Navigates to EasyCalculation website and interacts with currency dropdown to select INR option

Starting URL: https://www.easycalculation.com/

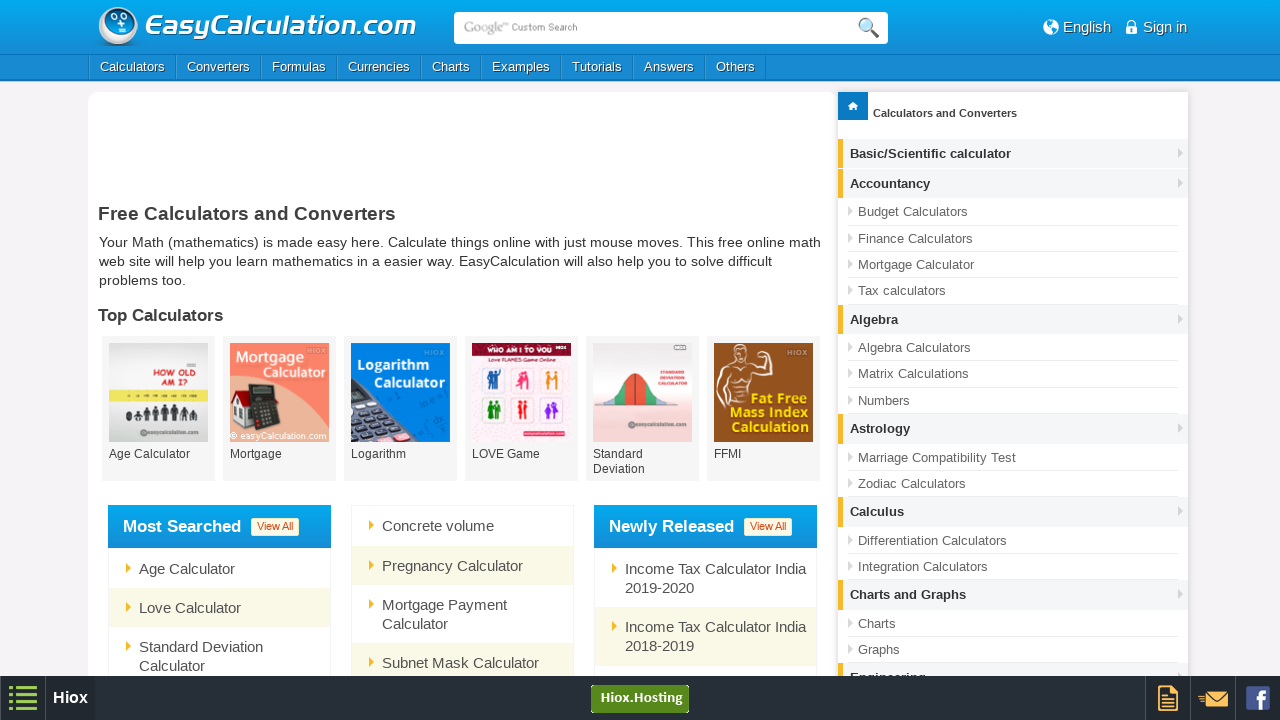

Located currency dropdown element
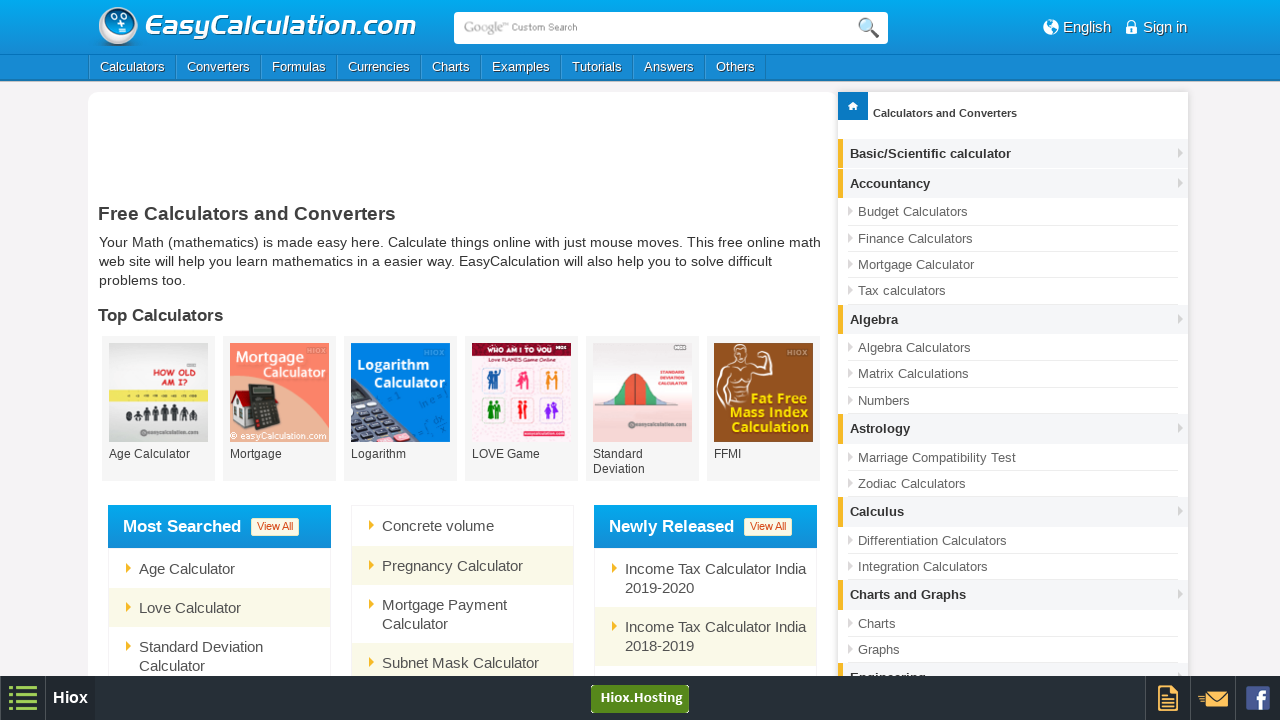

Selected INR option from currency dropdown on select[name='fromcur']
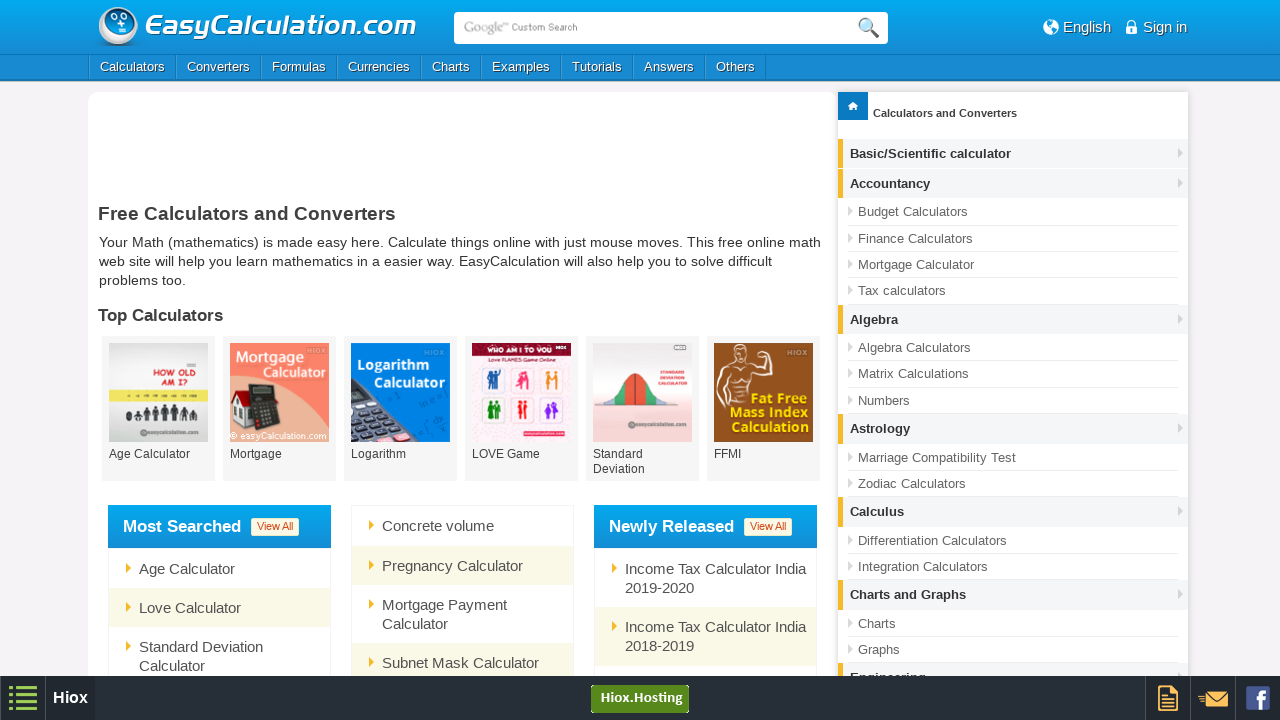

Retrieved all currency options from dropdown
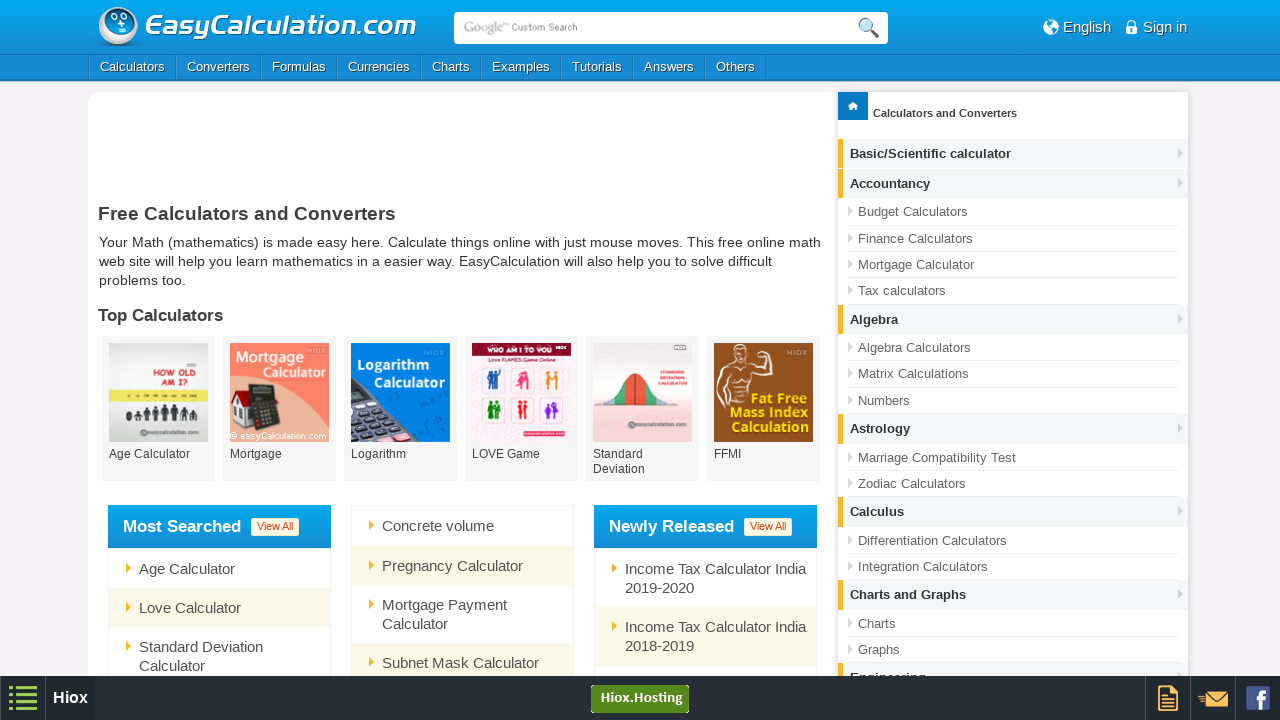

Printed option: EUR
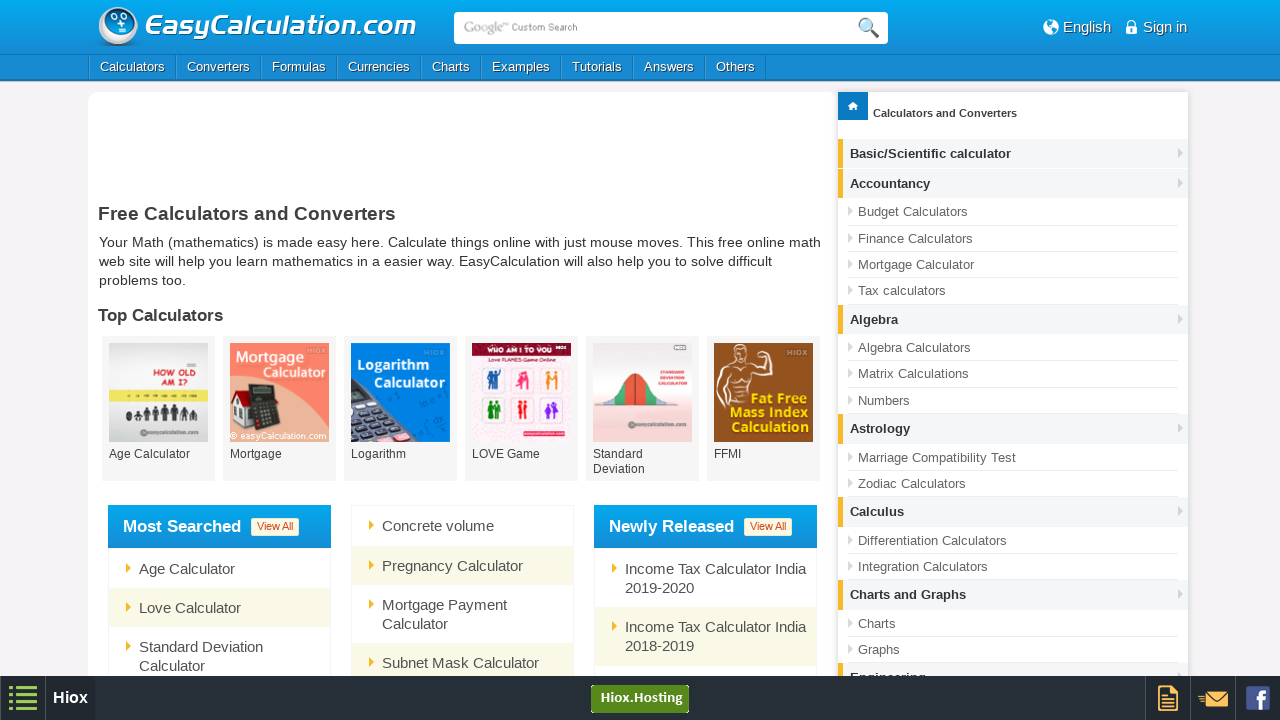

Printed option: USD
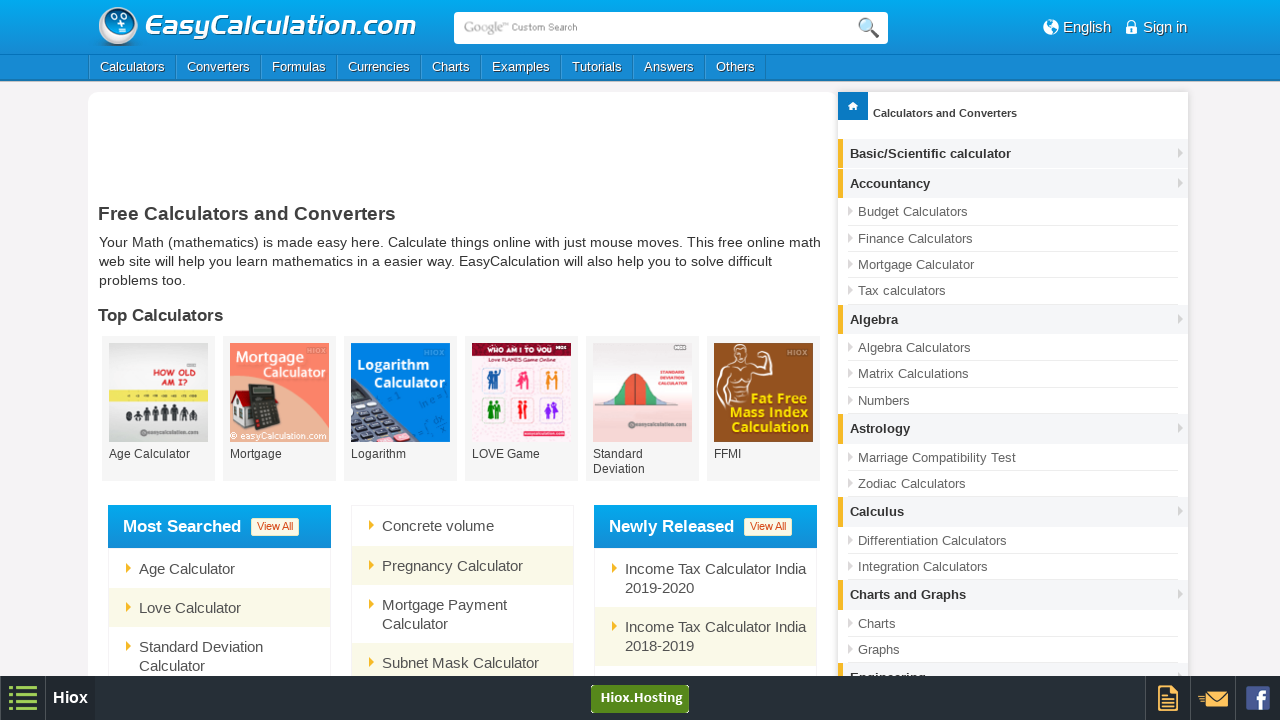

Printed option: GBP
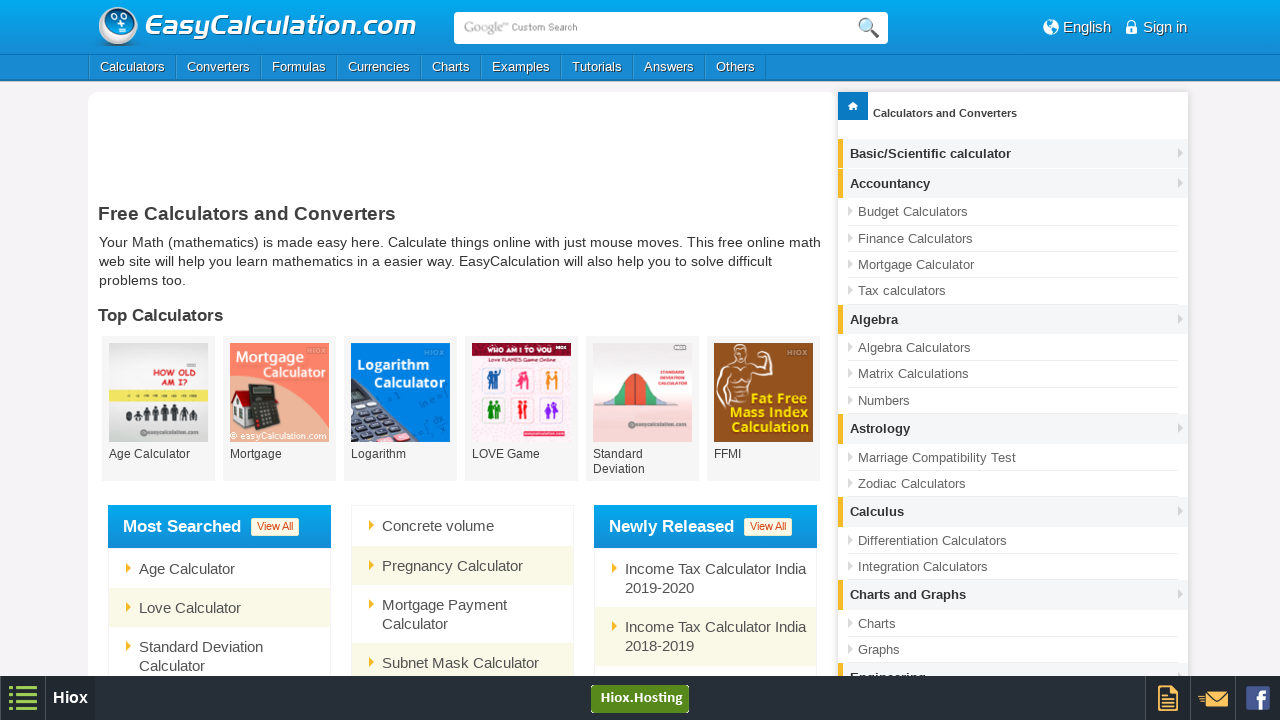

Printed option: CAD
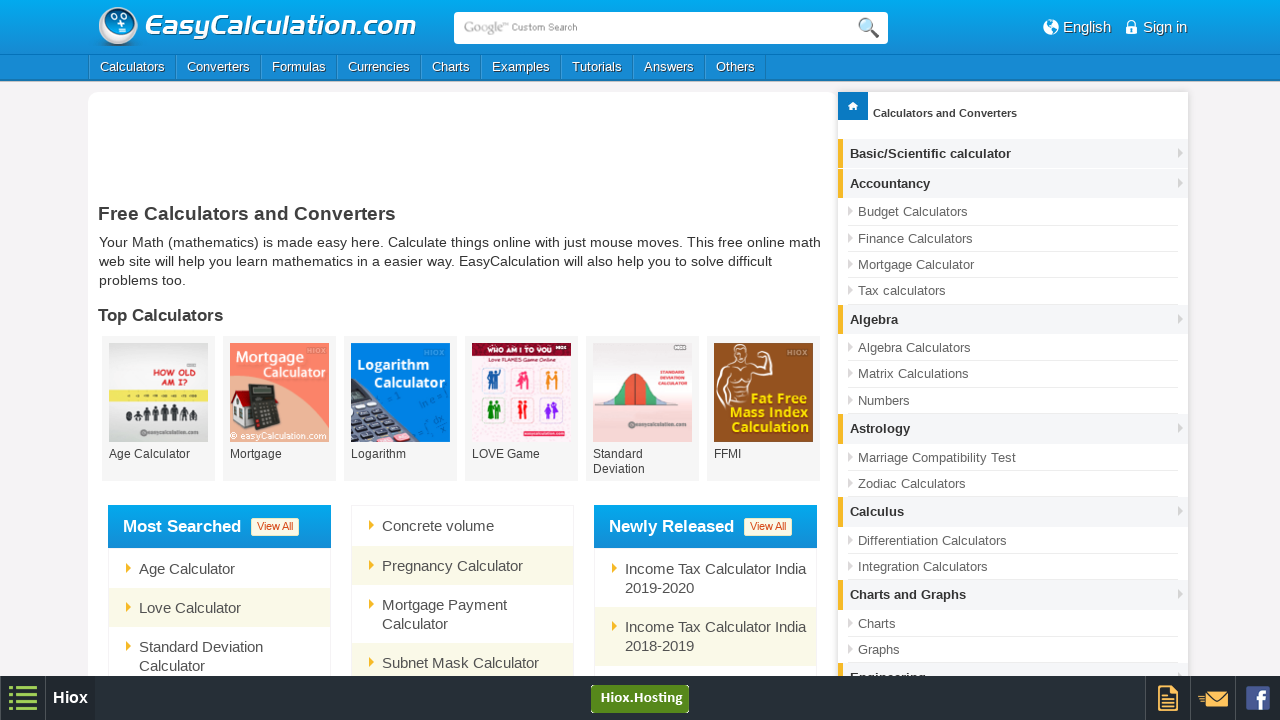

Printed option: AUD
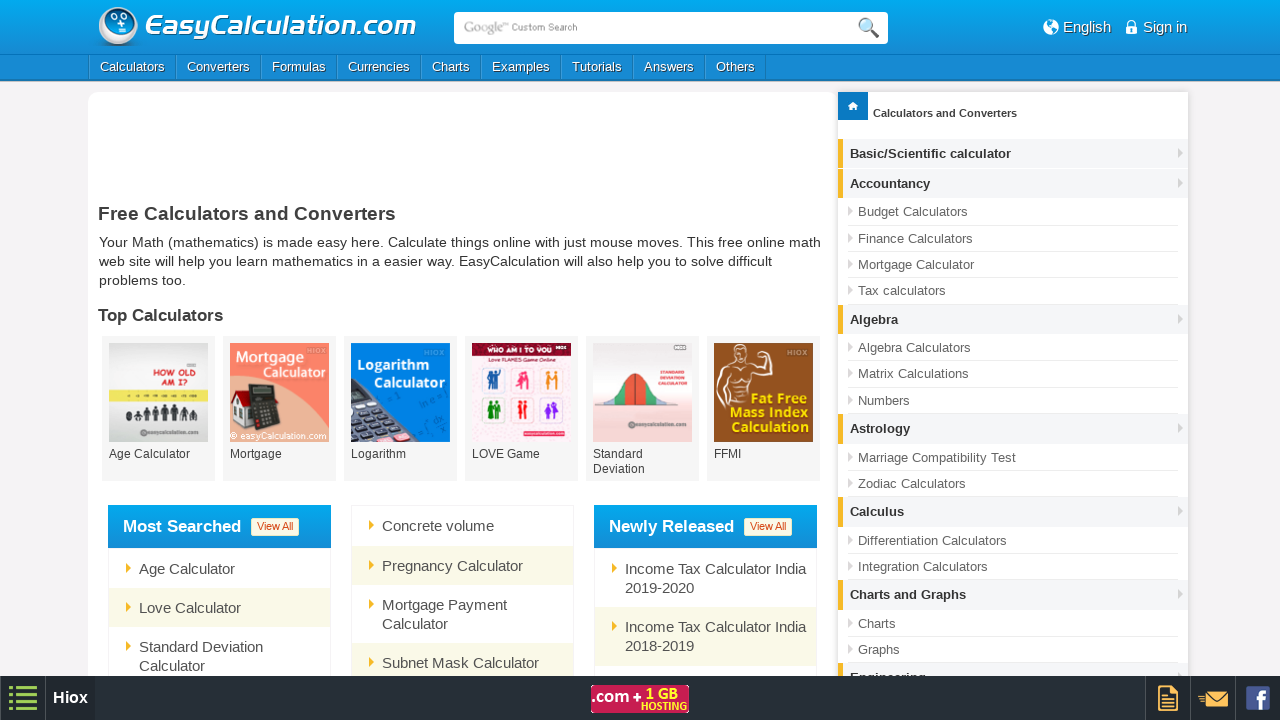

Printed option: INR
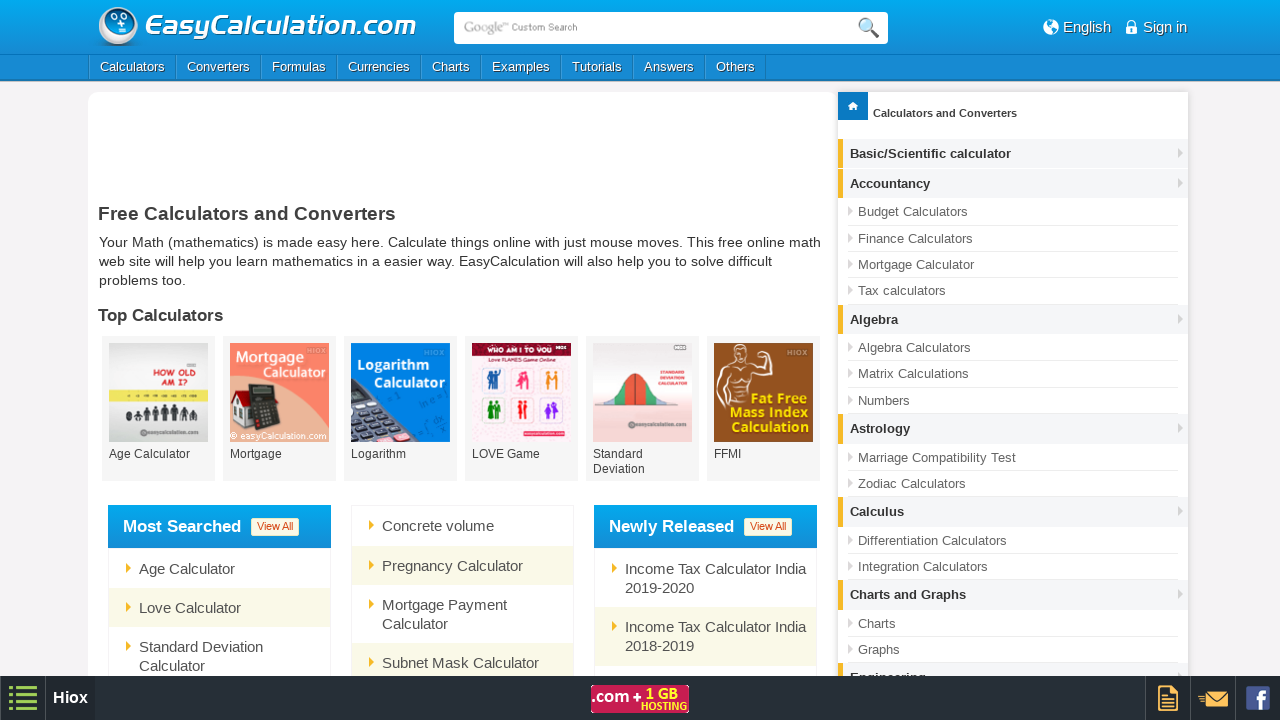

Printed option: AFN
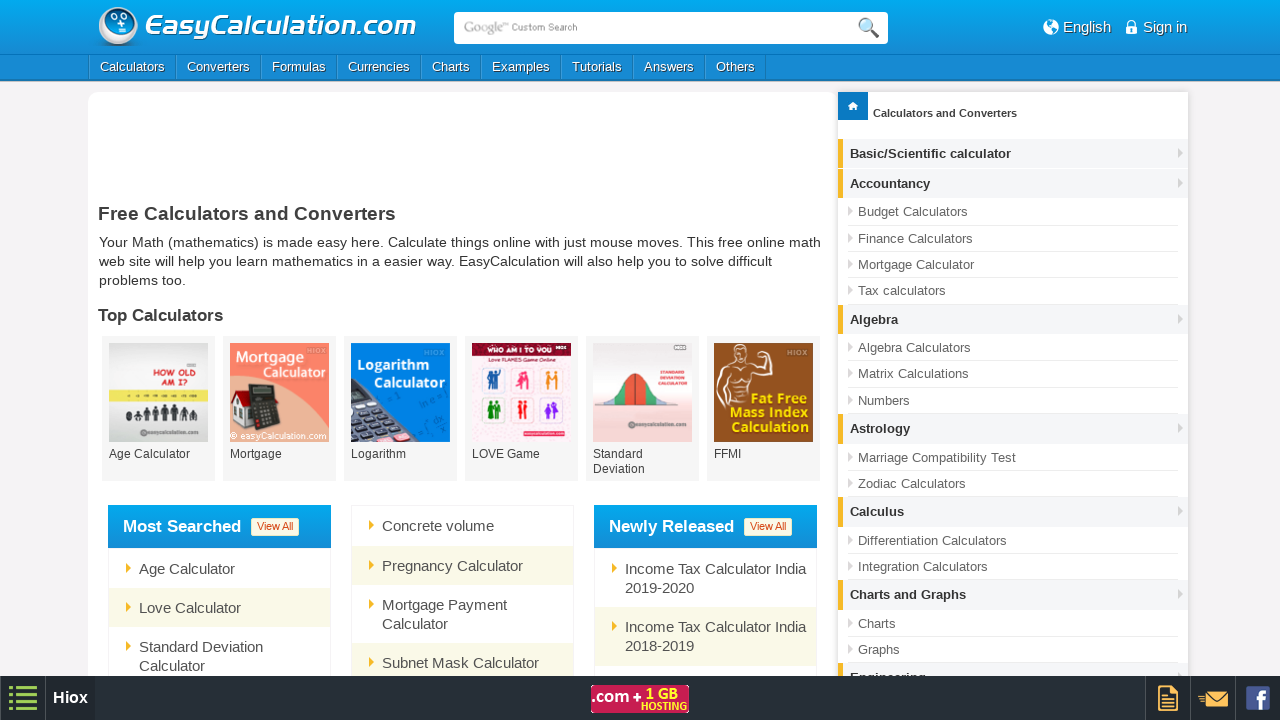

Printed option: ALL
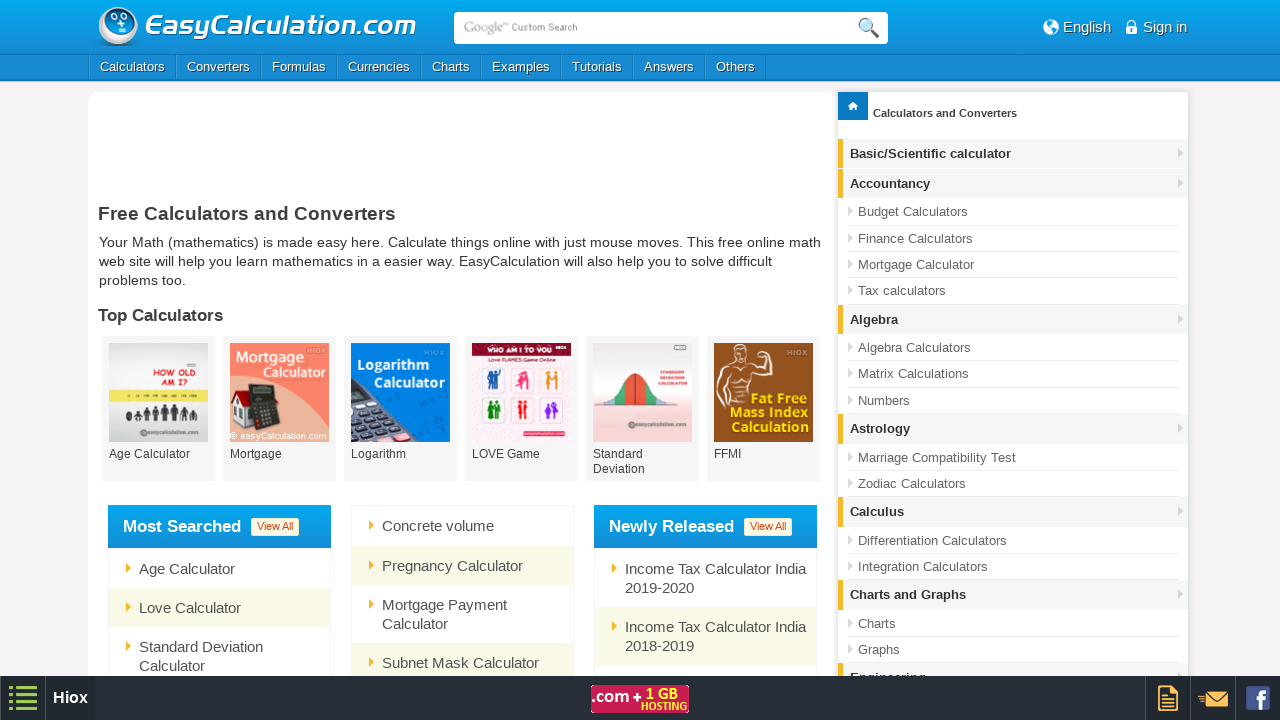

Printed option: DZD
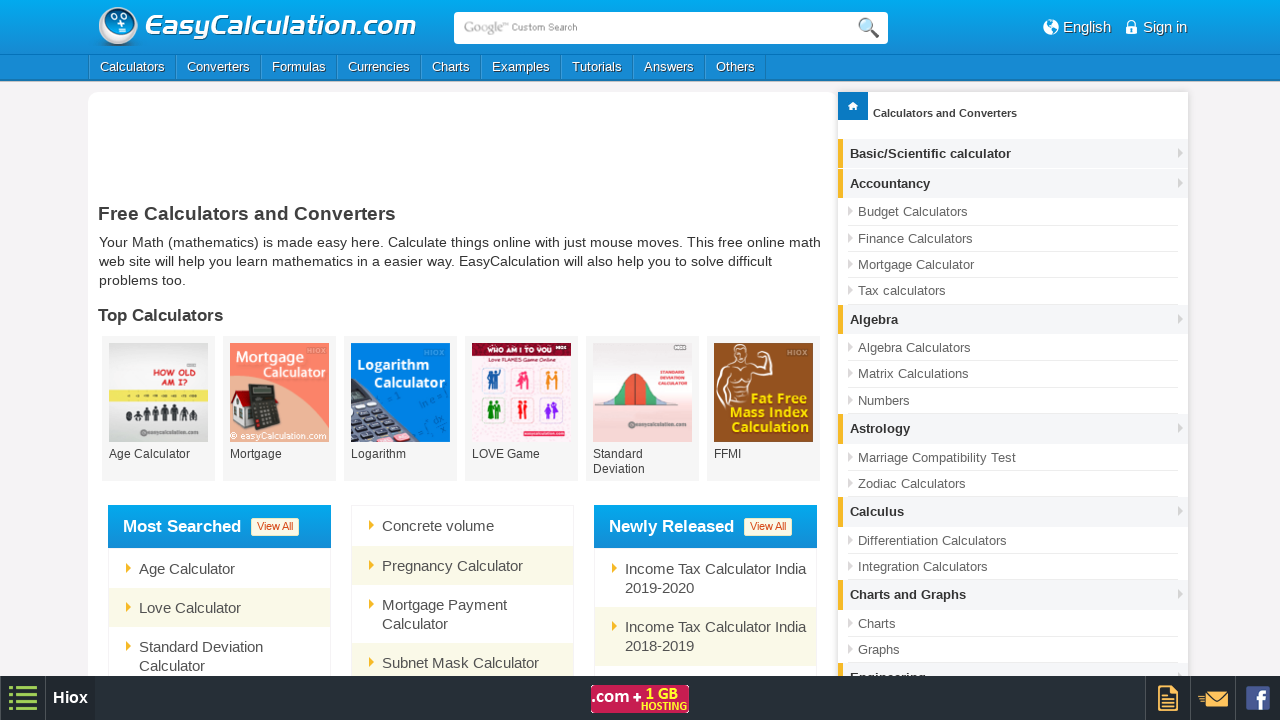

Printed option: ADF
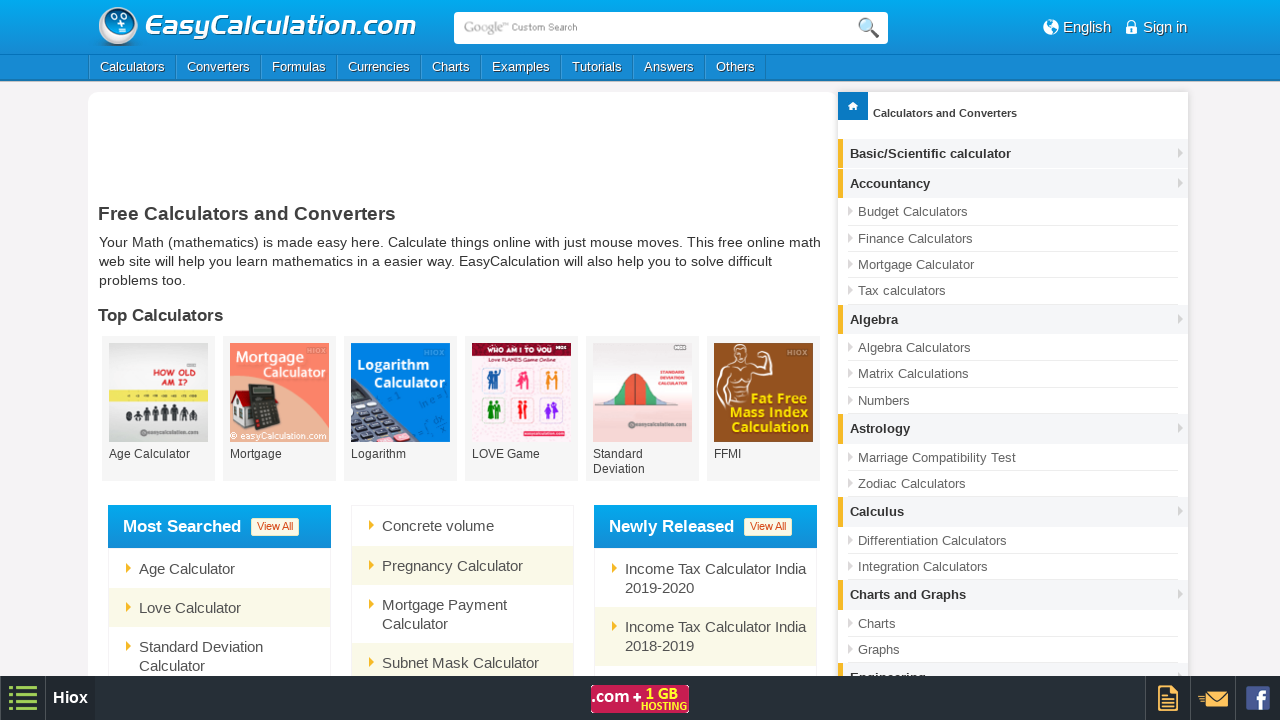

Printed option: ADP
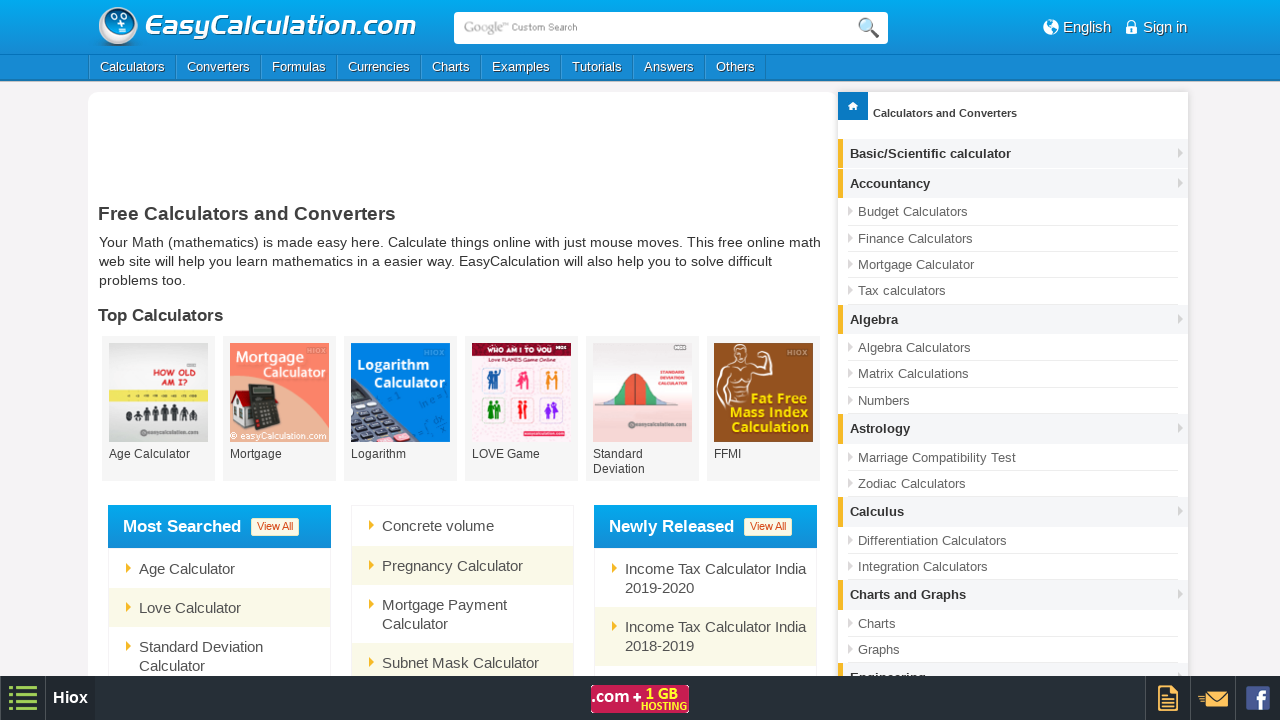

Printed option: AOA
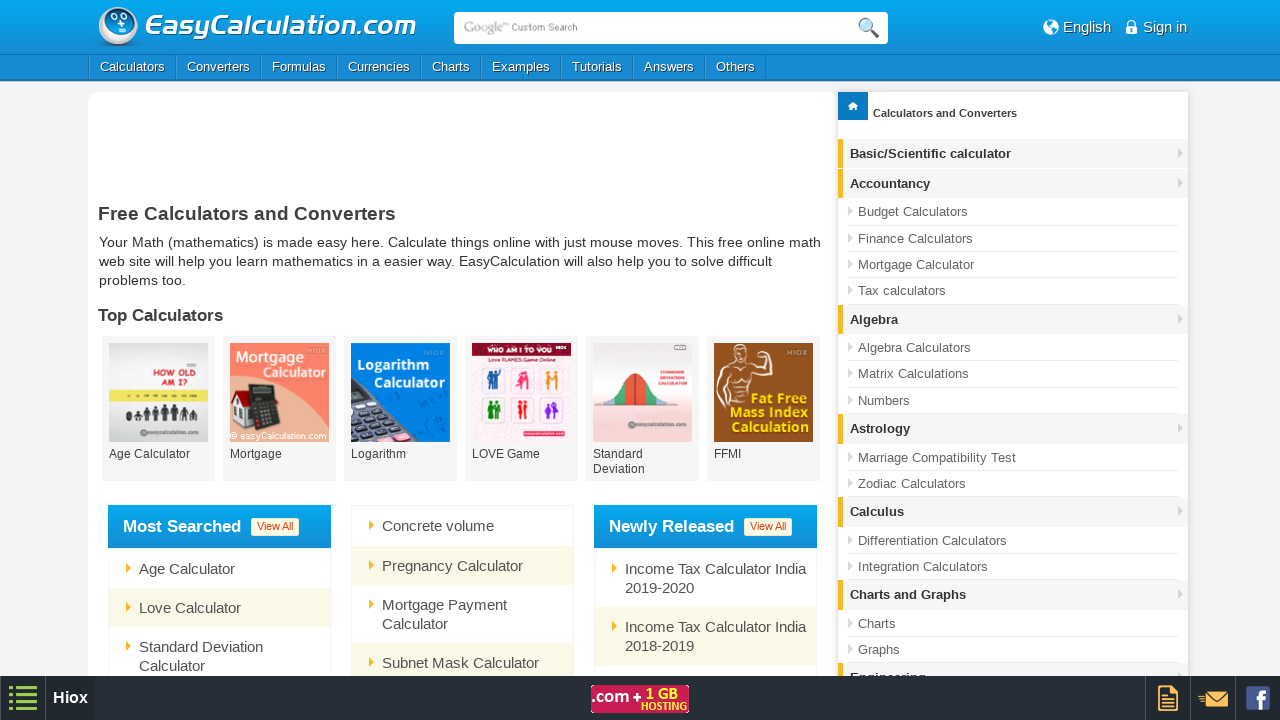

Printed option: AON
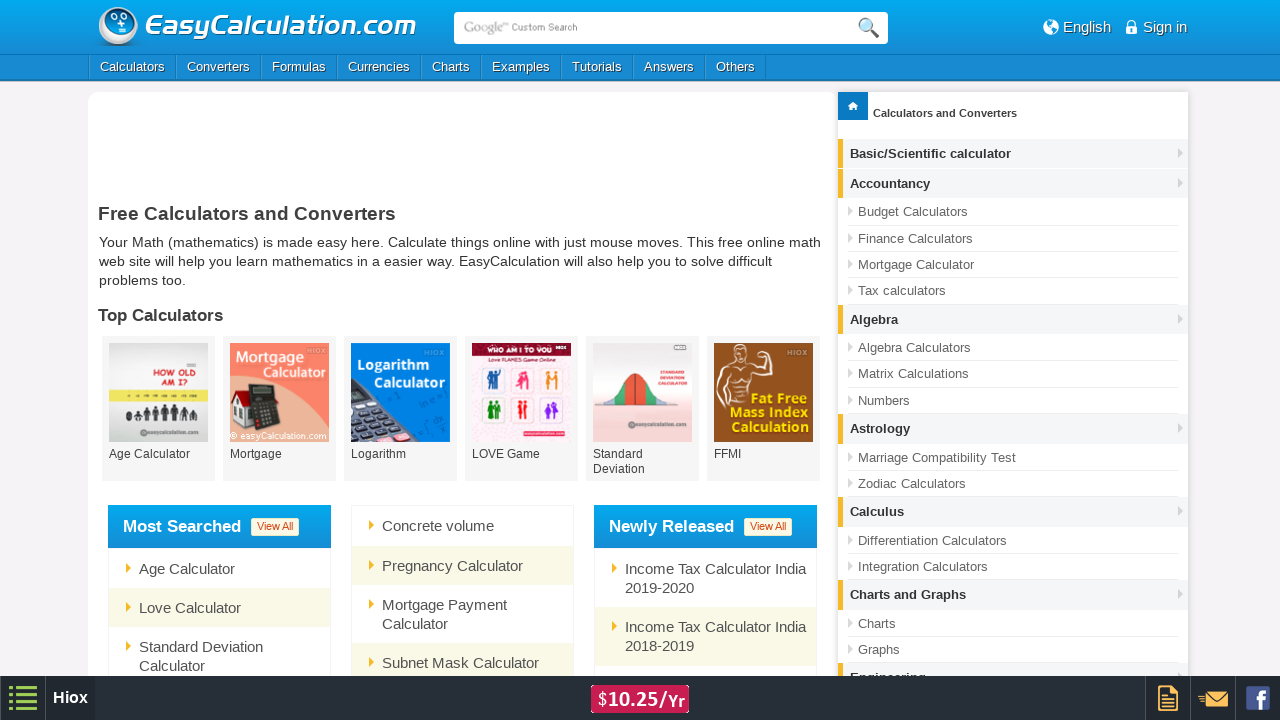

Printed option: ARS
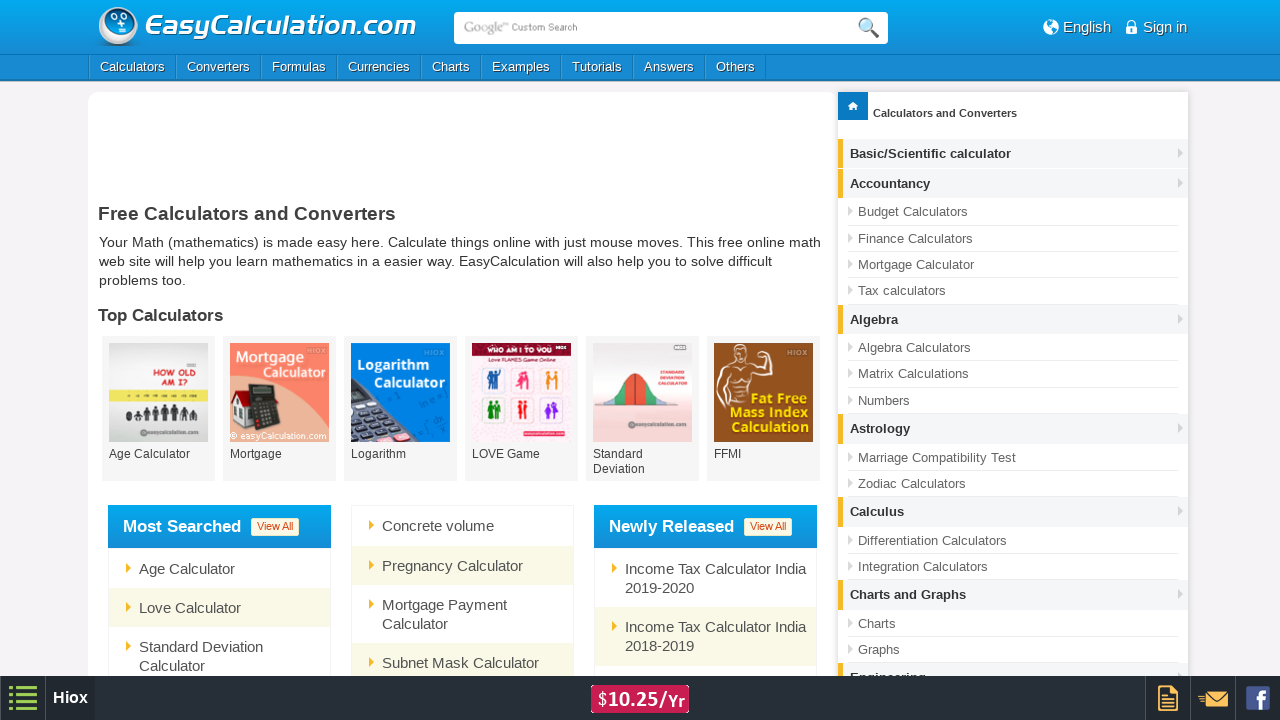

Printed option: AMD
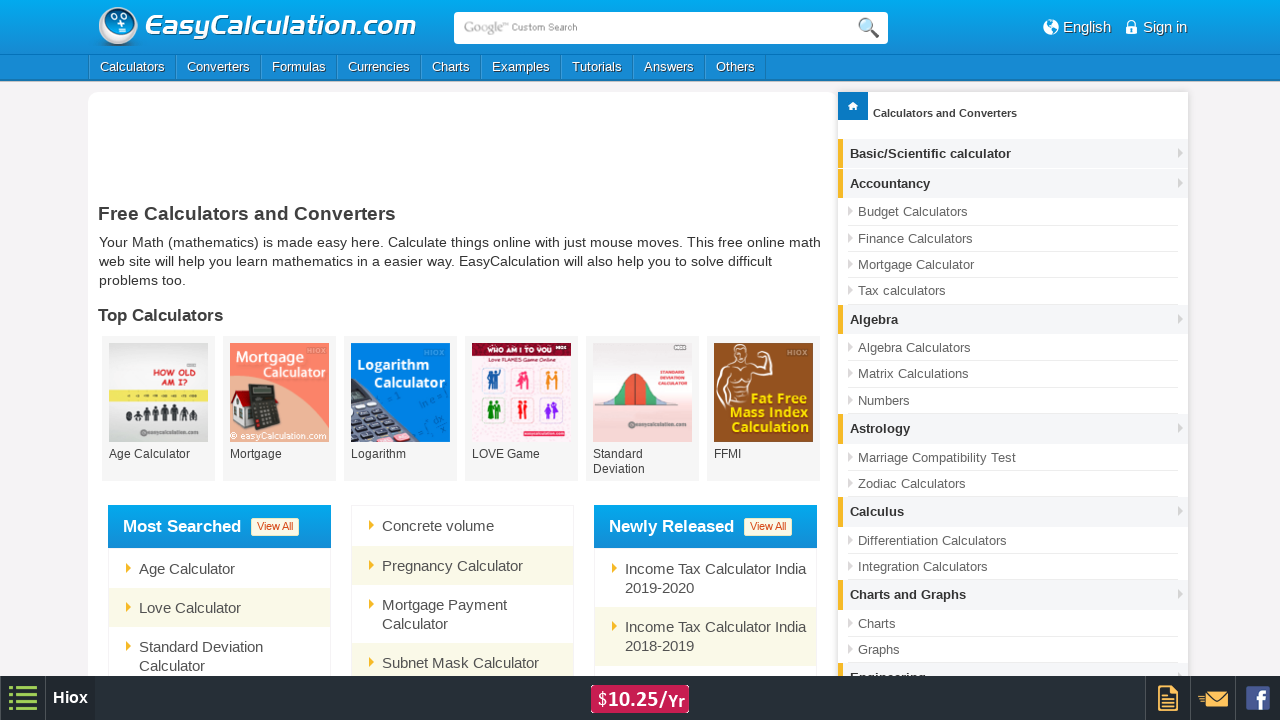

Printed option: AWG
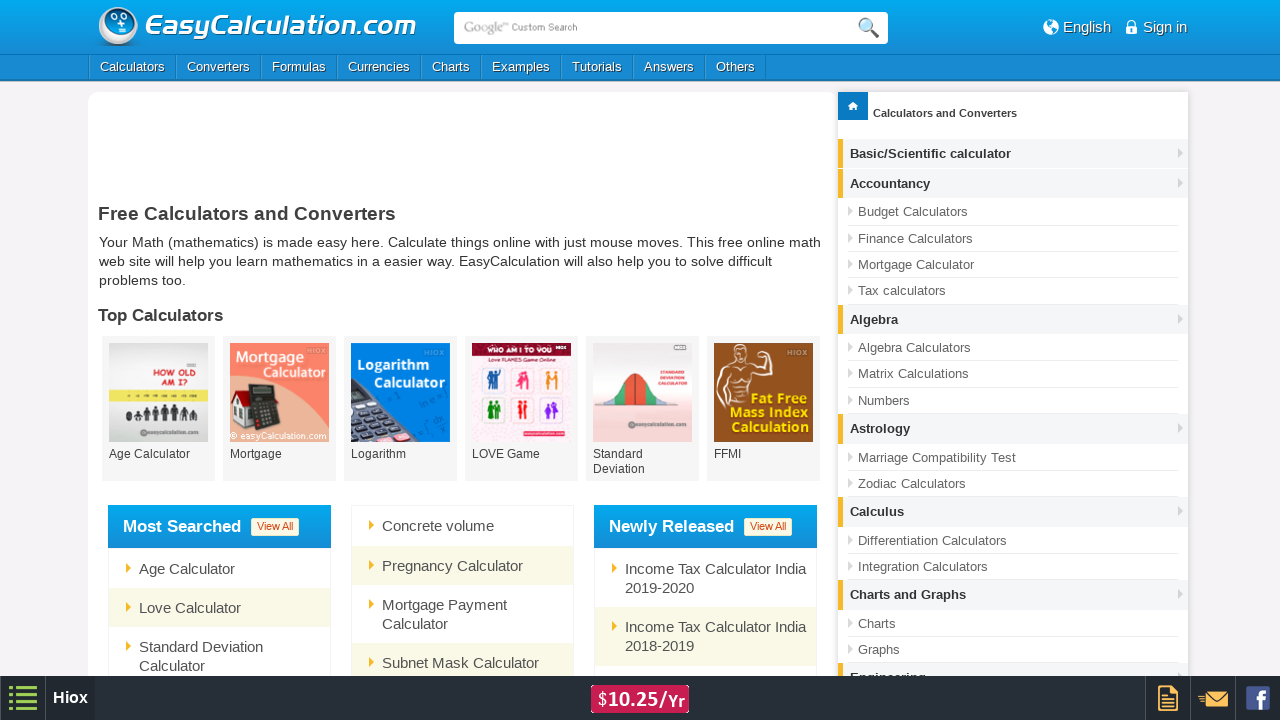

Printed option: ATS
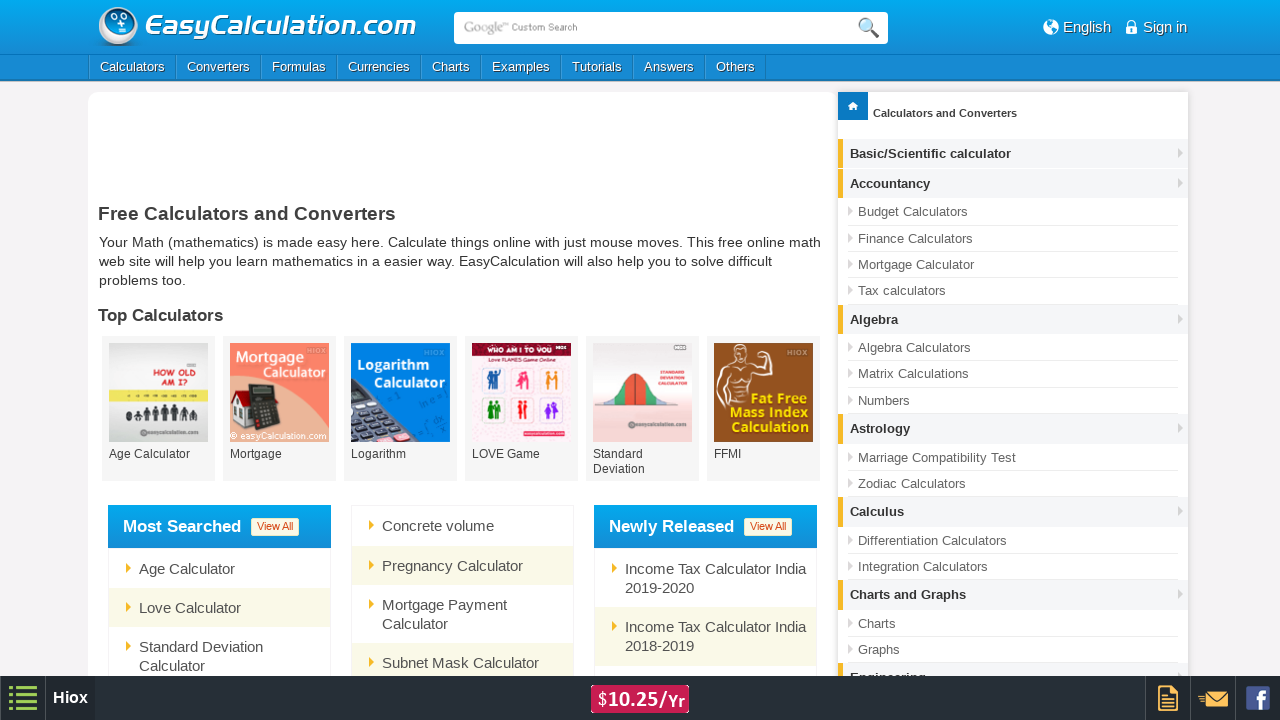

Printed option: AZM
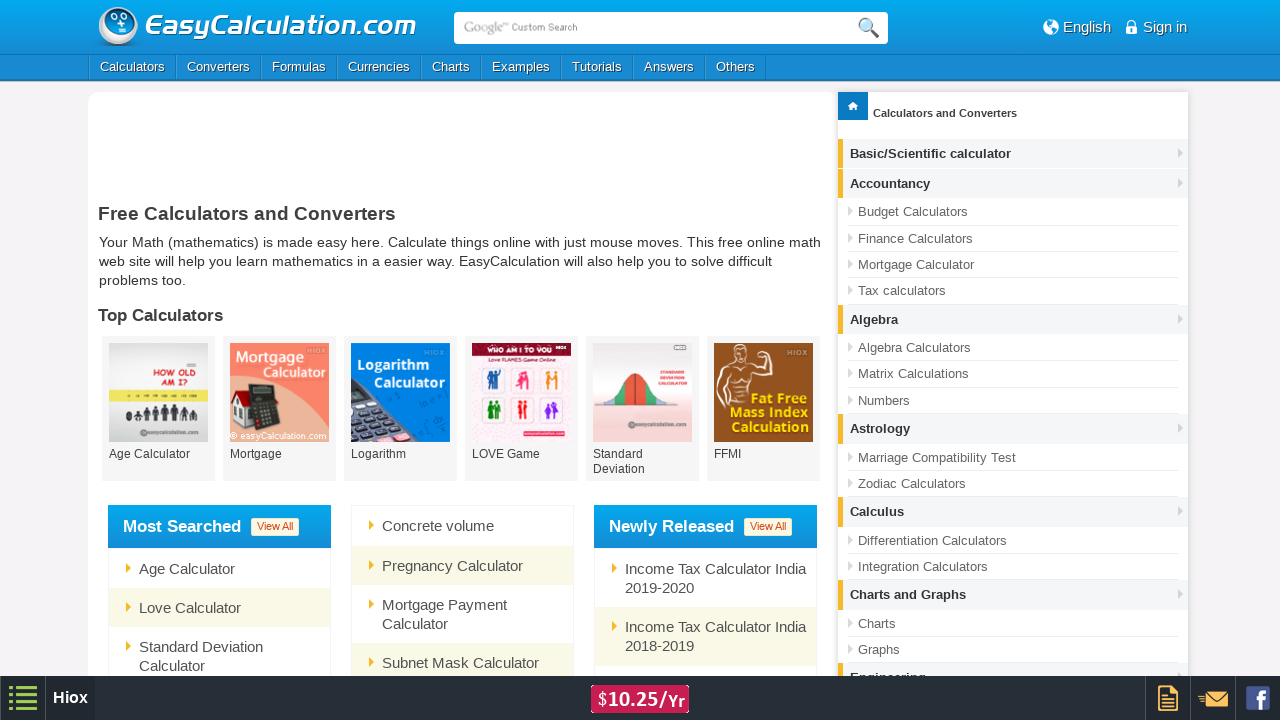

Printed option: AZN
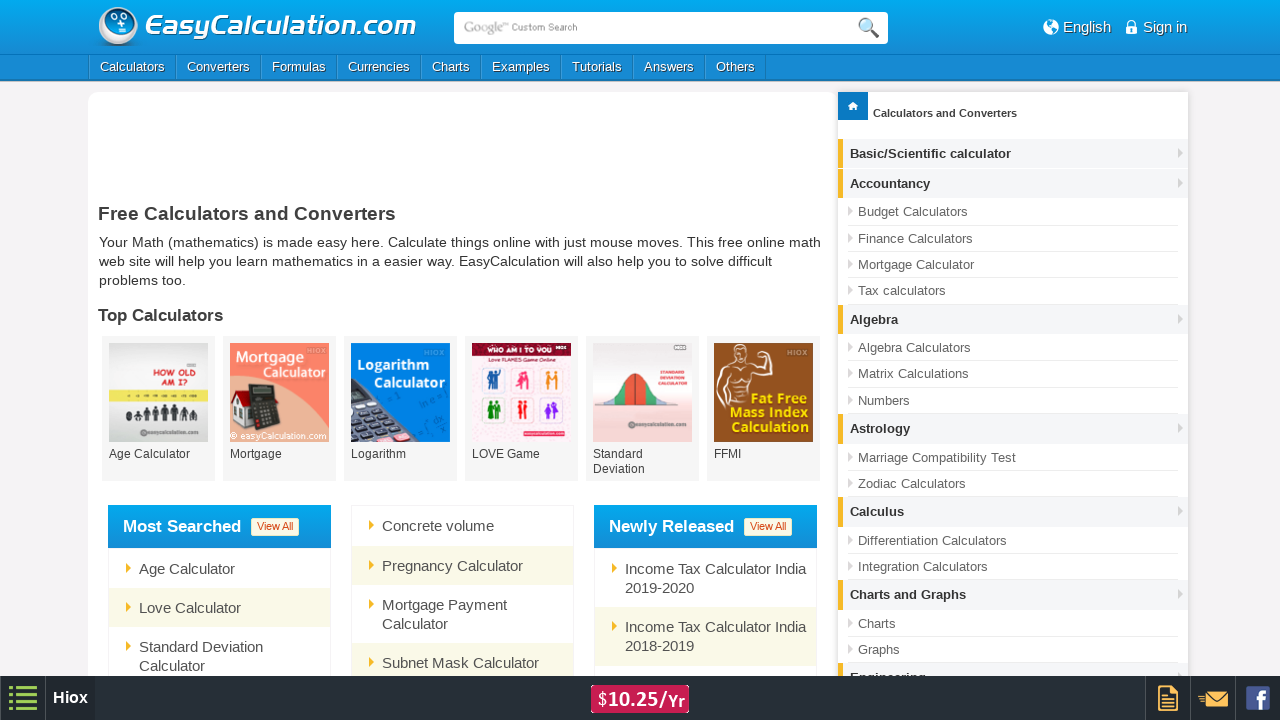

Printed option: BSD
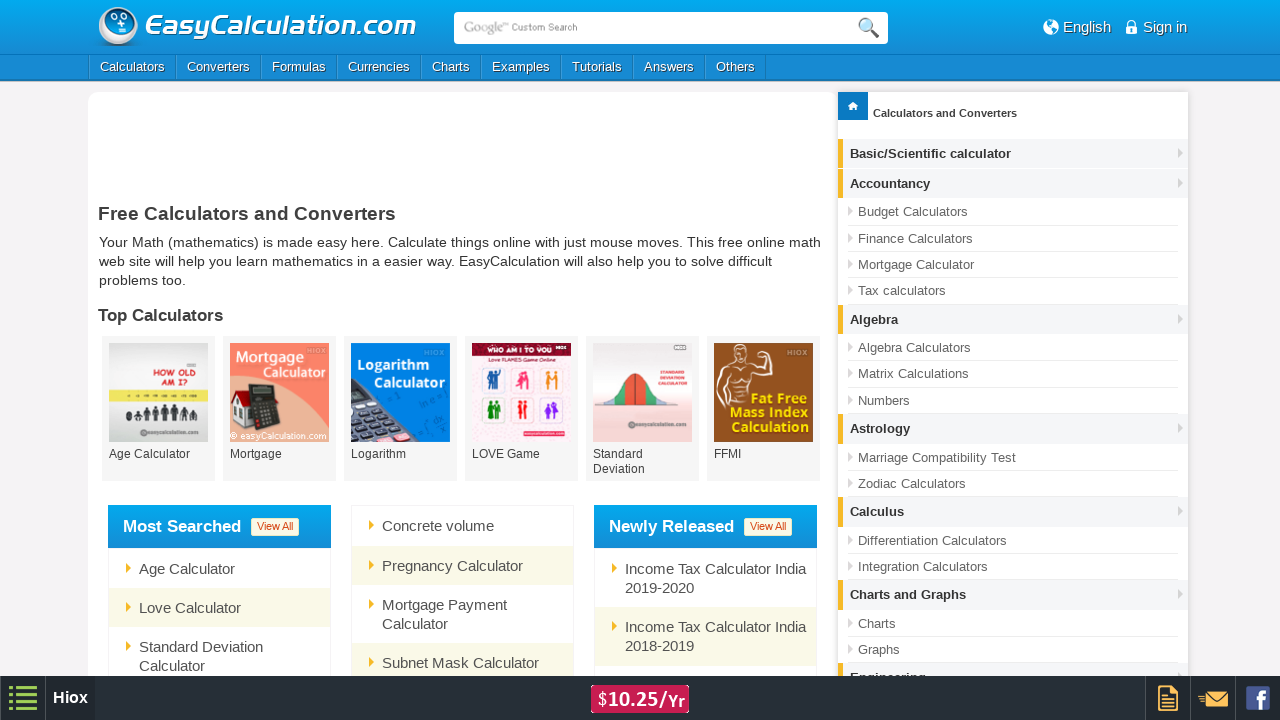

Printed option: BHD
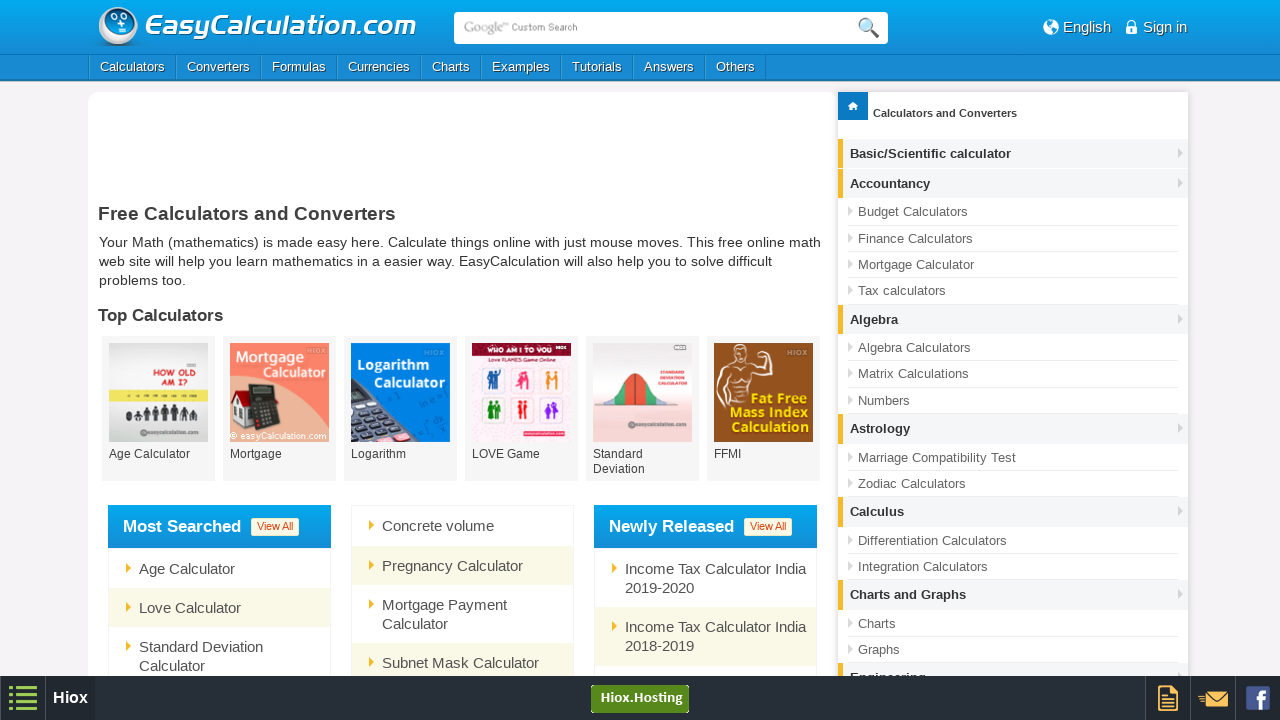

Printed option: BDT
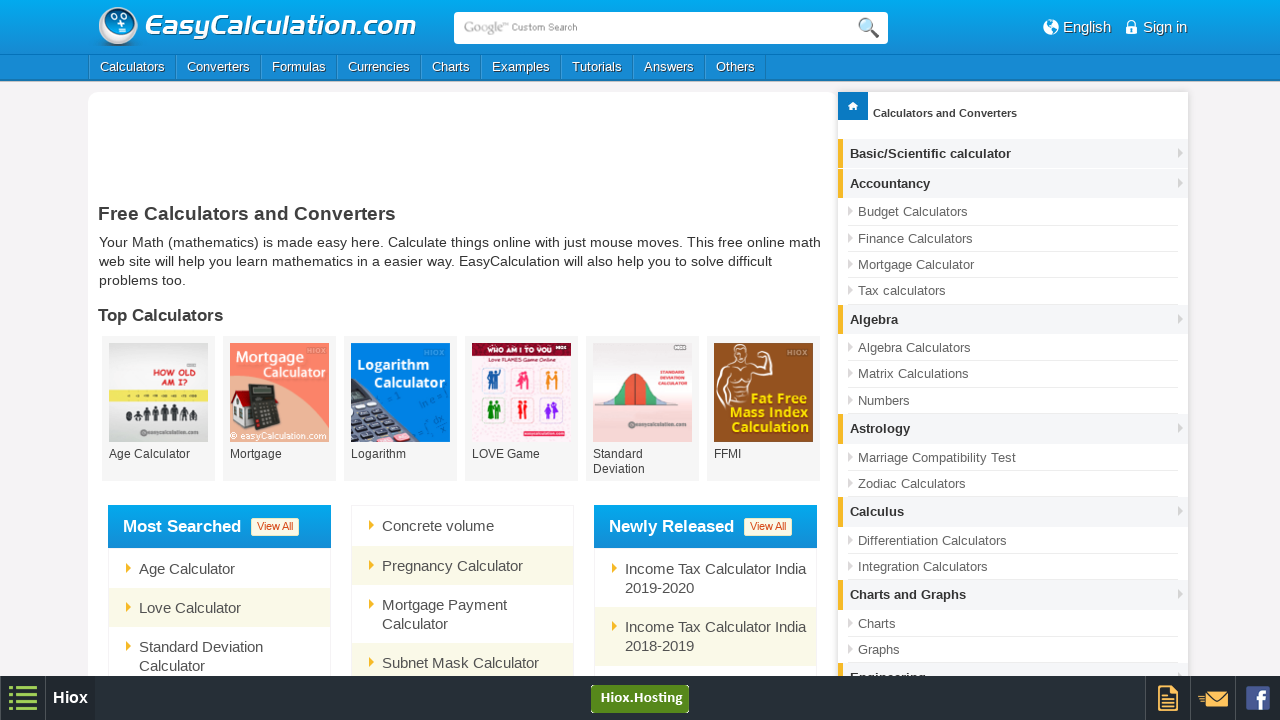

Printed option: BBD
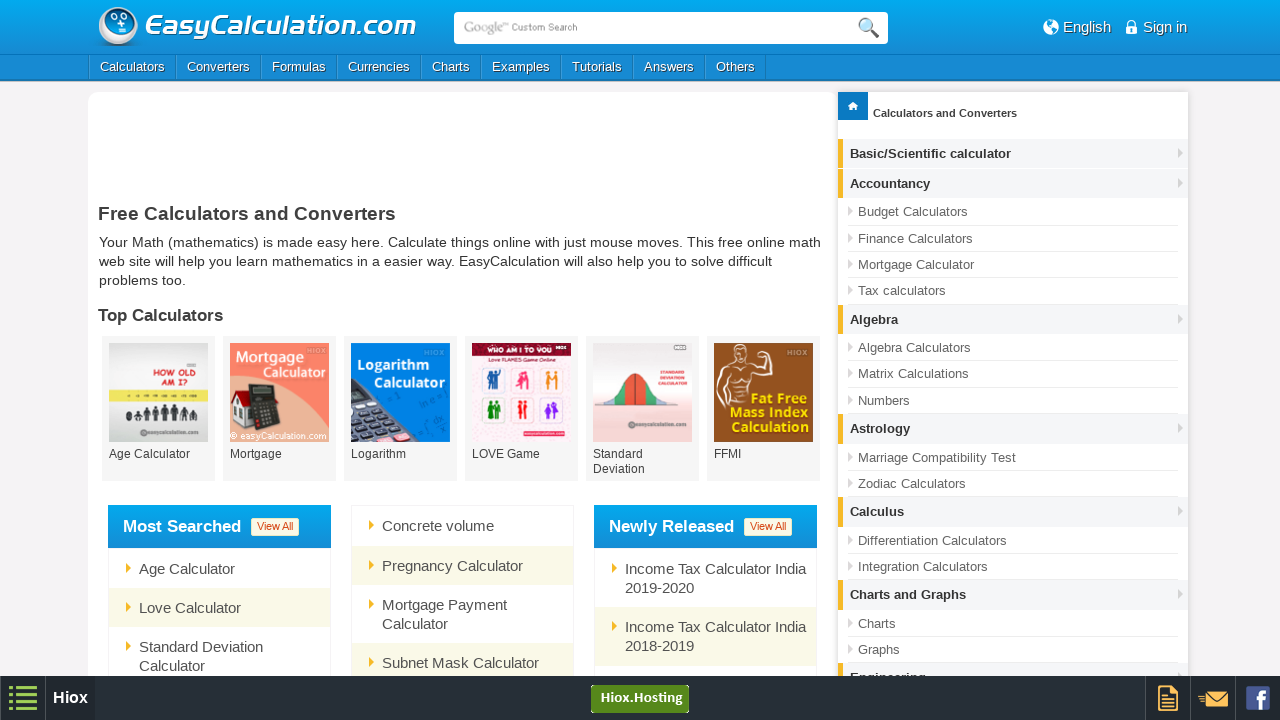

Printed option: BYR
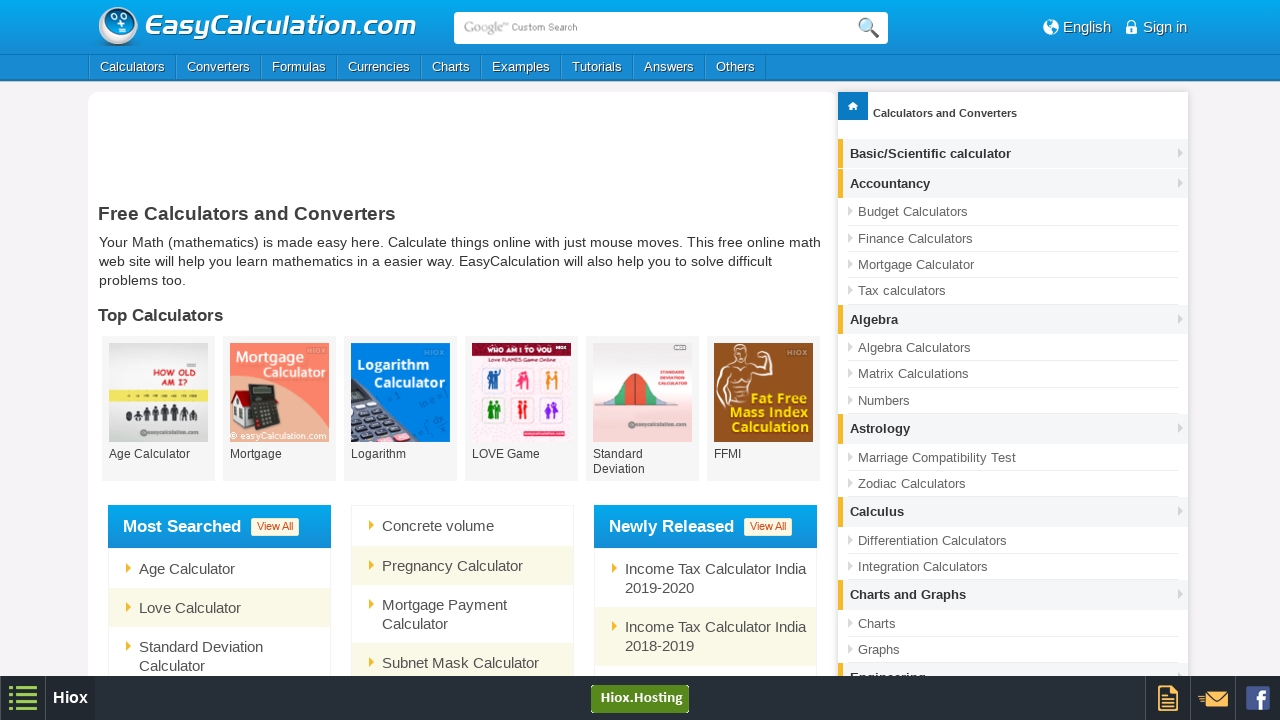

Printed option: BEF
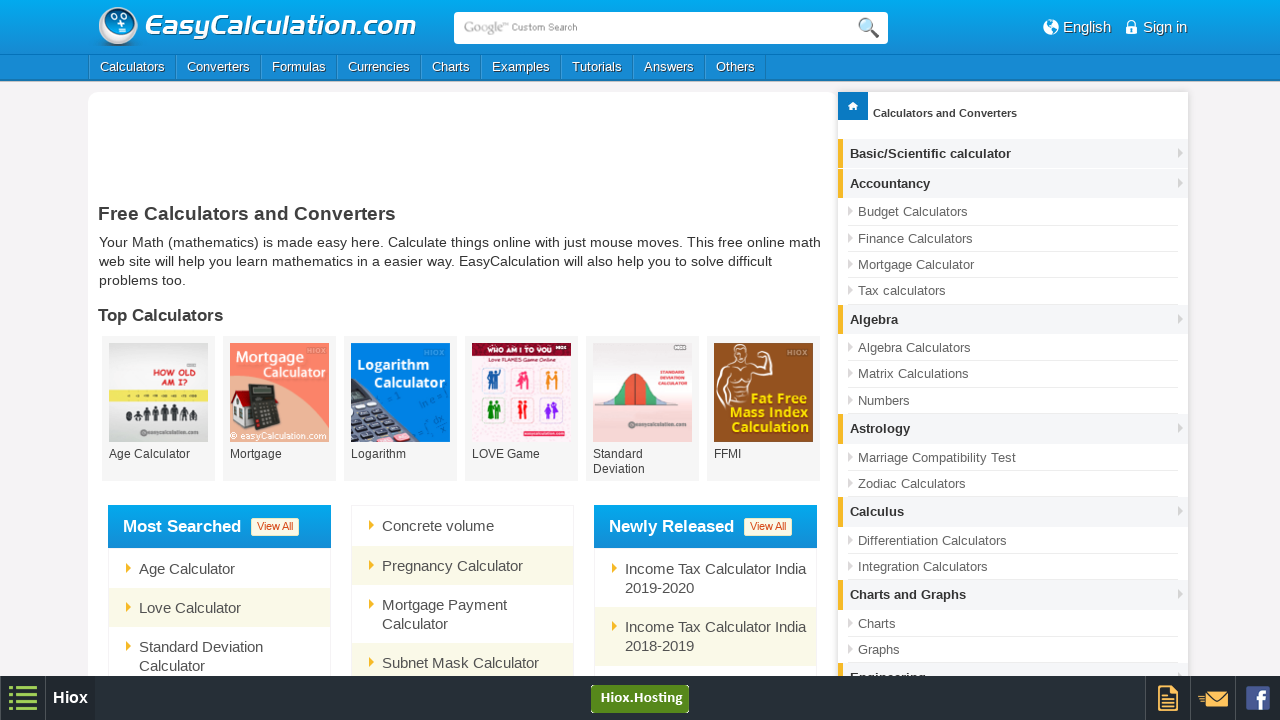

Printed option: BZD
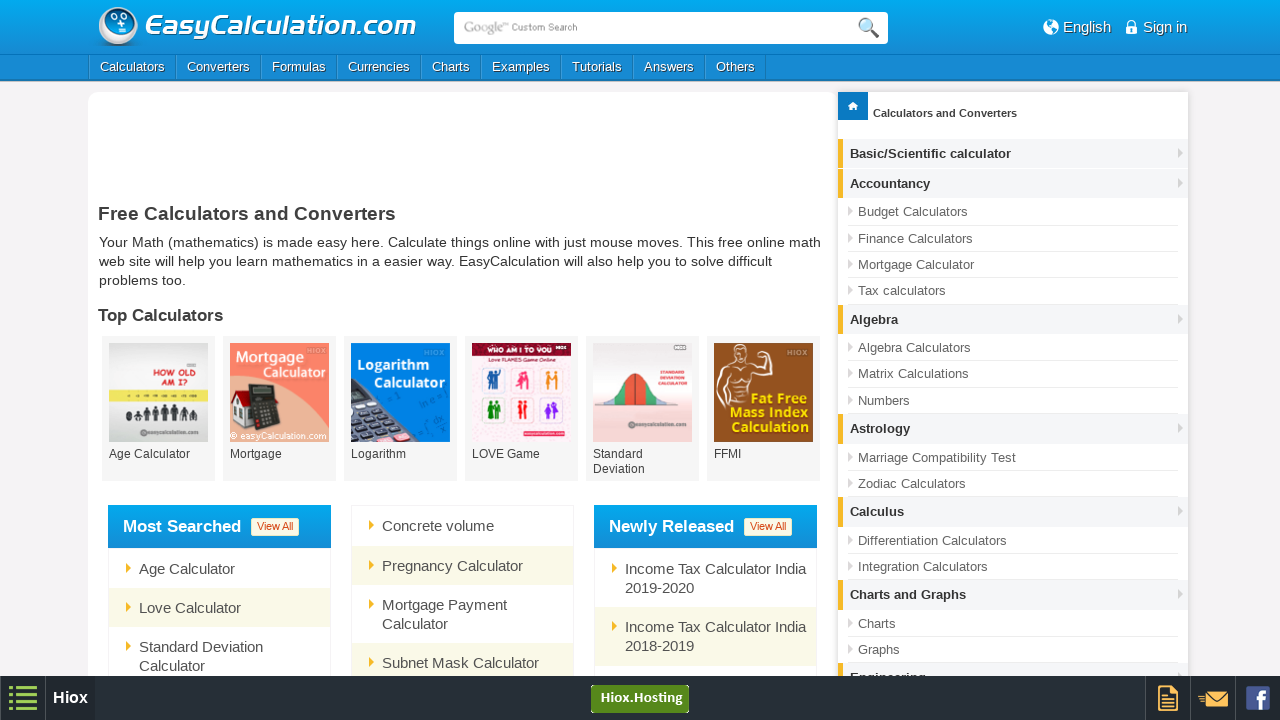

Printed option: BMD
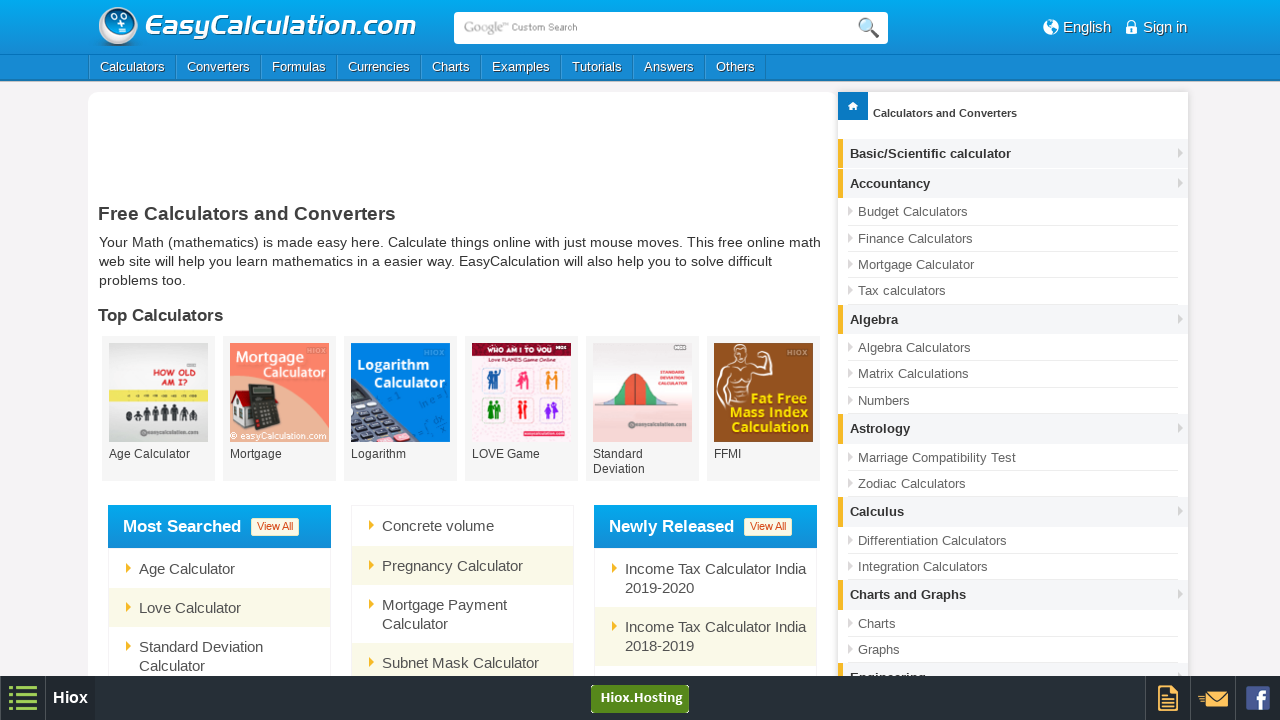

Printed option: BTN
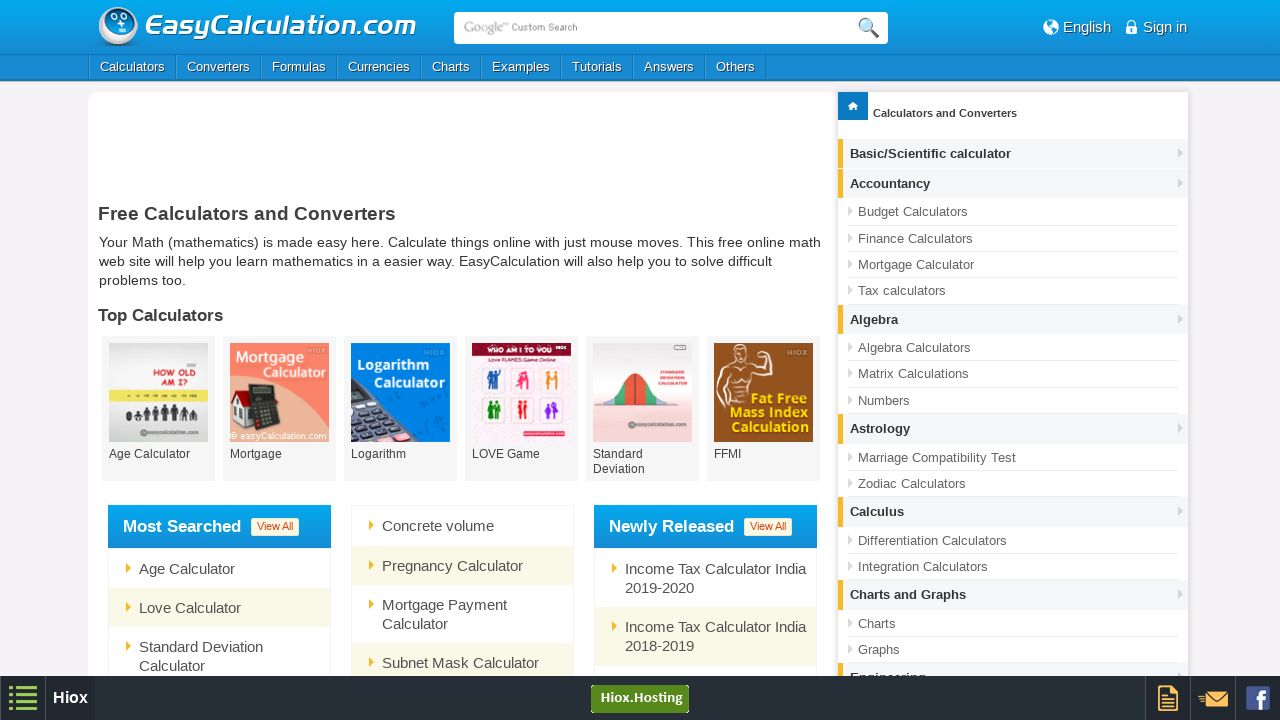

Printed option: BOB
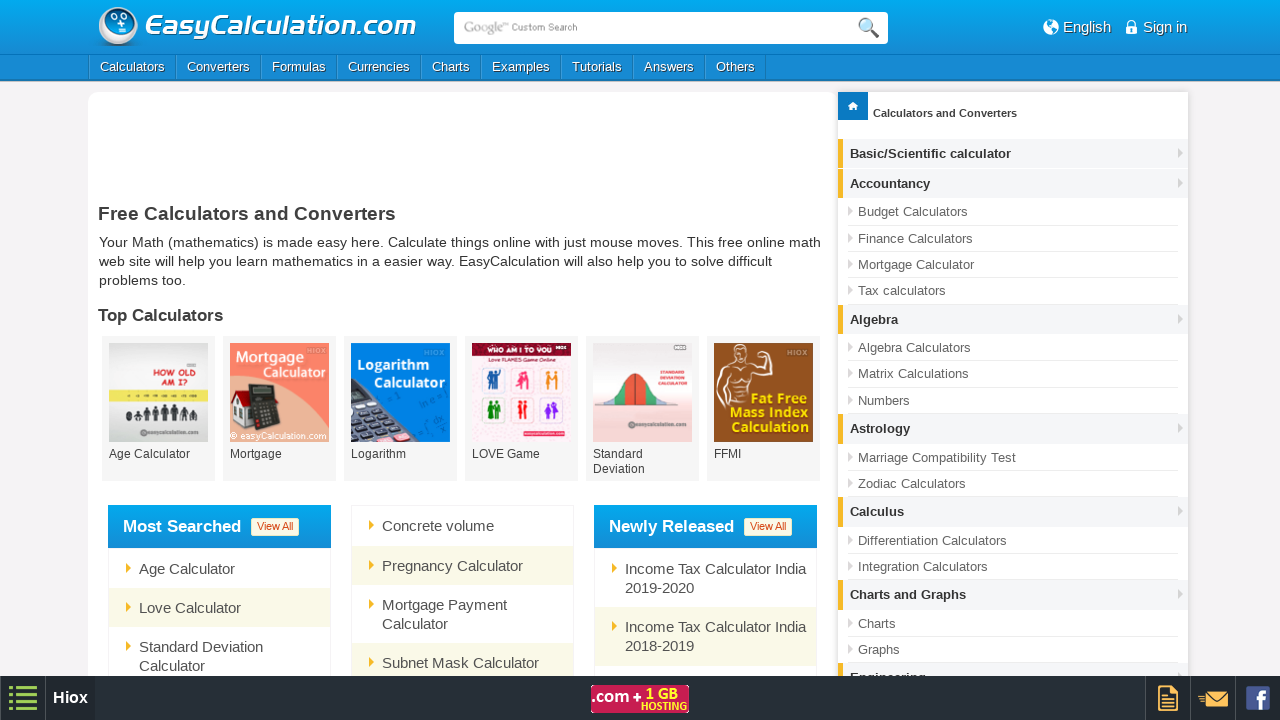

Printed option: BAM
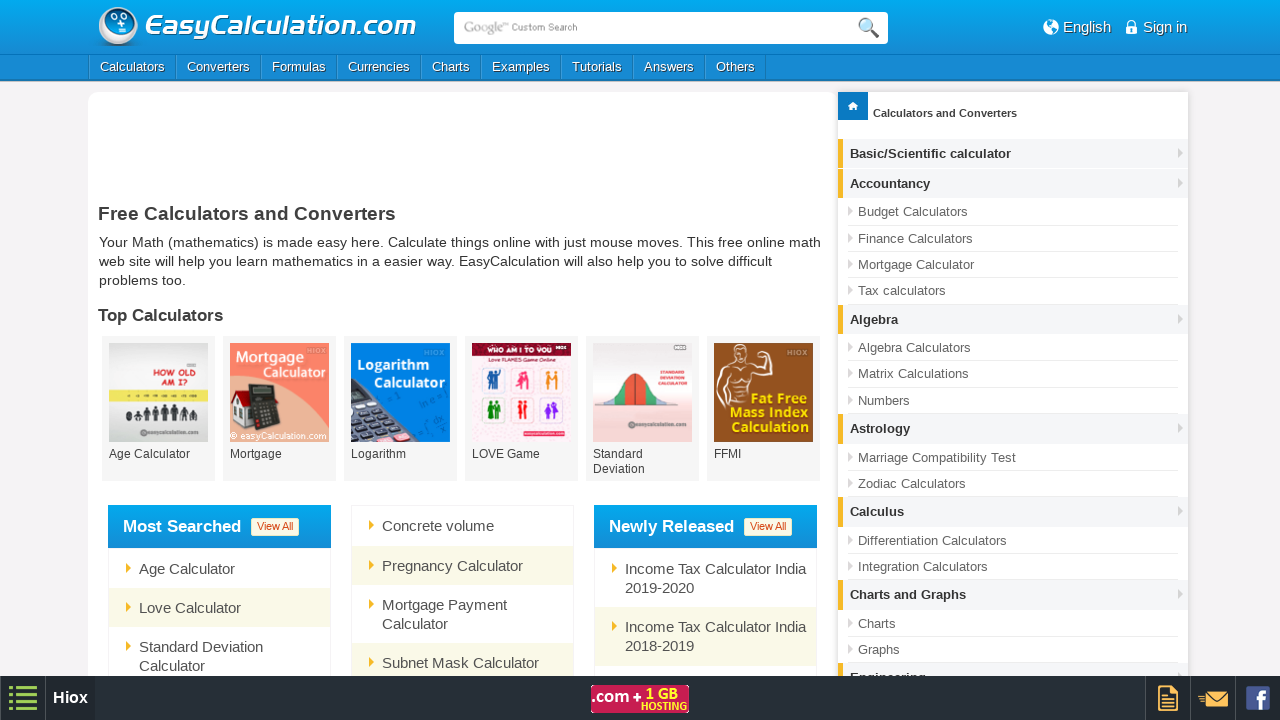

Printed option: BWP
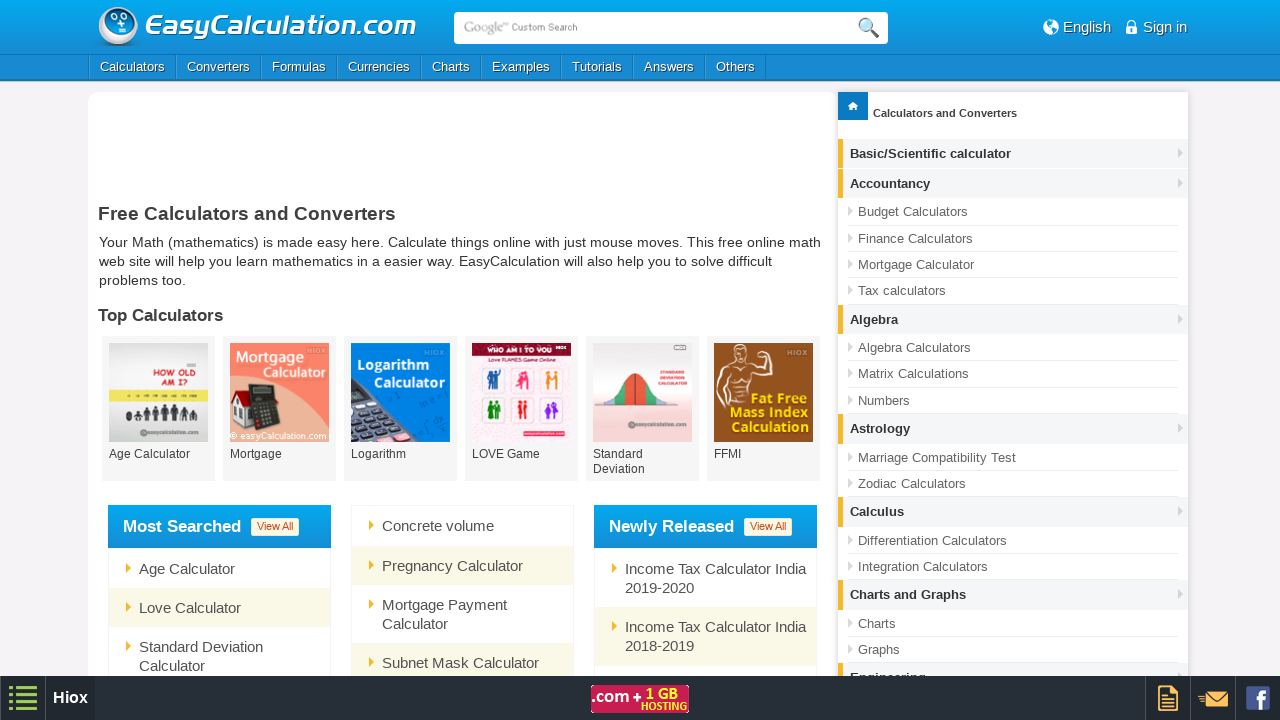

Printed option: BRL
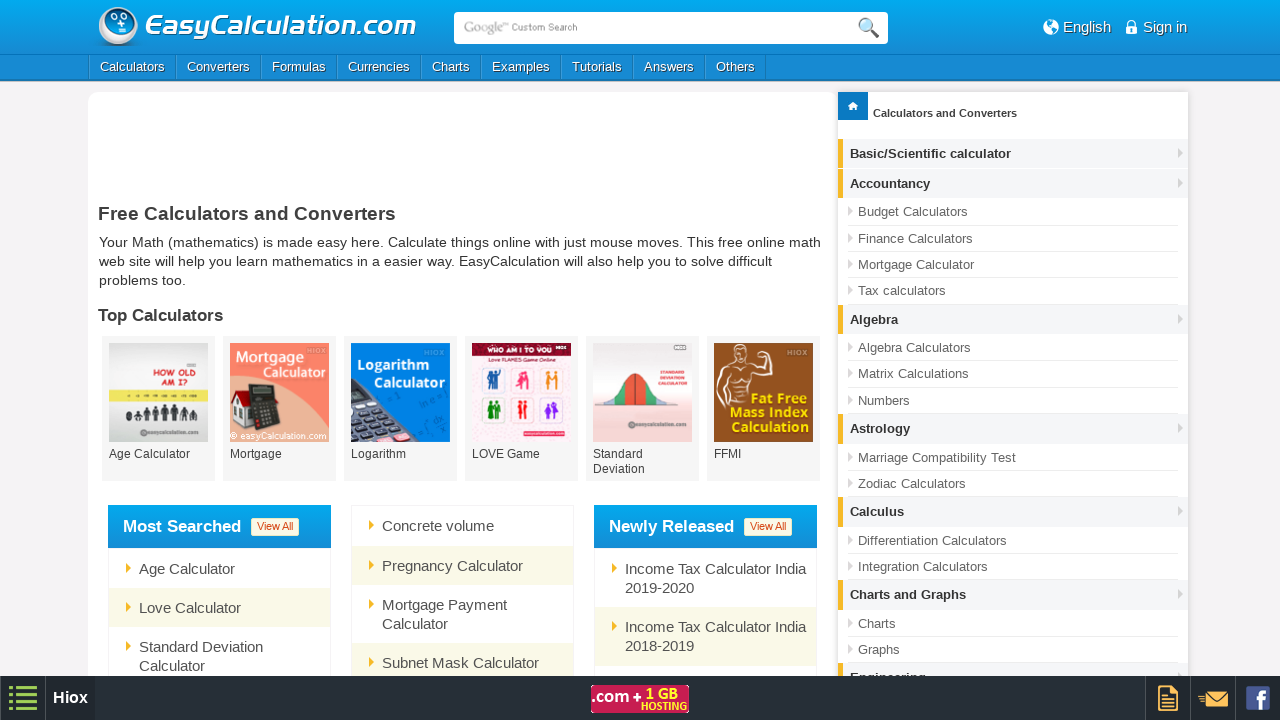

Printed option: BND
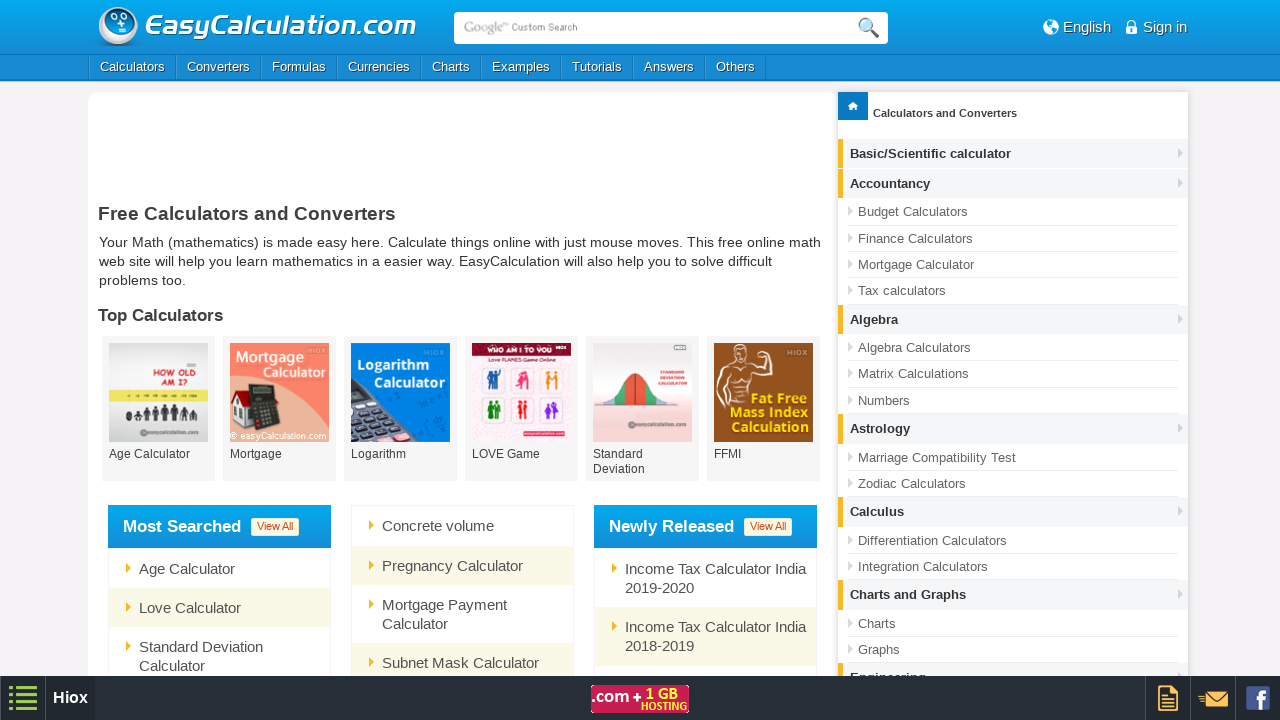

Printed option: BGN
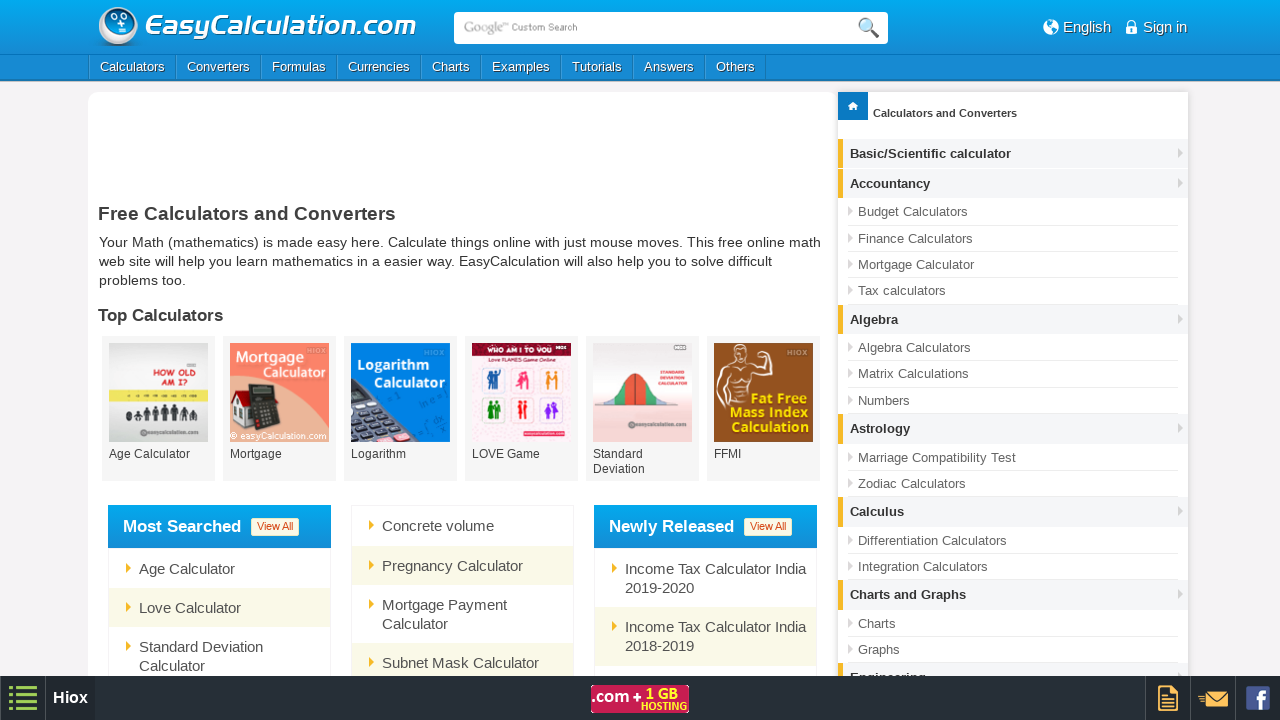

Printed option: BIF
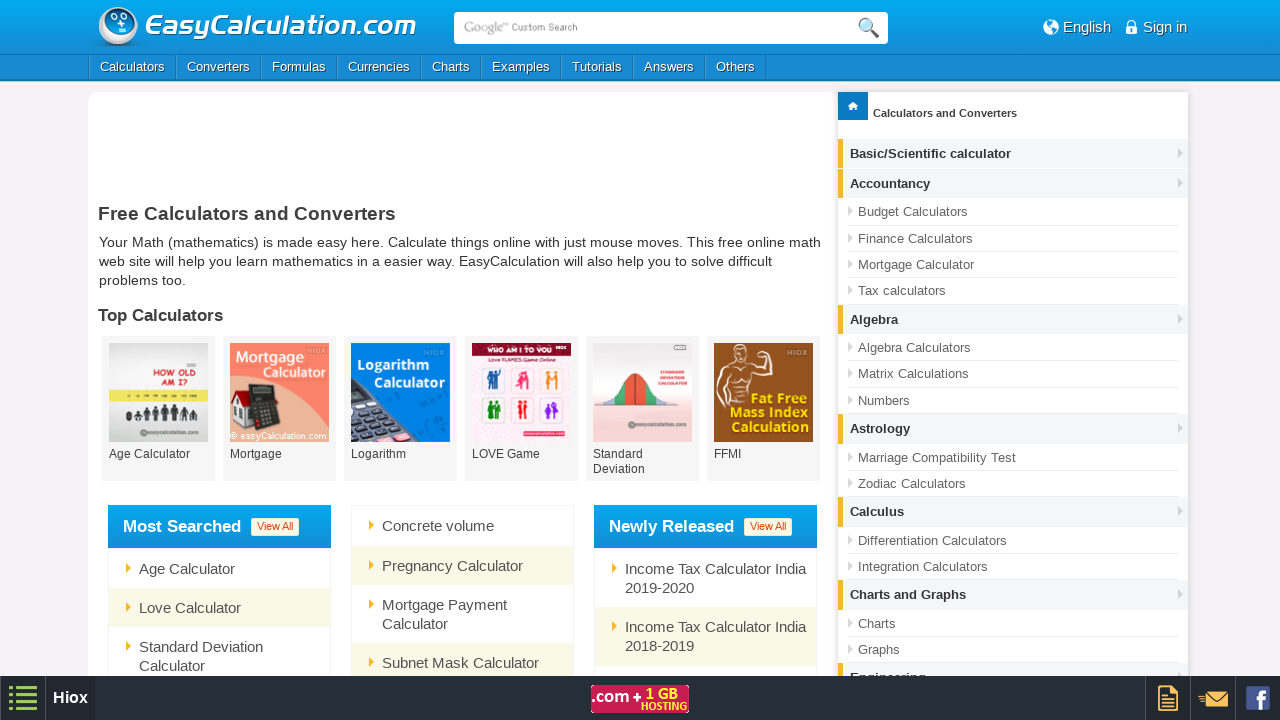

Printed option: KHR
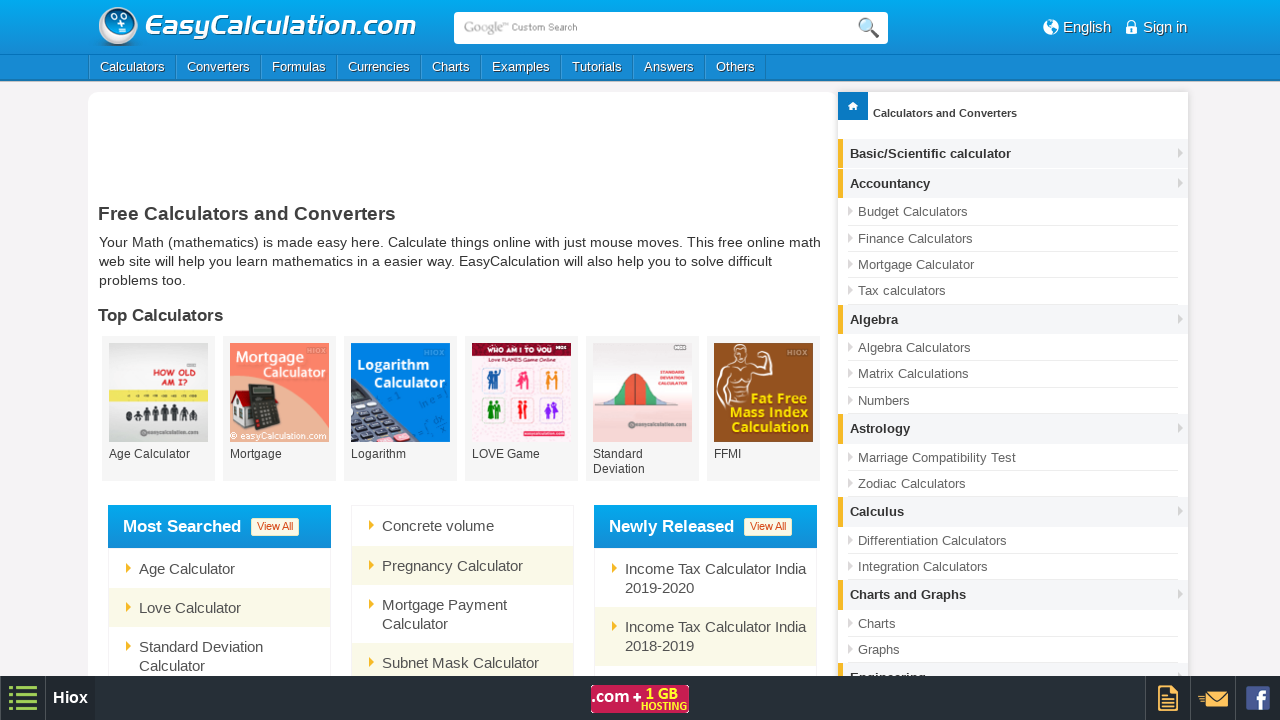

Printed option: CVE
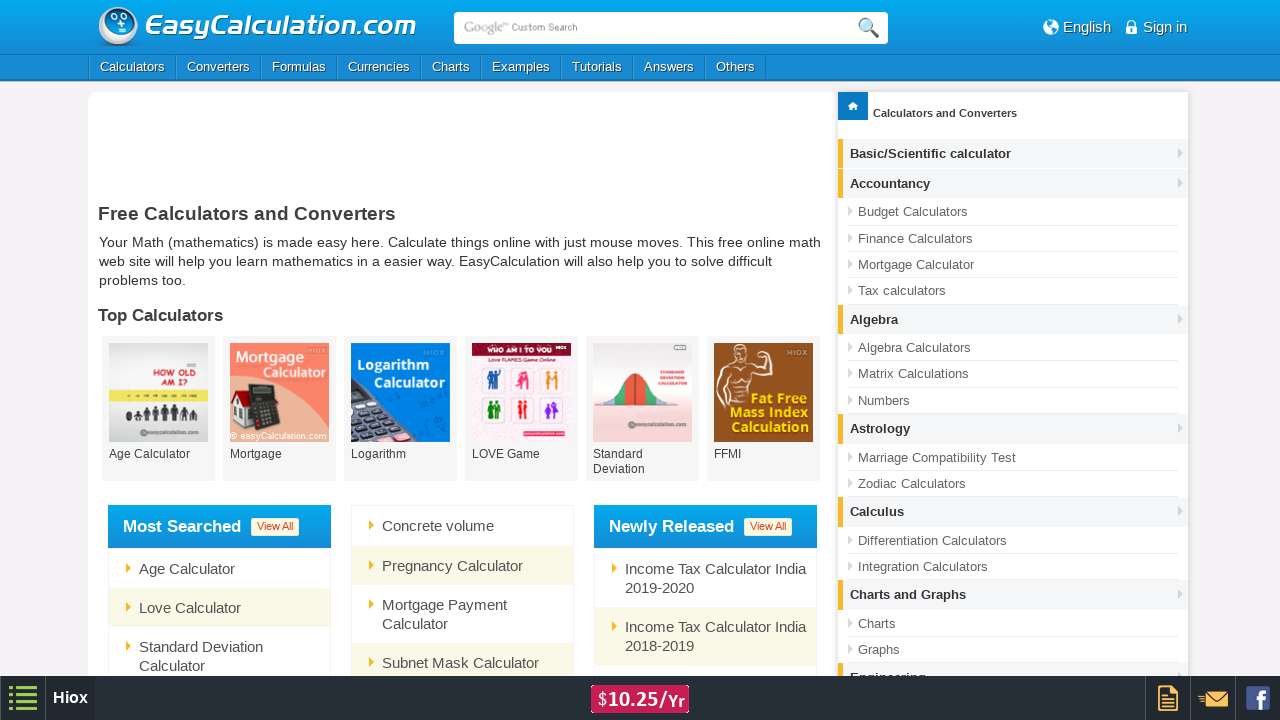

Printed option: KYD
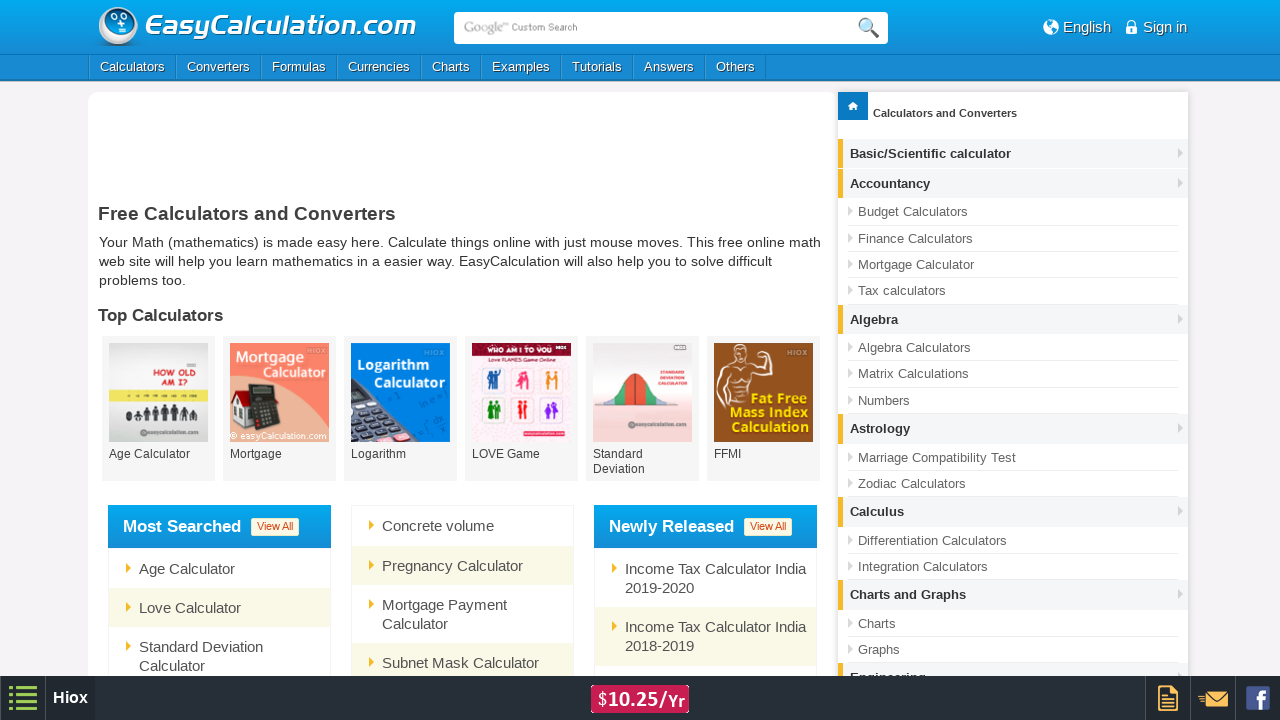

Printed option: XOF
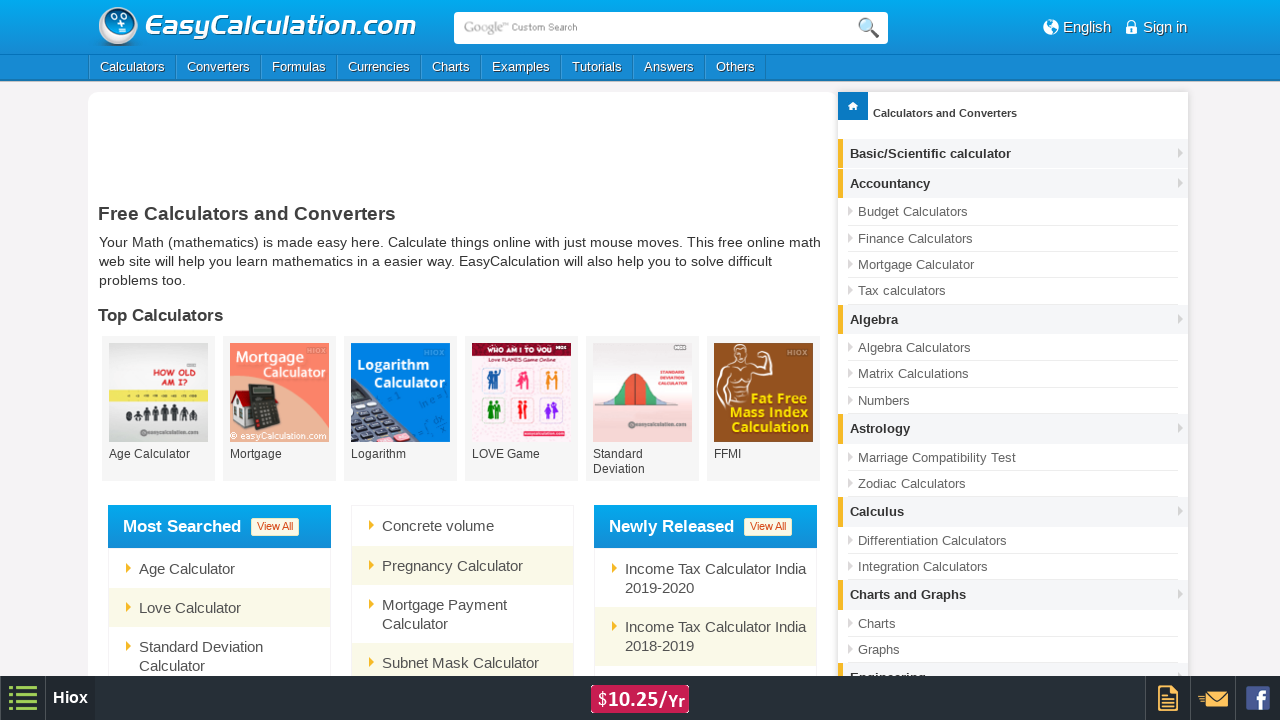

Printed option: XAF
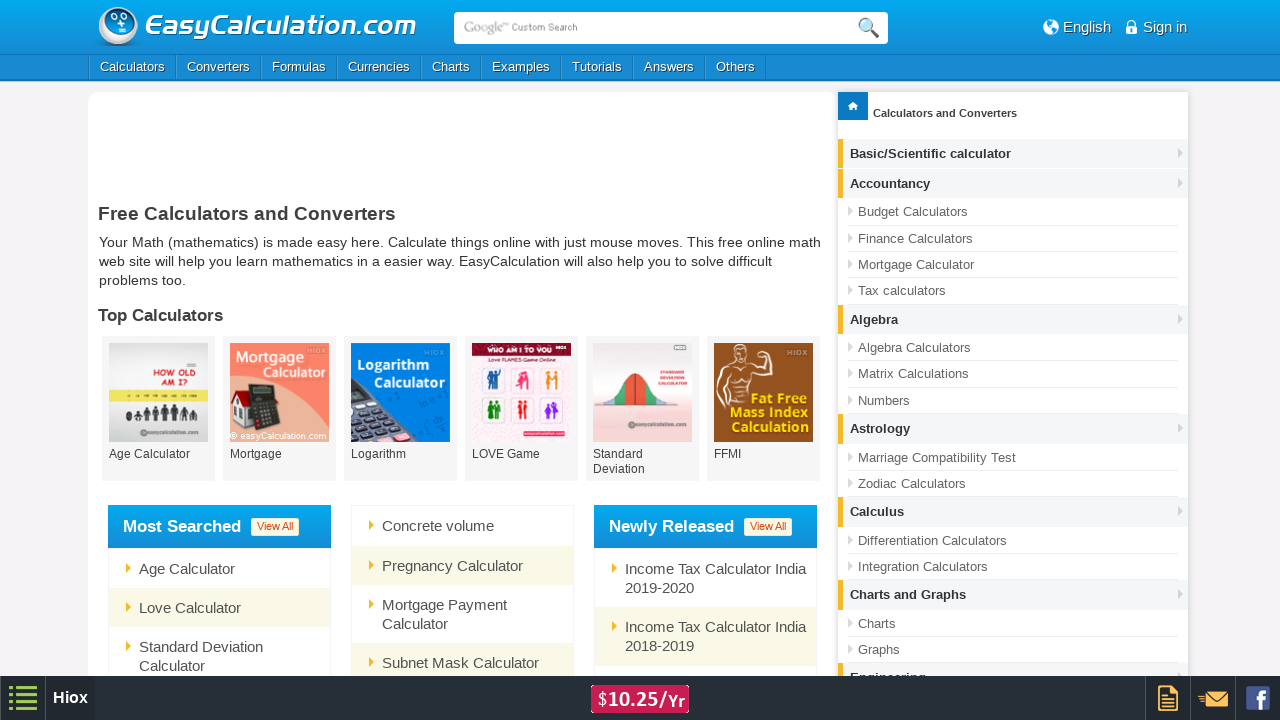

Printed option: XPF
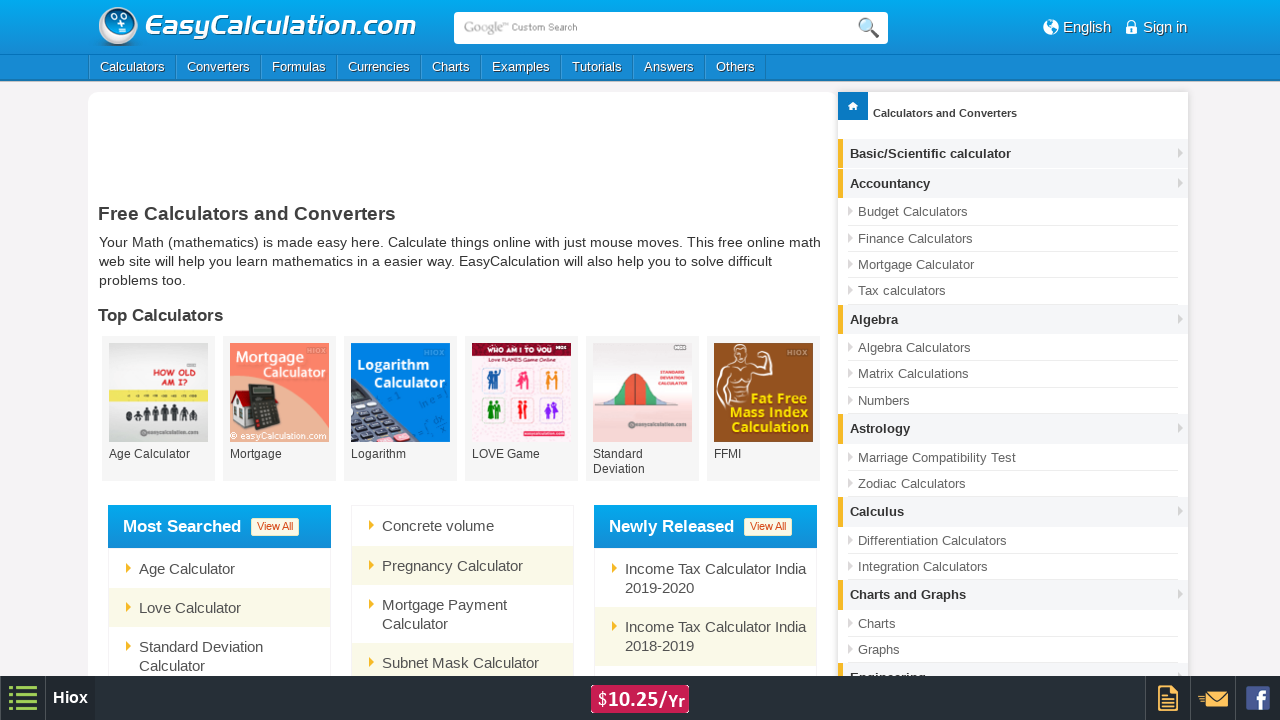

Printed option: CLP
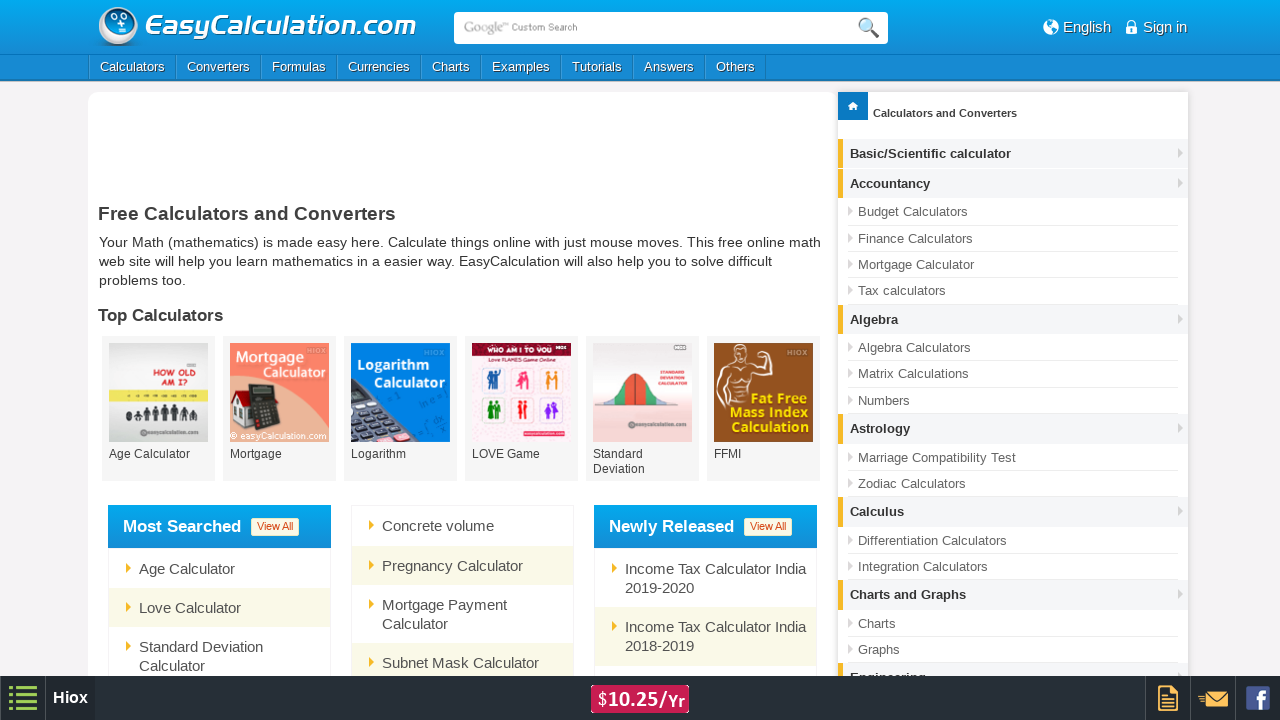

Printed option: CNY
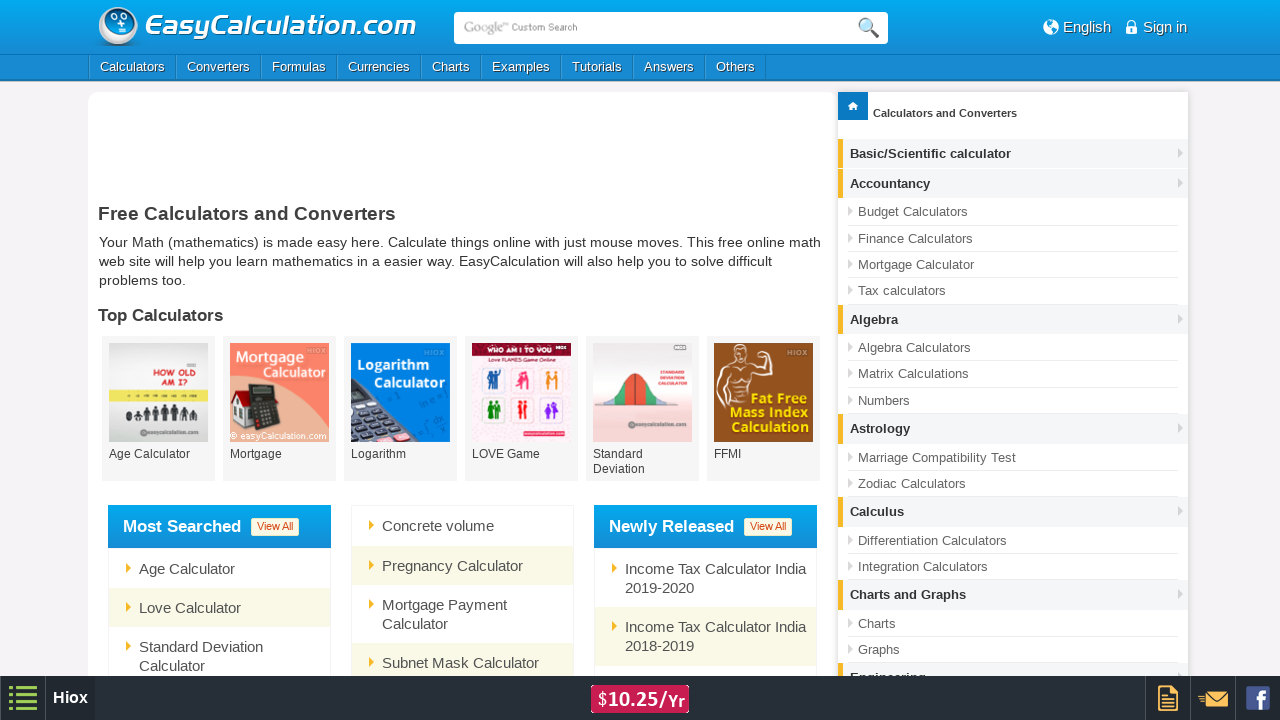

Printed option: RMB
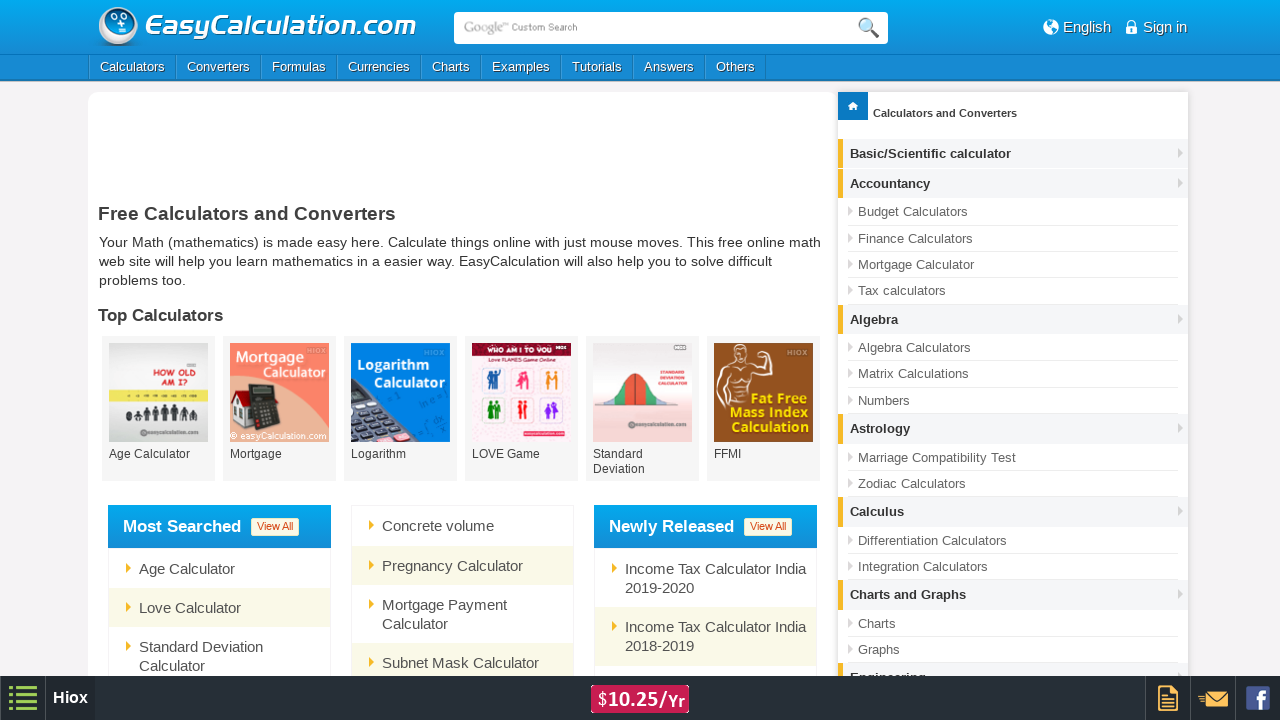

Printed option: YUAN
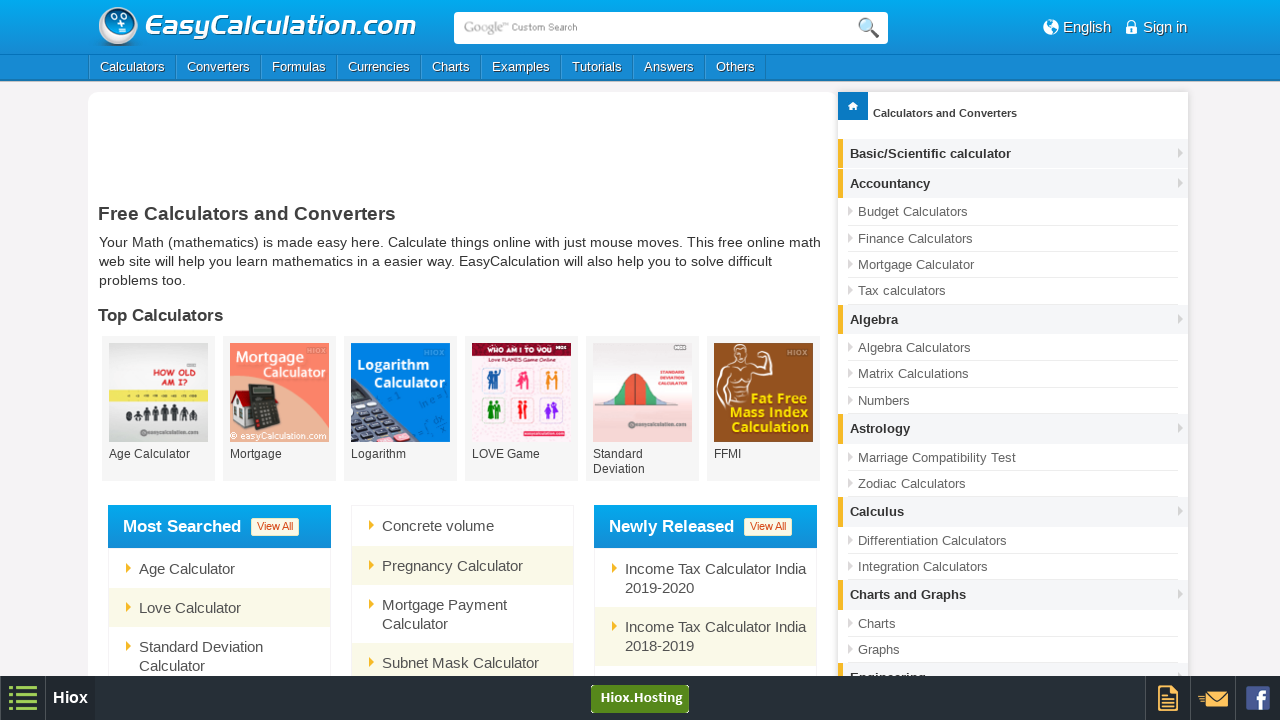

Printed option: COP
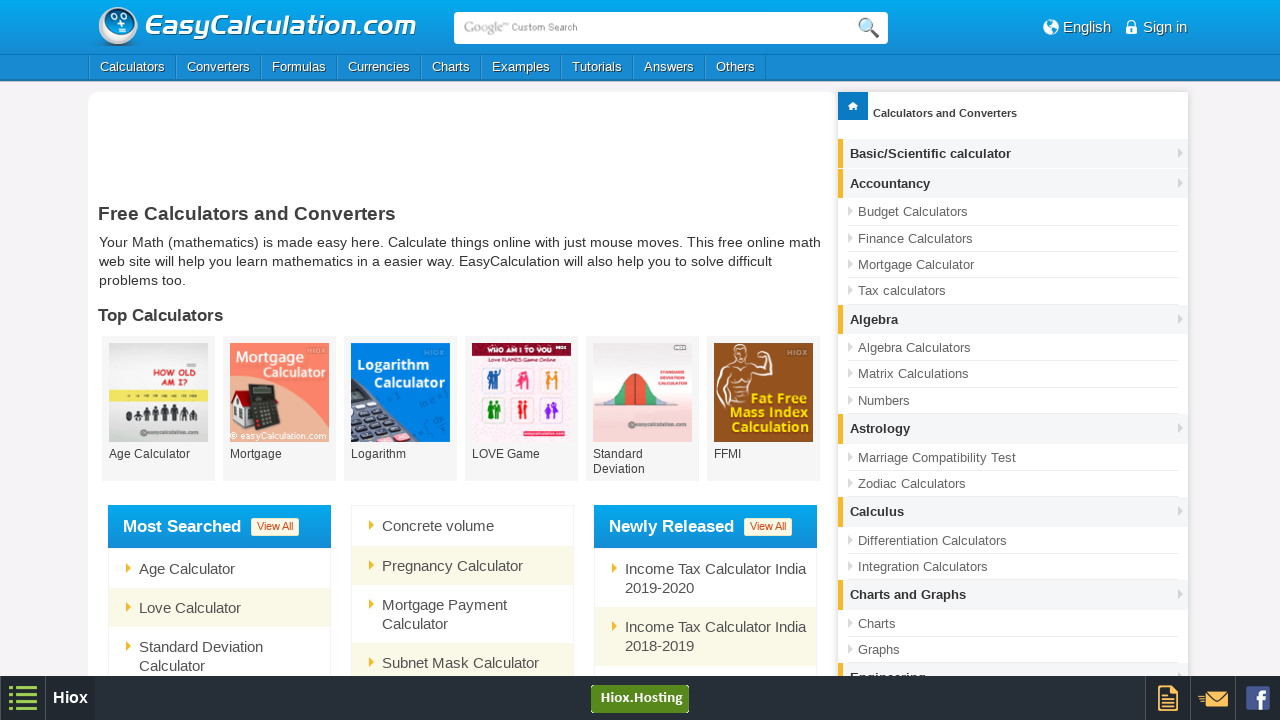

Printed option: KMF
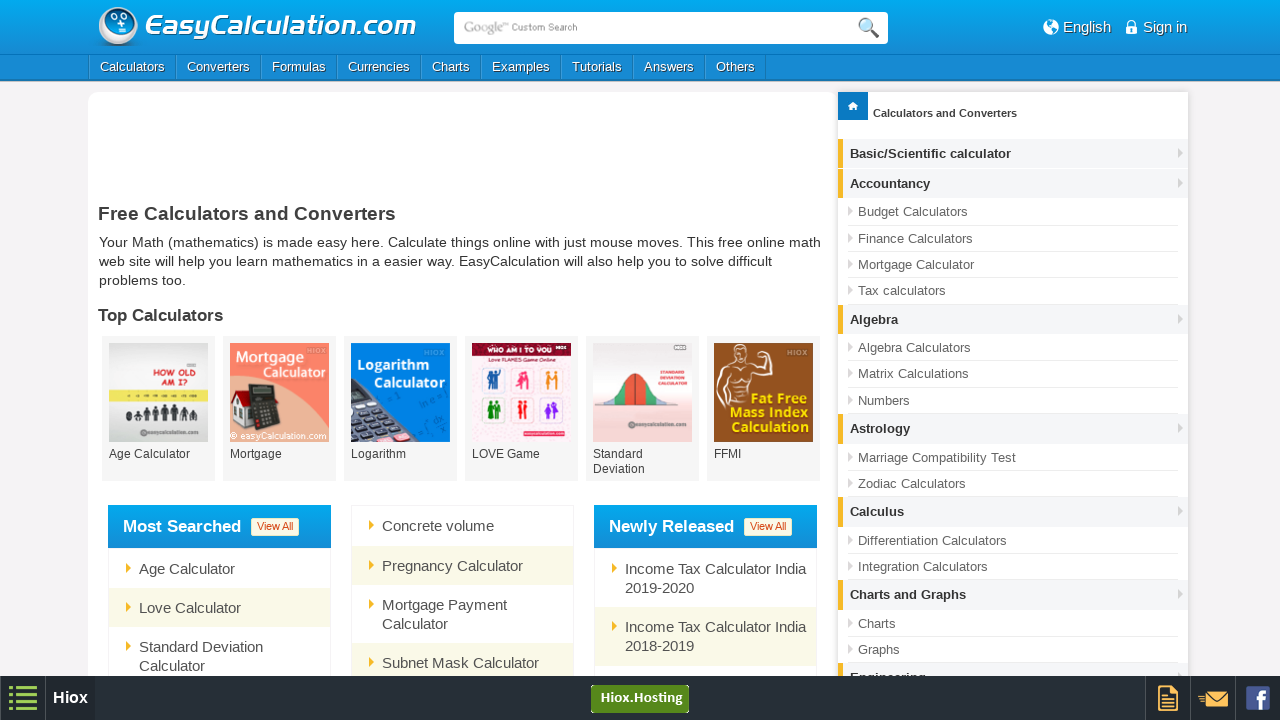

Printed option: CDF
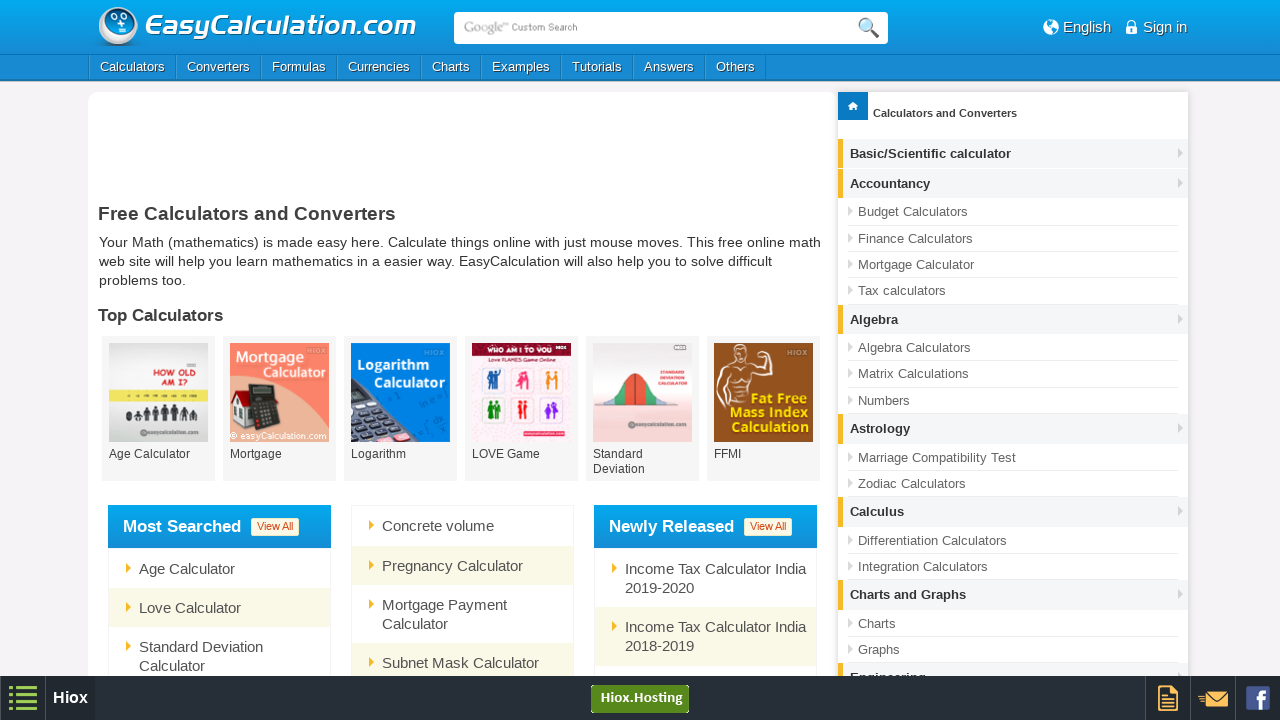

Printed option: CRC
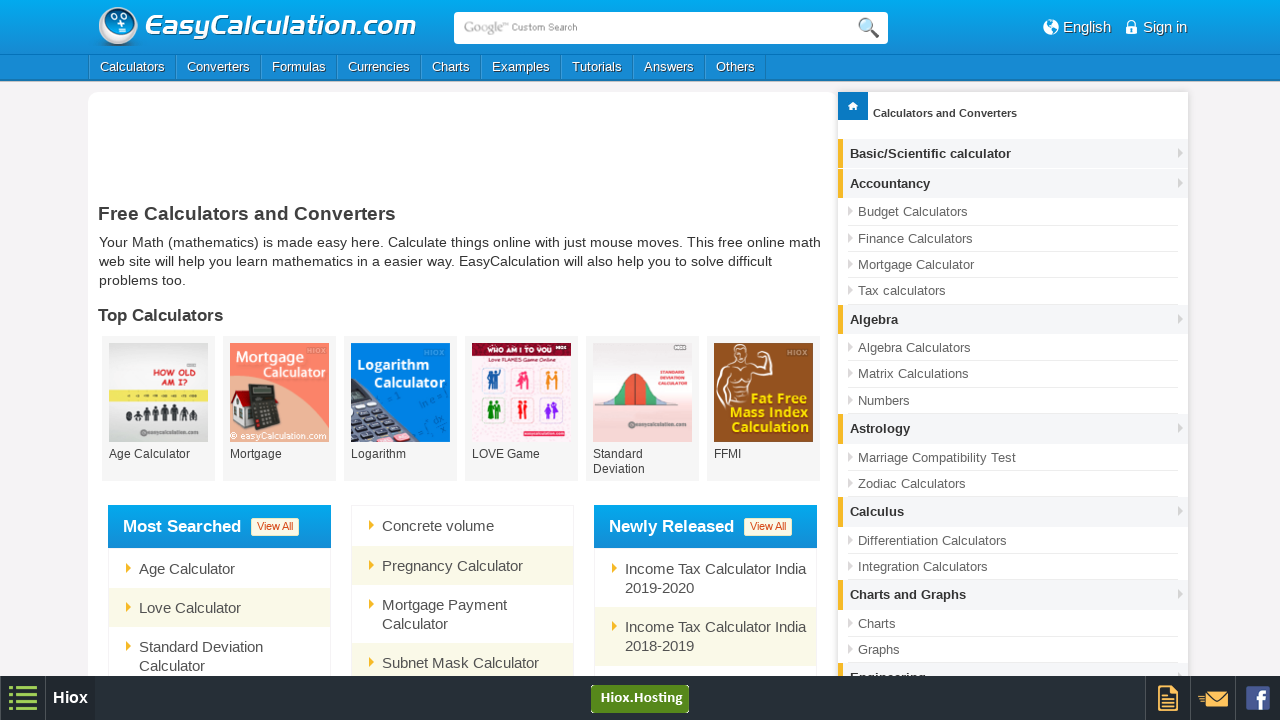

Printed option: HRK
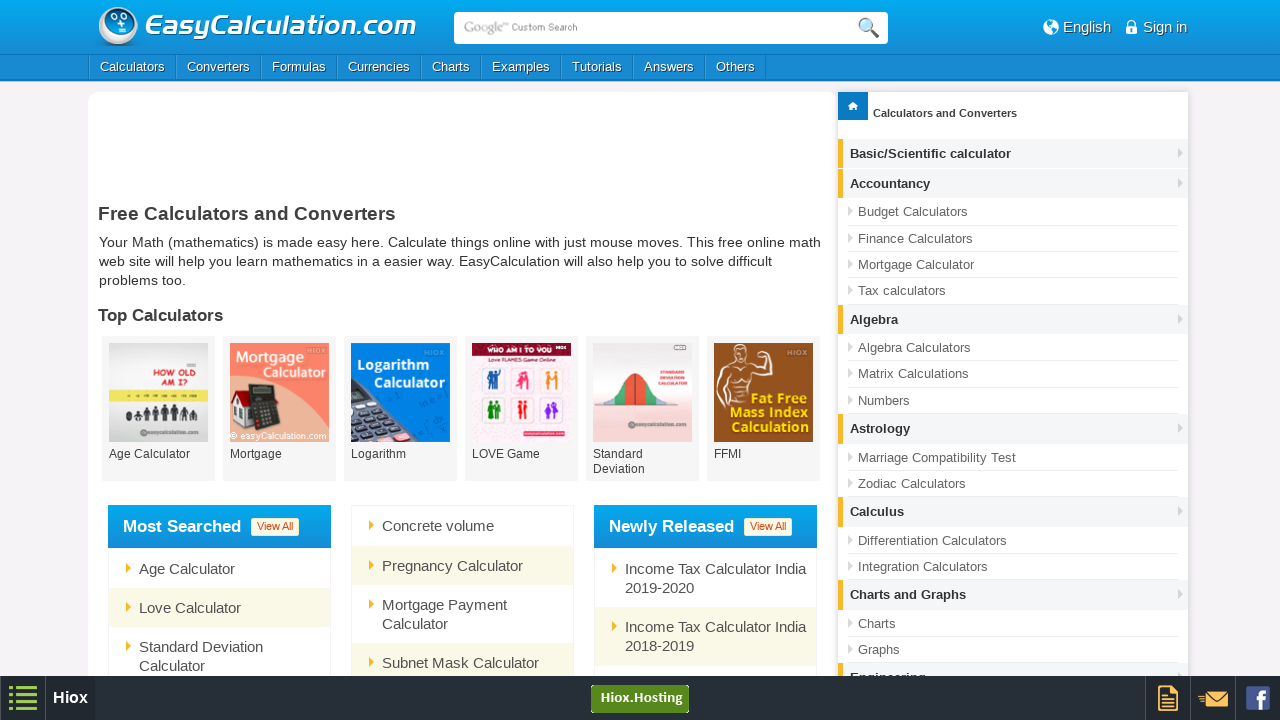

Printed option: CUC
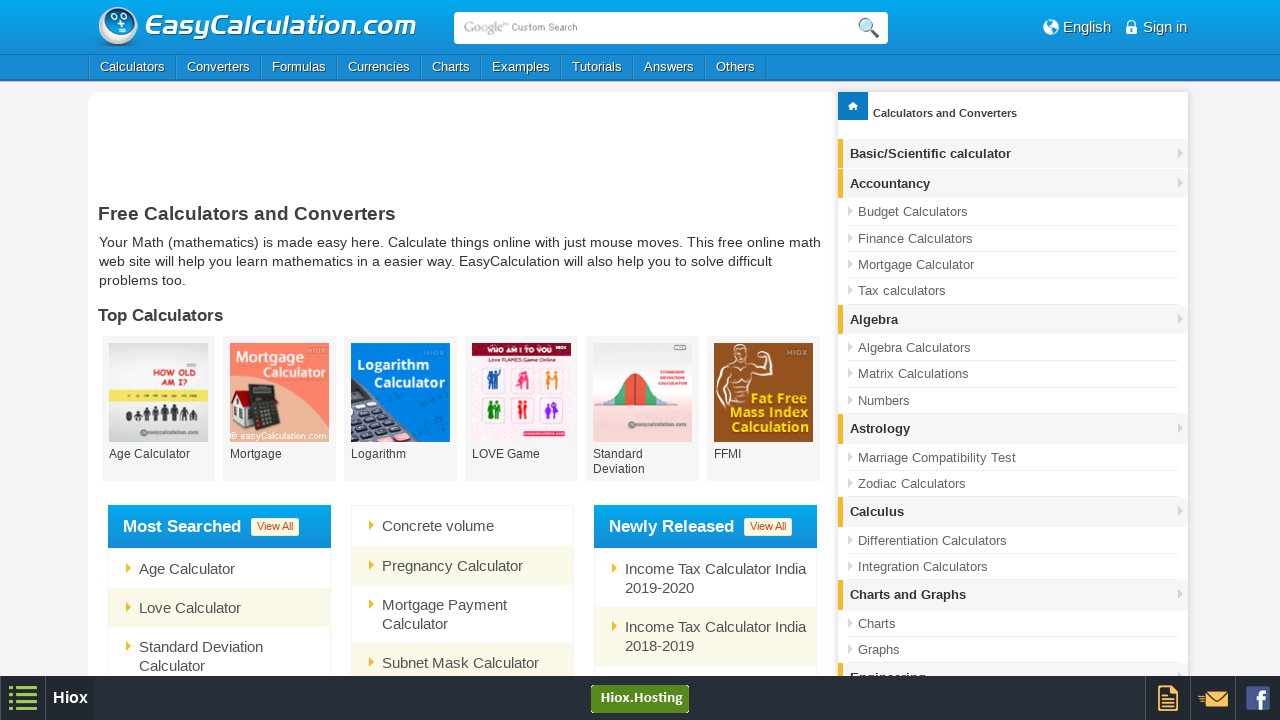

Printed option: CUP
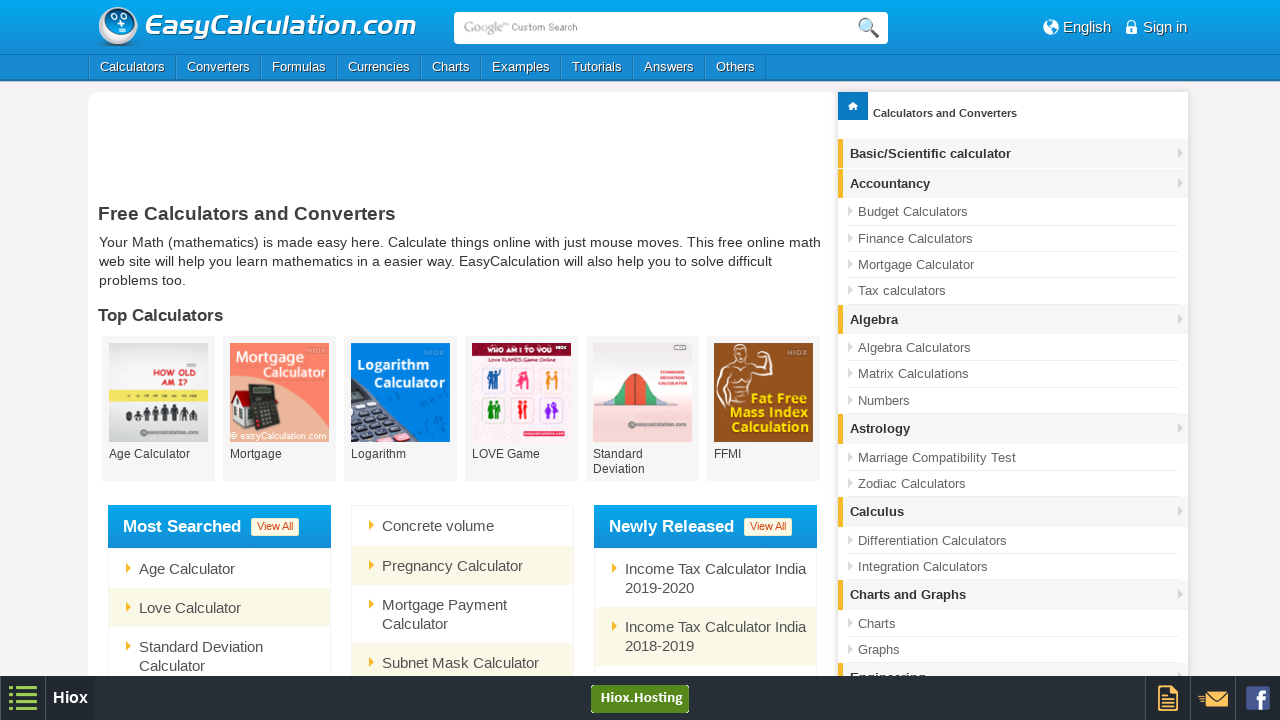

Printed option: CYP
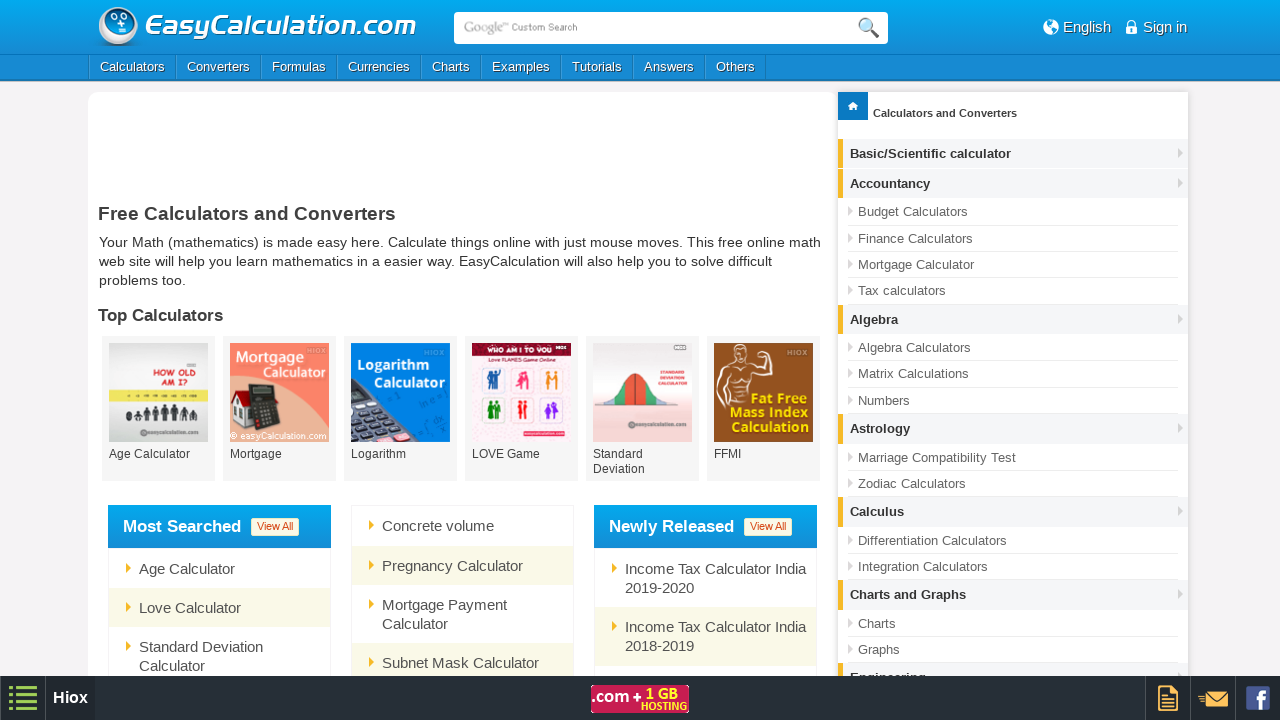

Printed option: CZK
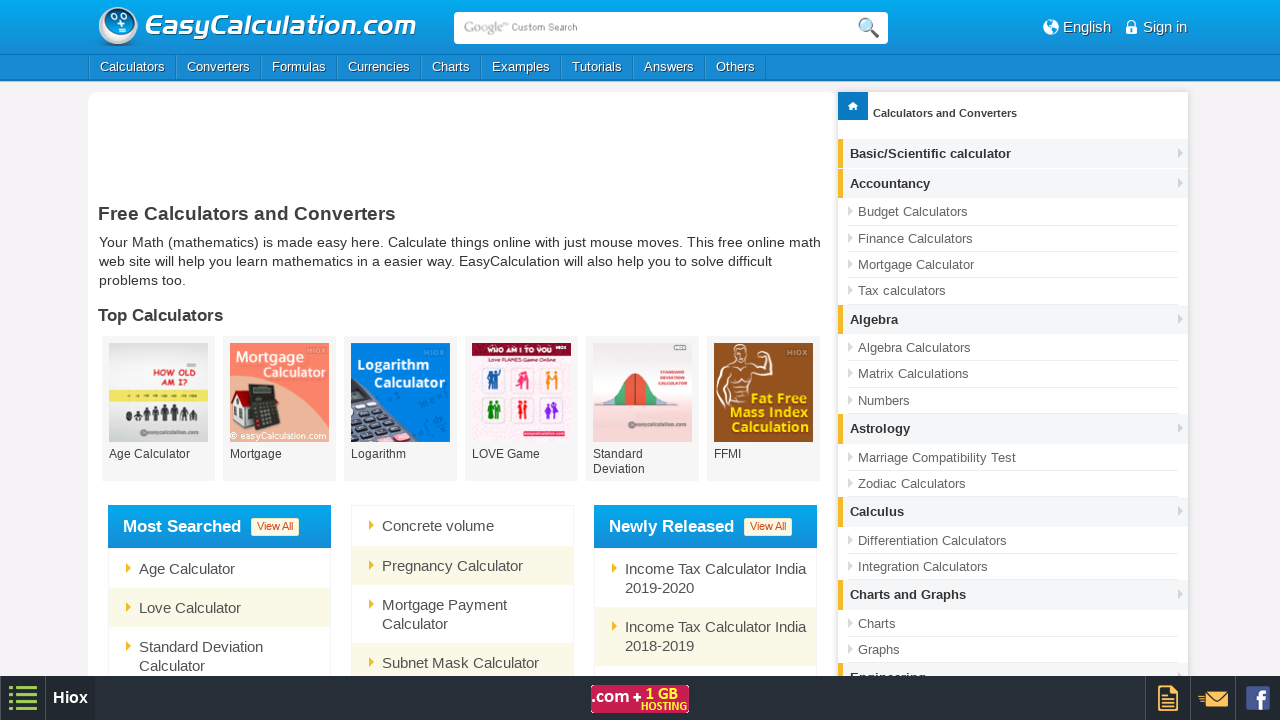

Printed option: DKK
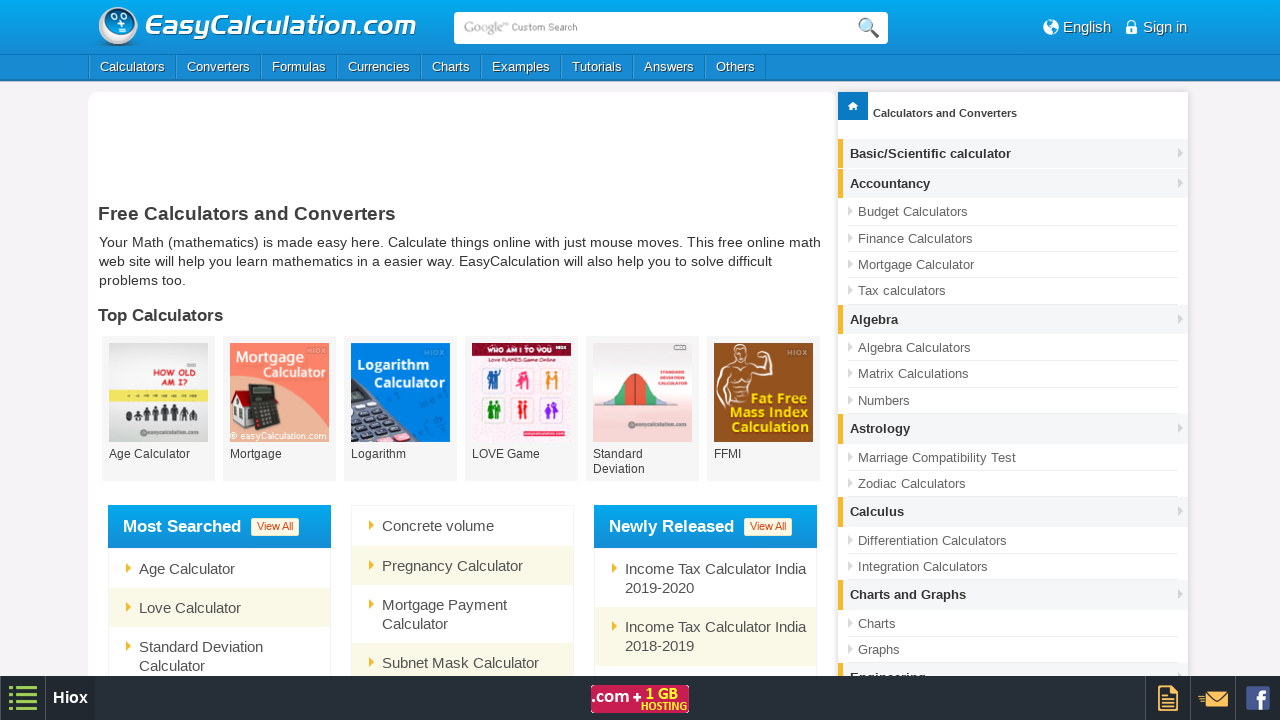

Printed option: DJF
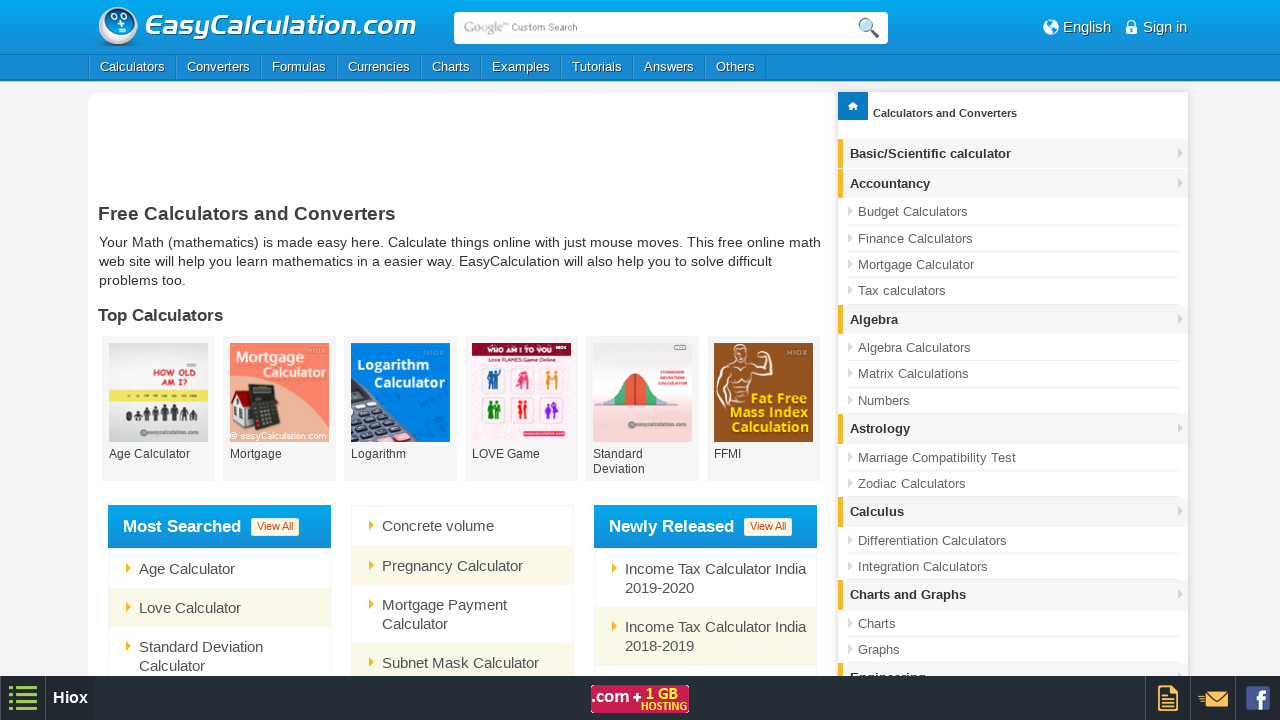

Printed option: DOP
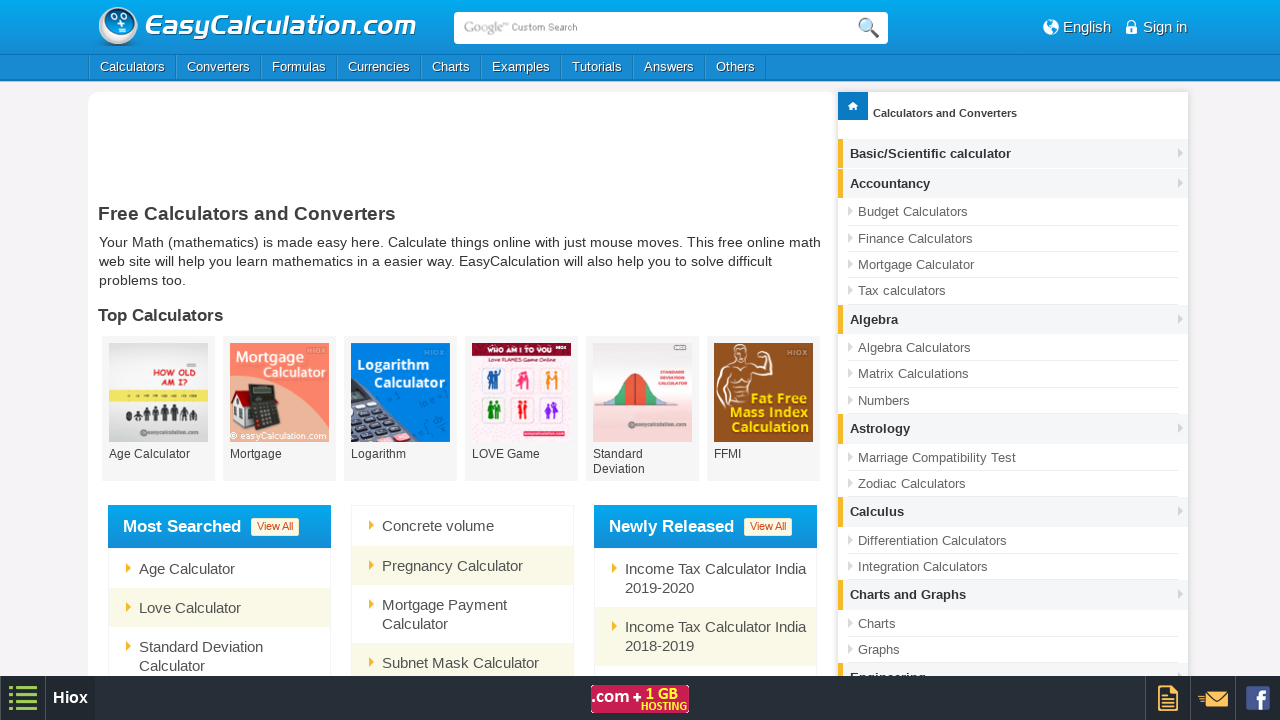

Printed option: NLG
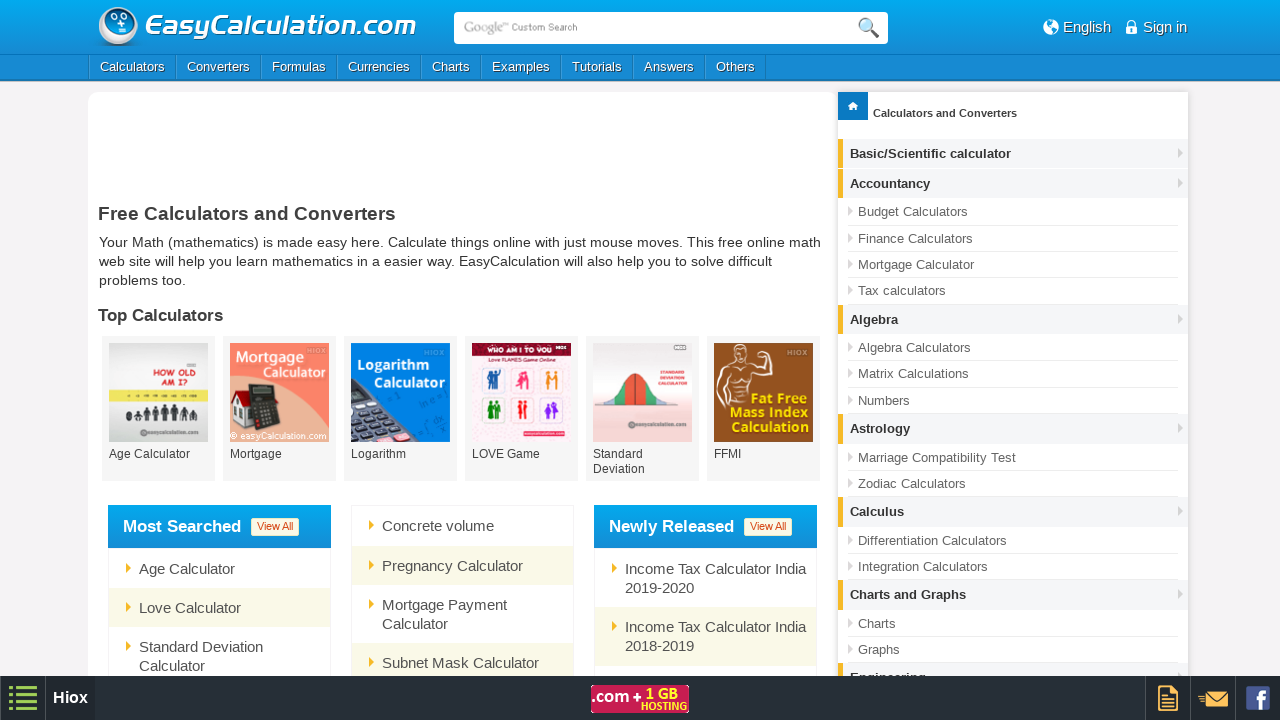

Printed option: XCD
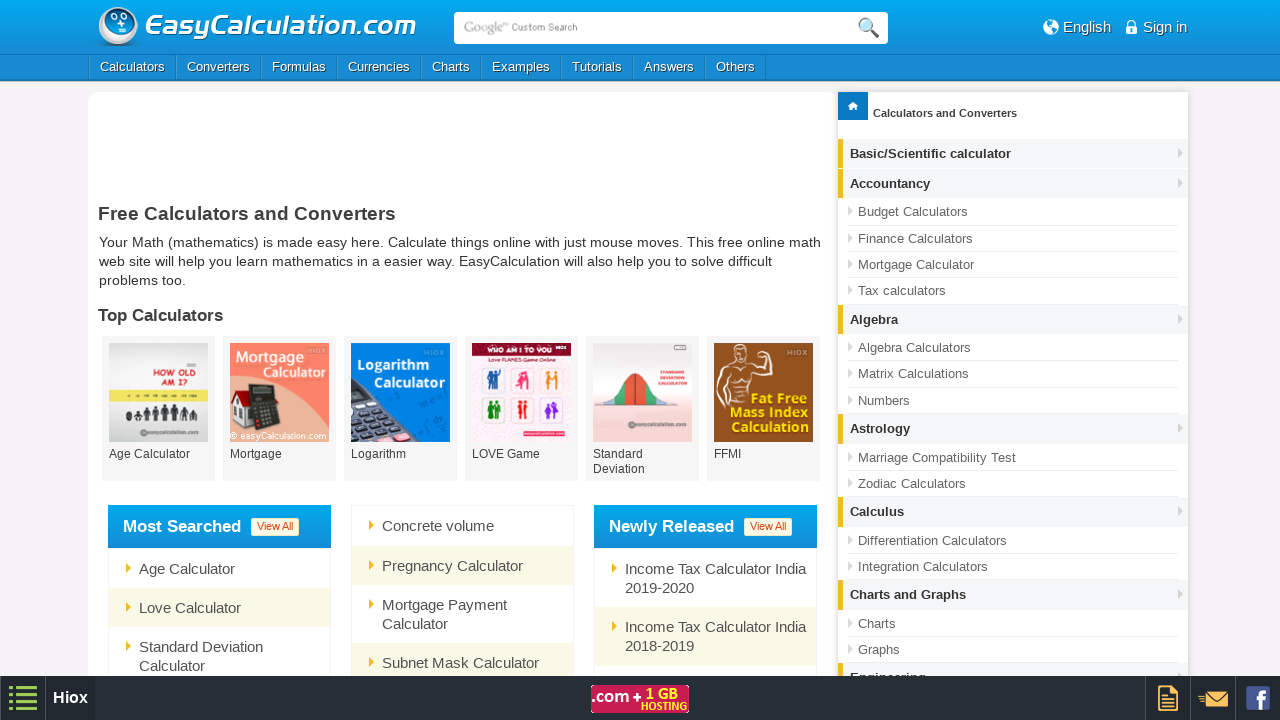

Printed option: ECS
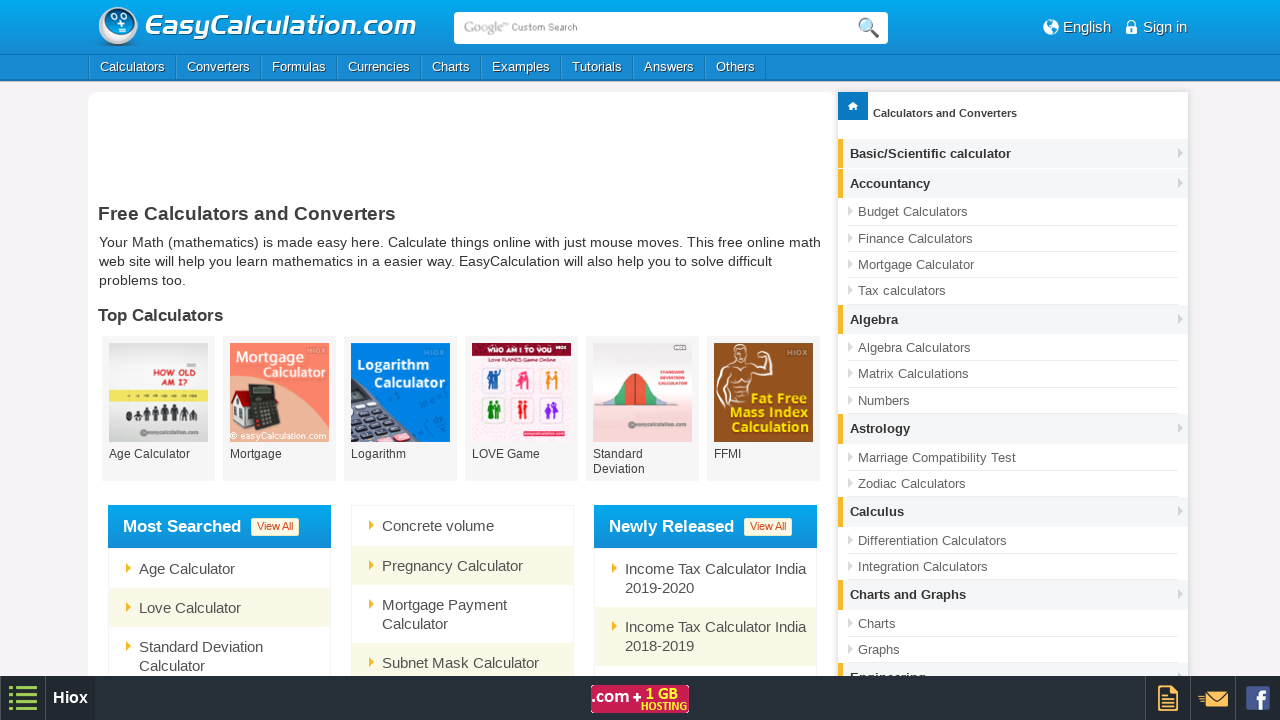

Printed option: EGP
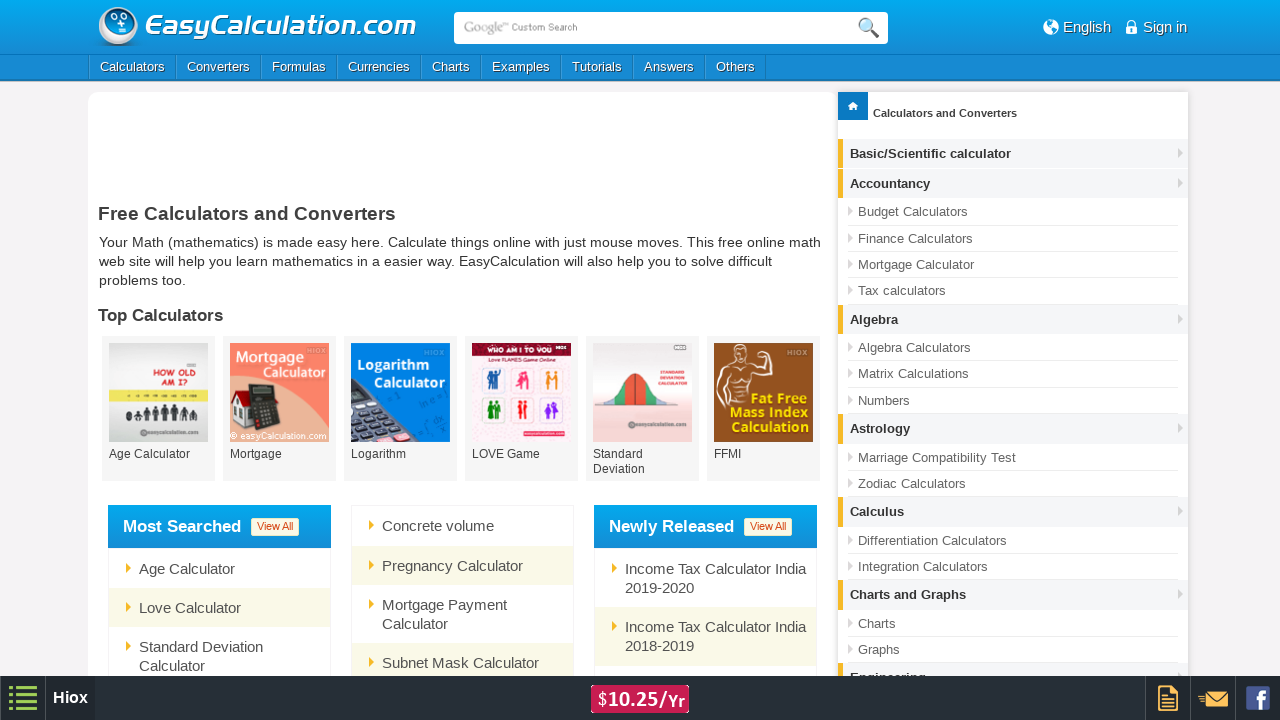

Printed option: SVC
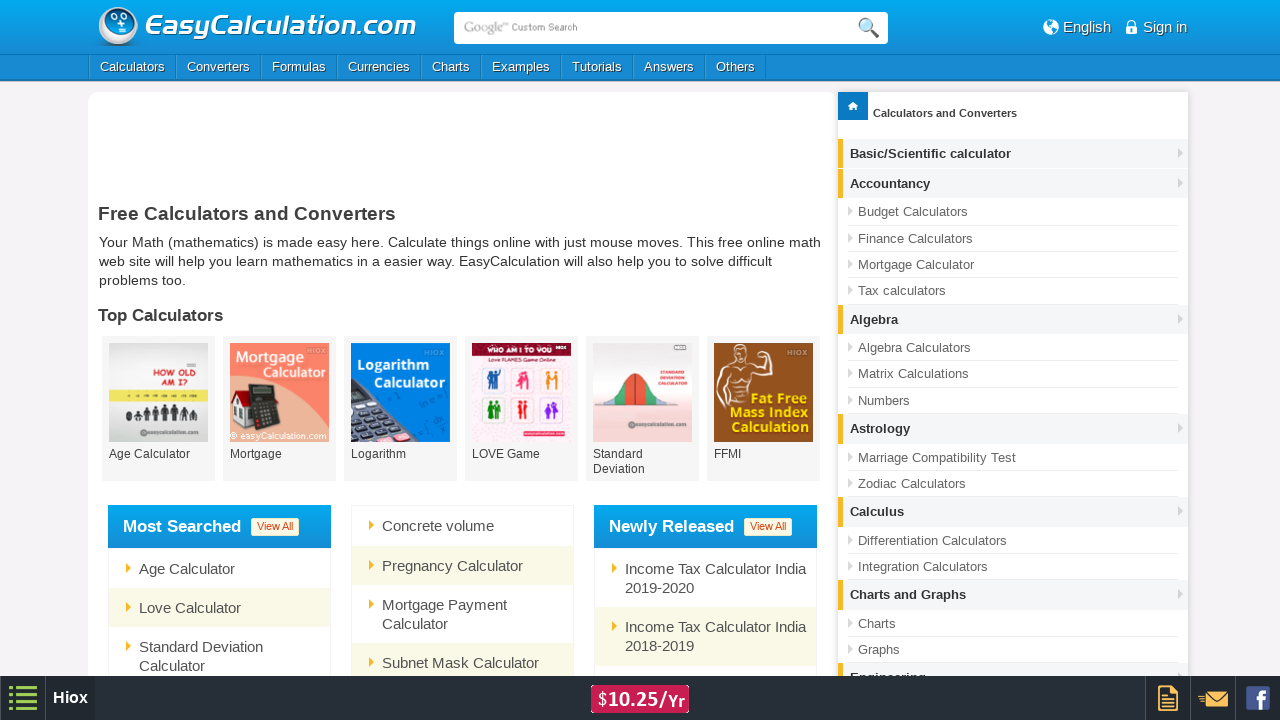

Printed option: EEK
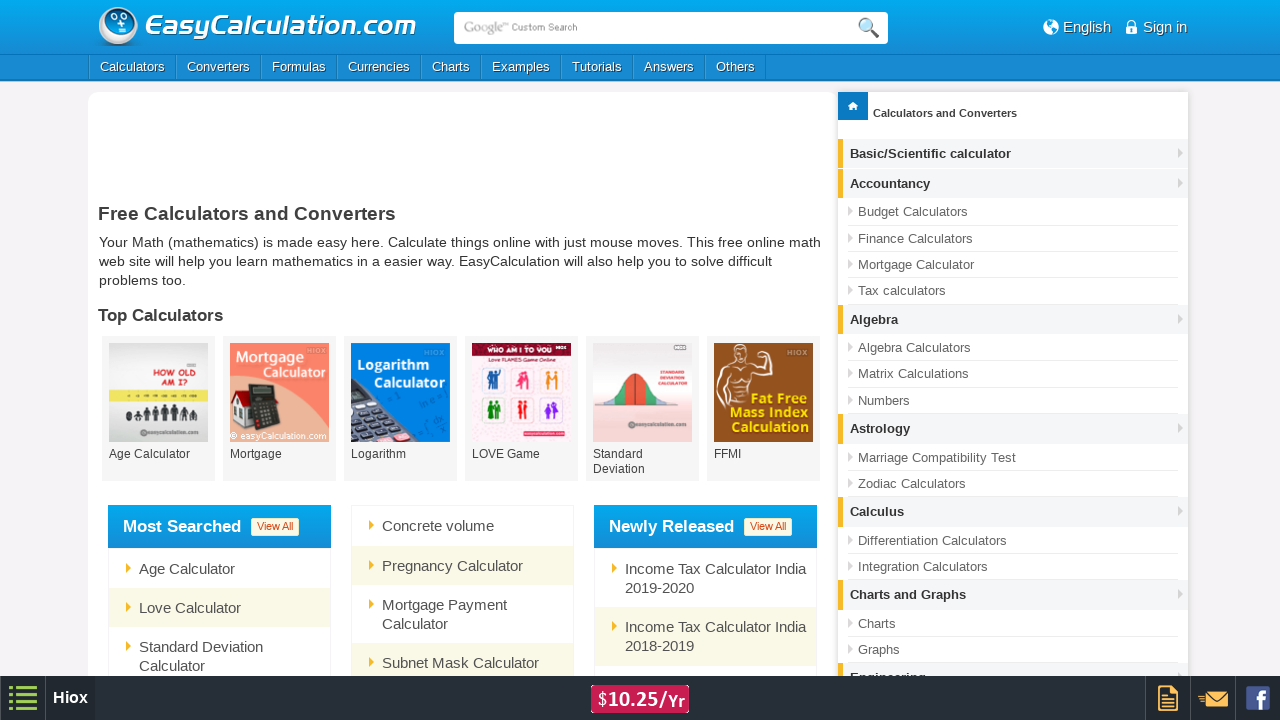

Printed option: ETB
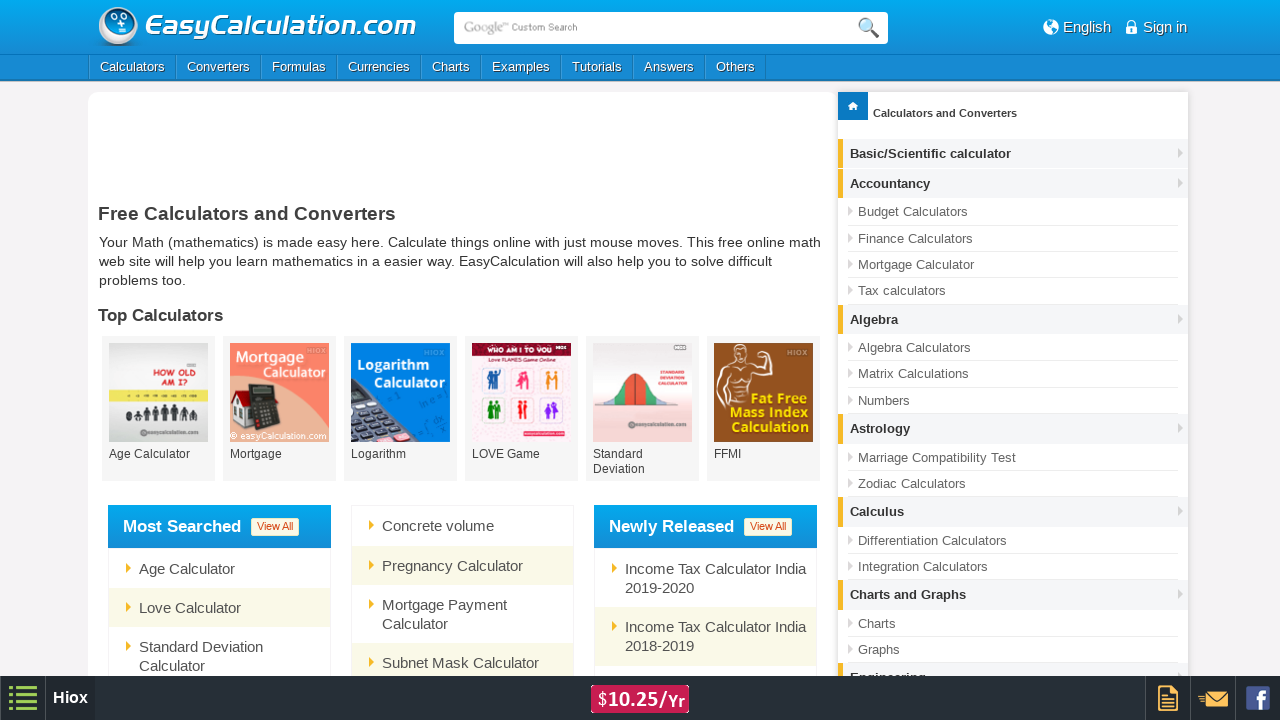

Printed option: XEU
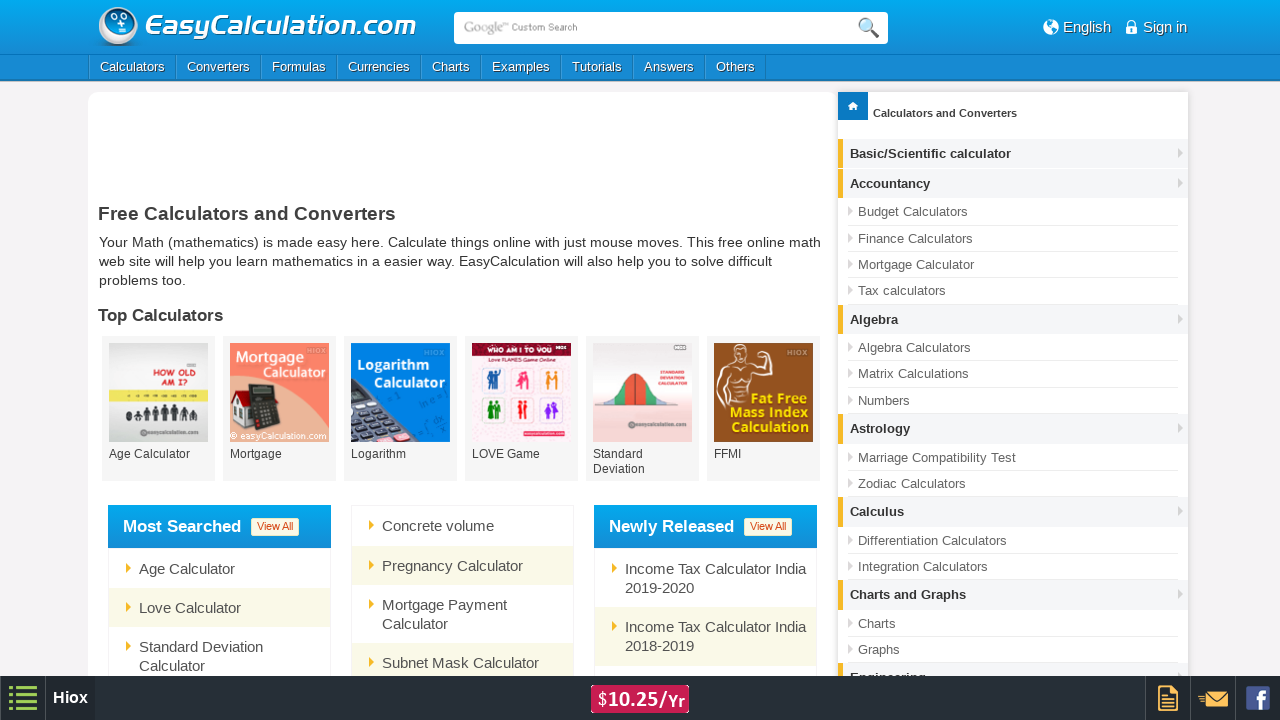

Printed option: FKP
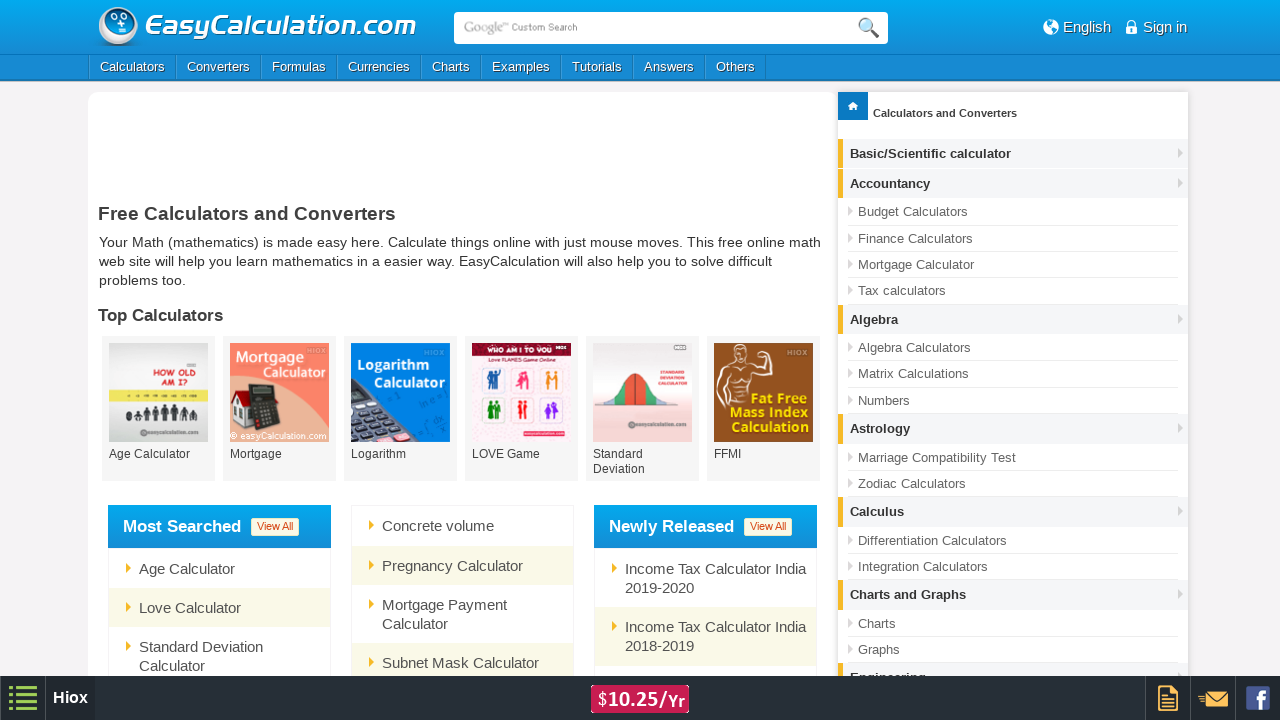

Printed option: FJD
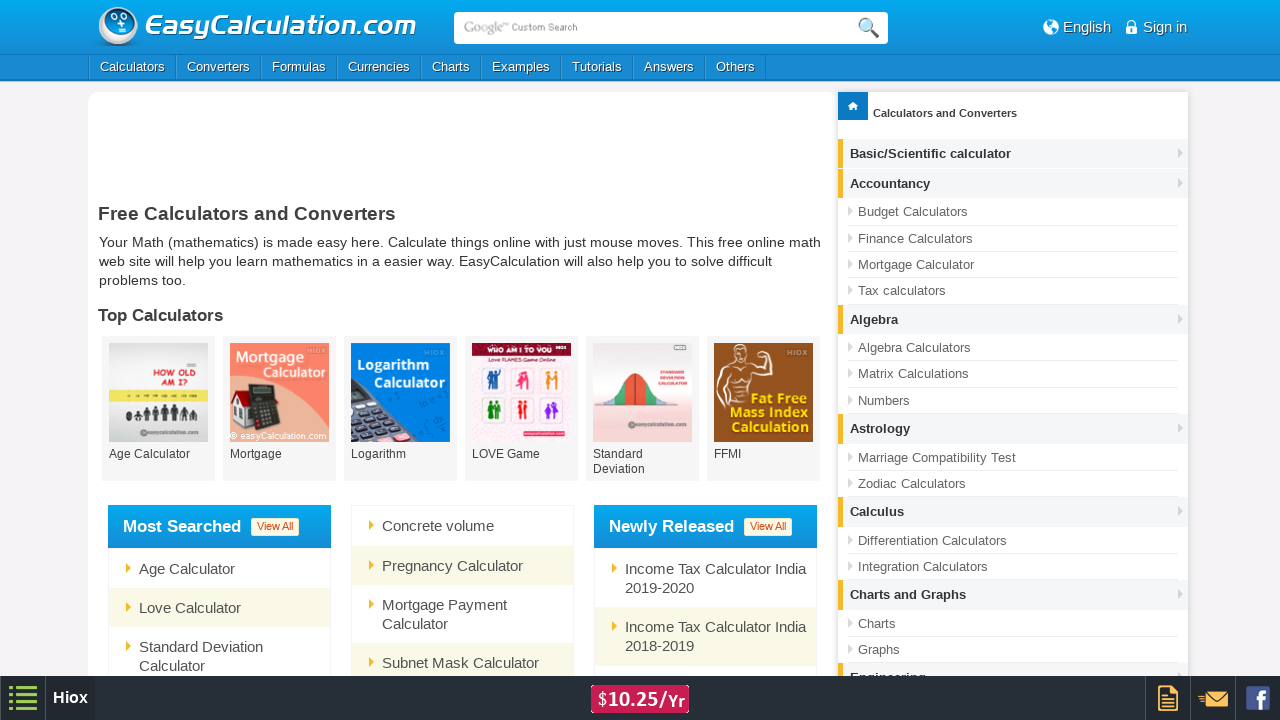

Printed option: FIM
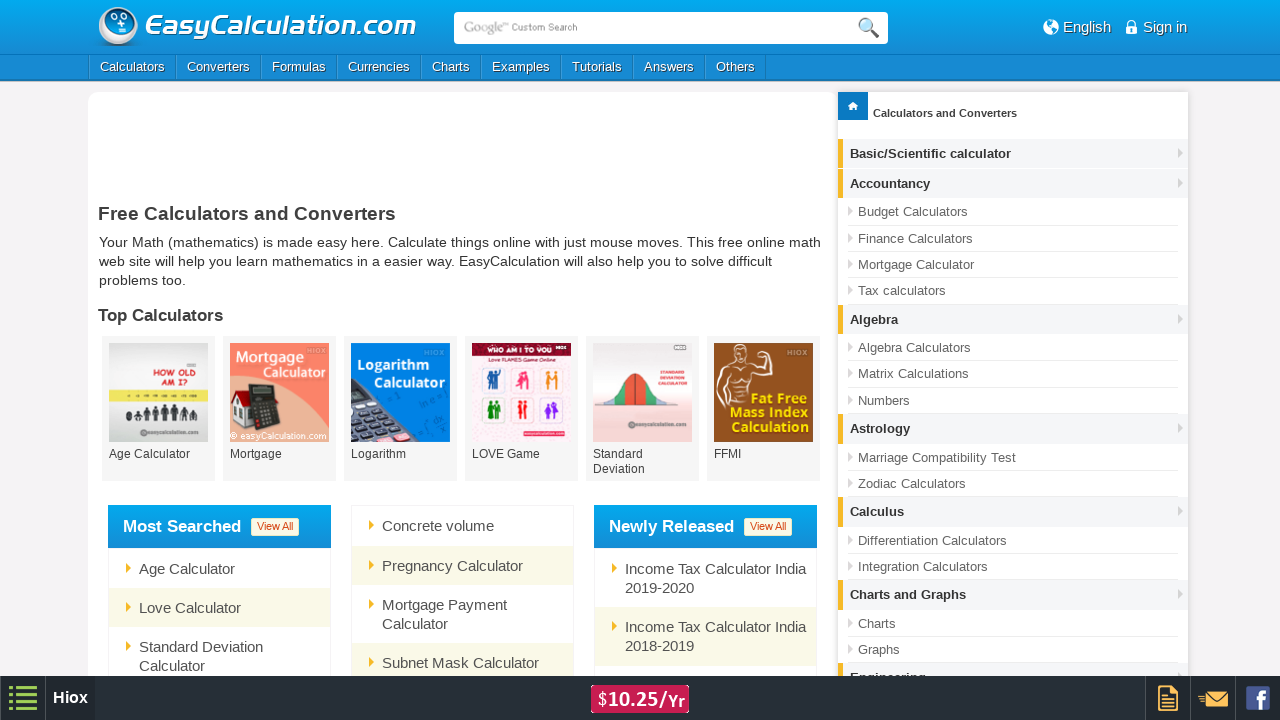

Printed option: FRF
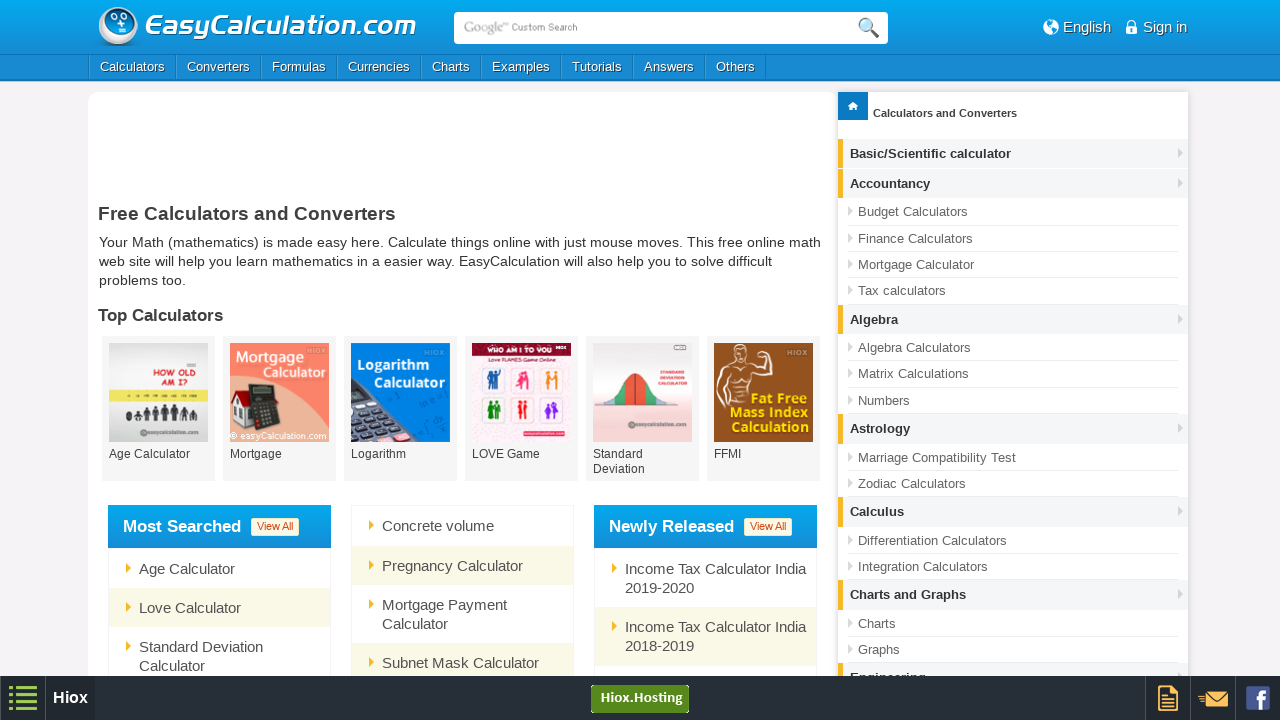

Printed option: GMD
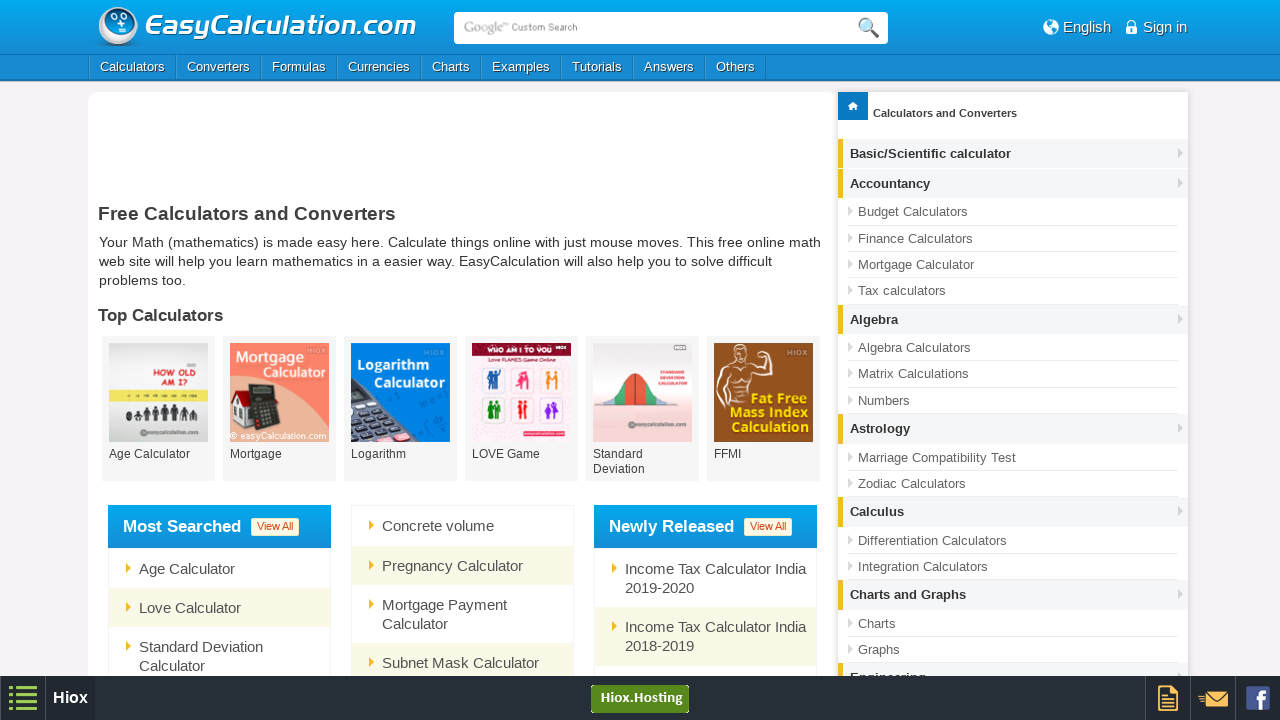

Printed option: GEL
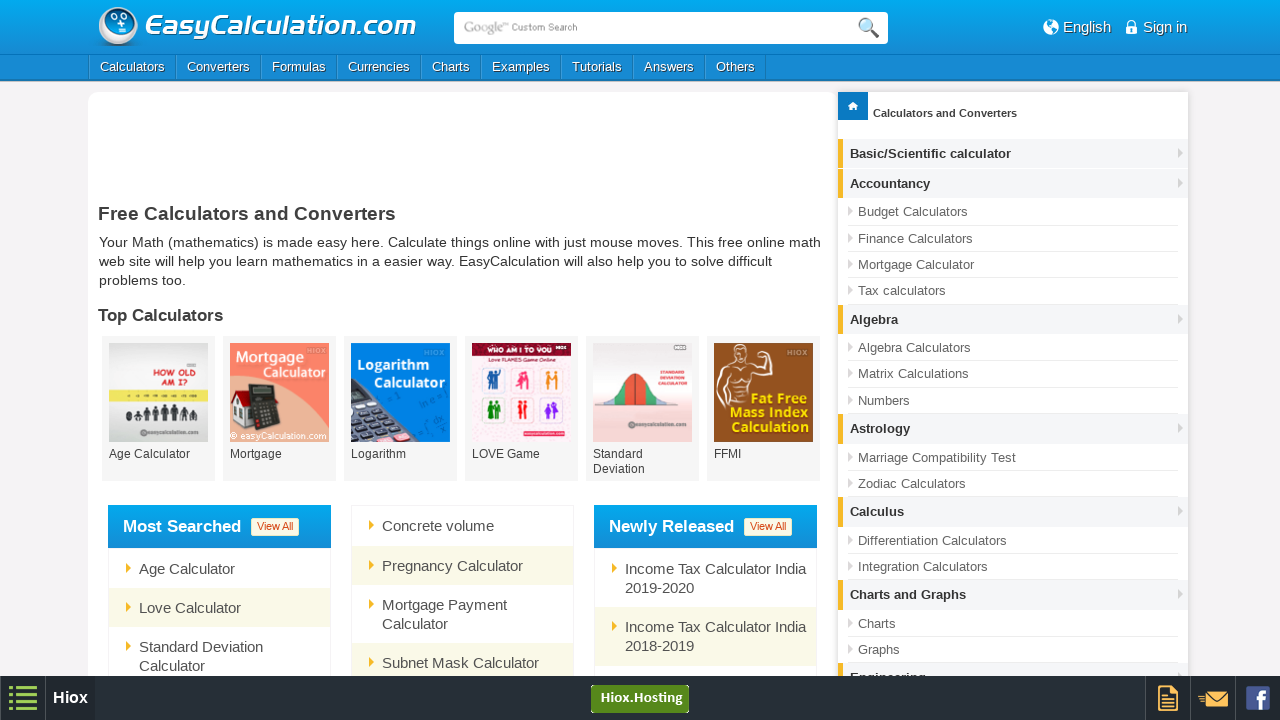

Printed option: GHC
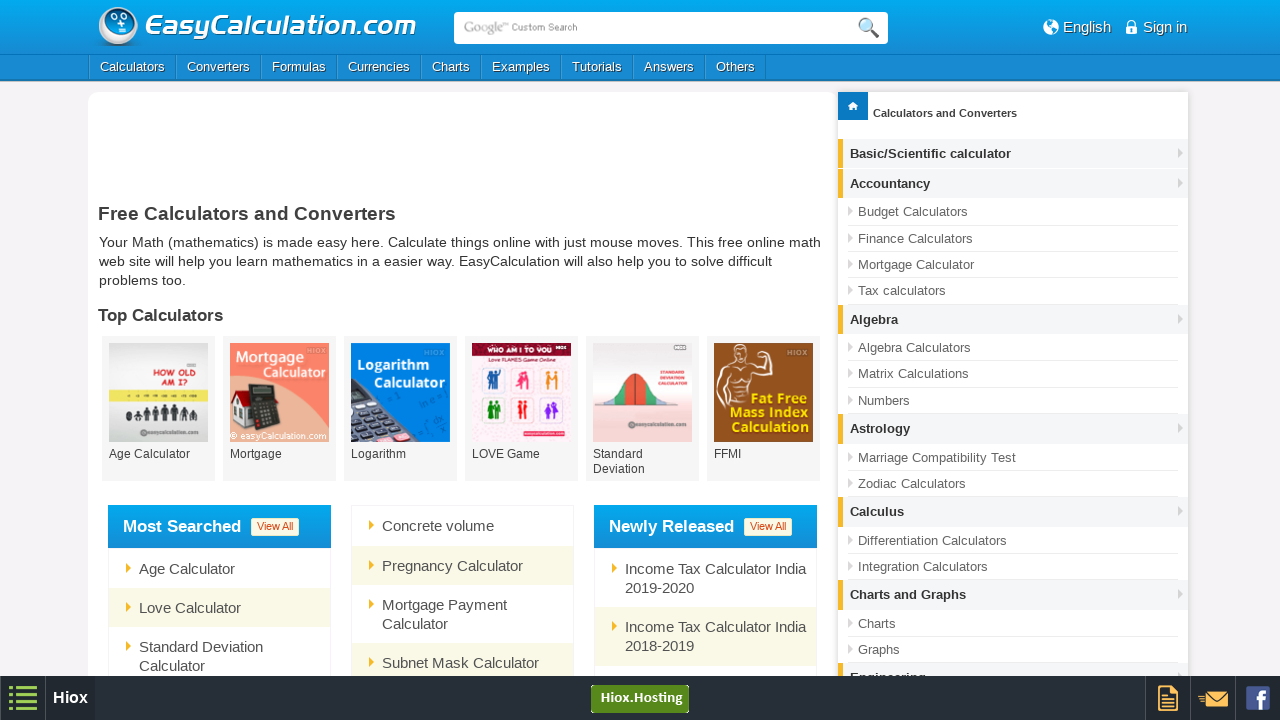

Printed option: GHS
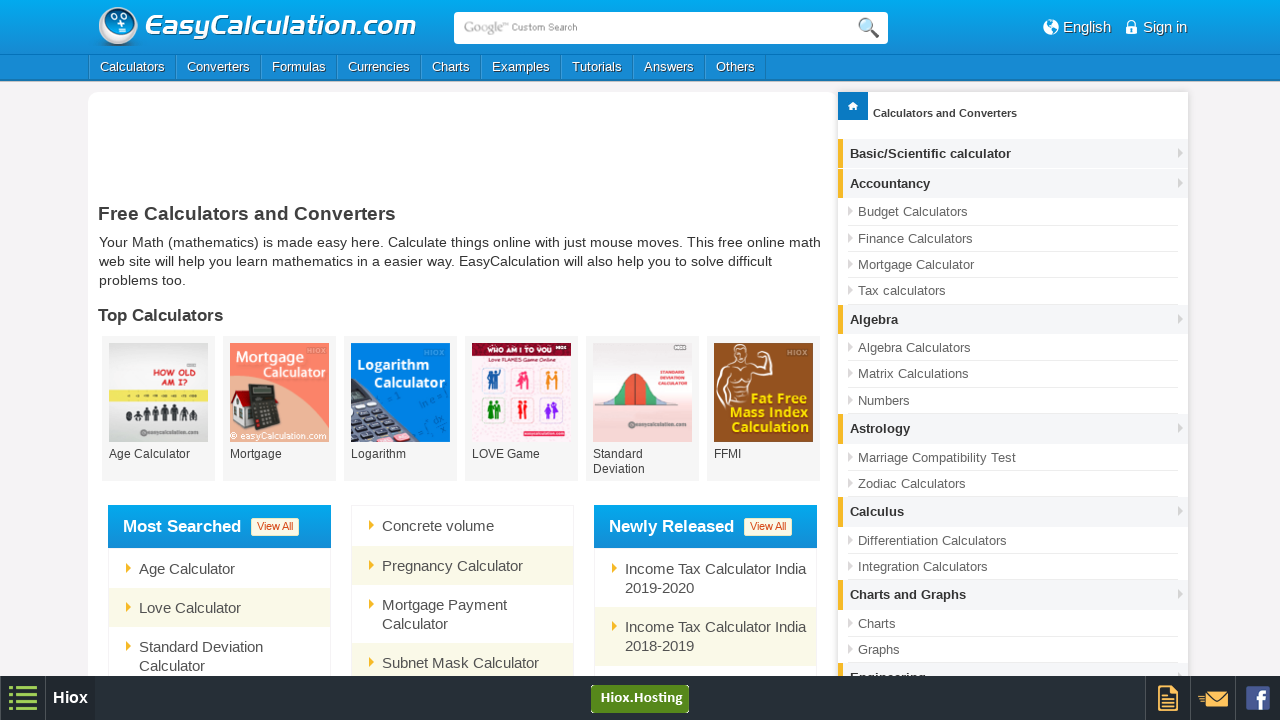

Printed option: GIP
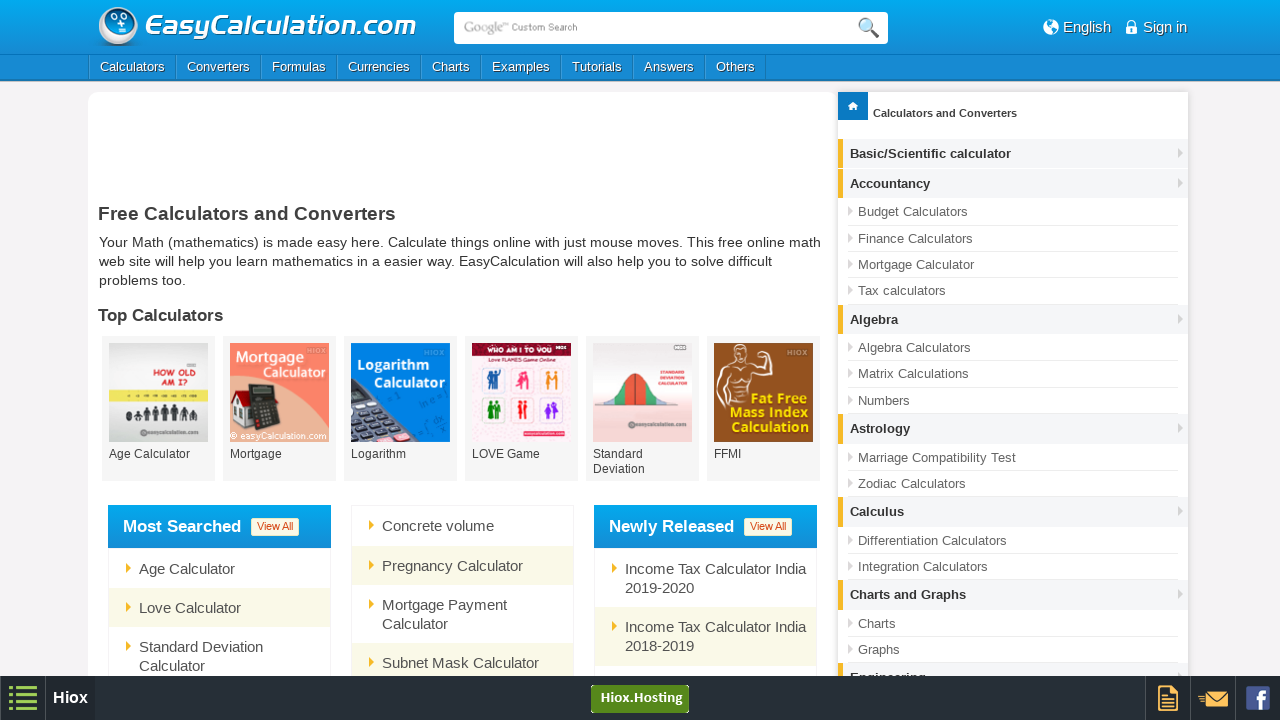

Printed option: XAU
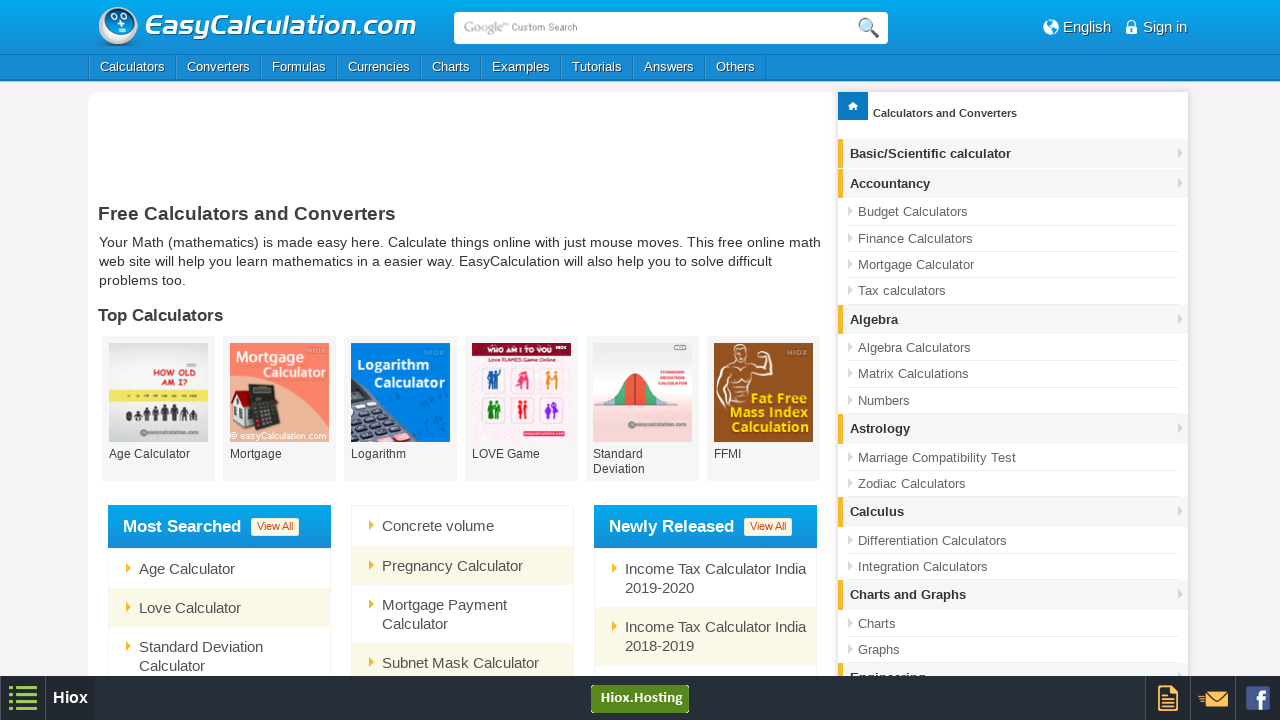

Printed option: GRD
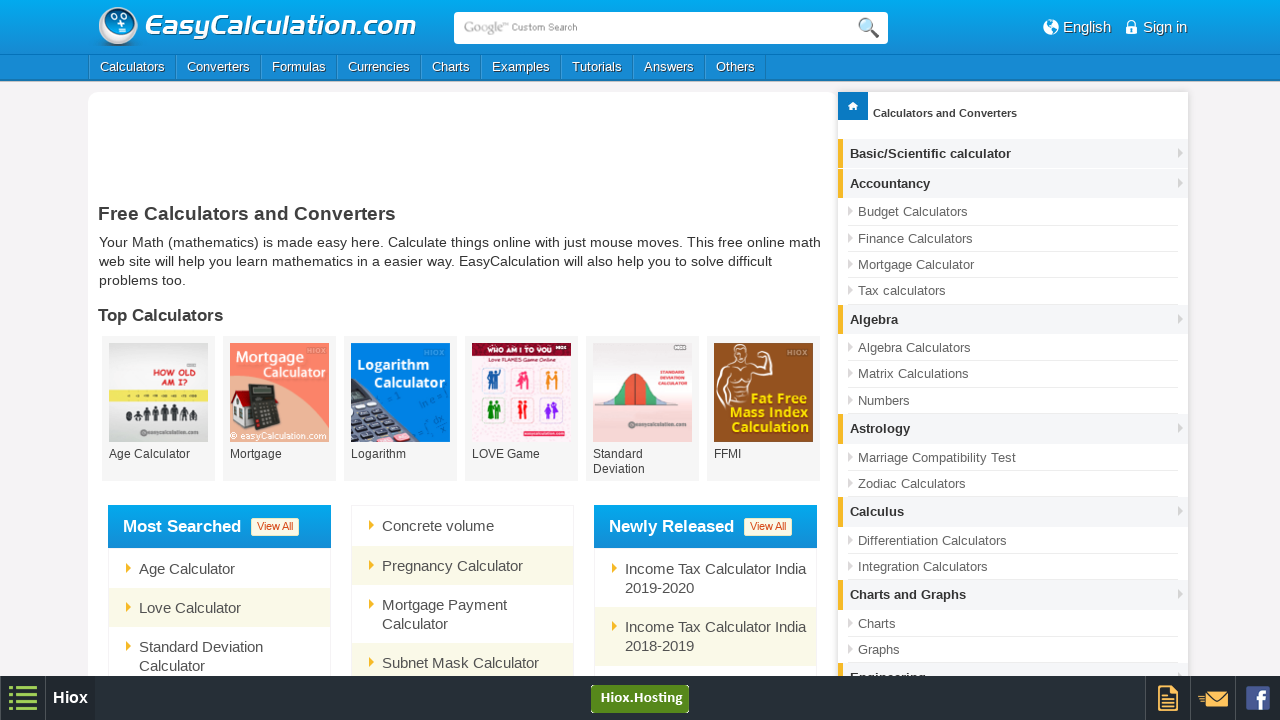

Printed option: GTQ
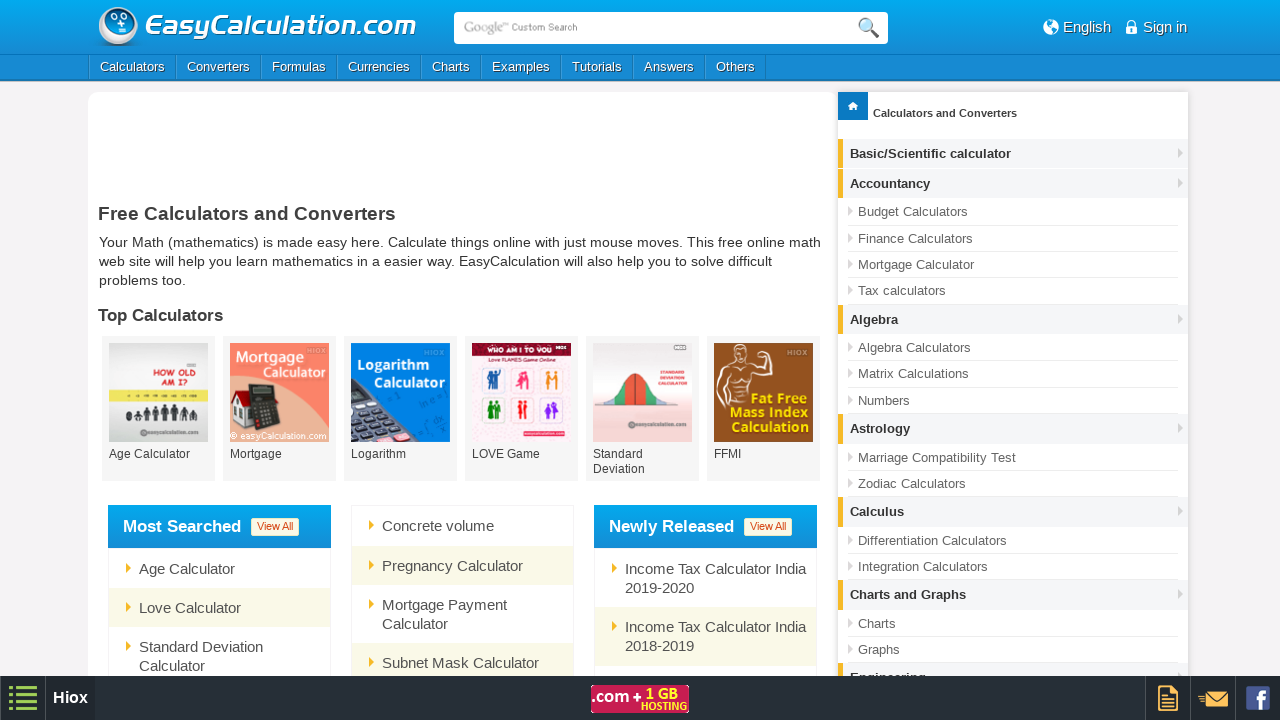

Printed option: GNF
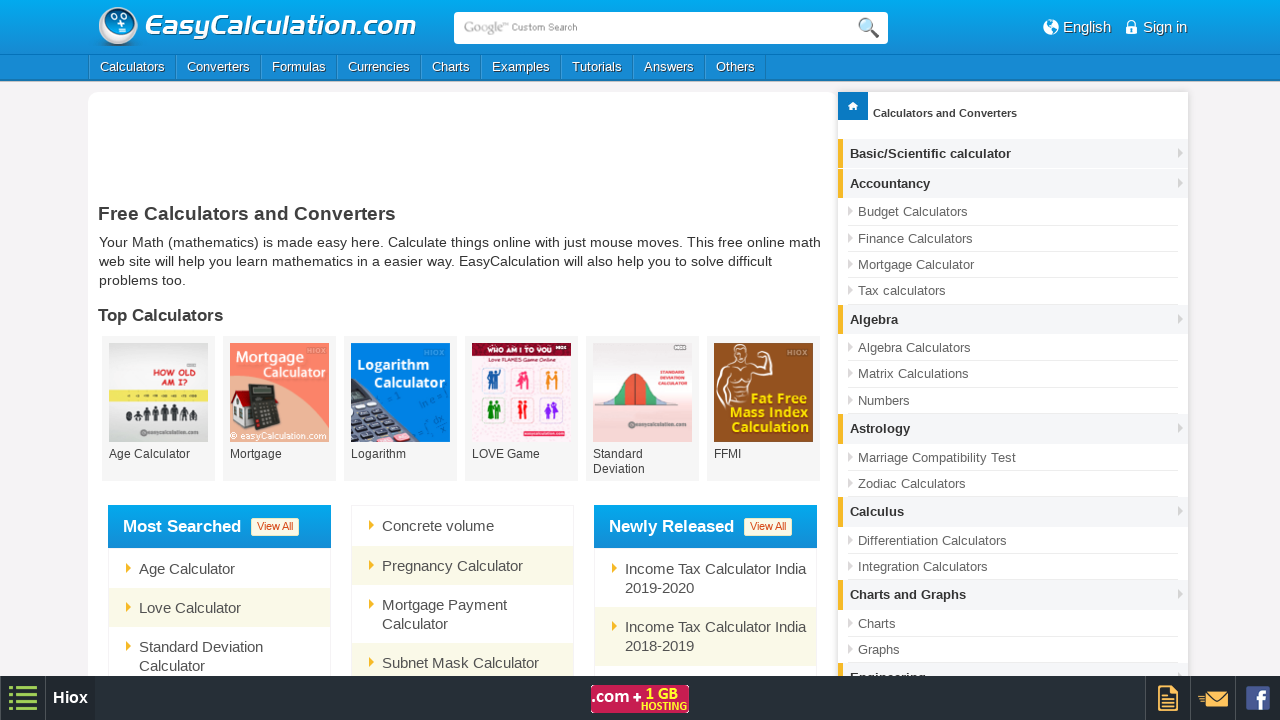

Printed option: GYD
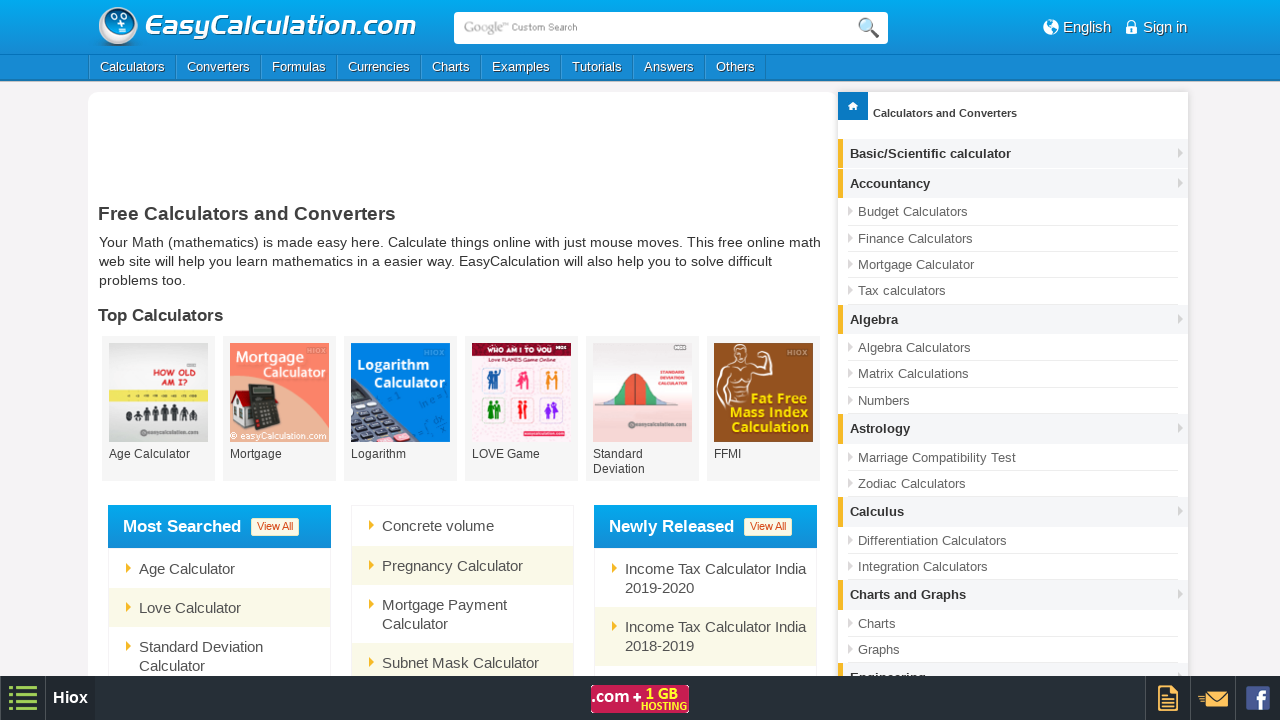

Printed option: HTG
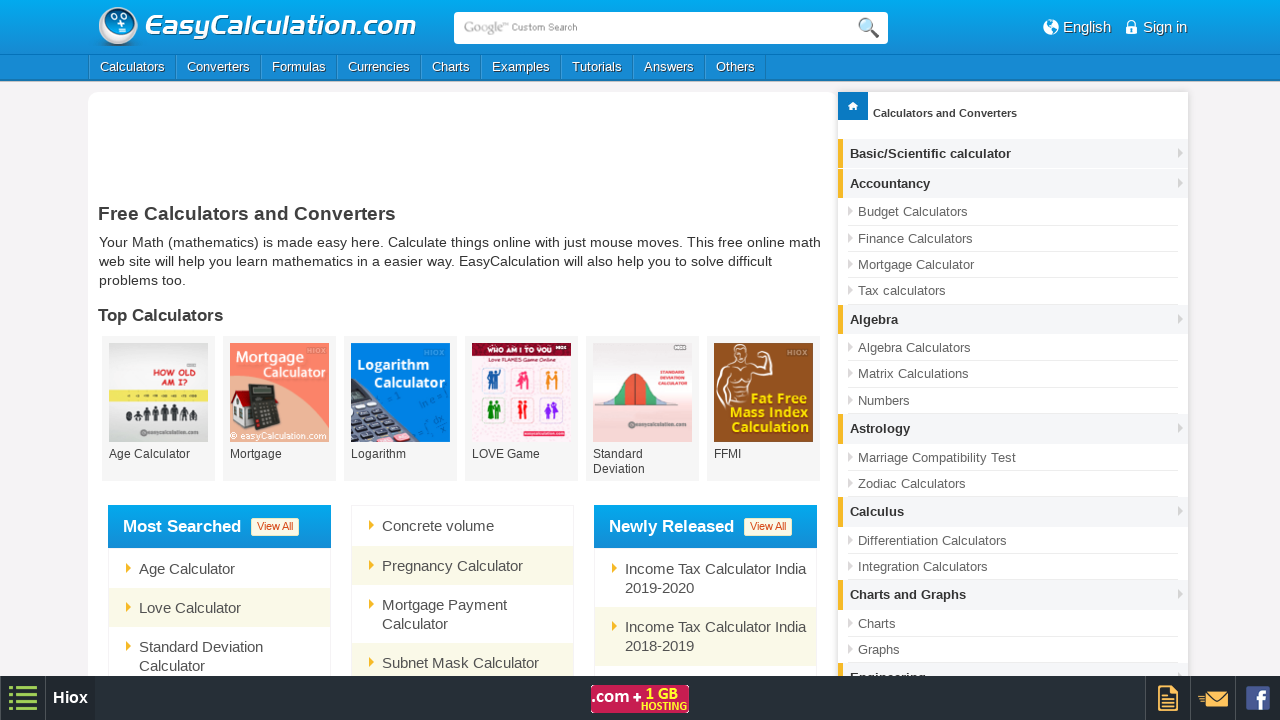

Printed option: HNL
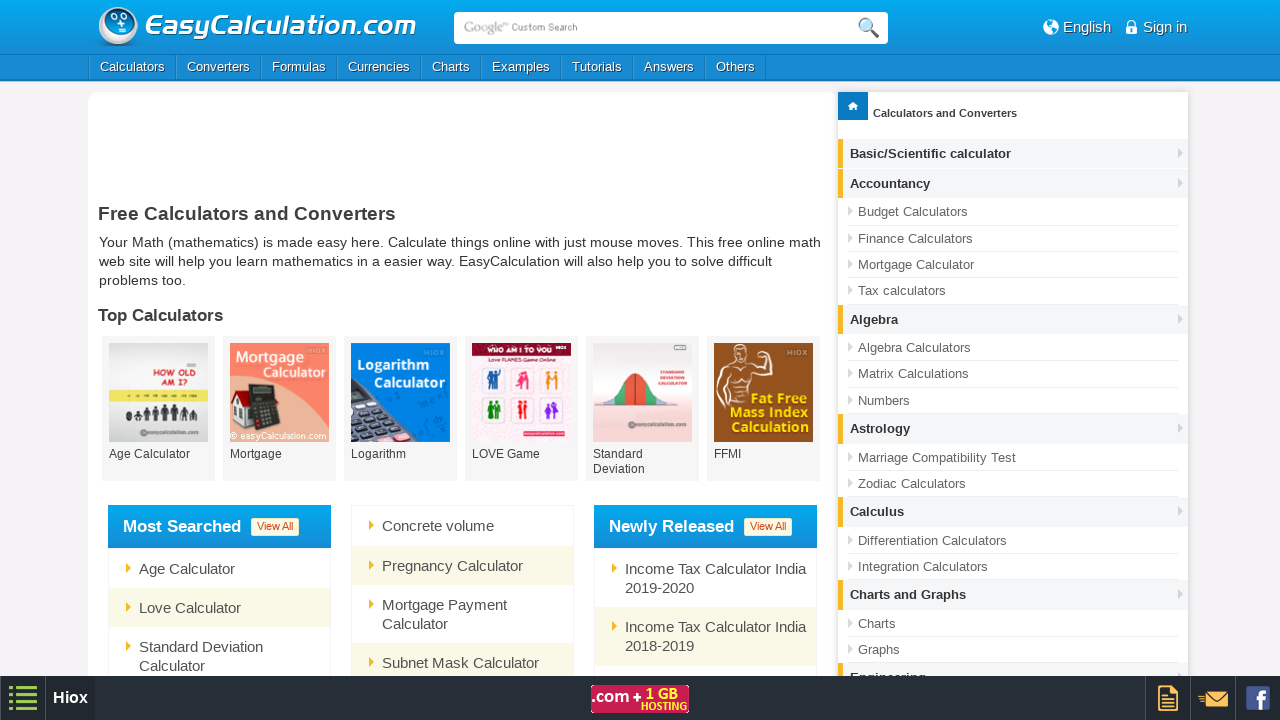

Printed option: HKD
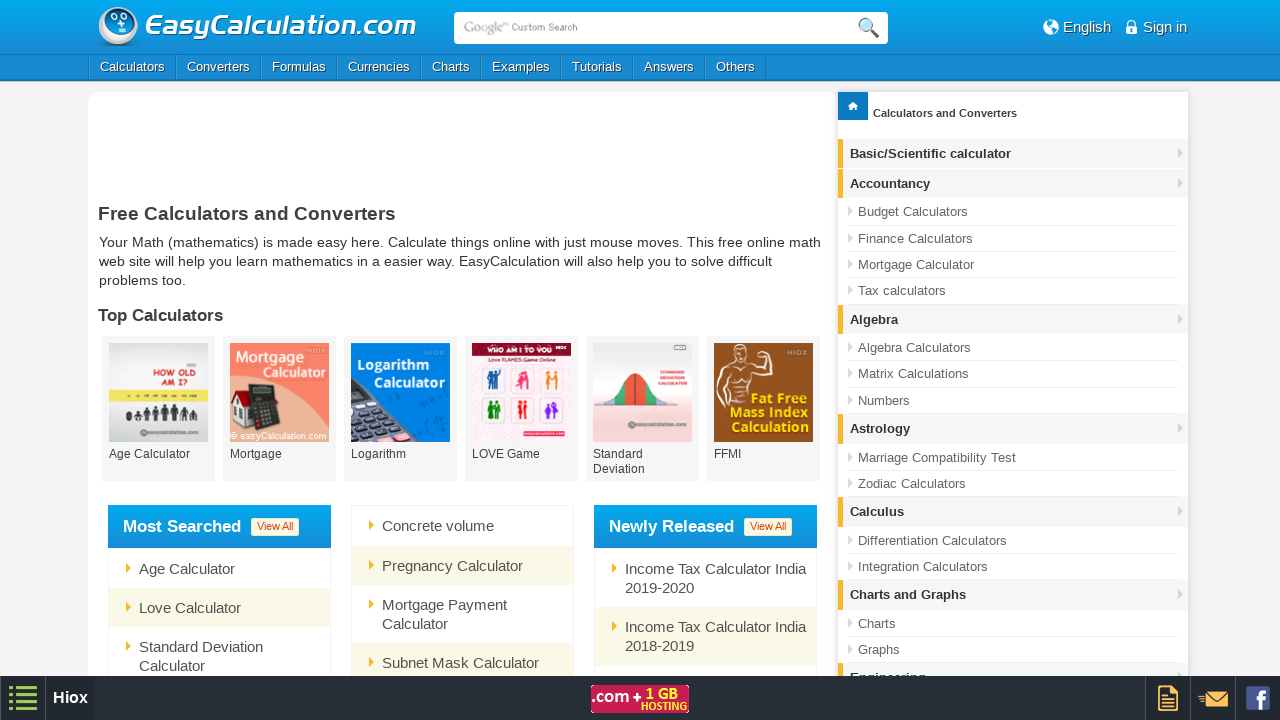

Printed option: HUF
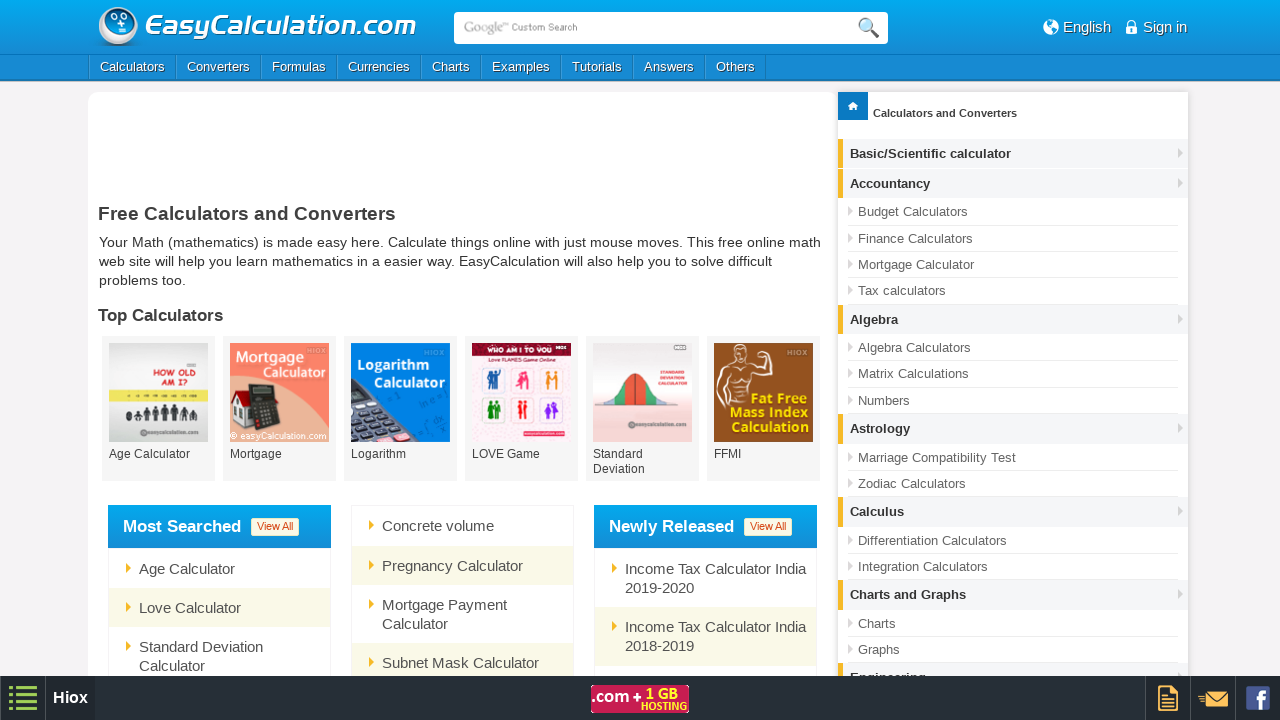

Printed option: ISK
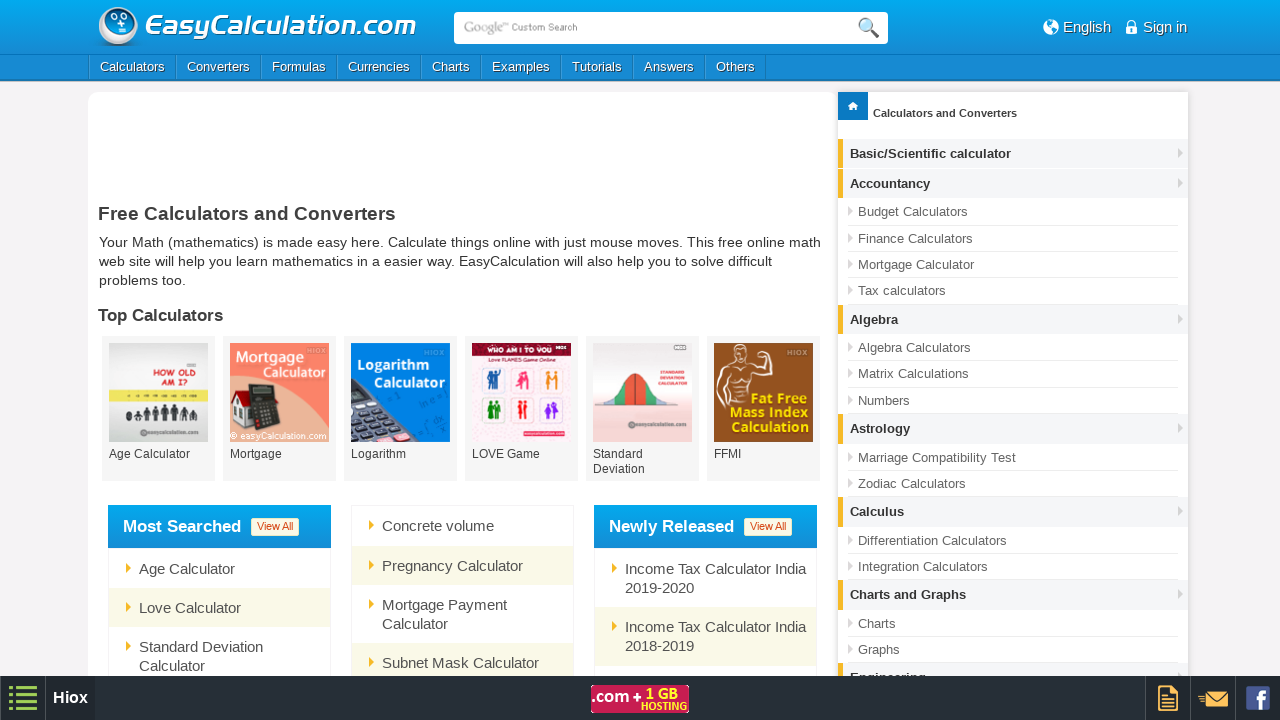

Printed option: IDR
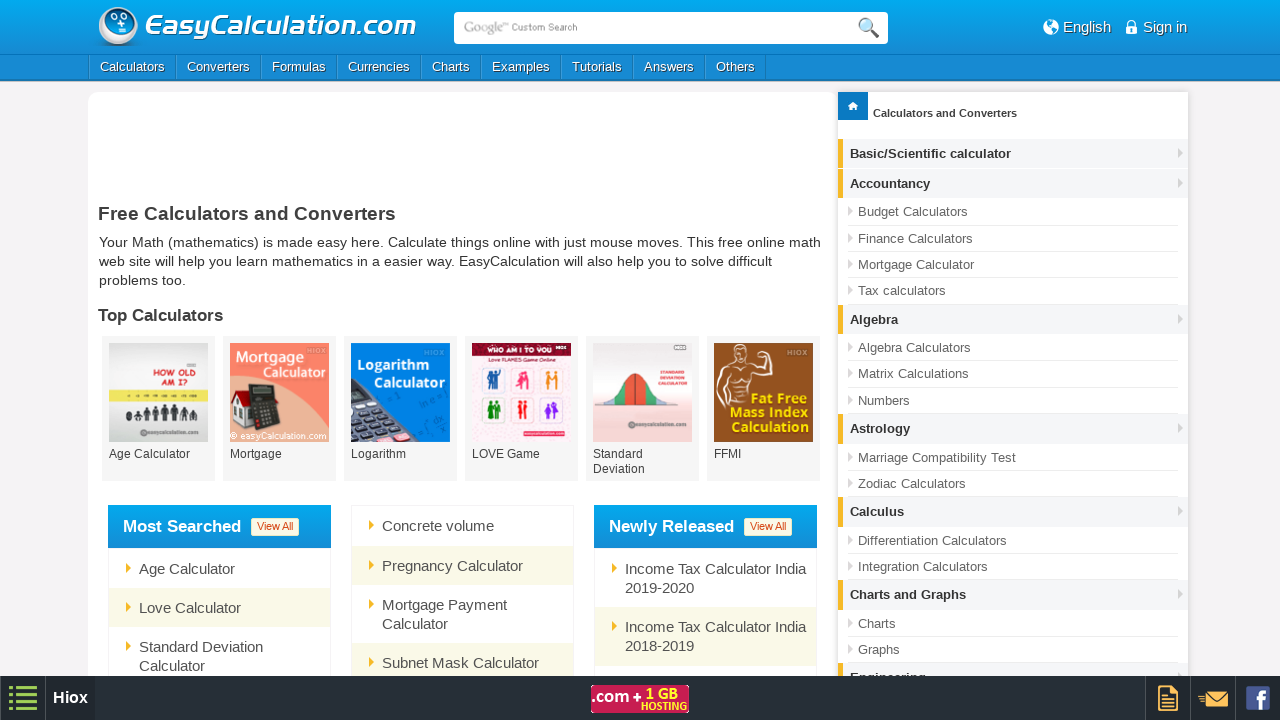

Printed option: IRR
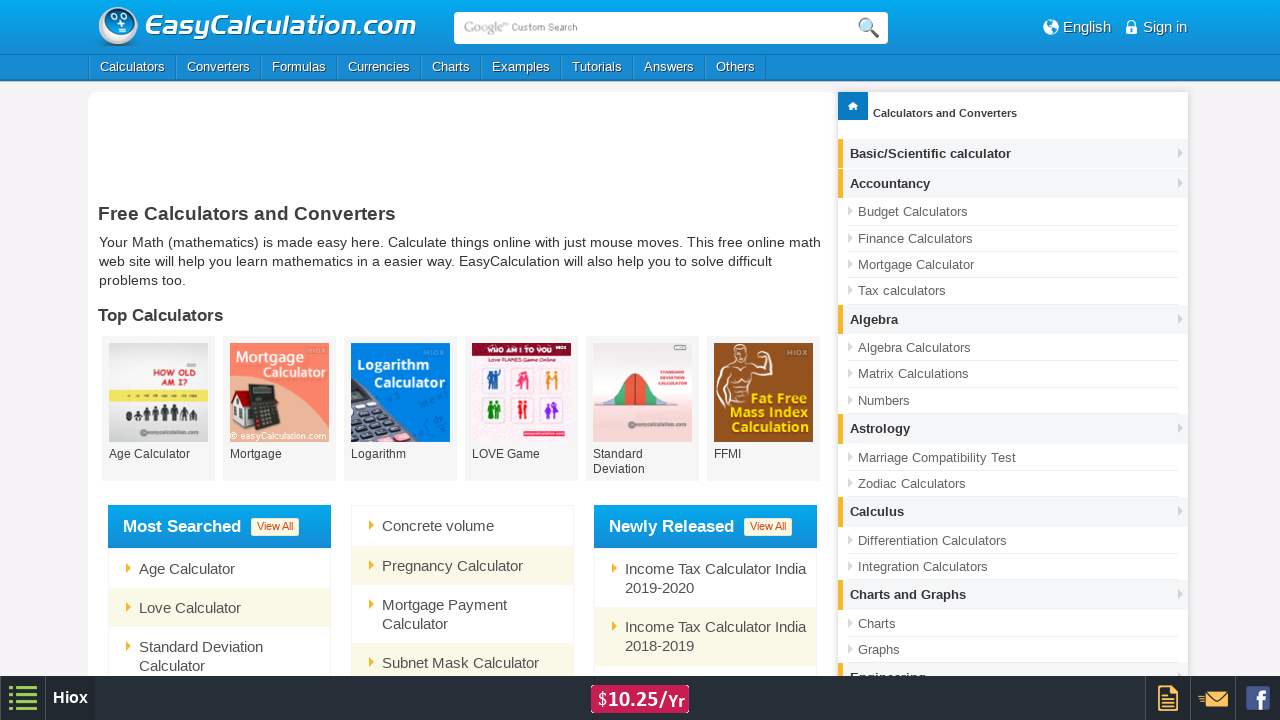

Printed option: IQD
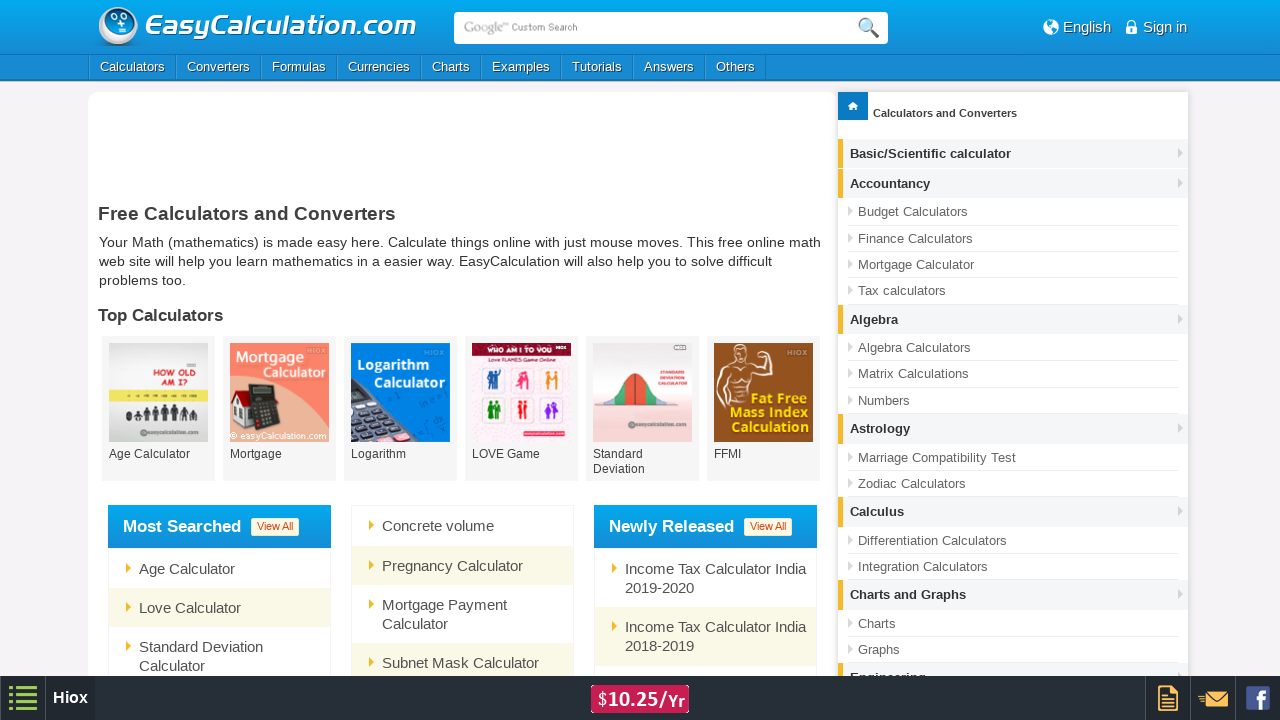

Printed option: IEP
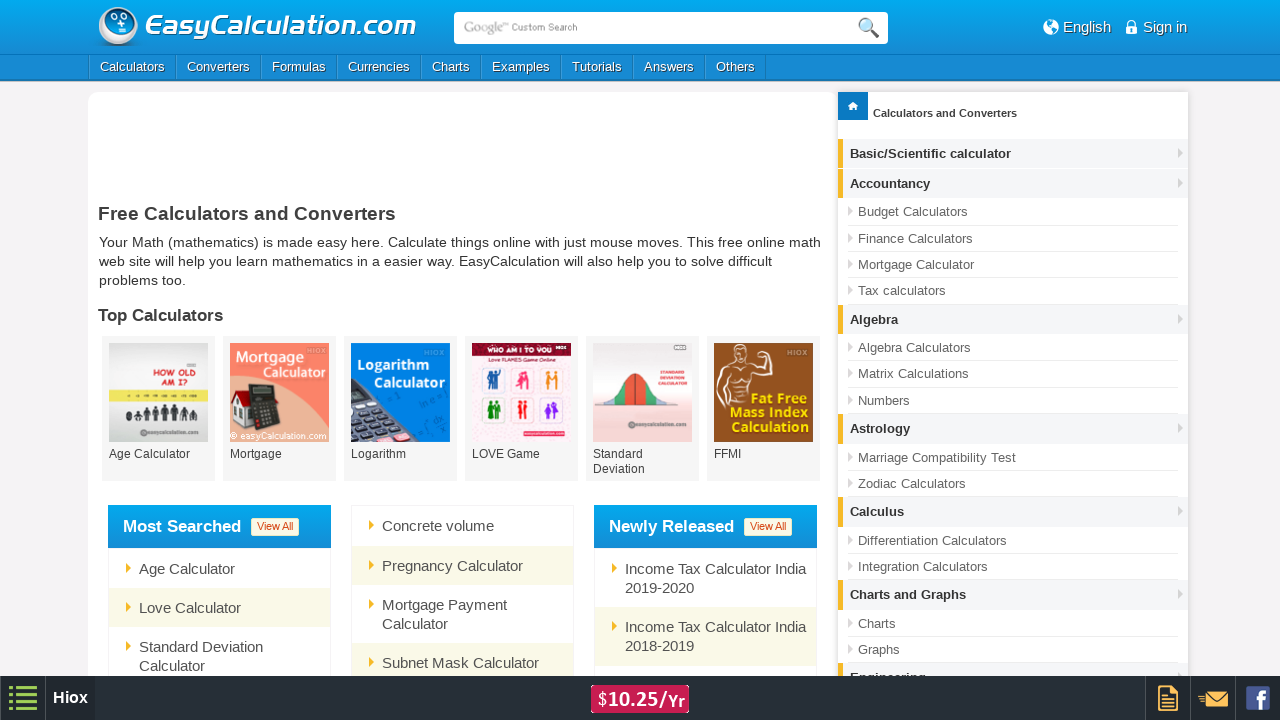

Printed option: ILS
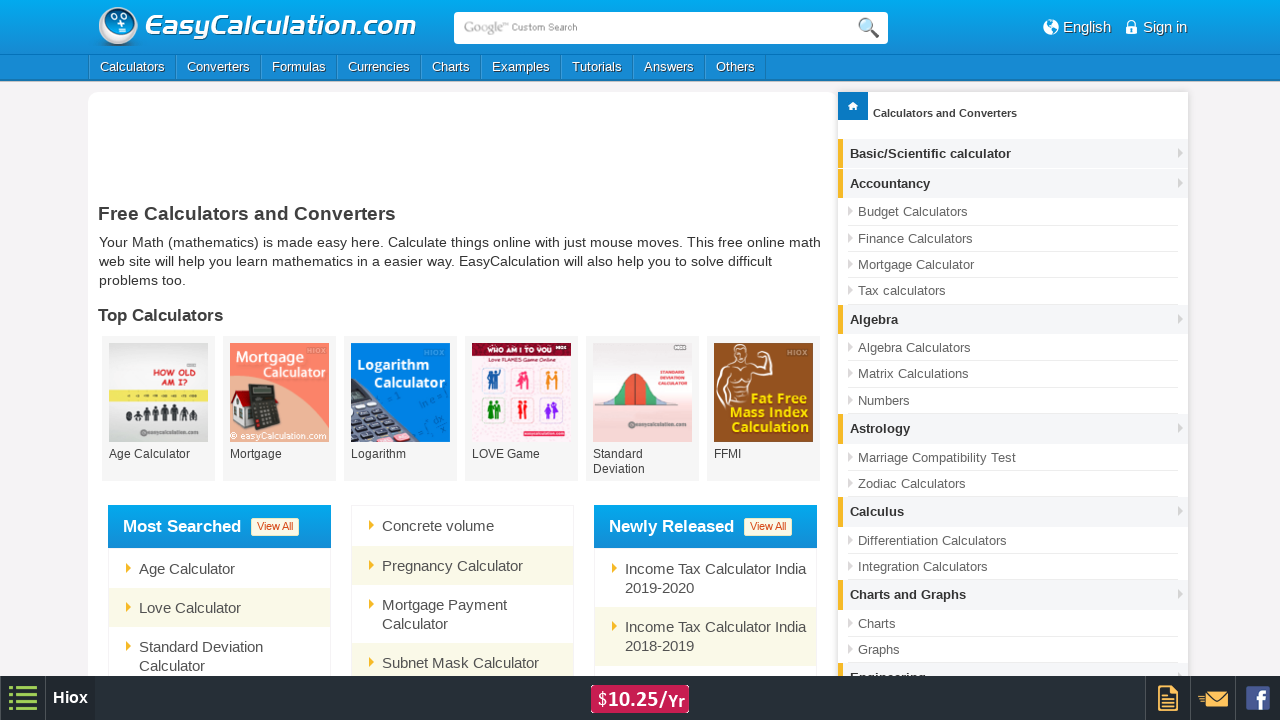

Printed option: ITL
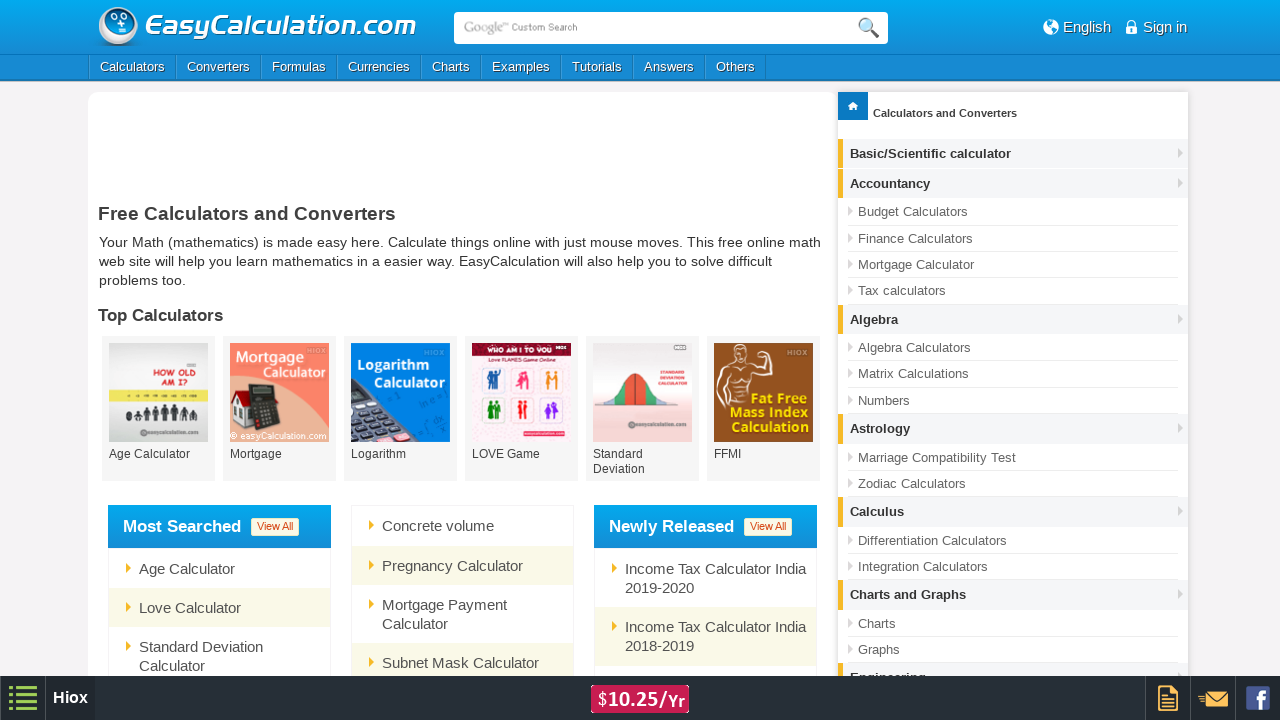

Printed option: JMD
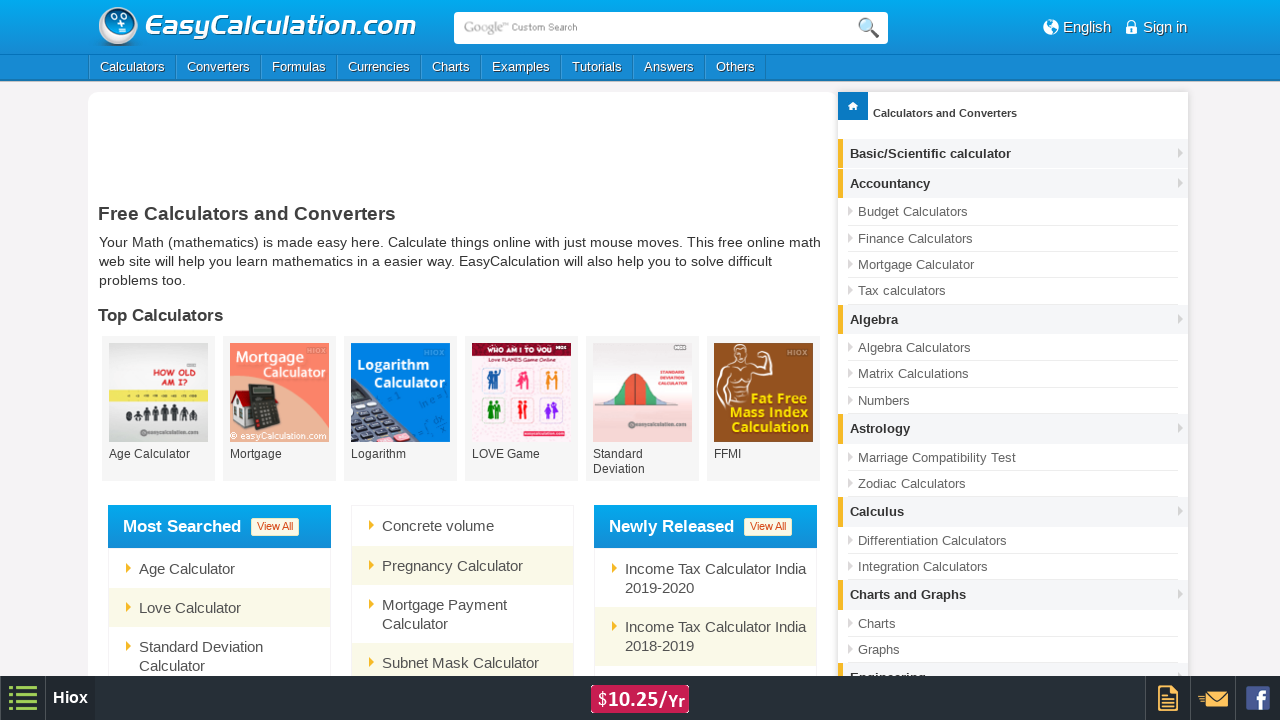

Printed option: JPY
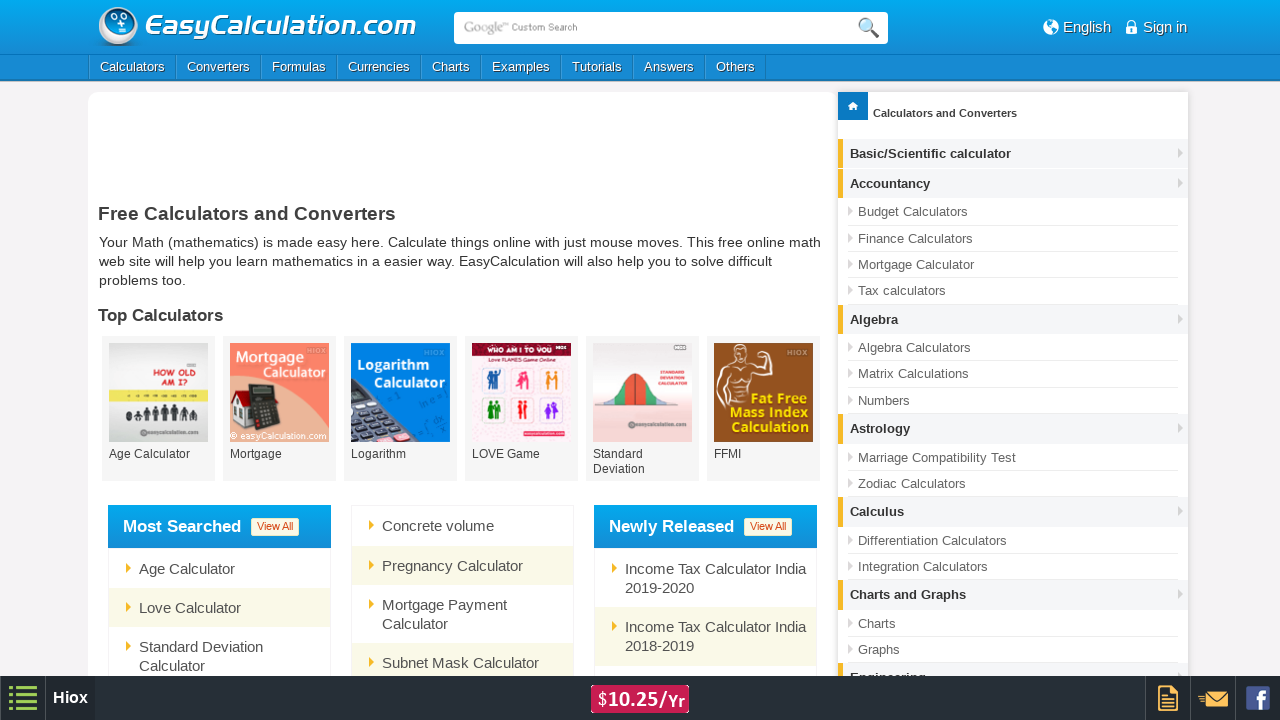

Printed option: JOD
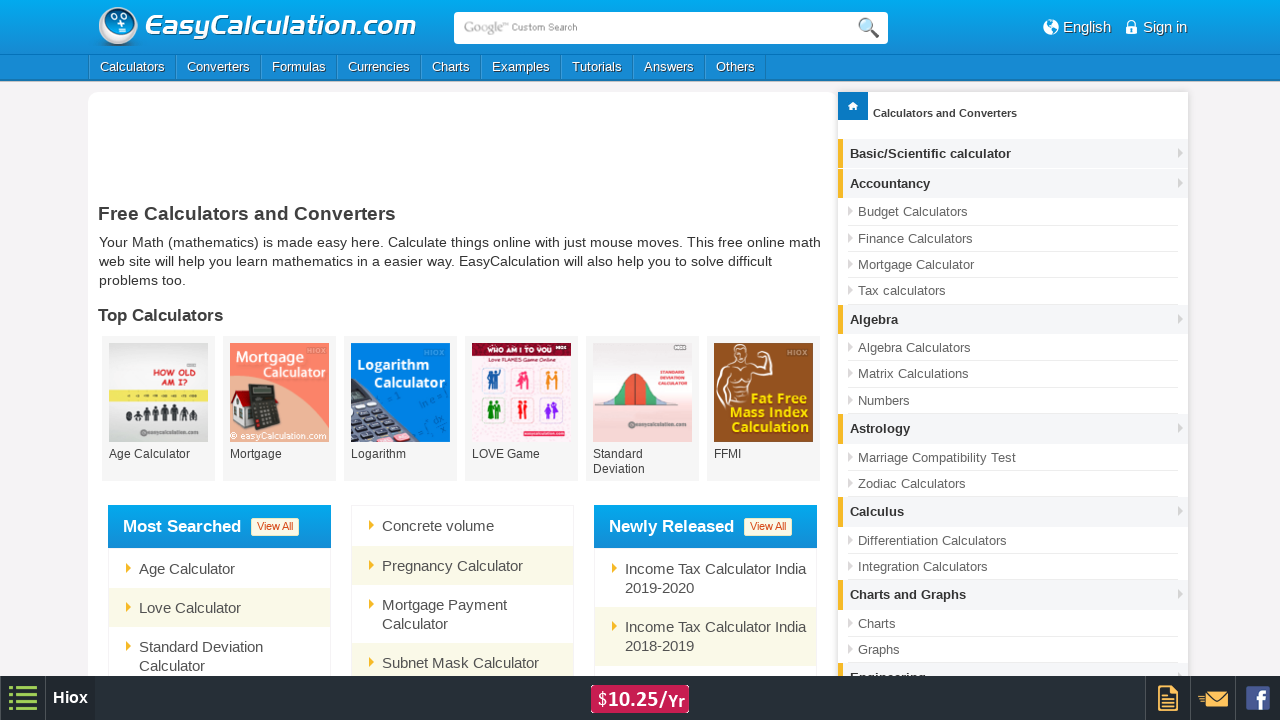

Printed option: KZT
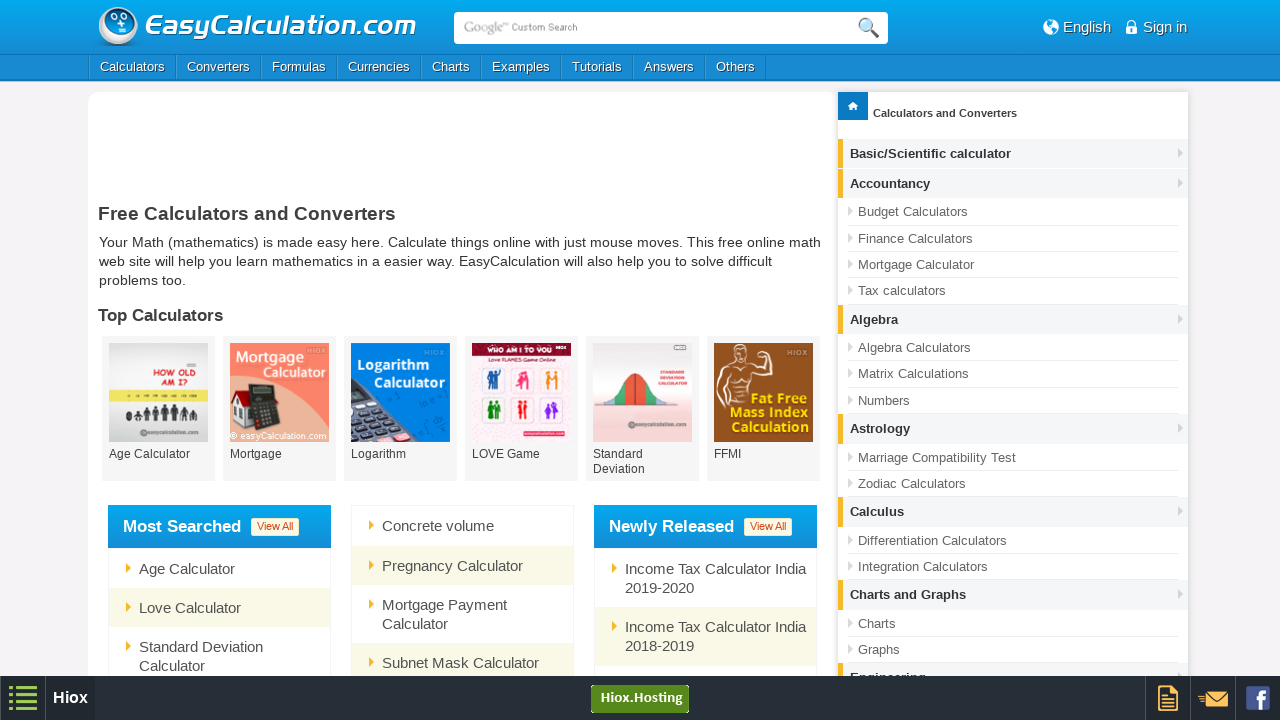

Printed option: KES
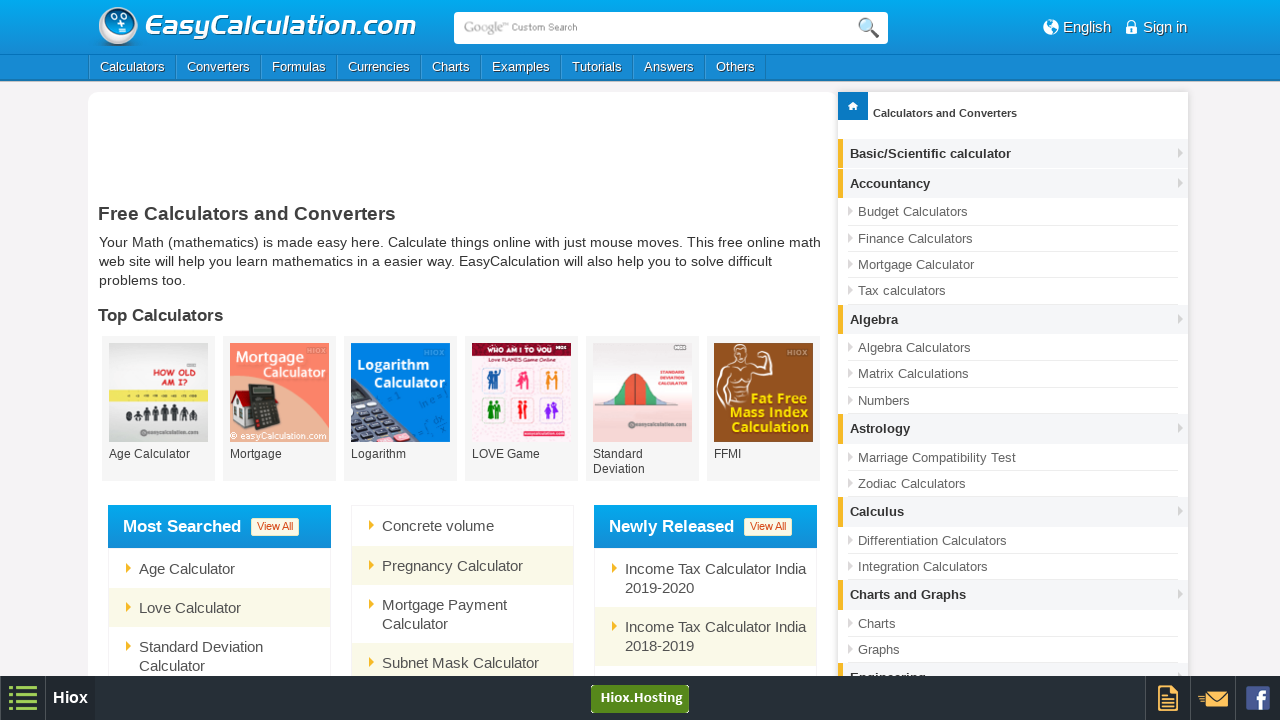

Printed option: KWD
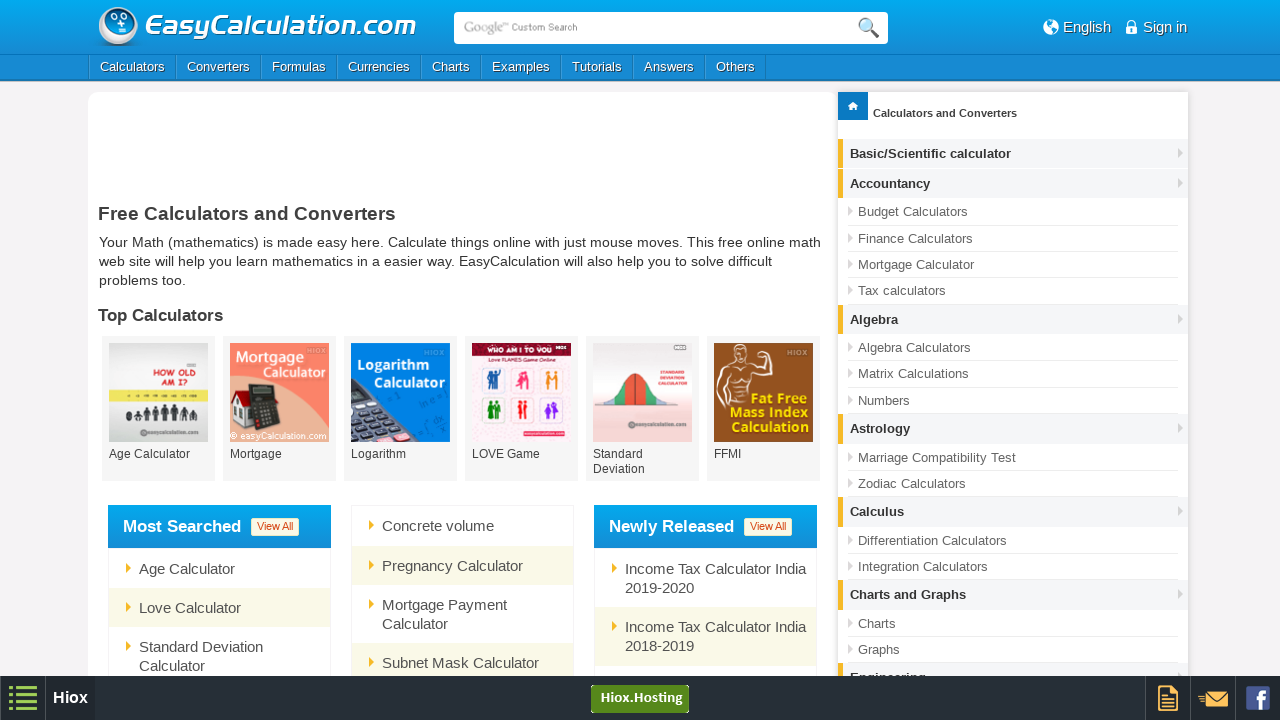

Printed option: KGS
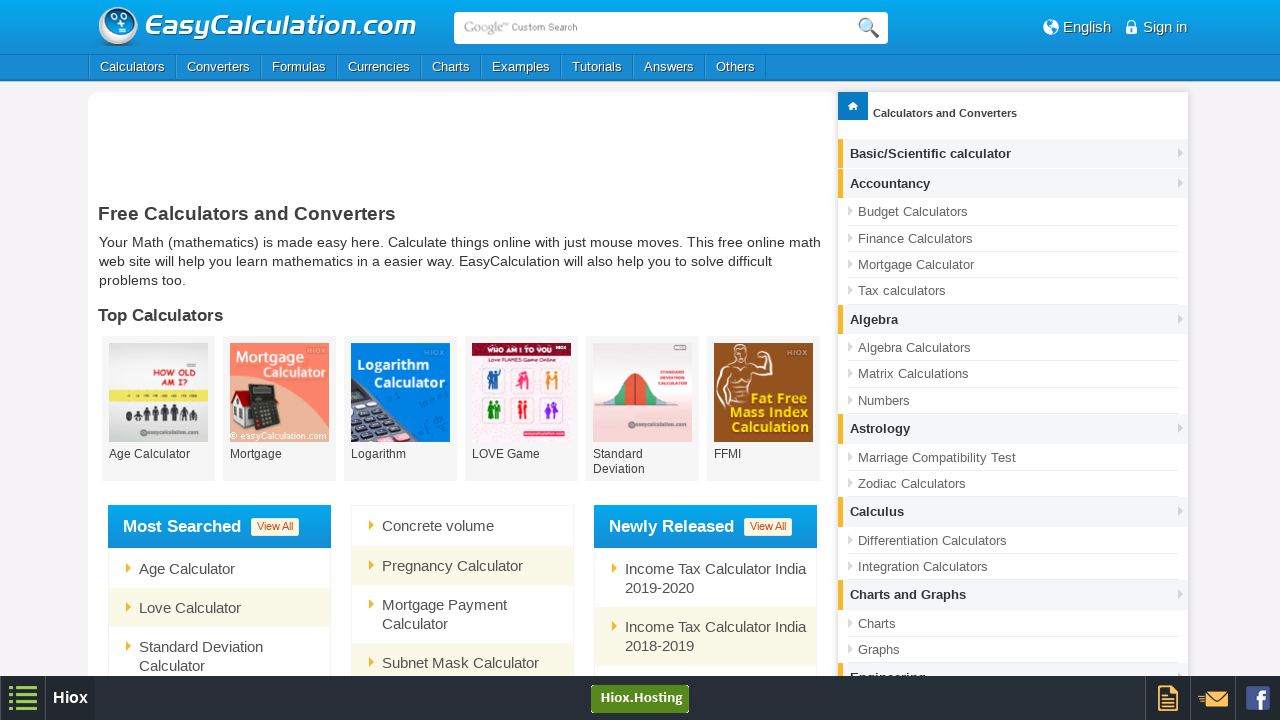

Printed option: LAK
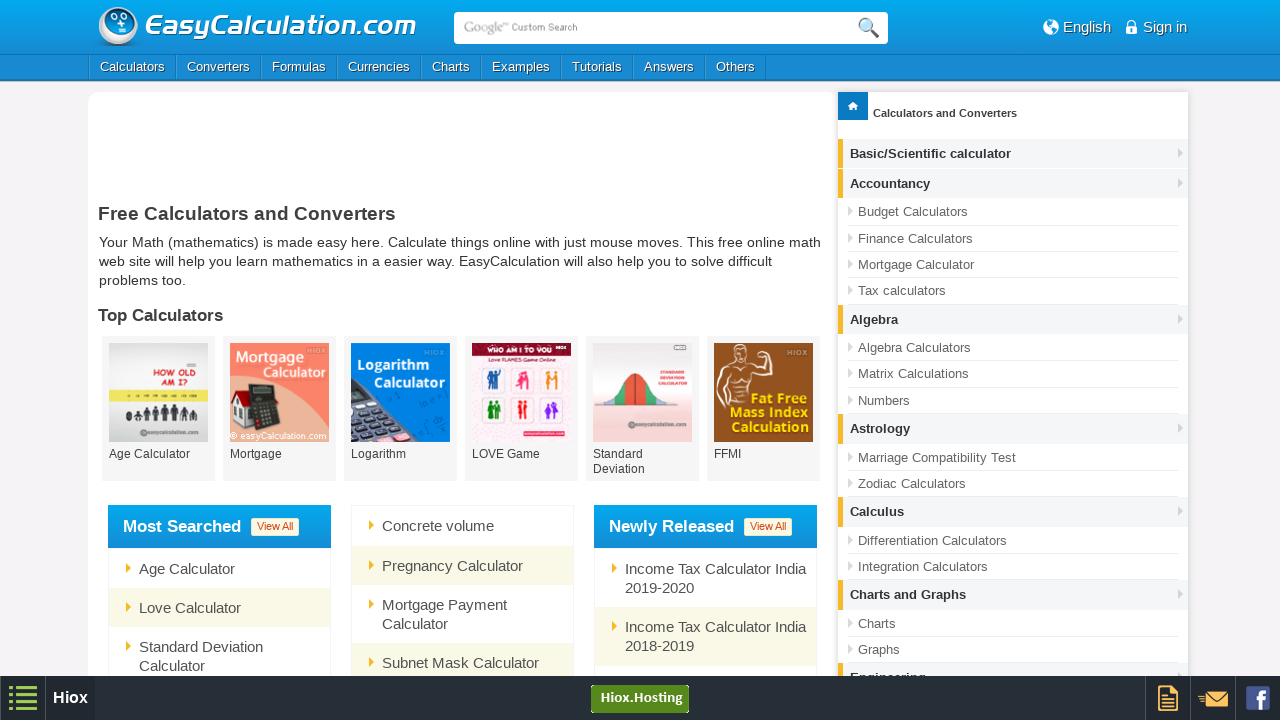

Printed option: LVL
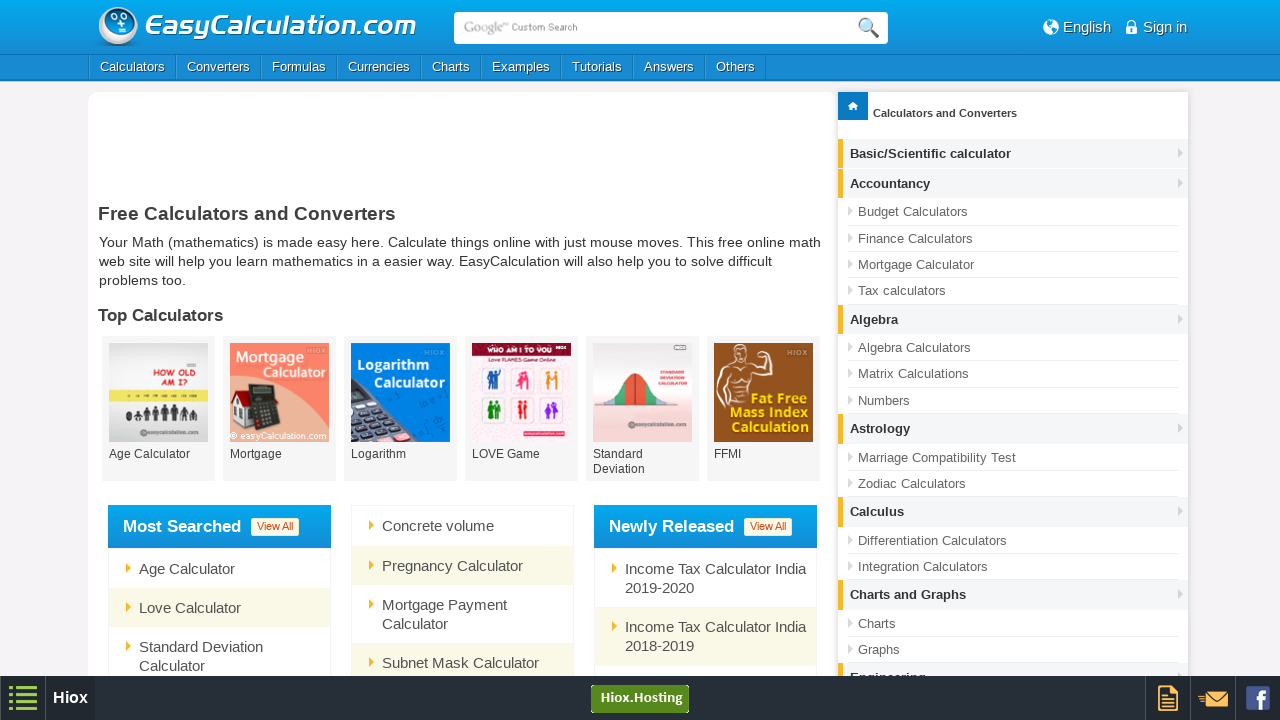

Printed option: LBP
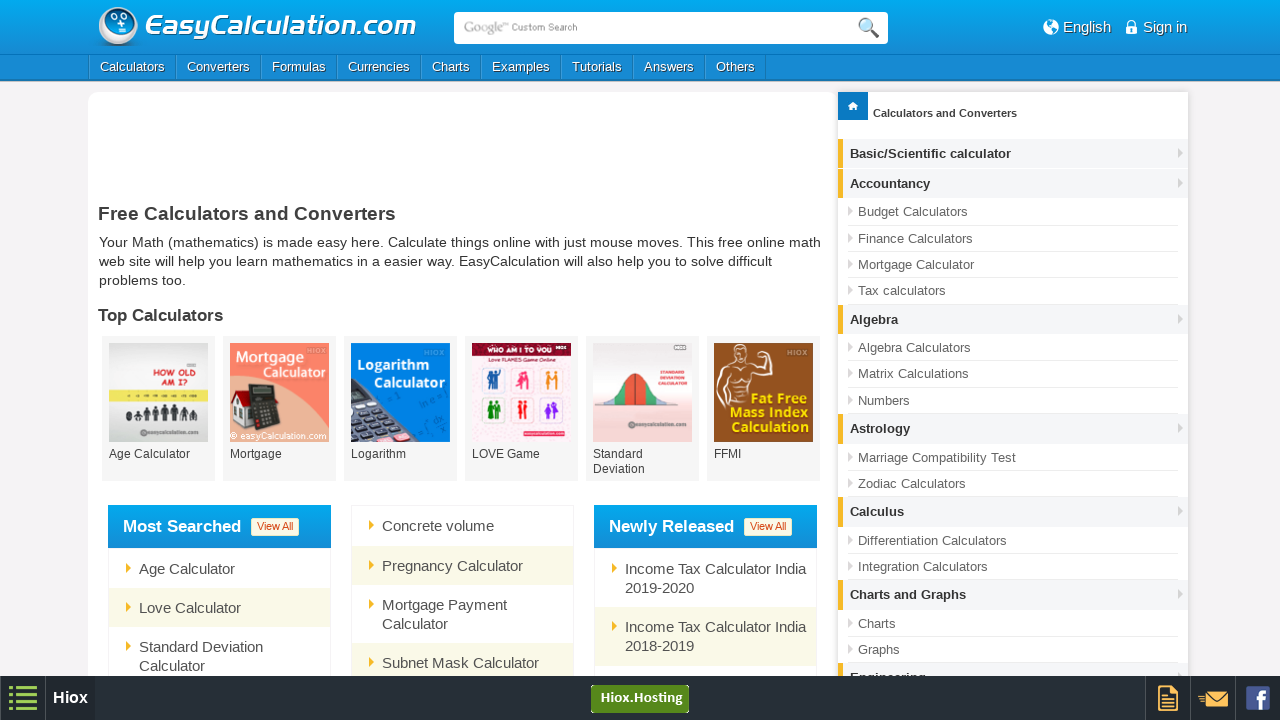

Printed option: LSL
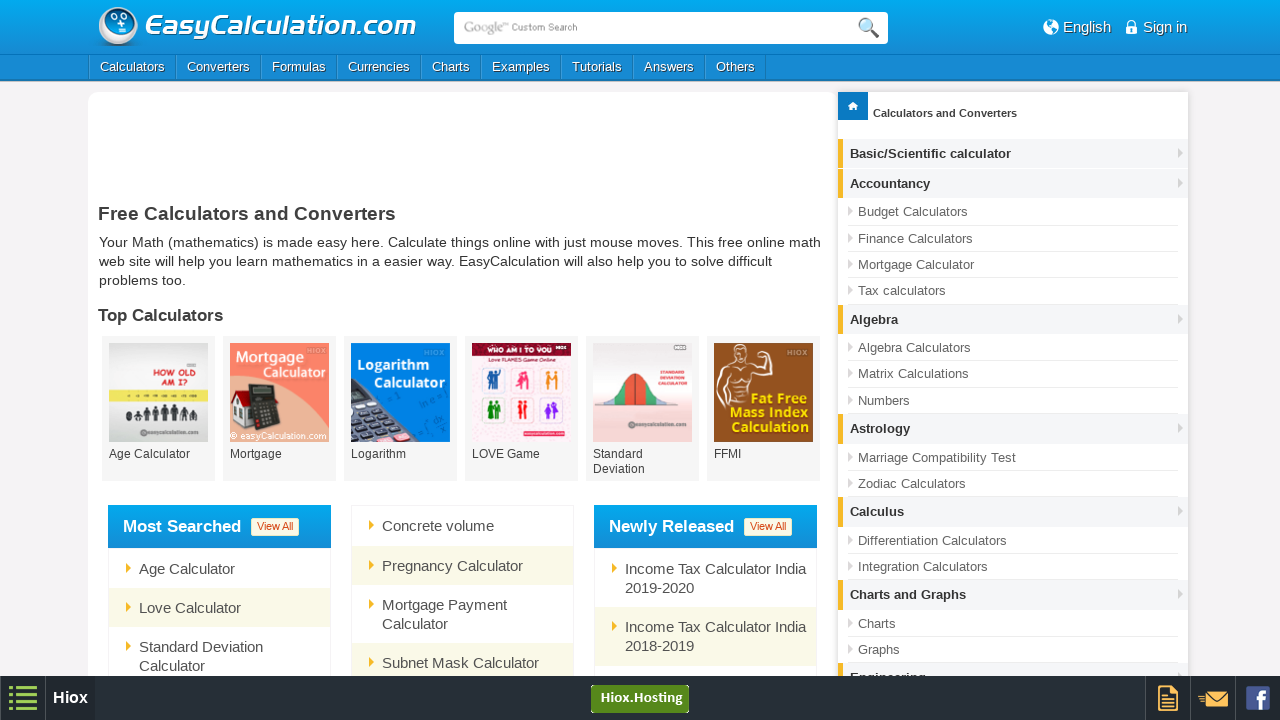

Printed option: LRD
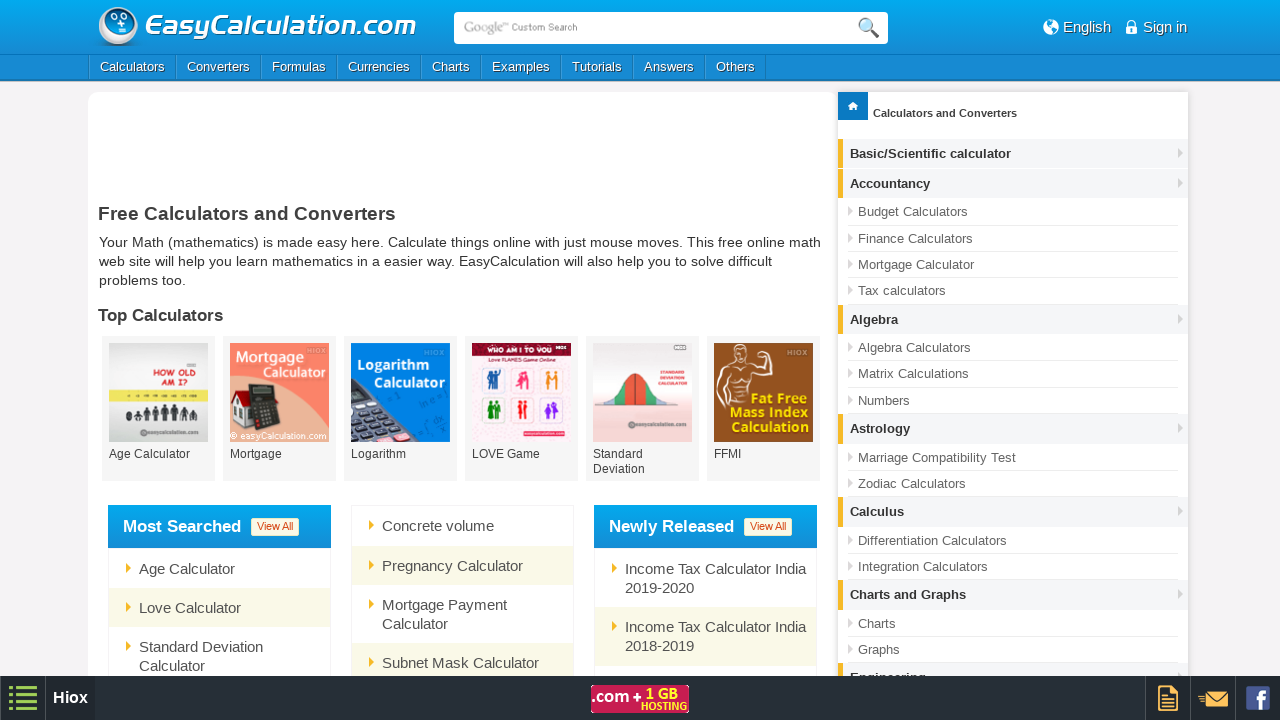

Printed option: LYD
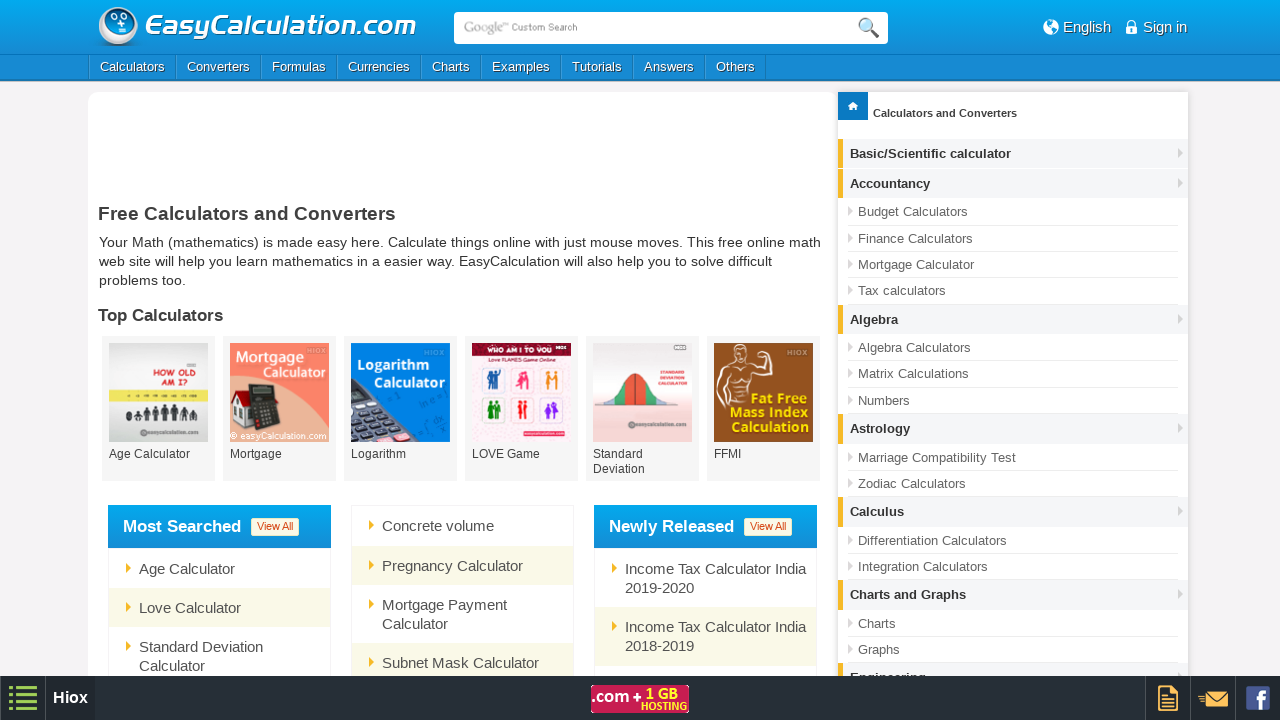

Printed option: LTL
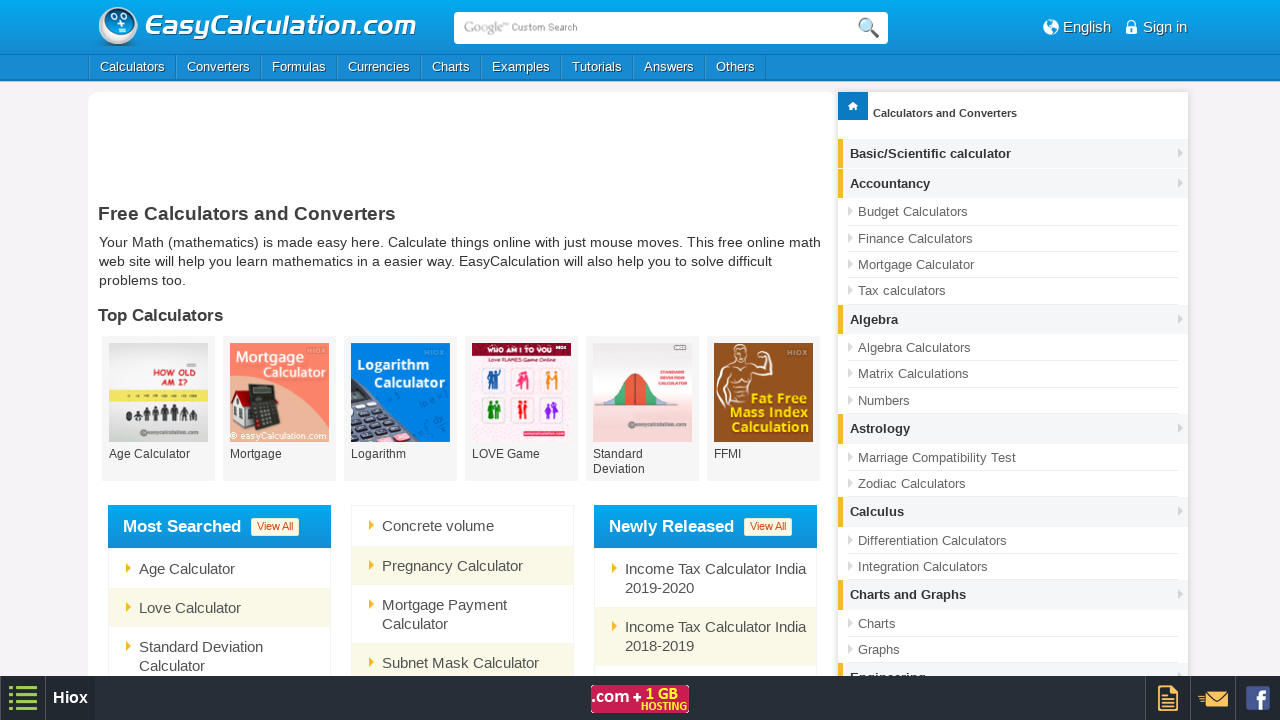

Printed option: LUF
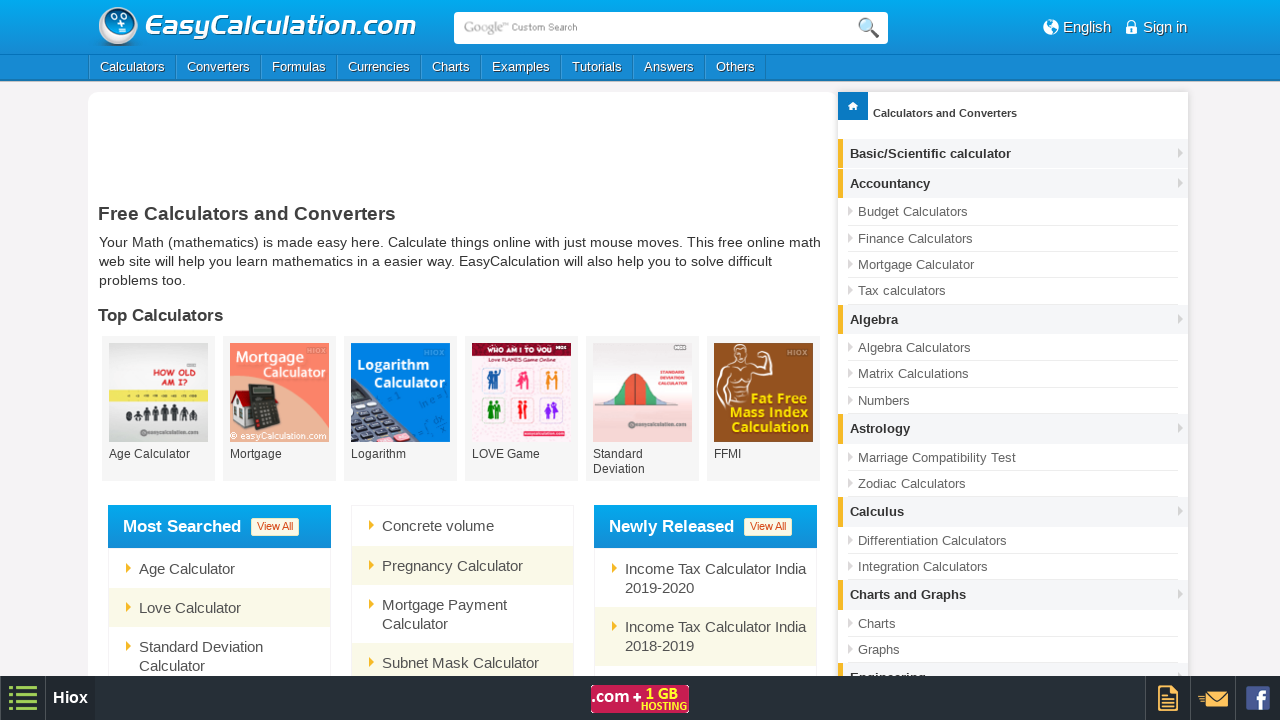

Printed option: MOP
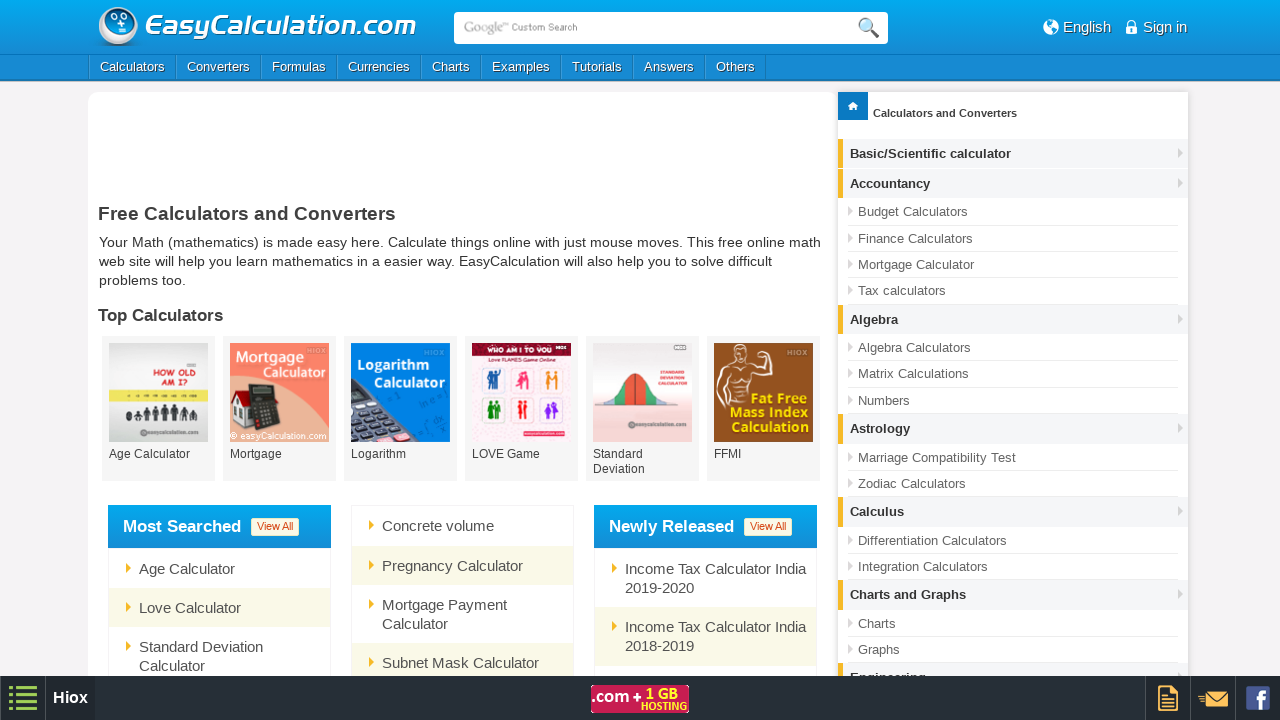

Printed option: MKD
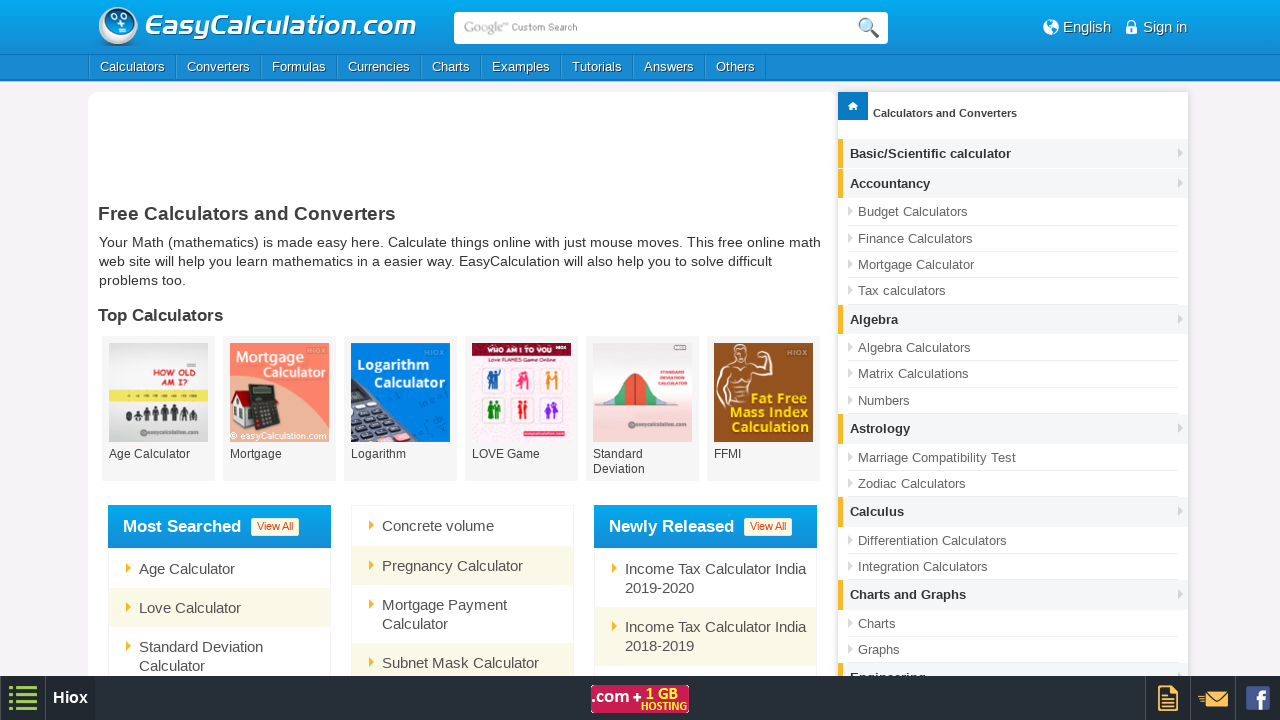

Printed option: MGA
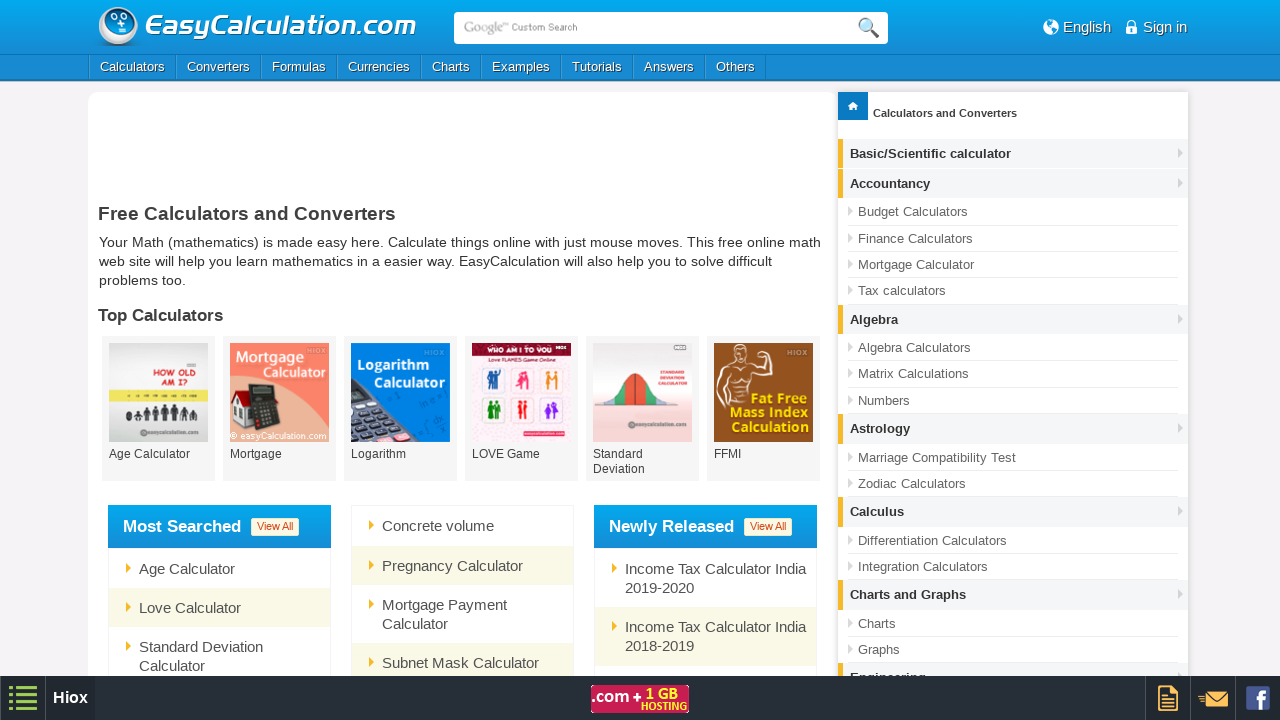

Printed option: MGF
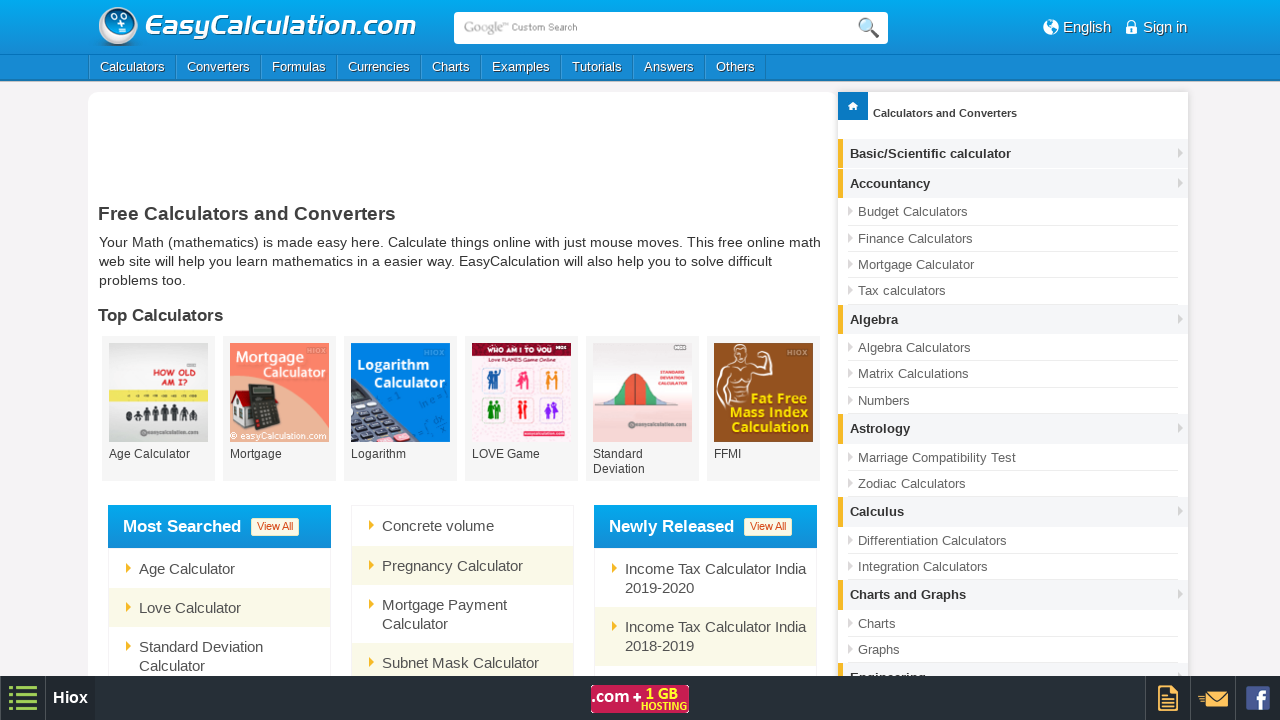

Printed option: MWK
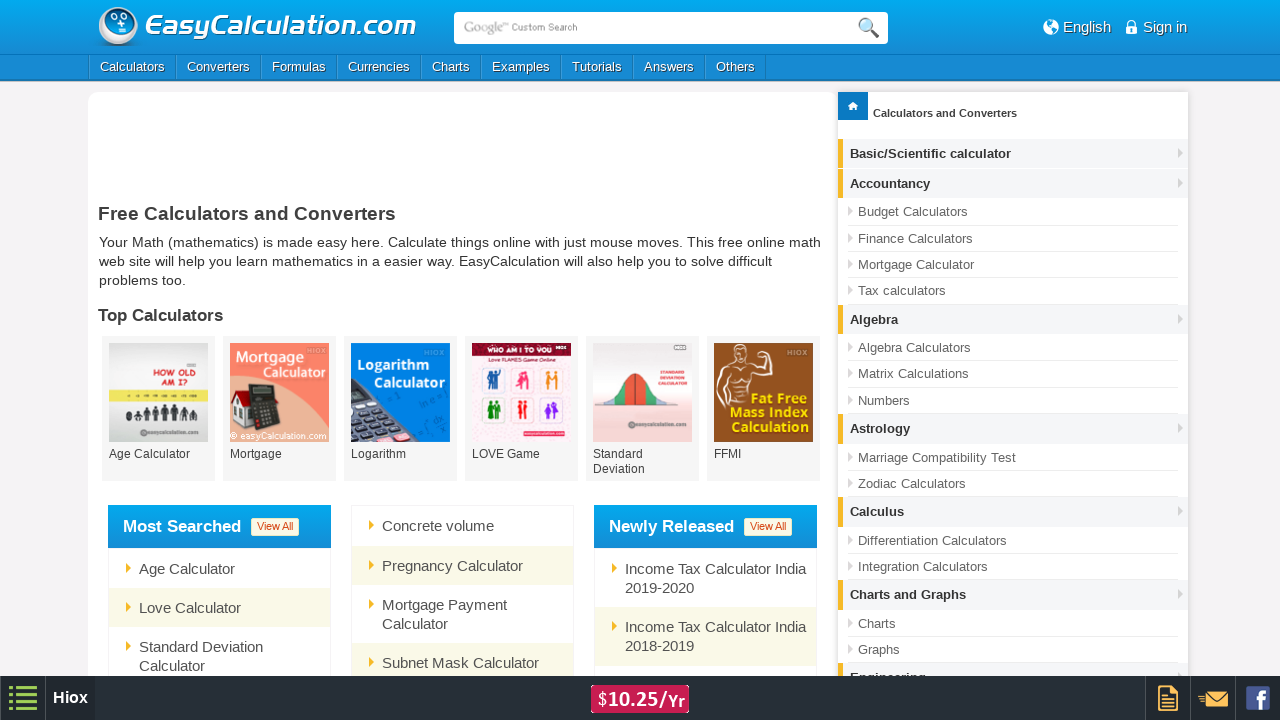

Printed option: MYR
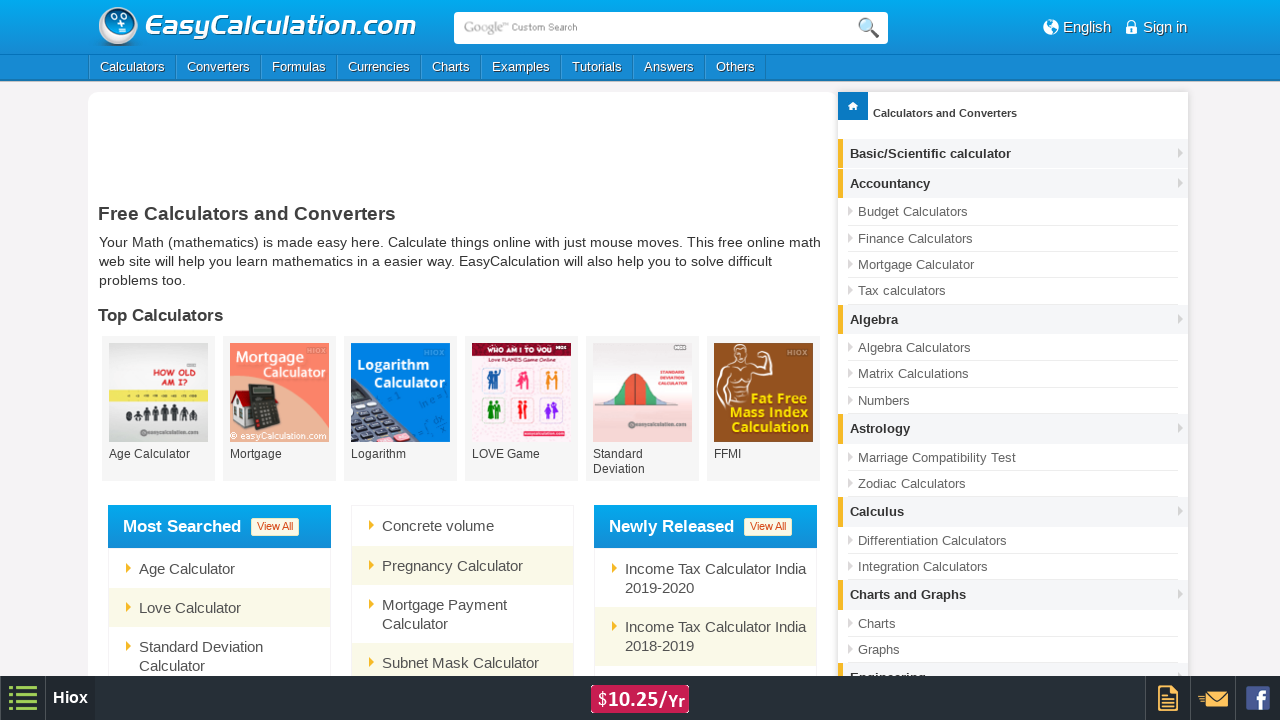

Printed option: RM
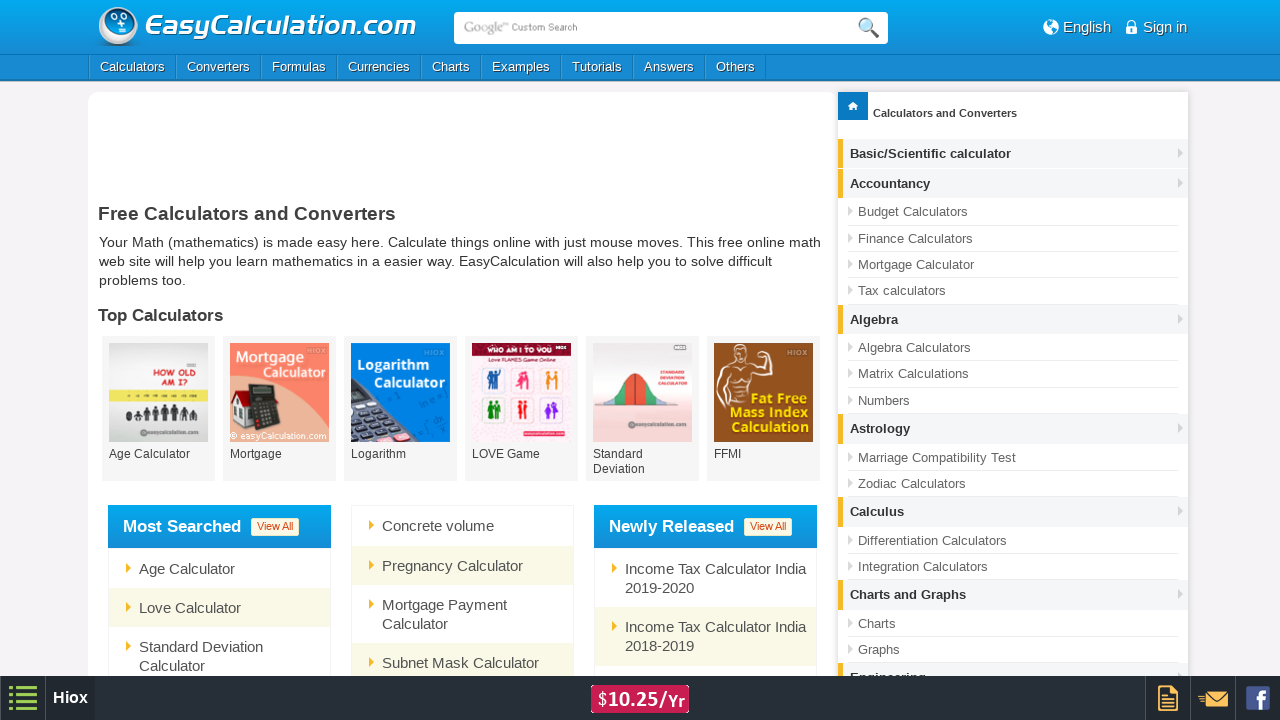

Printed option: MVR
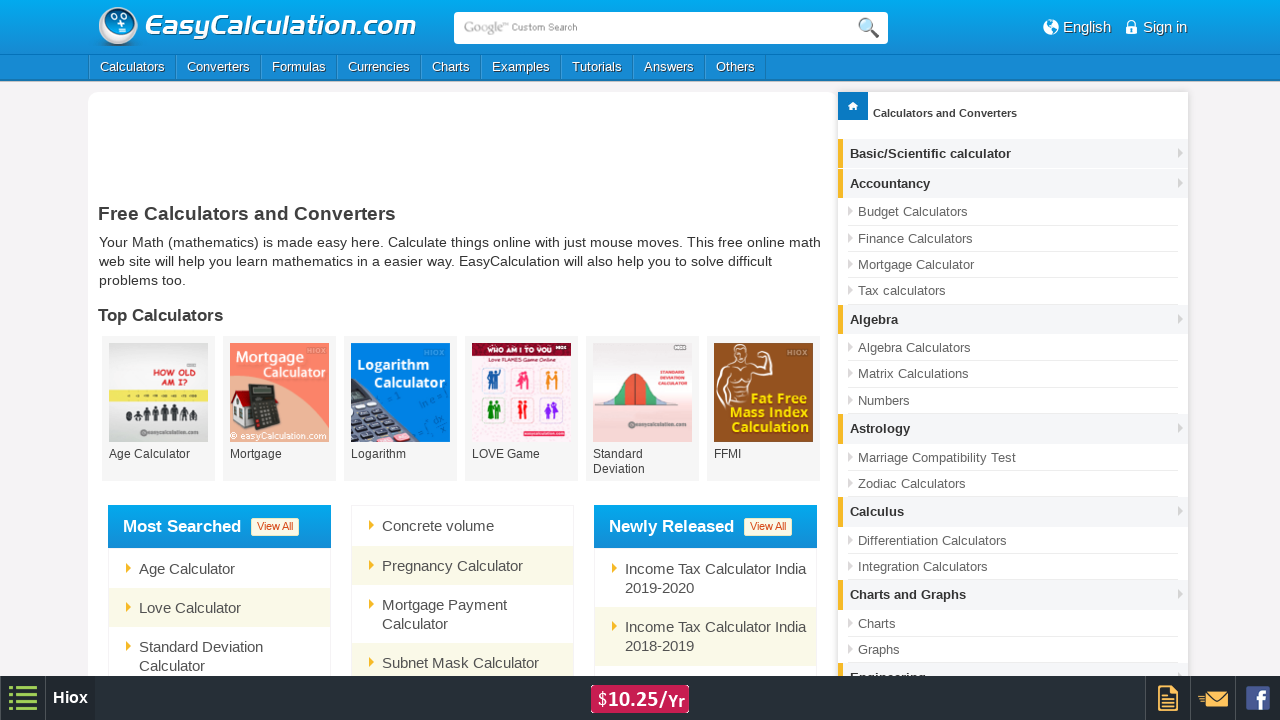

Printed option: MTL
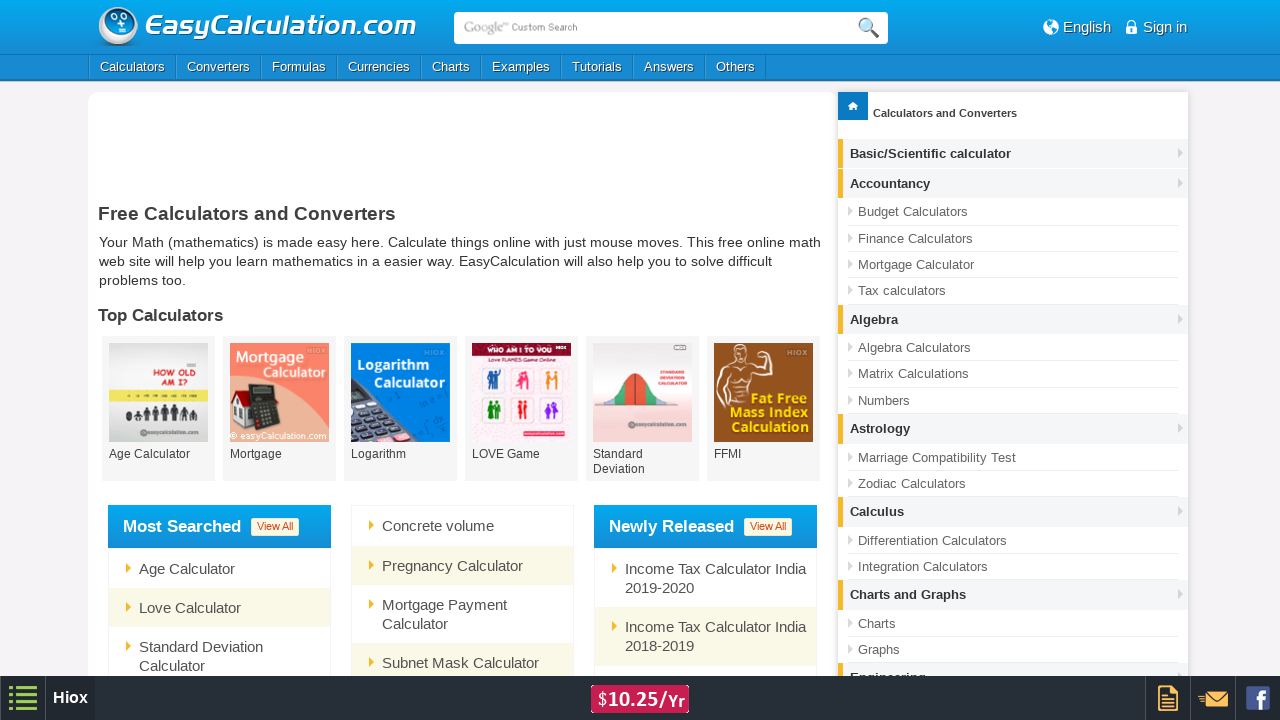

Printed option: MRO
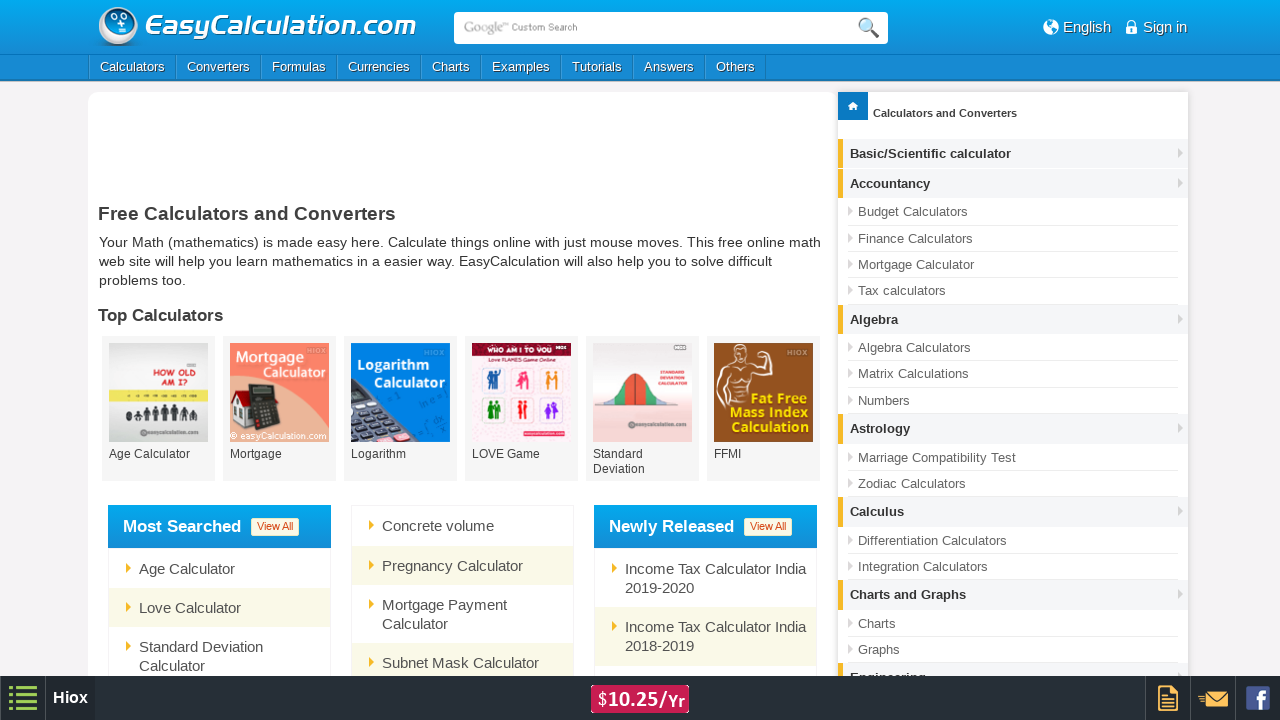

Printed option: MUR
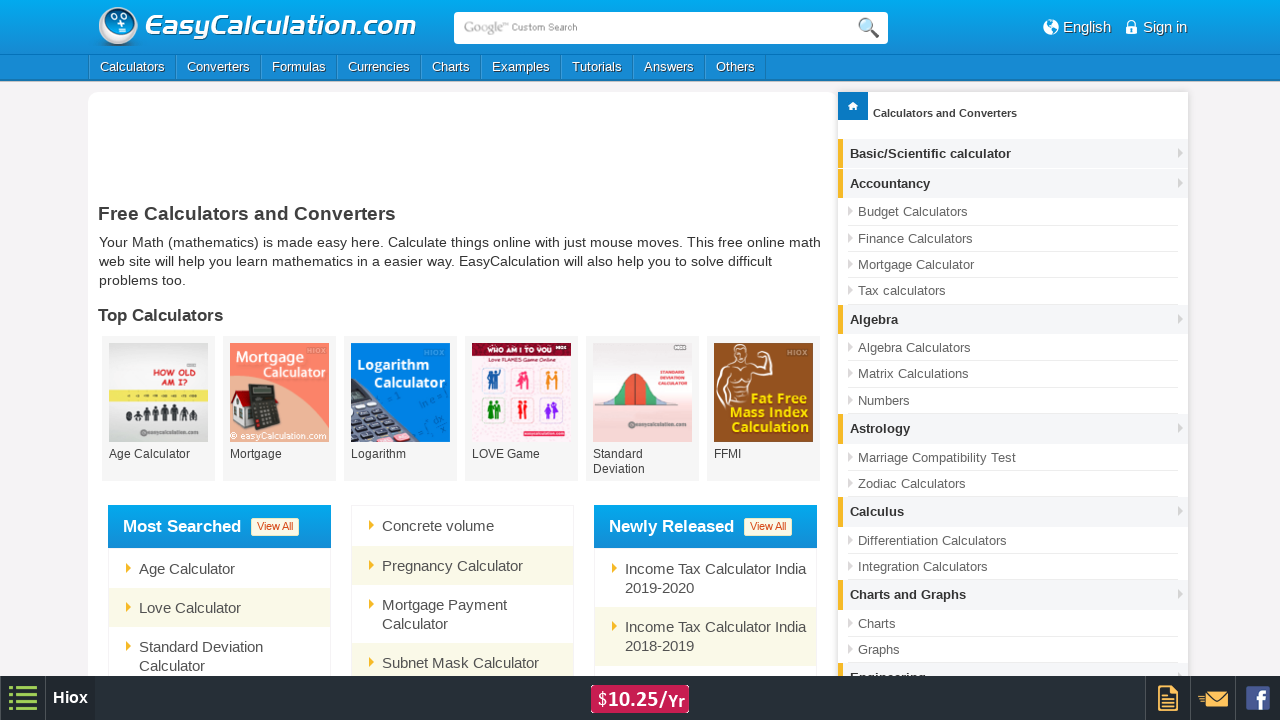

Printed option: MXN
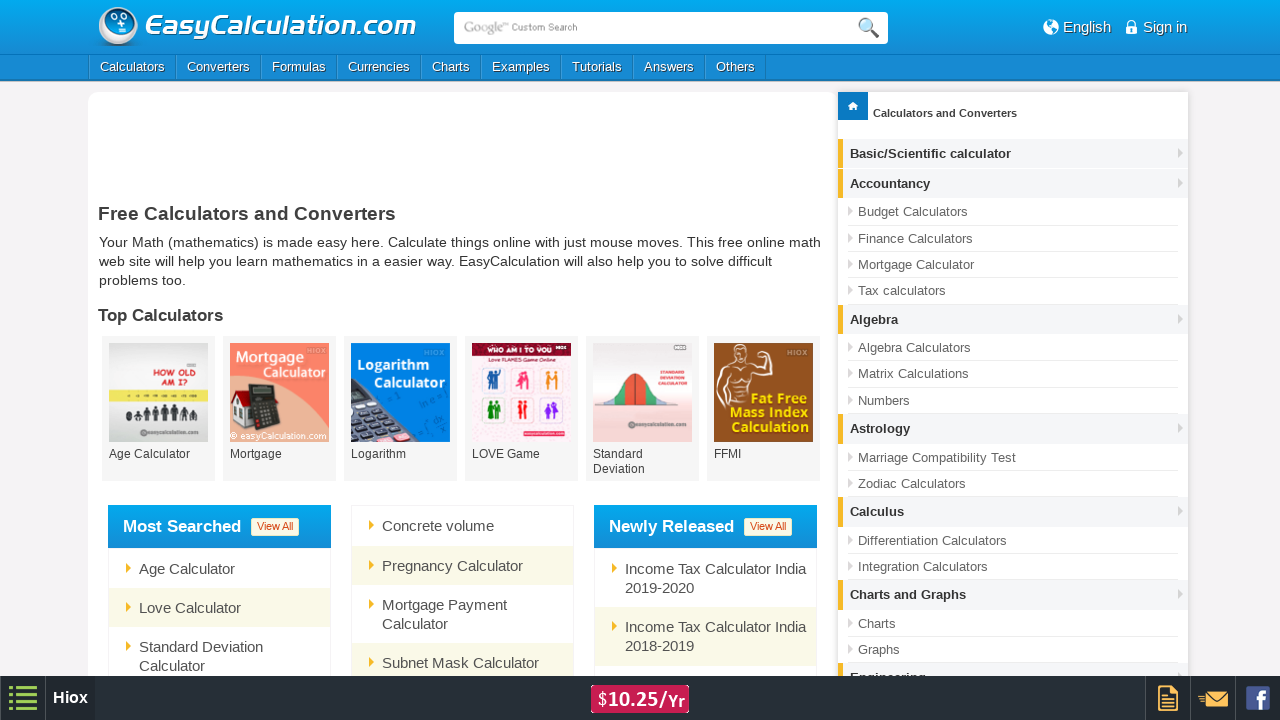

Printed option: MDL
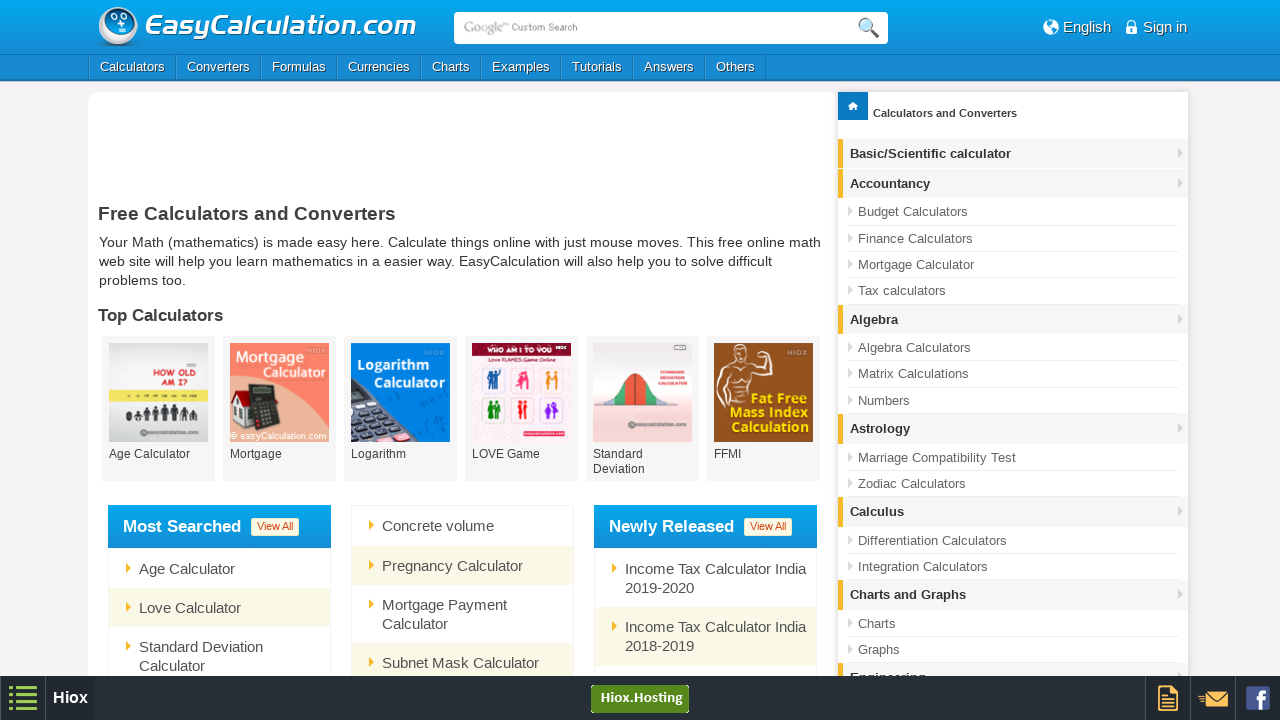

Printed option: MNT
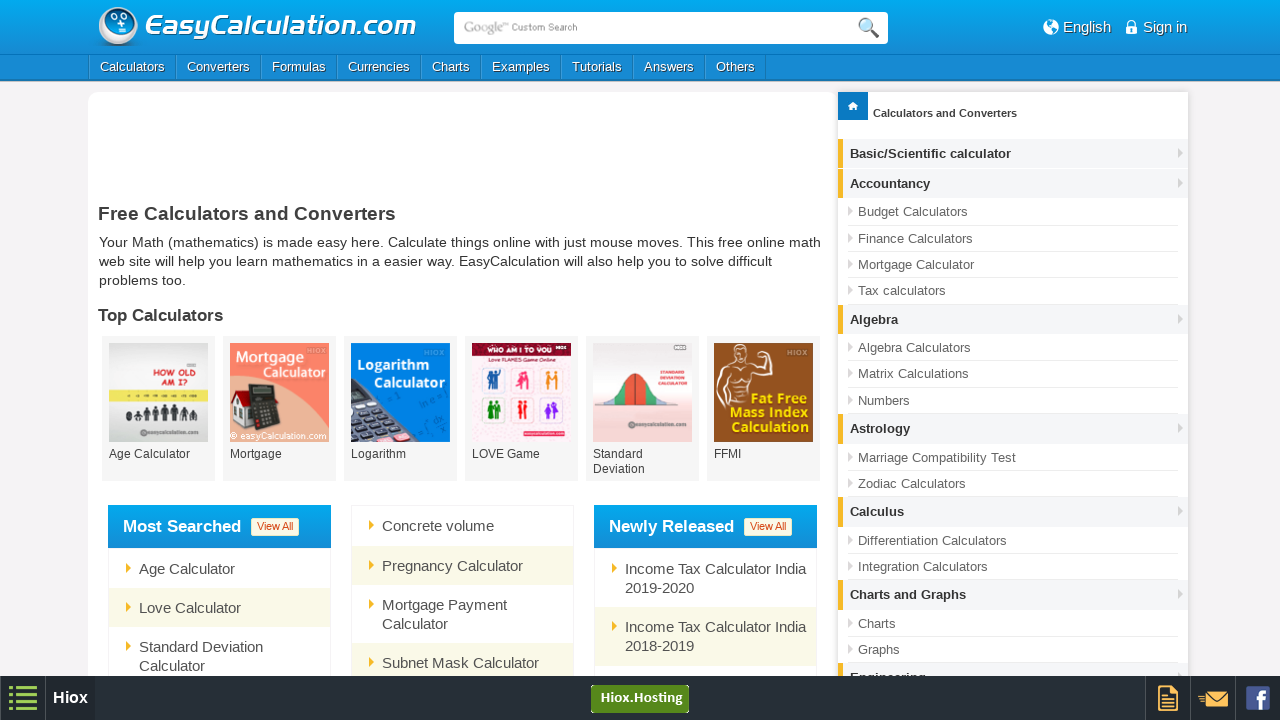

Printed option: MAD
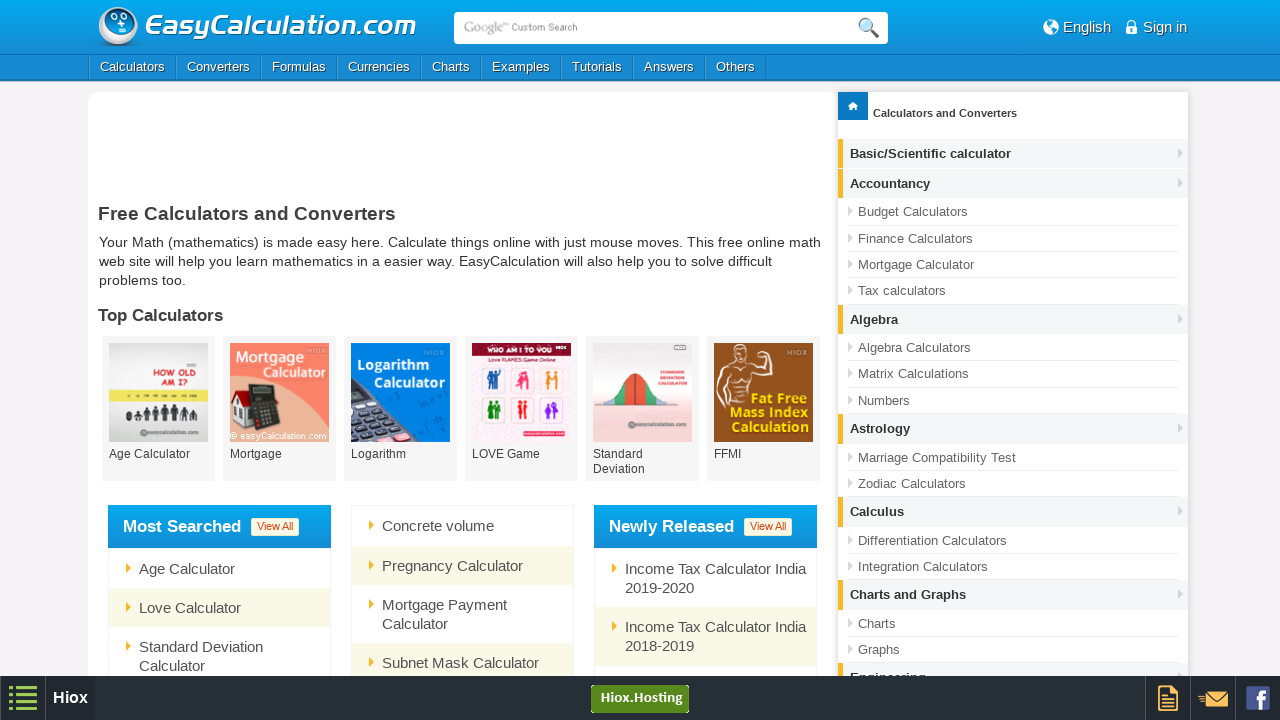

Printed option: MZM
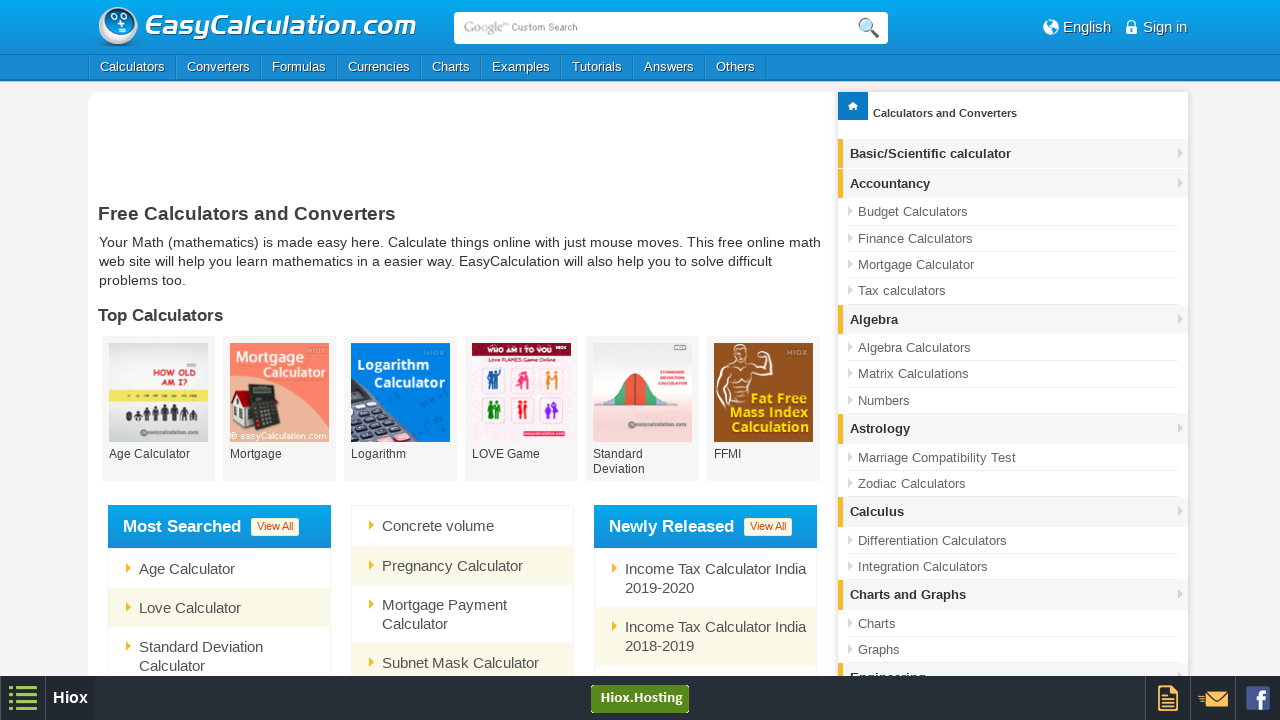

Printed option: MZN
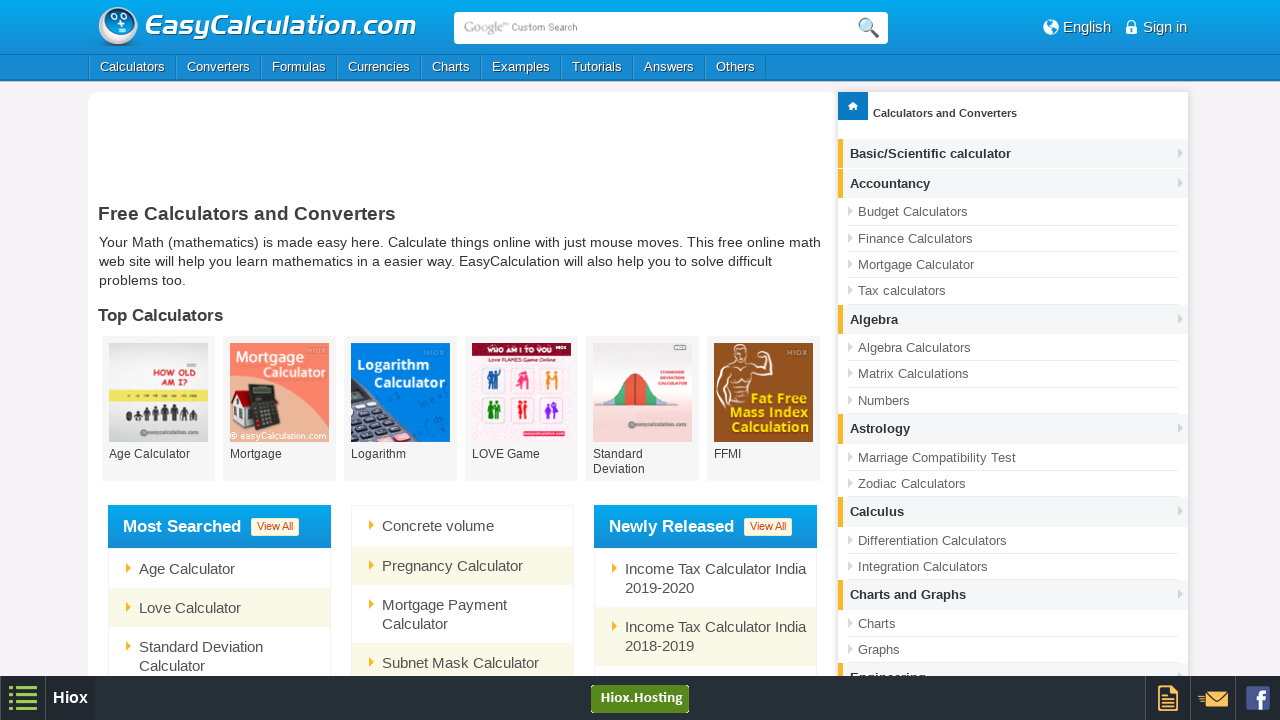

Printed option: MMK
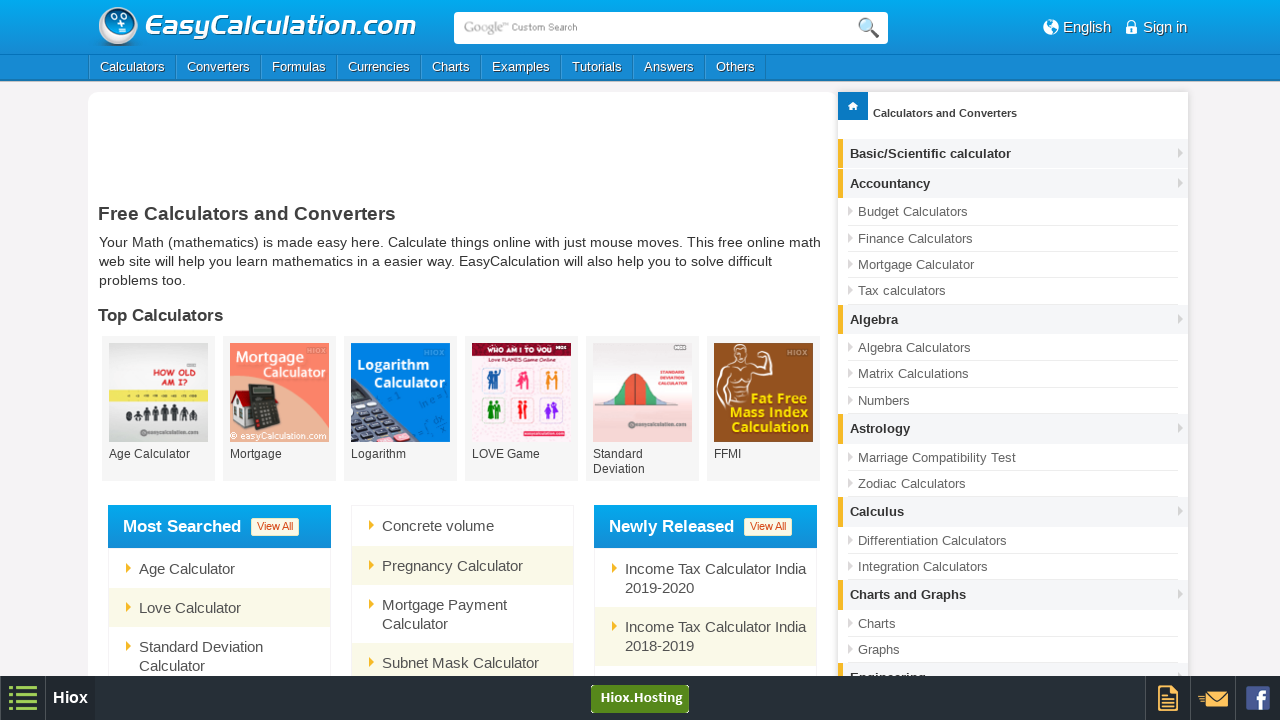

Printed option: NAD
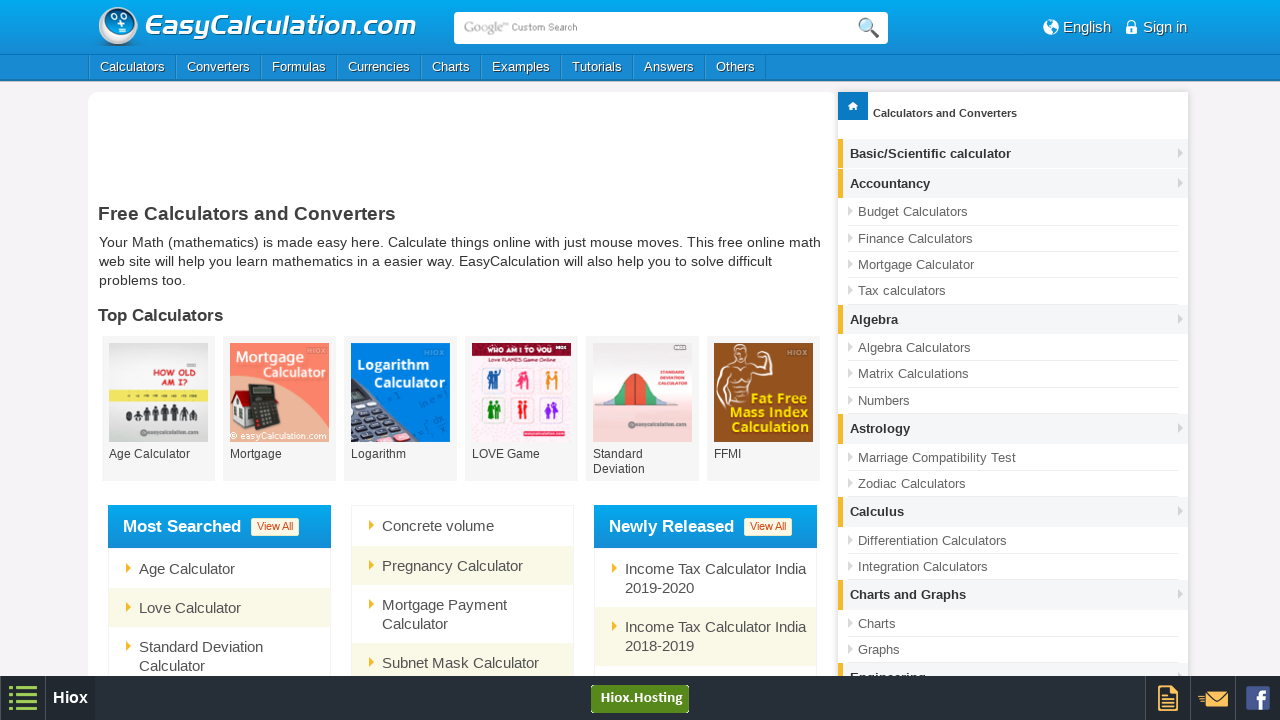

Printed option: NPR
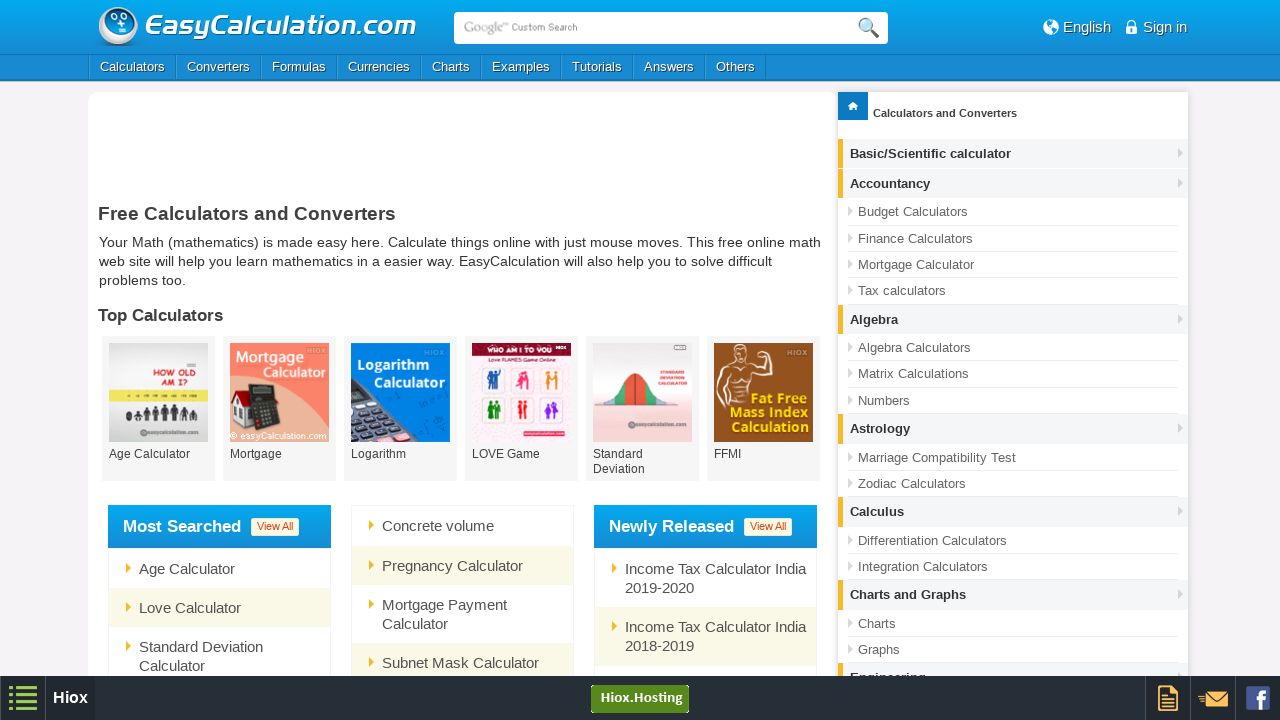

Printed option: NZD
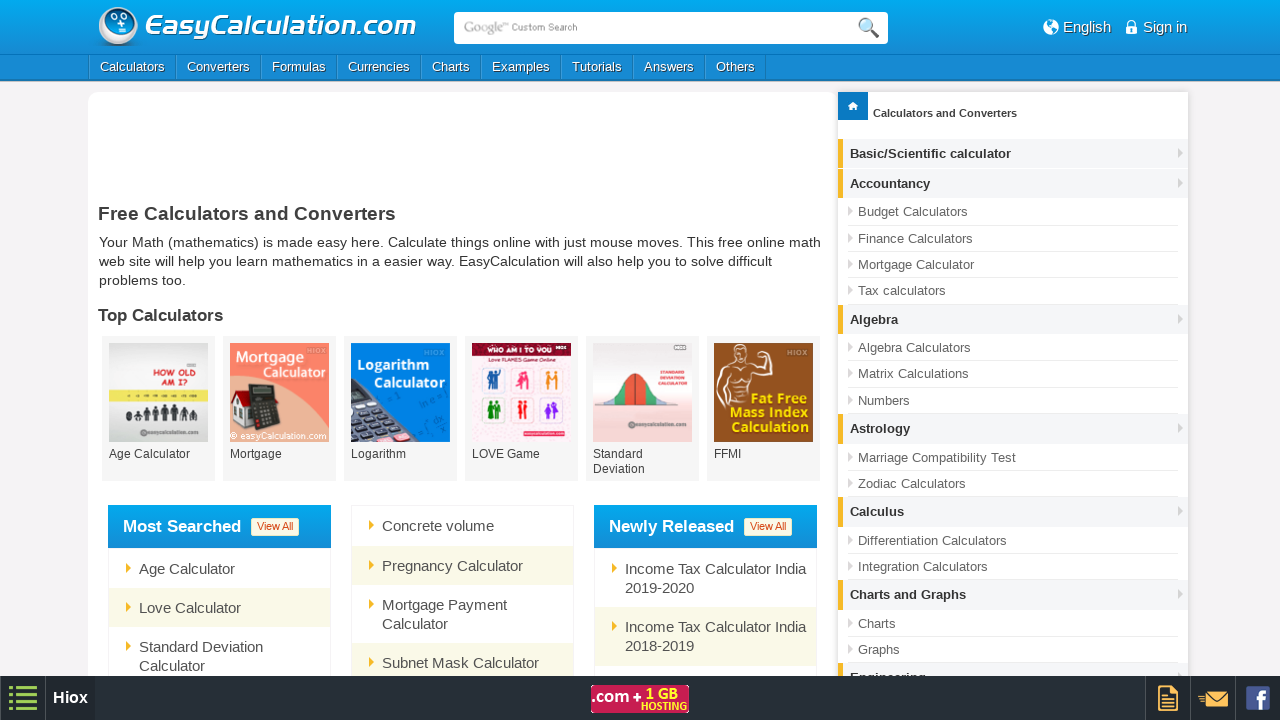

Printed option: NIO
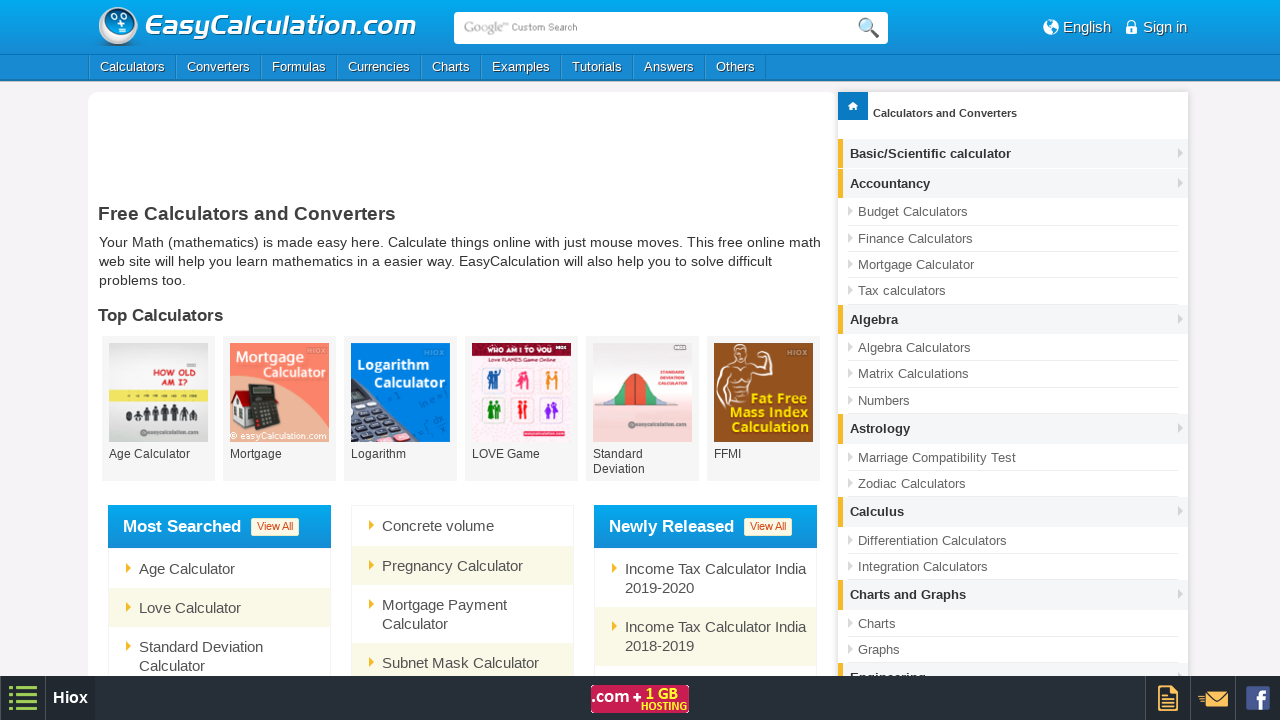

Printed option: NGN
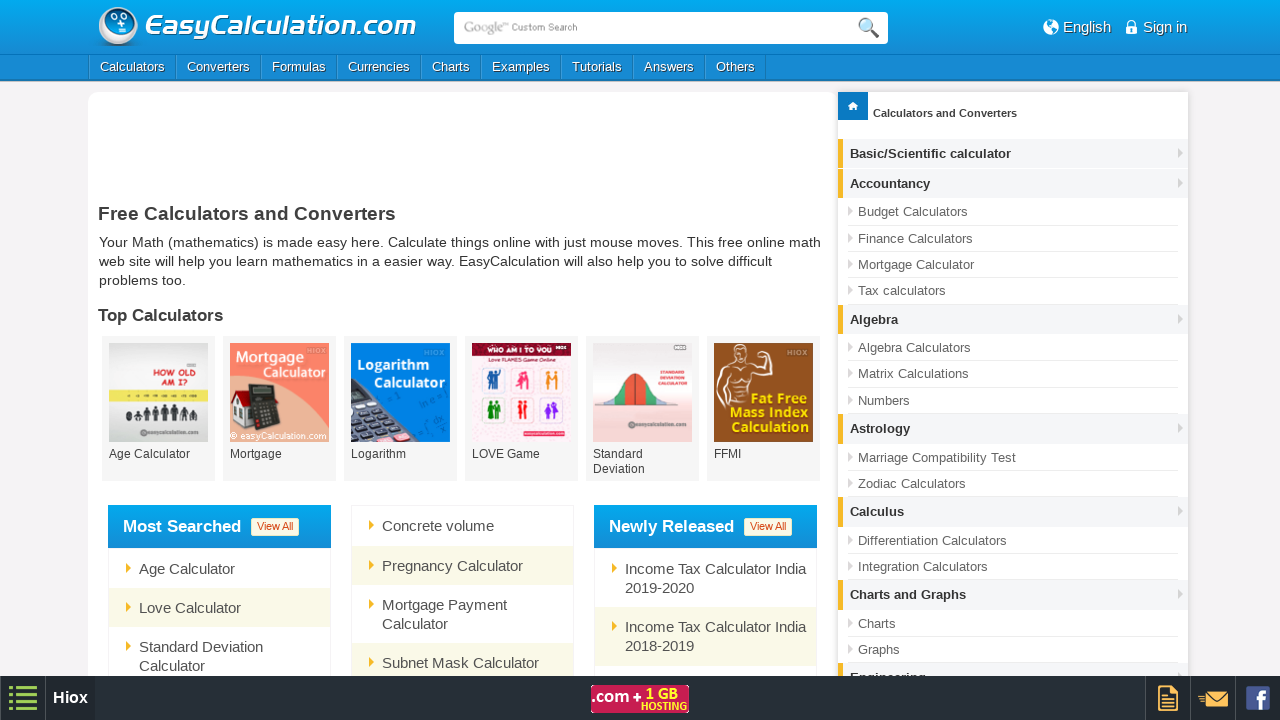

Printed option: ANG
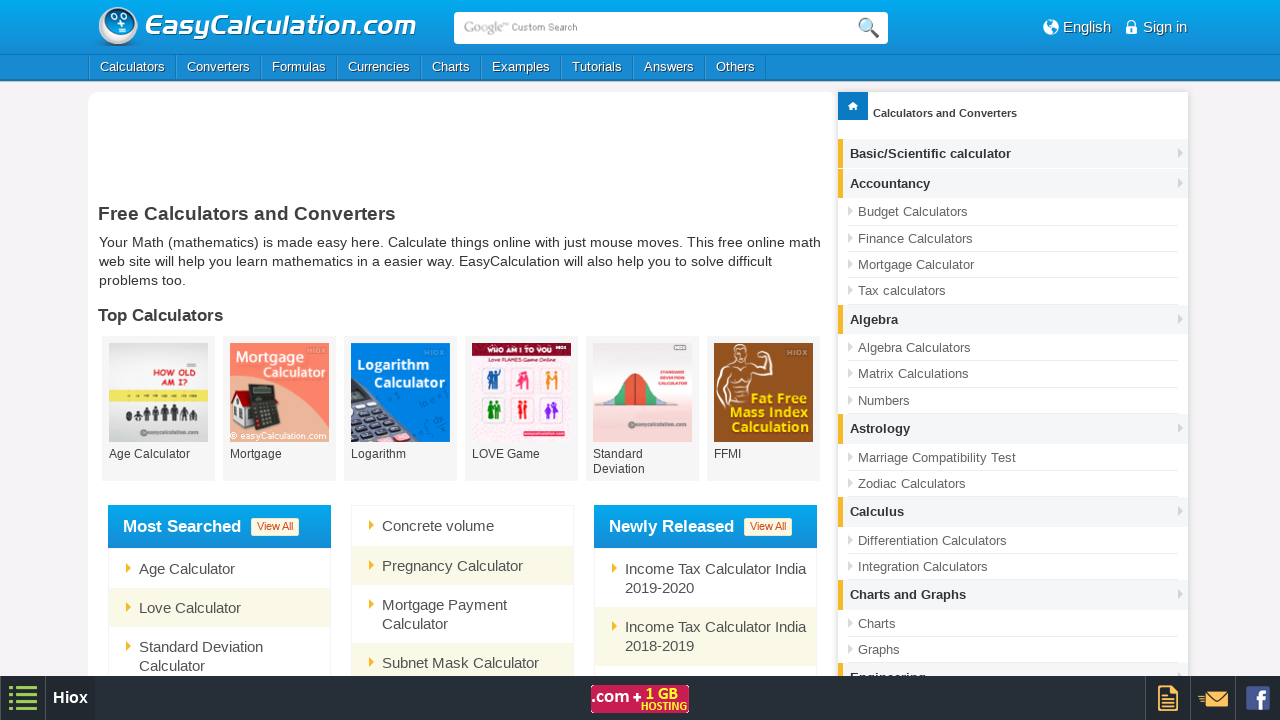

Printed option: KPW
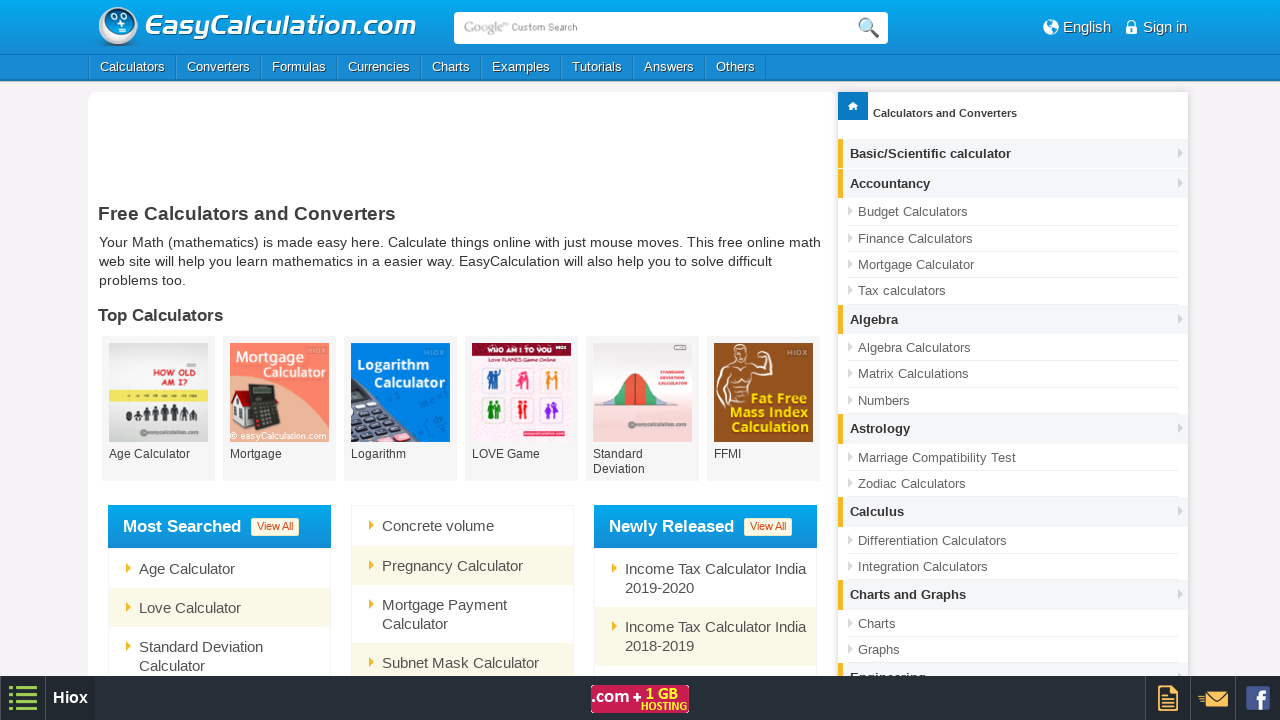

Printed option: NOK
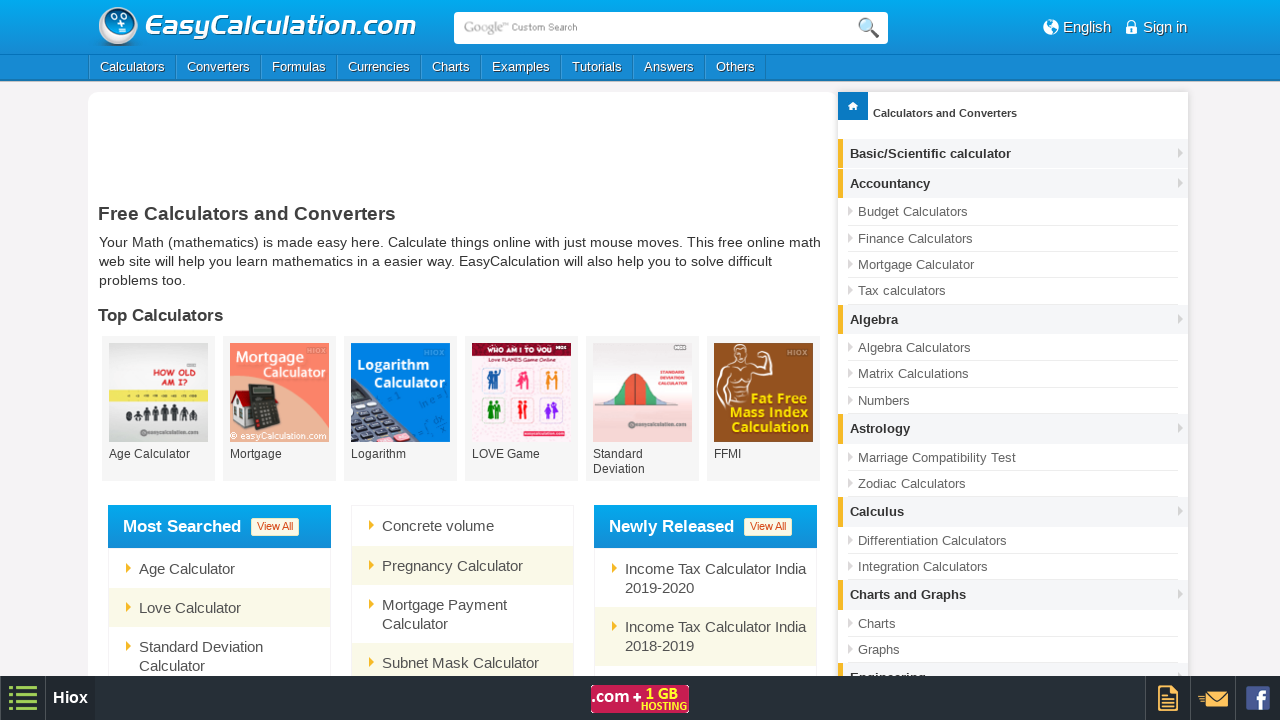

Printed option: OMR
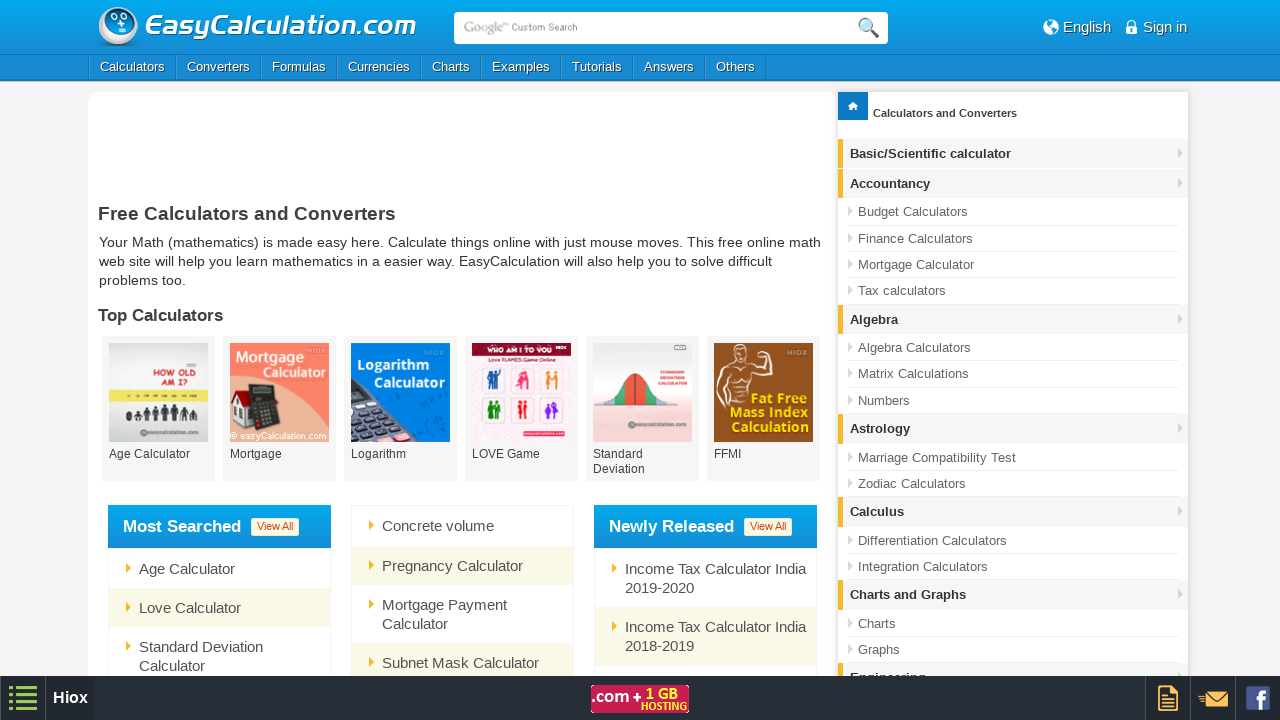

Printed option: PKR
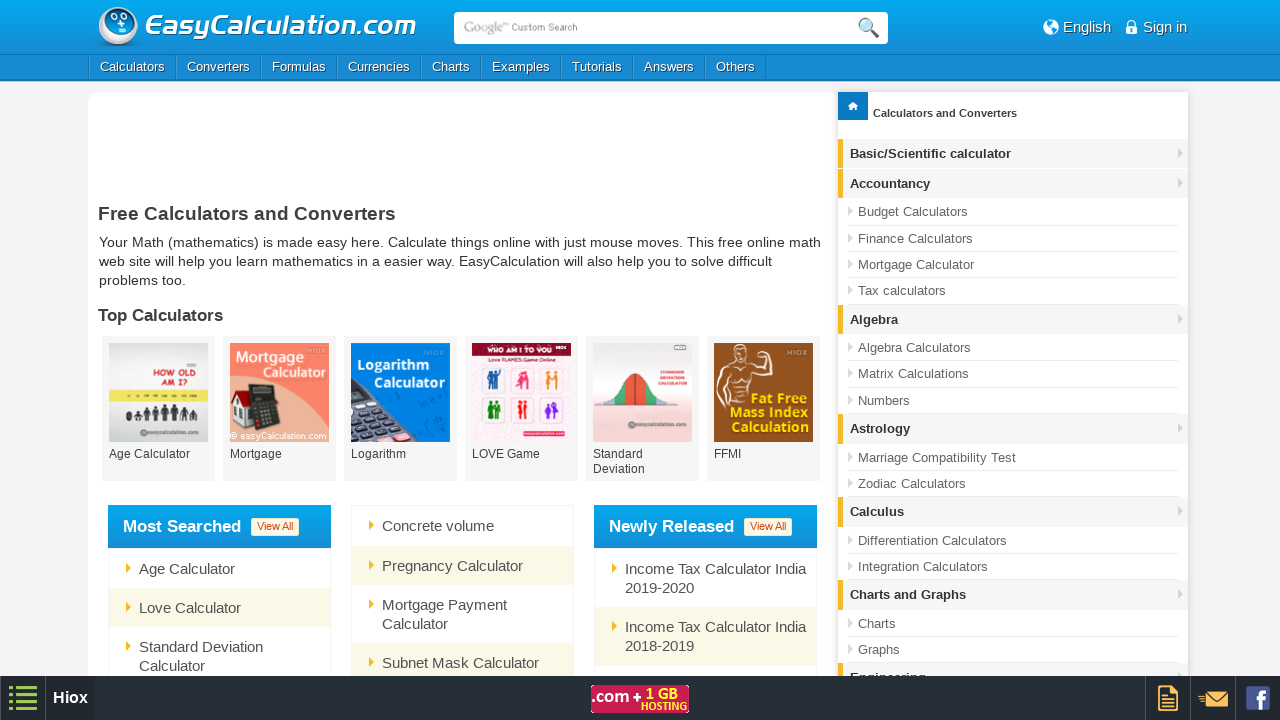

Printed option: XPD
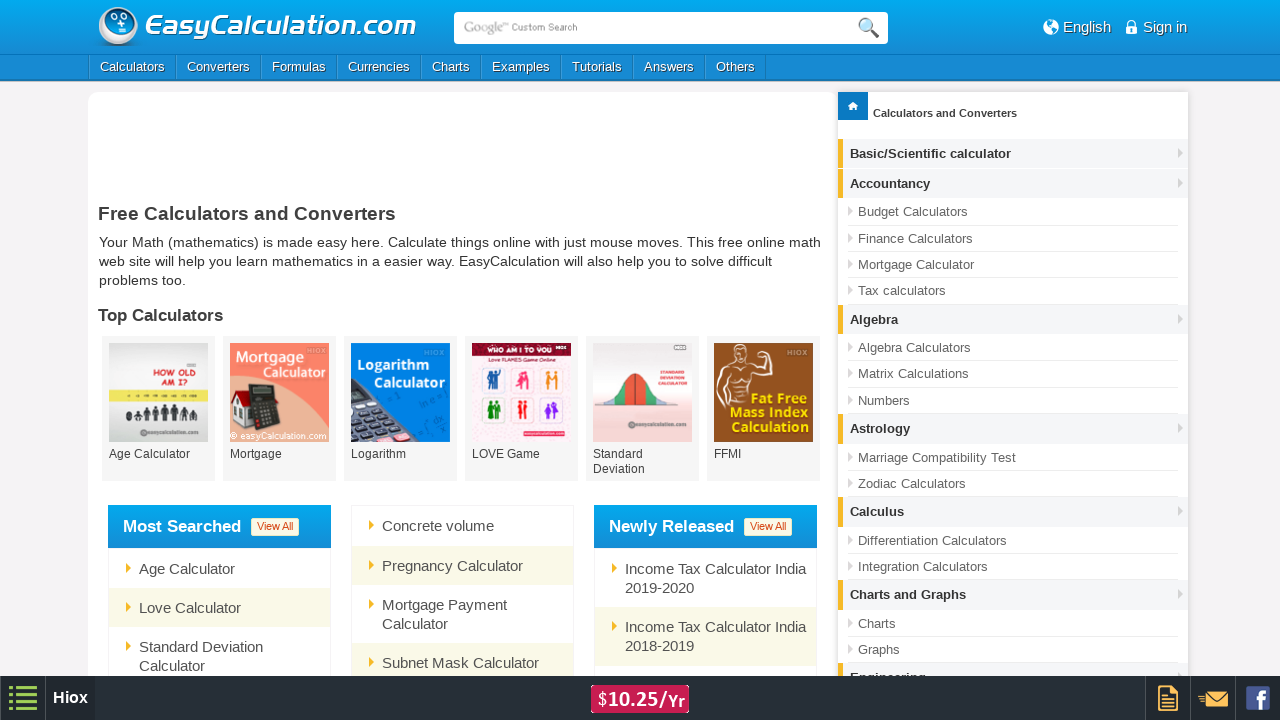

Printed option: PAB
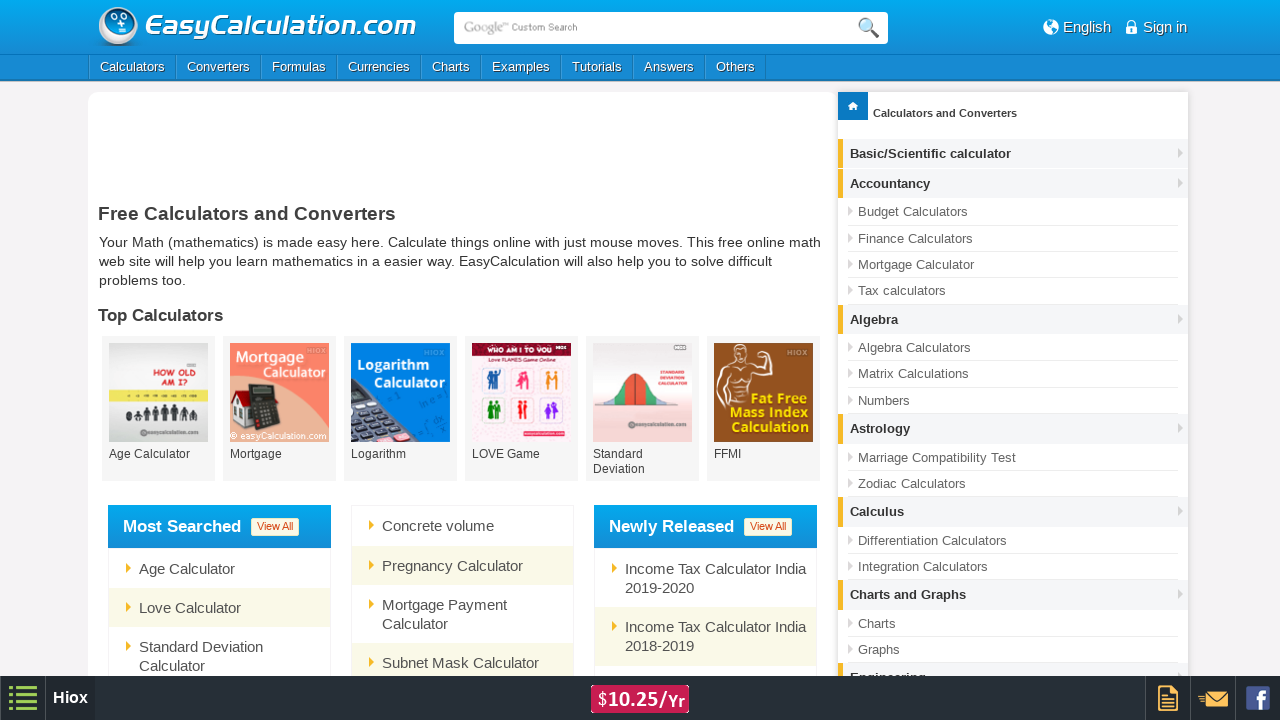

Printed option: PGK
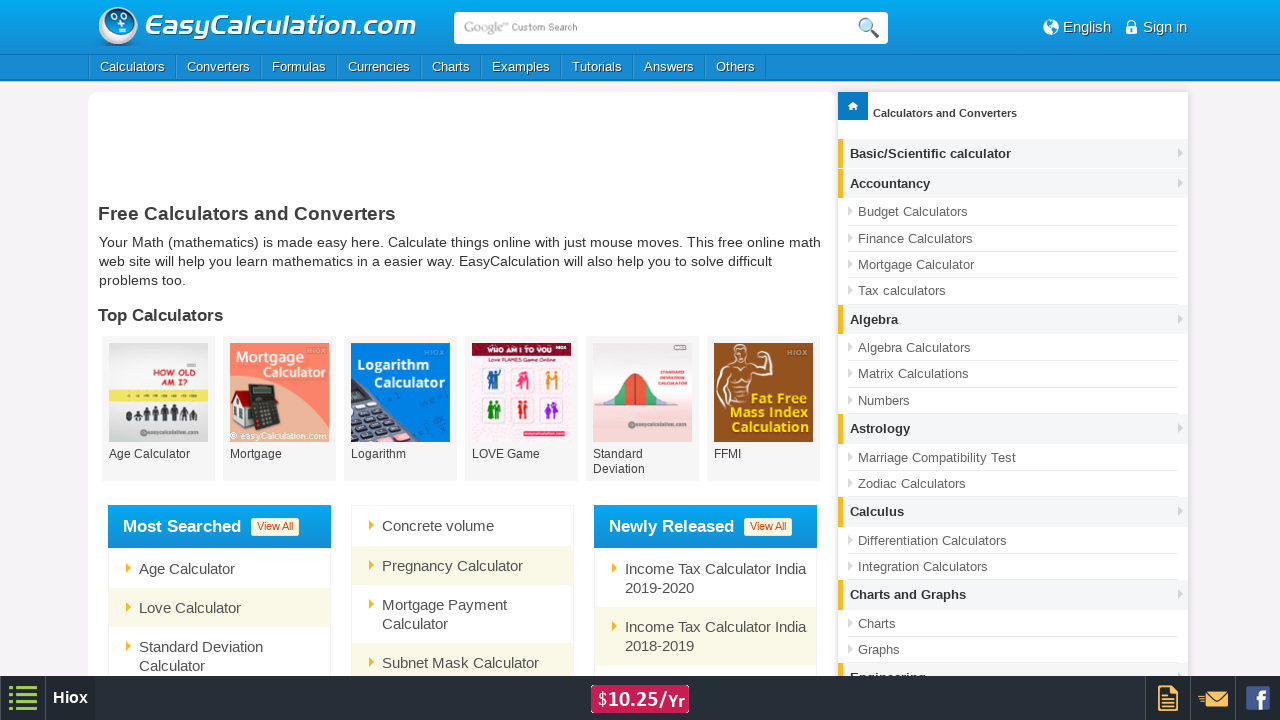

Printed option: PYG
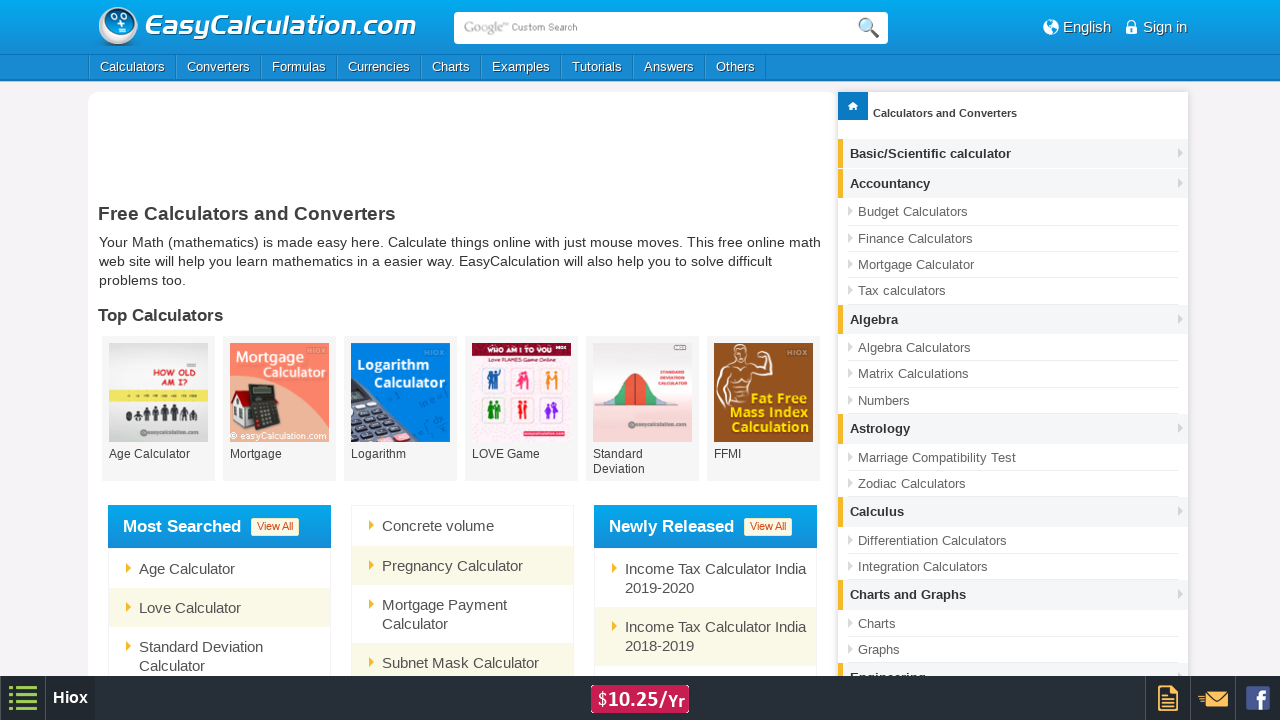

Printed option: PEN
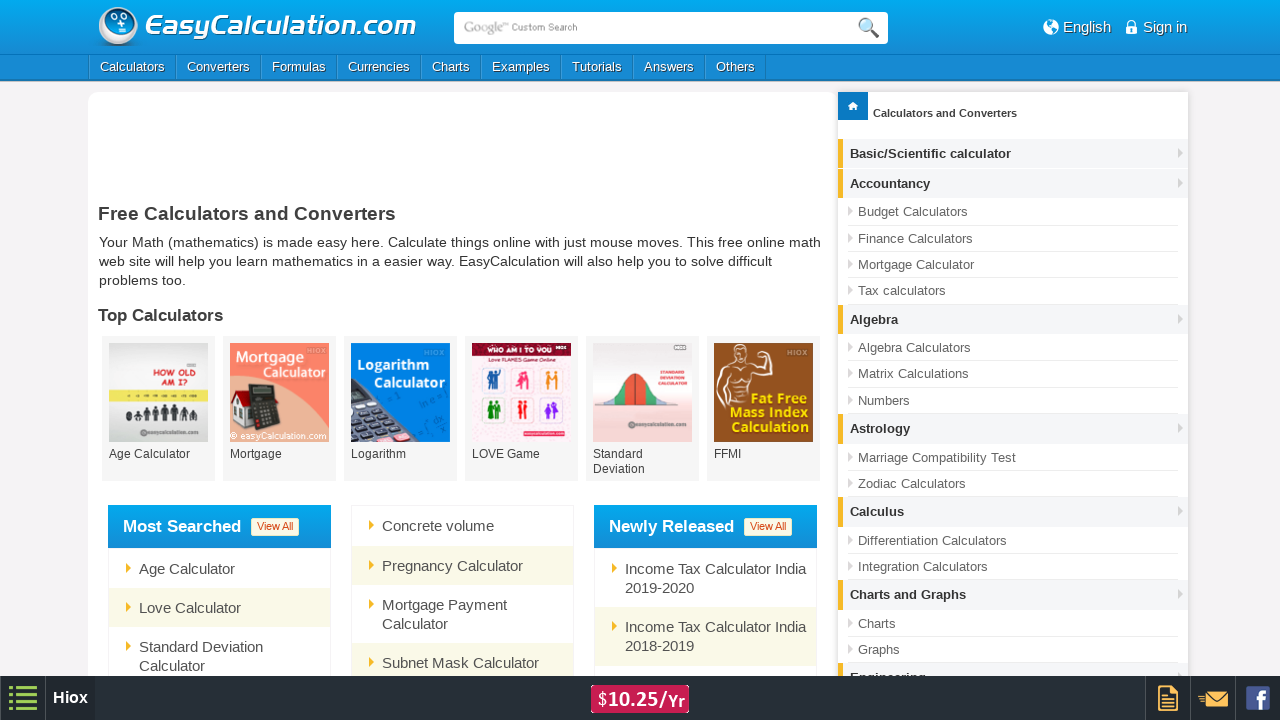

Printed option: PHP
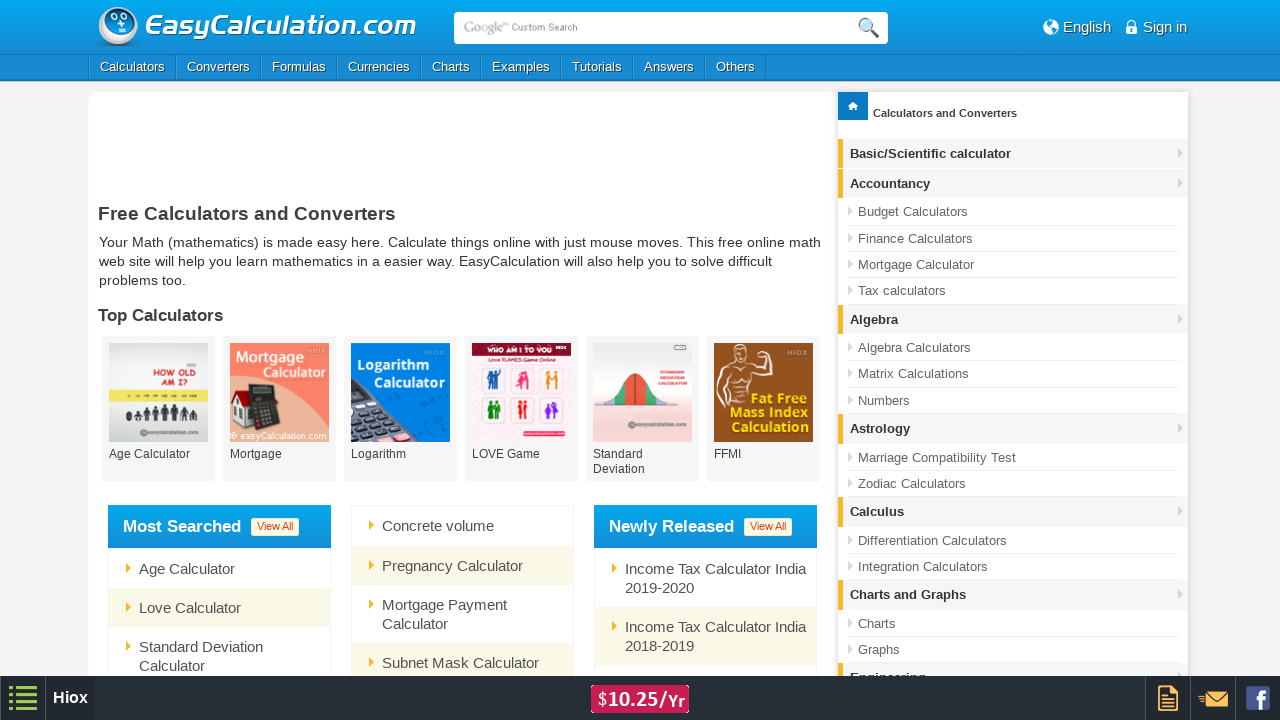

Printed option: XPT
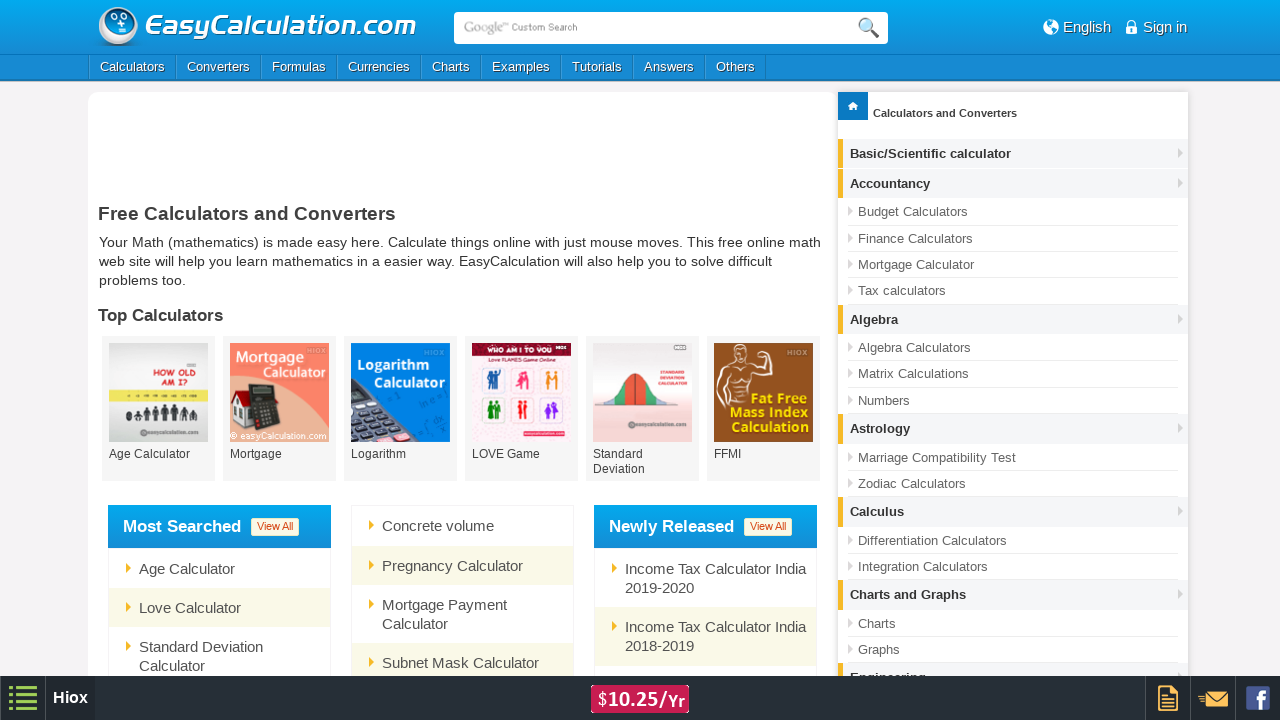

Printed option: PLN
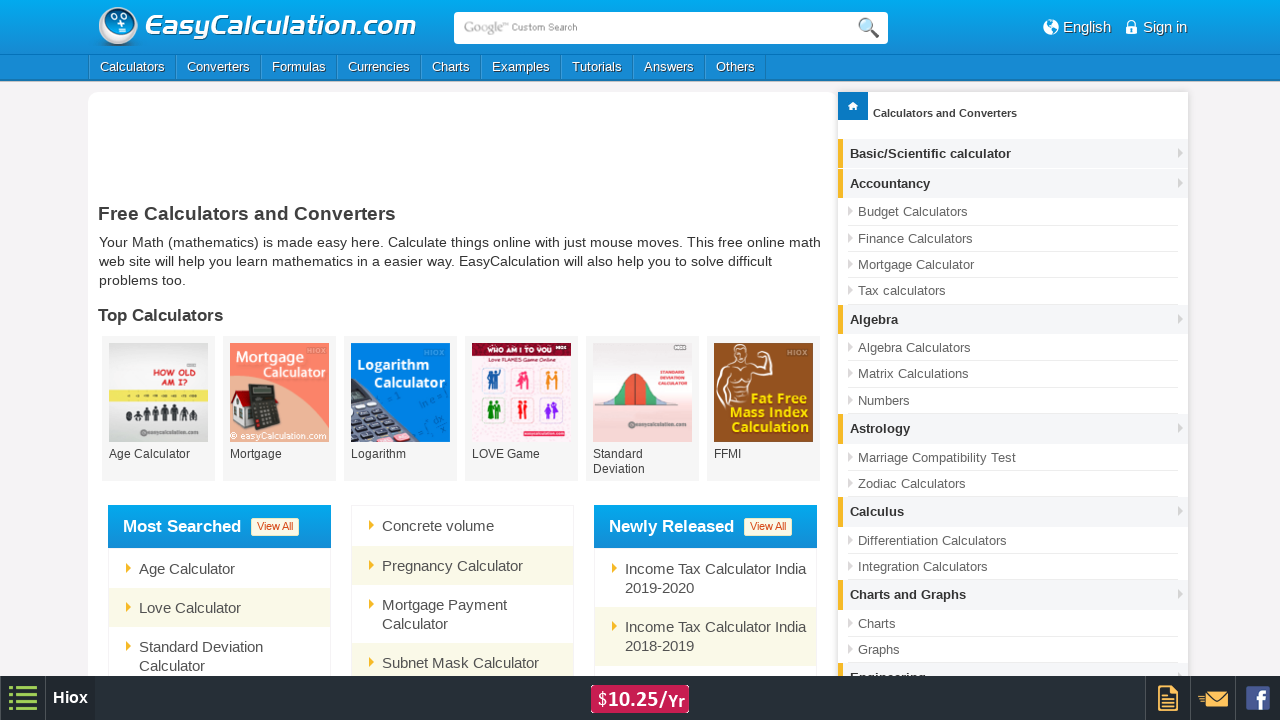

Printed option: PTE
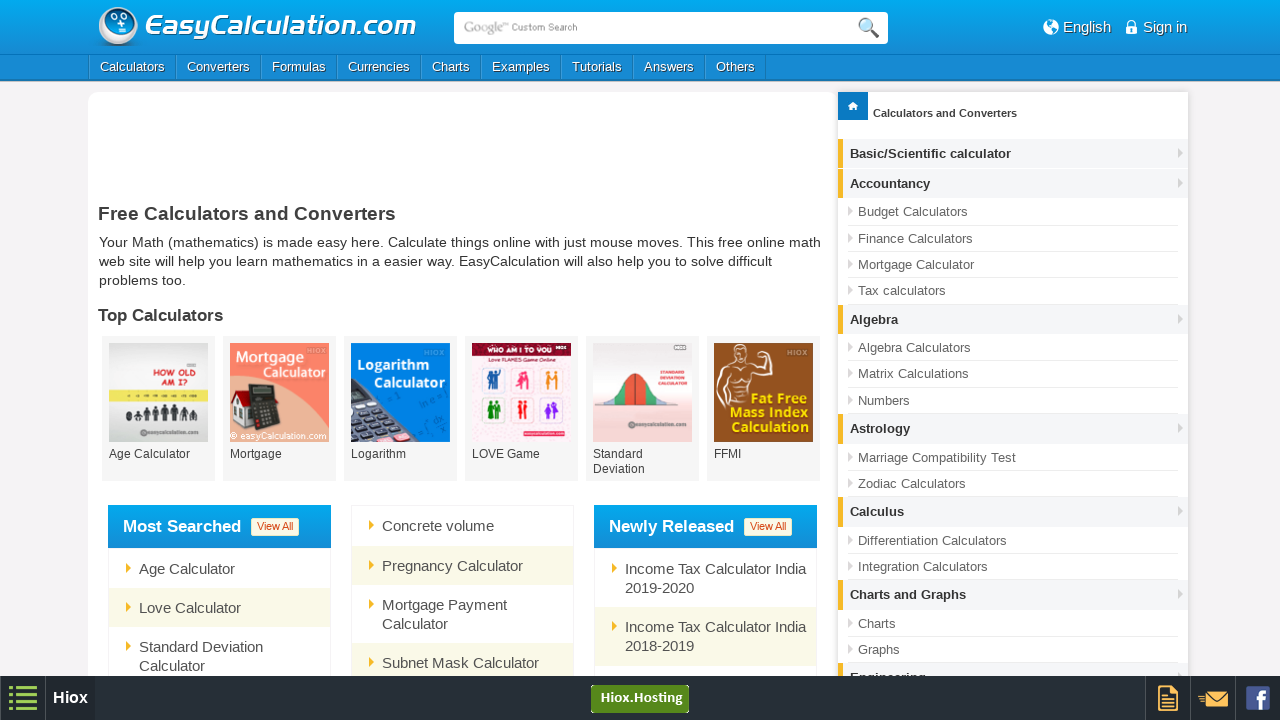

Printed option: QAR
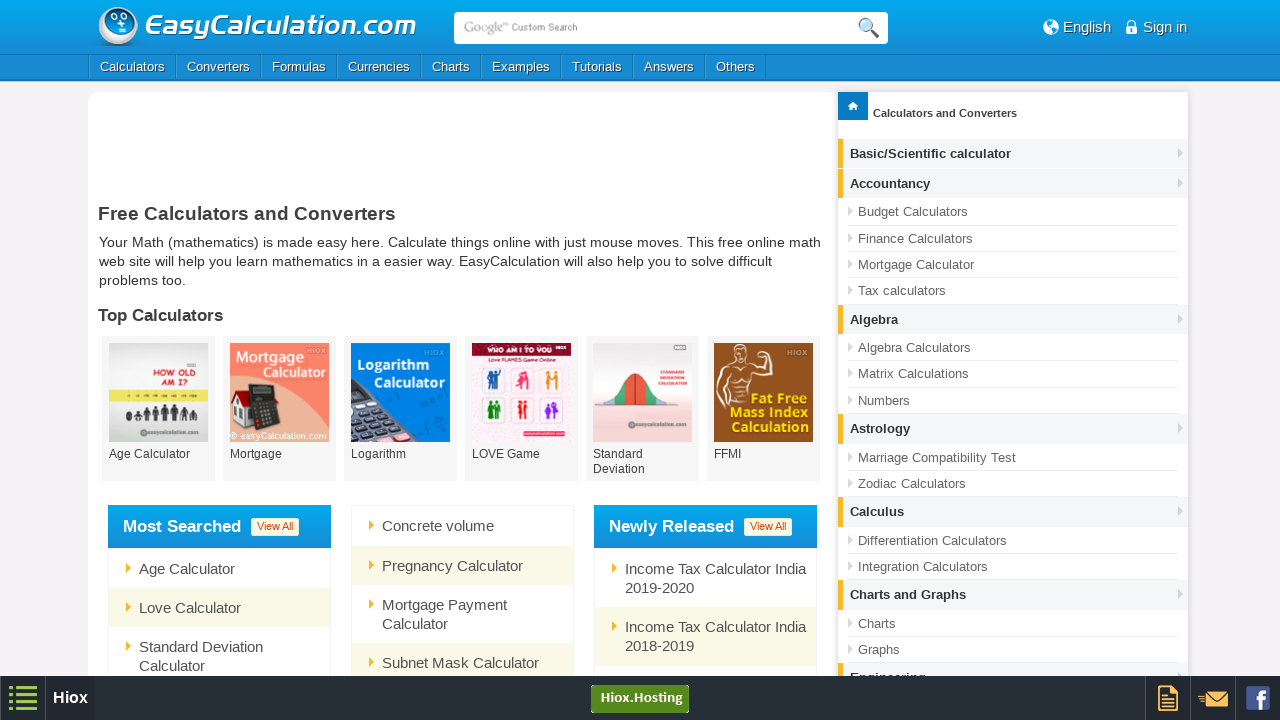

Printed option: ROL
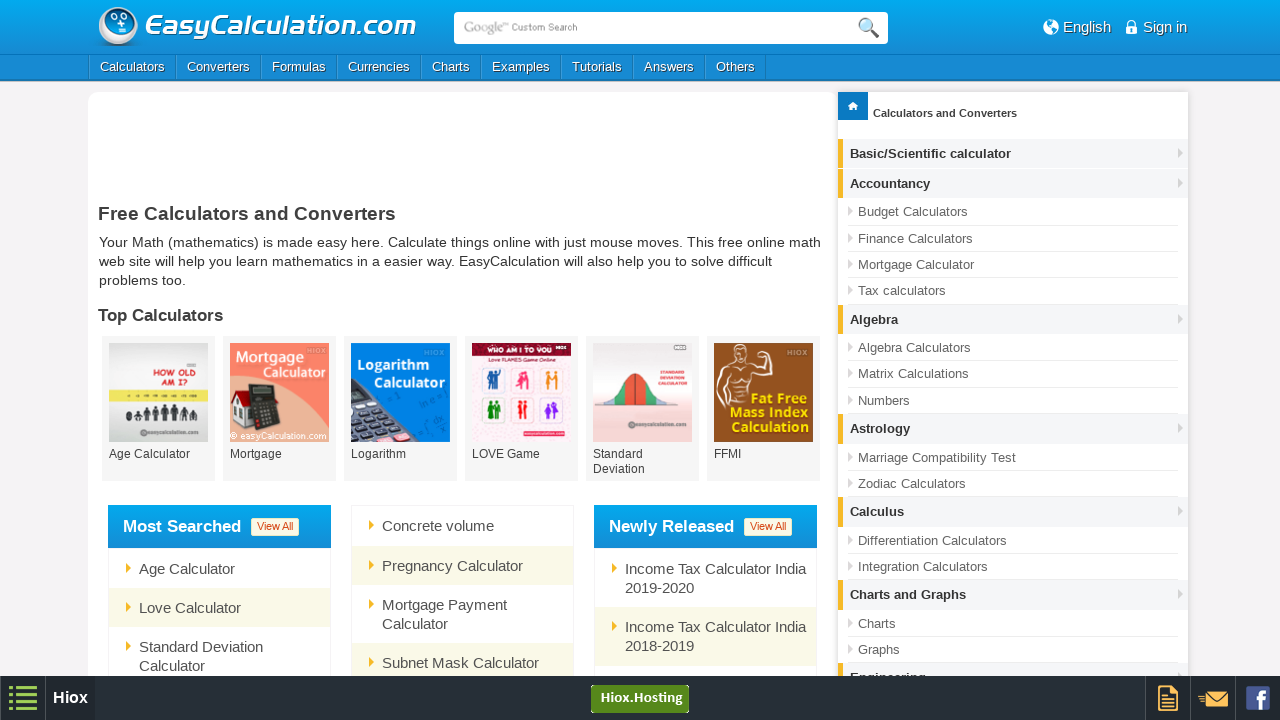

Printed option: RON
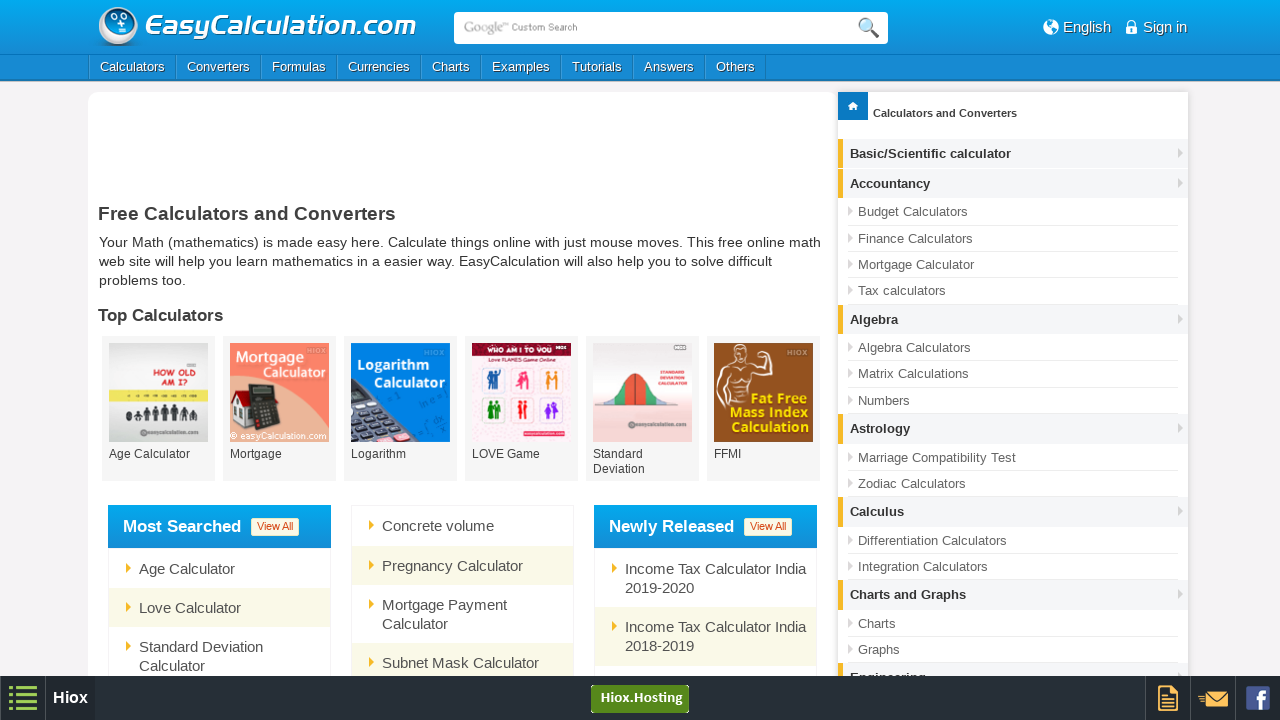

Printed option: RUB
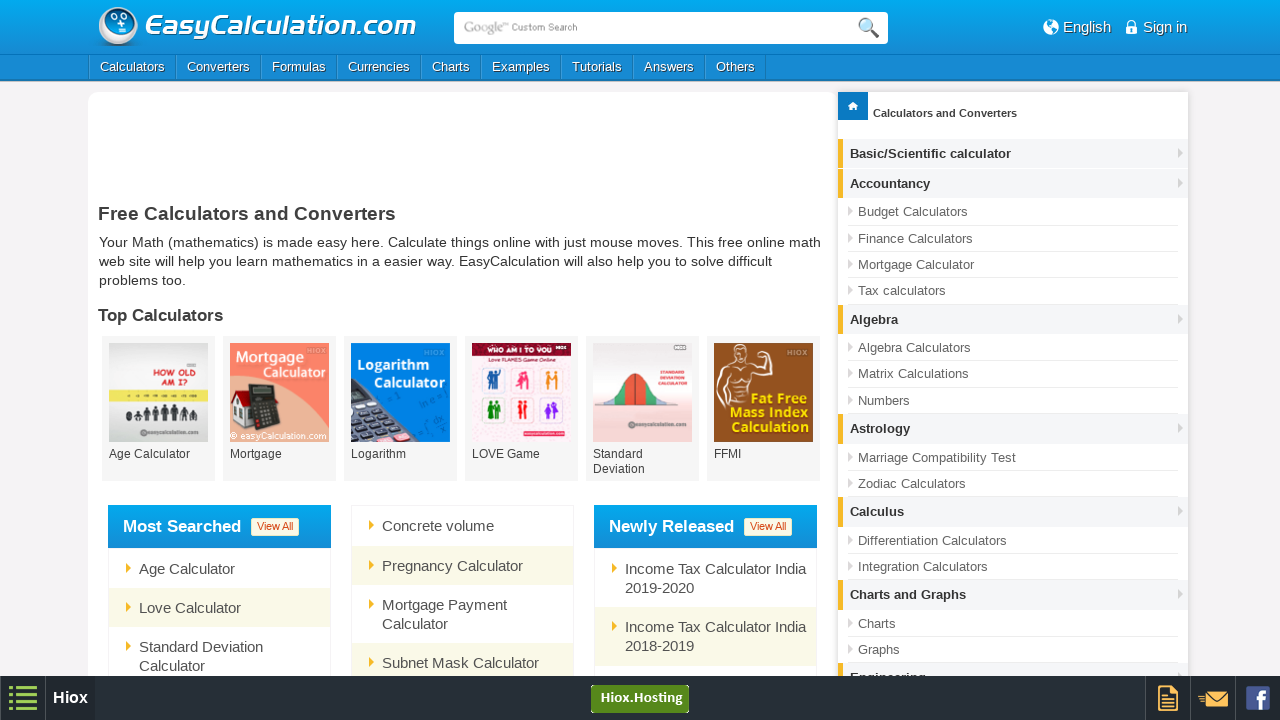

Printed option: RWF
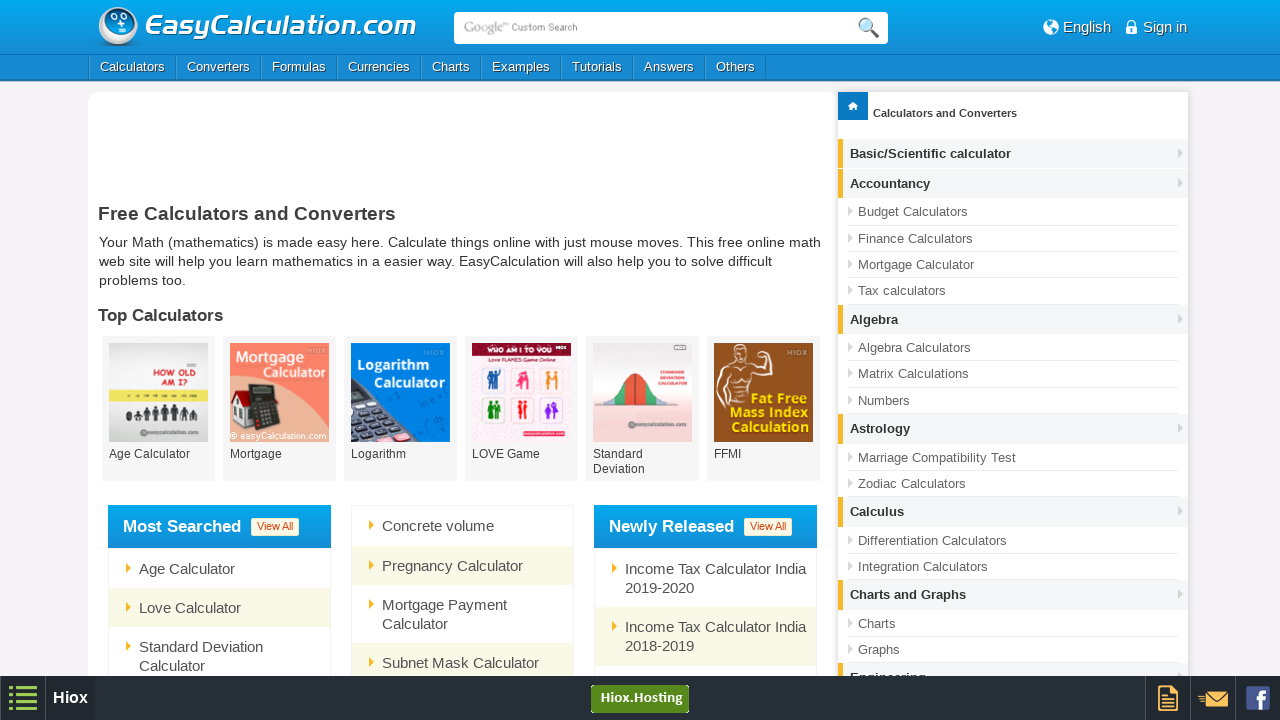

Printed option: WST
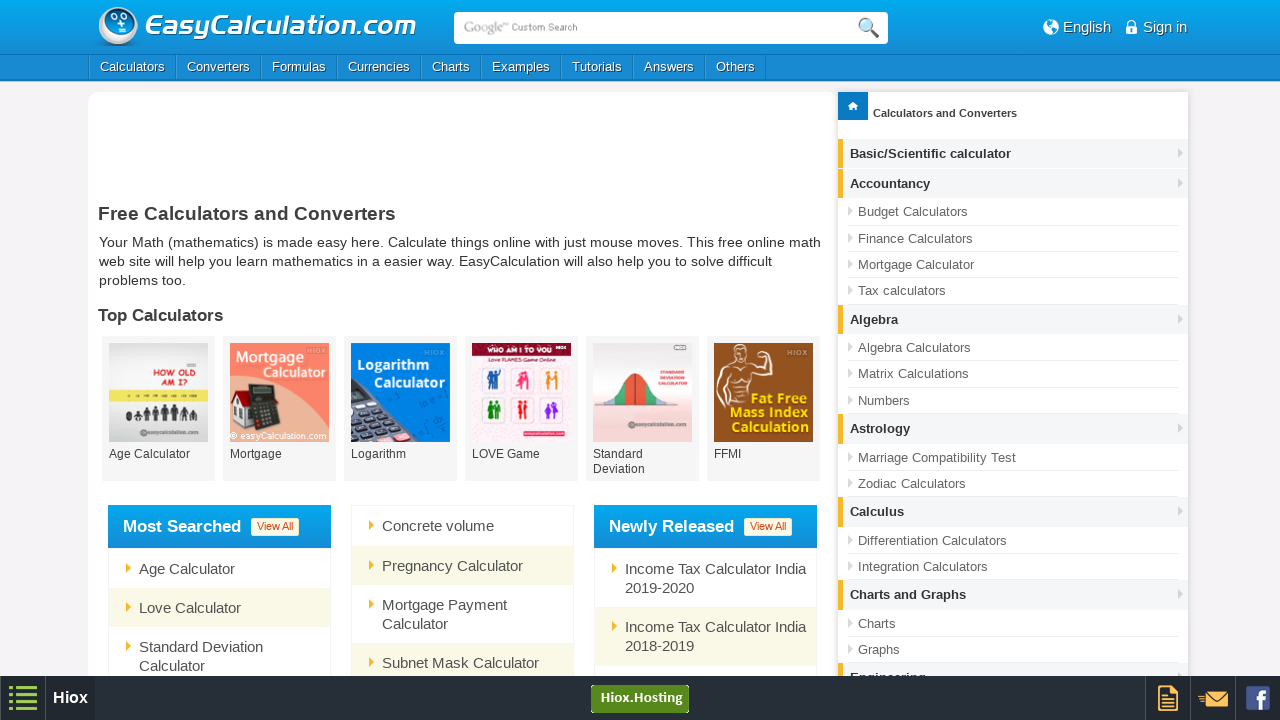

Printed option: STD
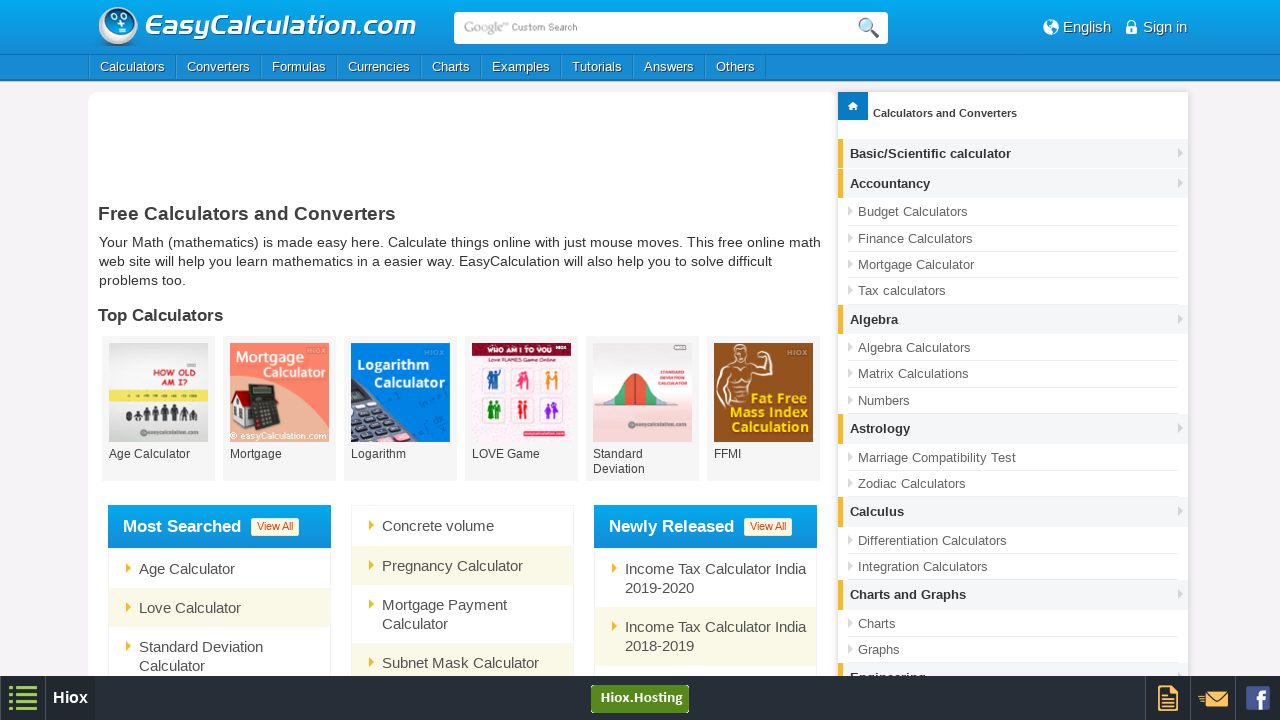

Printed option: SAR
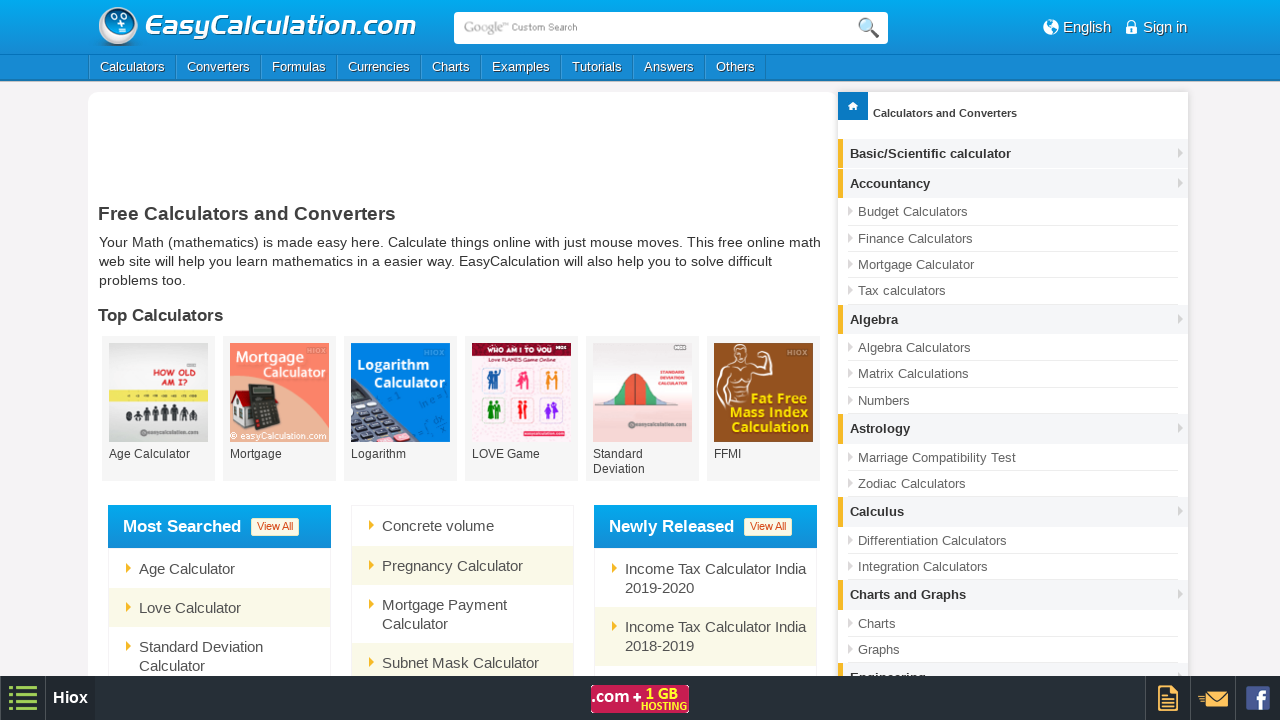

Printed option: RSD
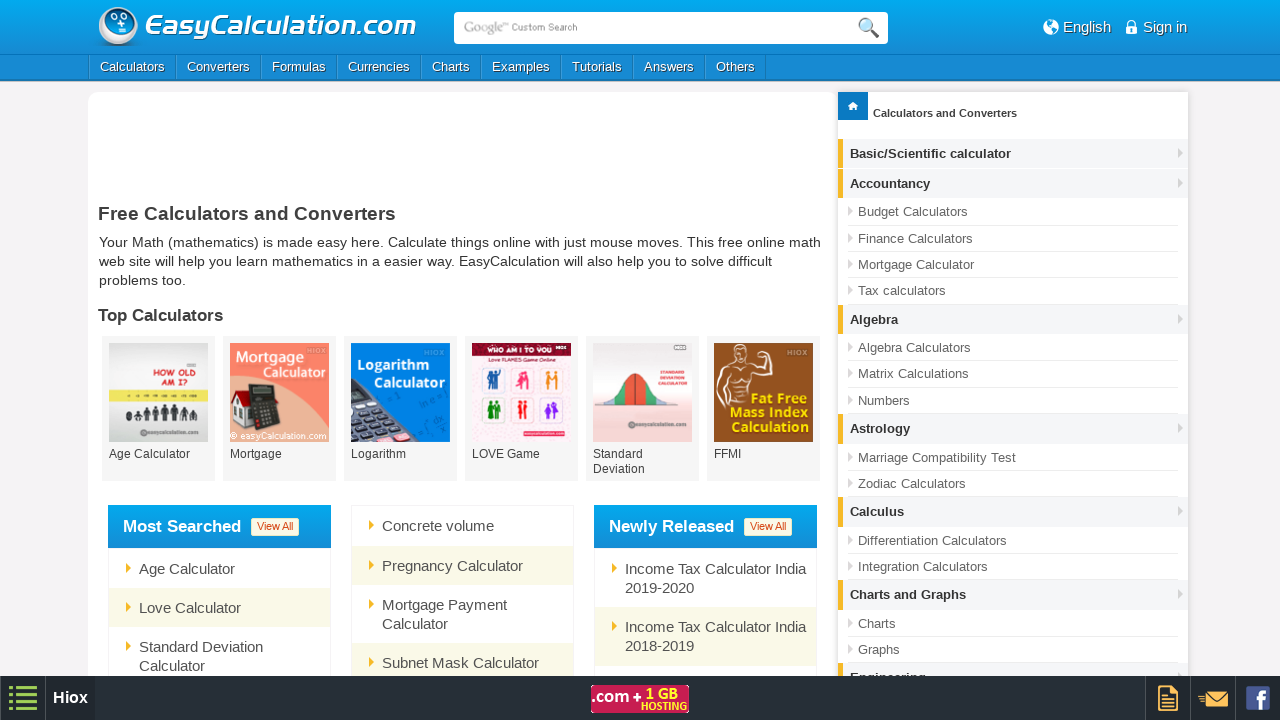

Printed option: SCR
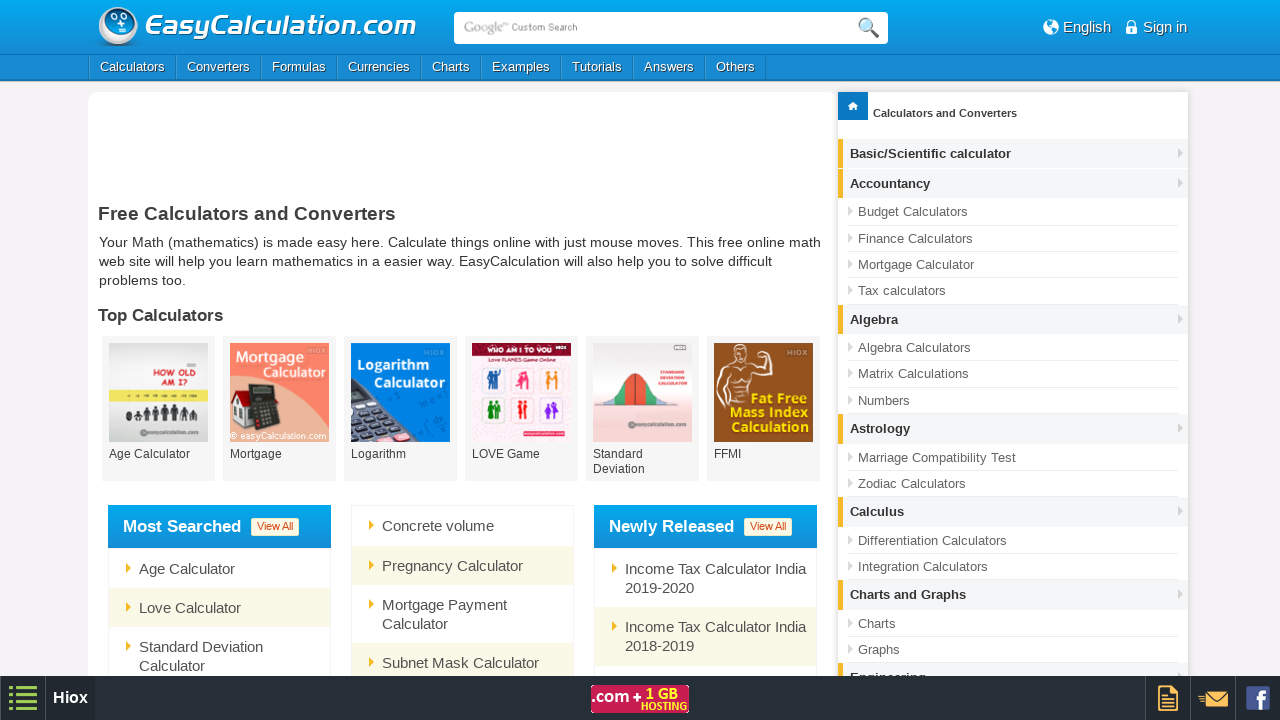

Printed option: SLL
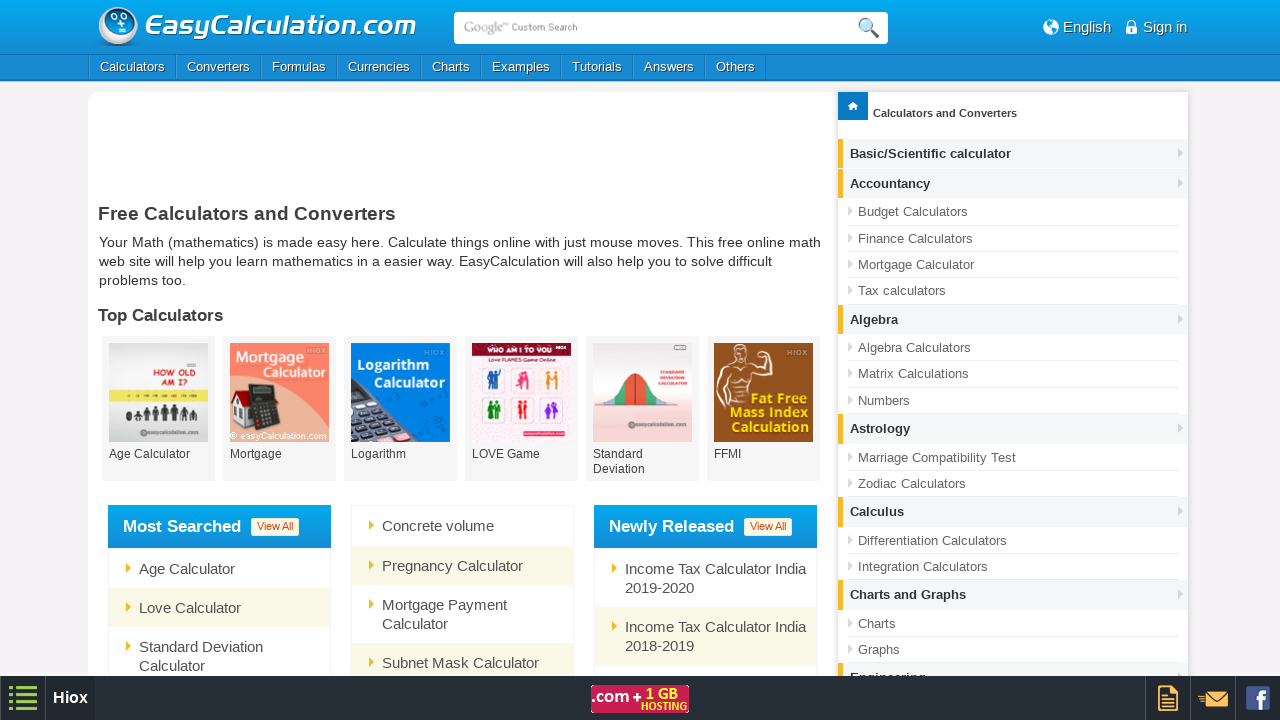

Printed option: XAG
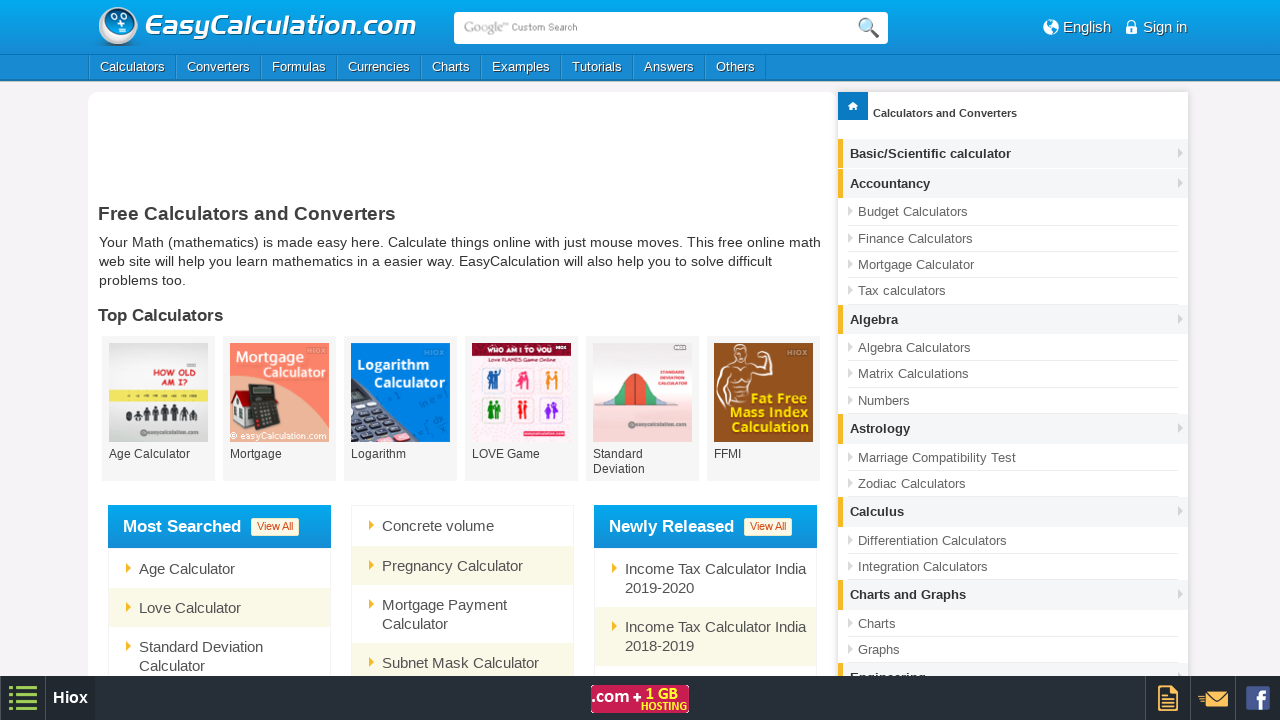

Printed option: SGD
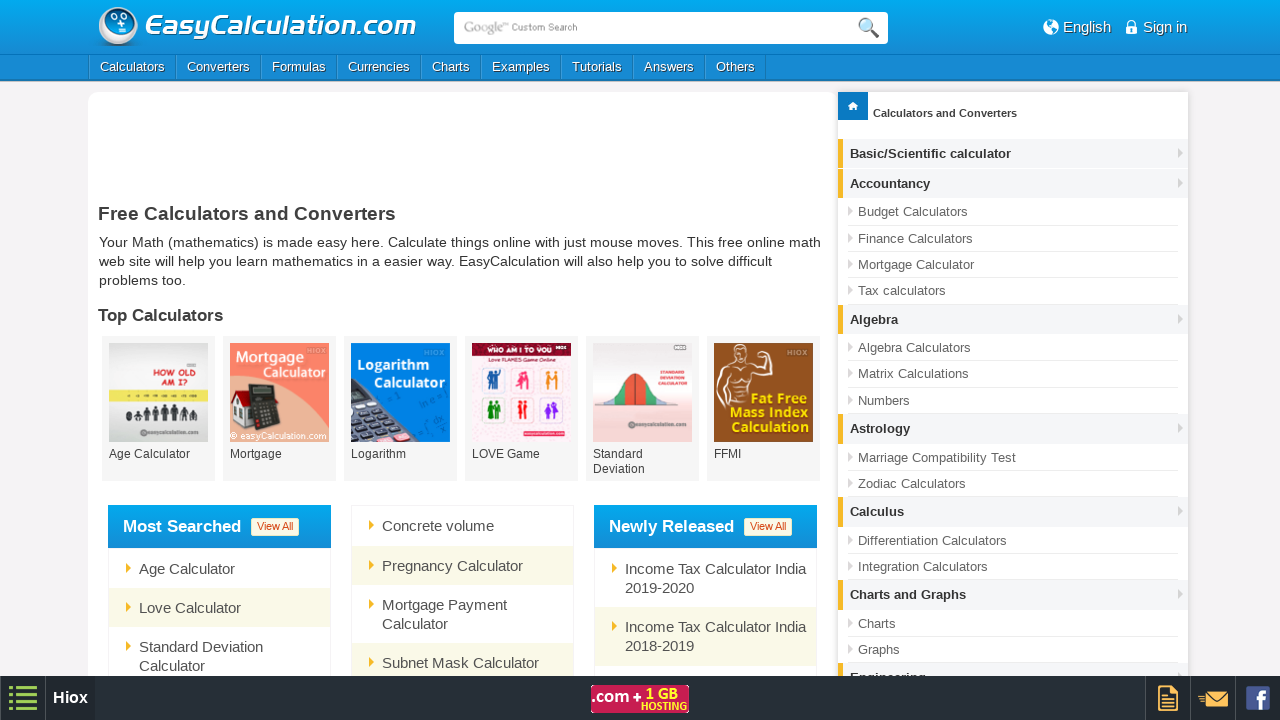

Printed option: SKK
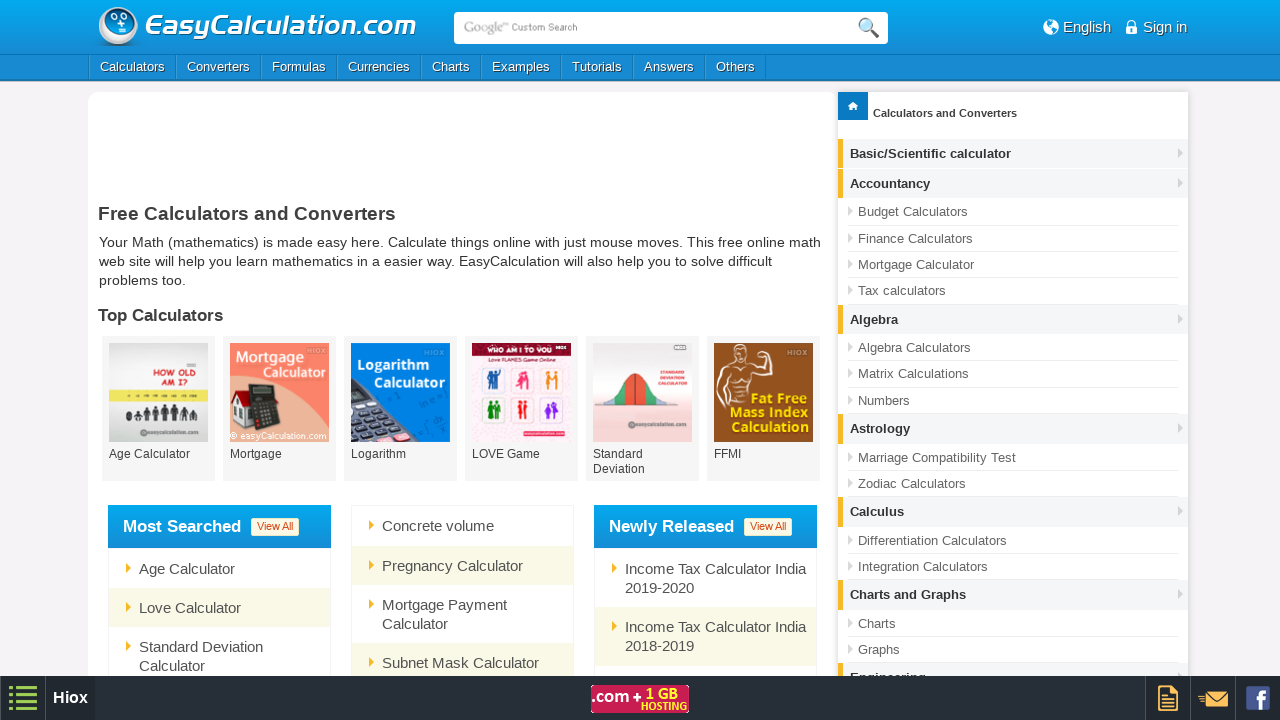

Printed option: SIT
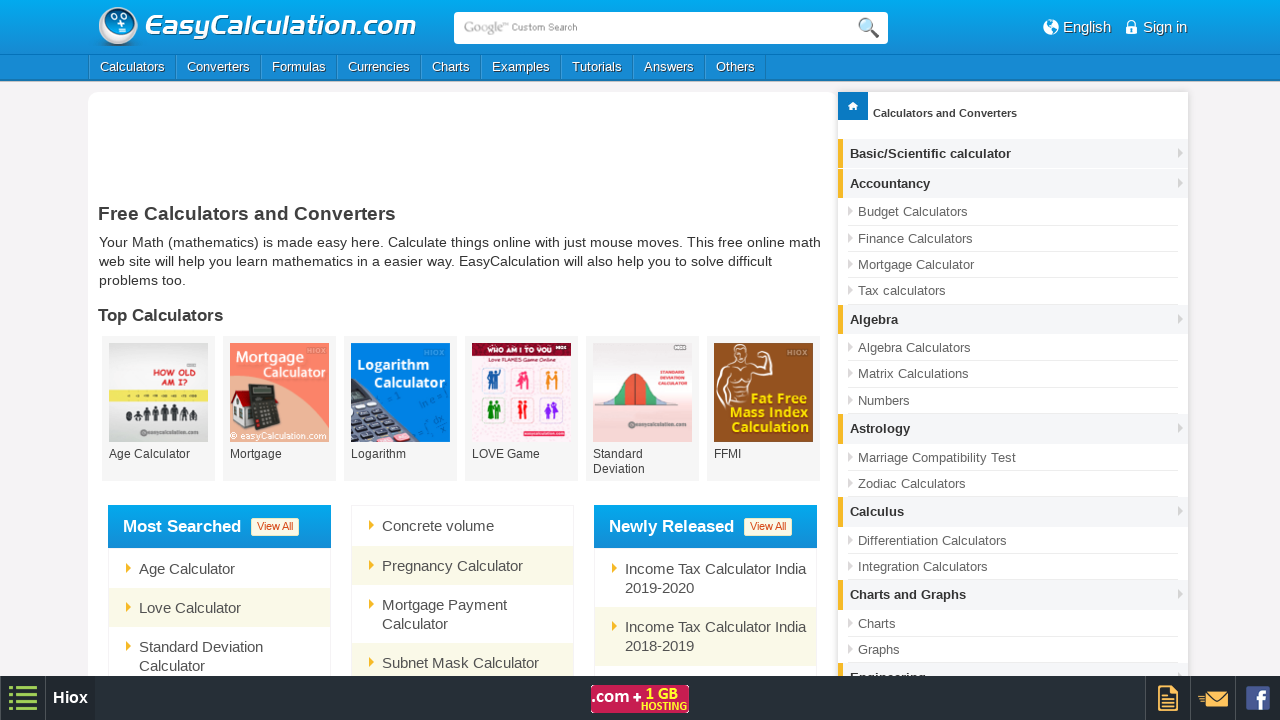

Printed option: SBD
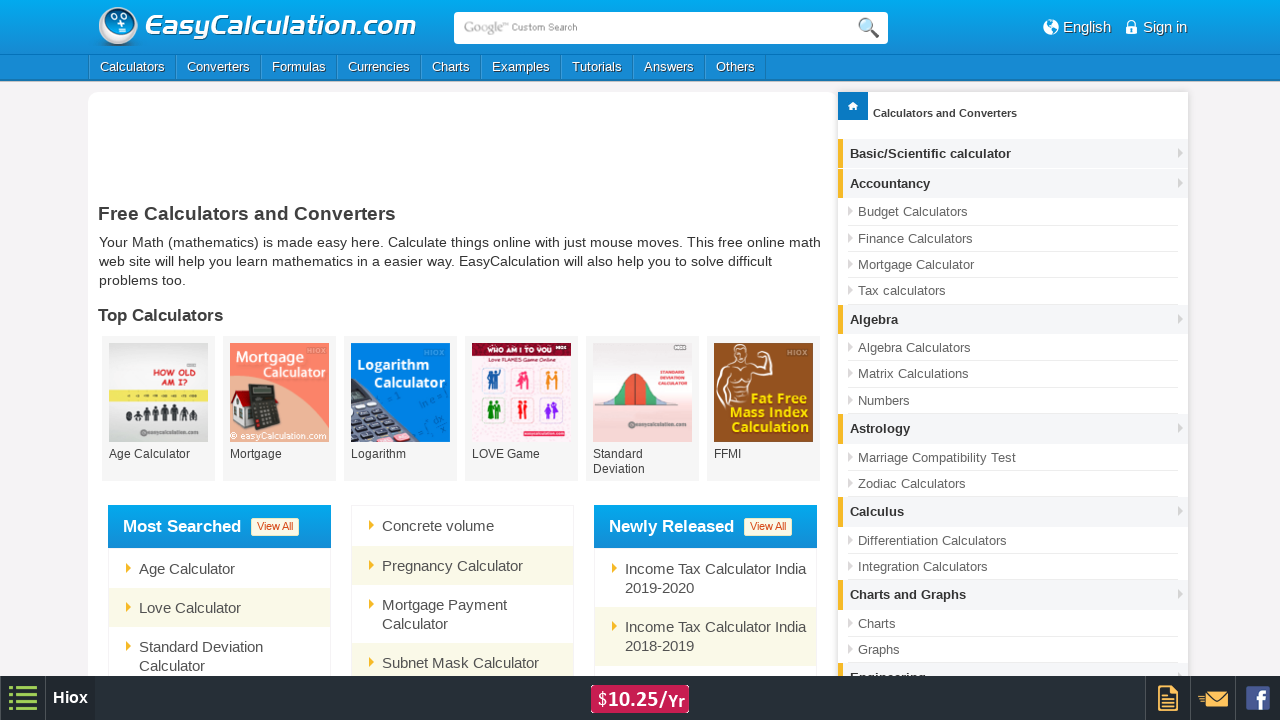

Printed option: SOS
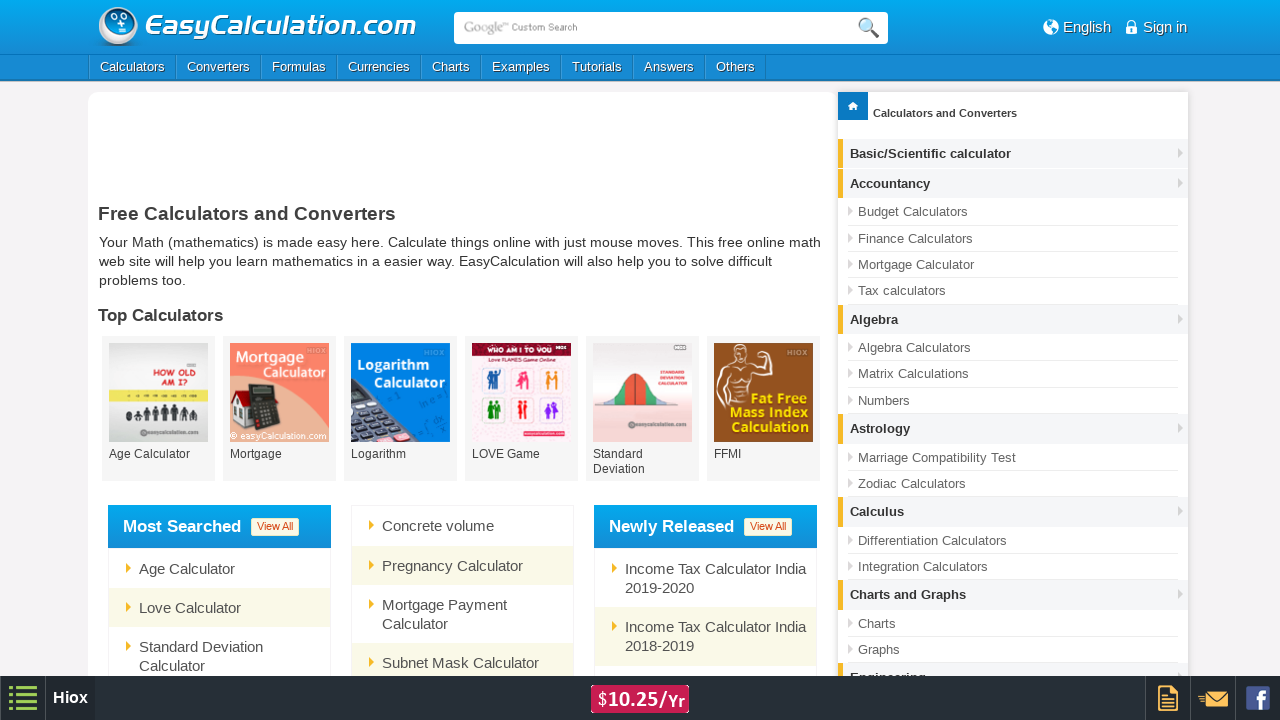

Printed option: ZAR
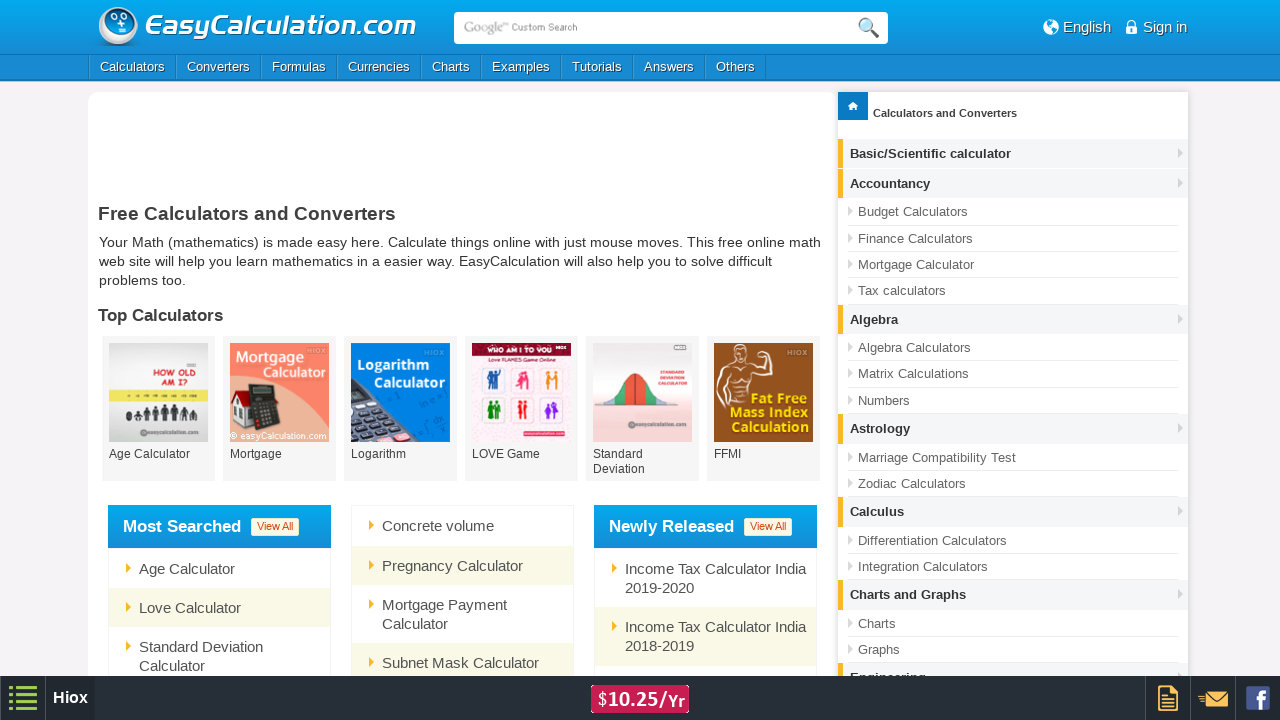

Printed option: KRW
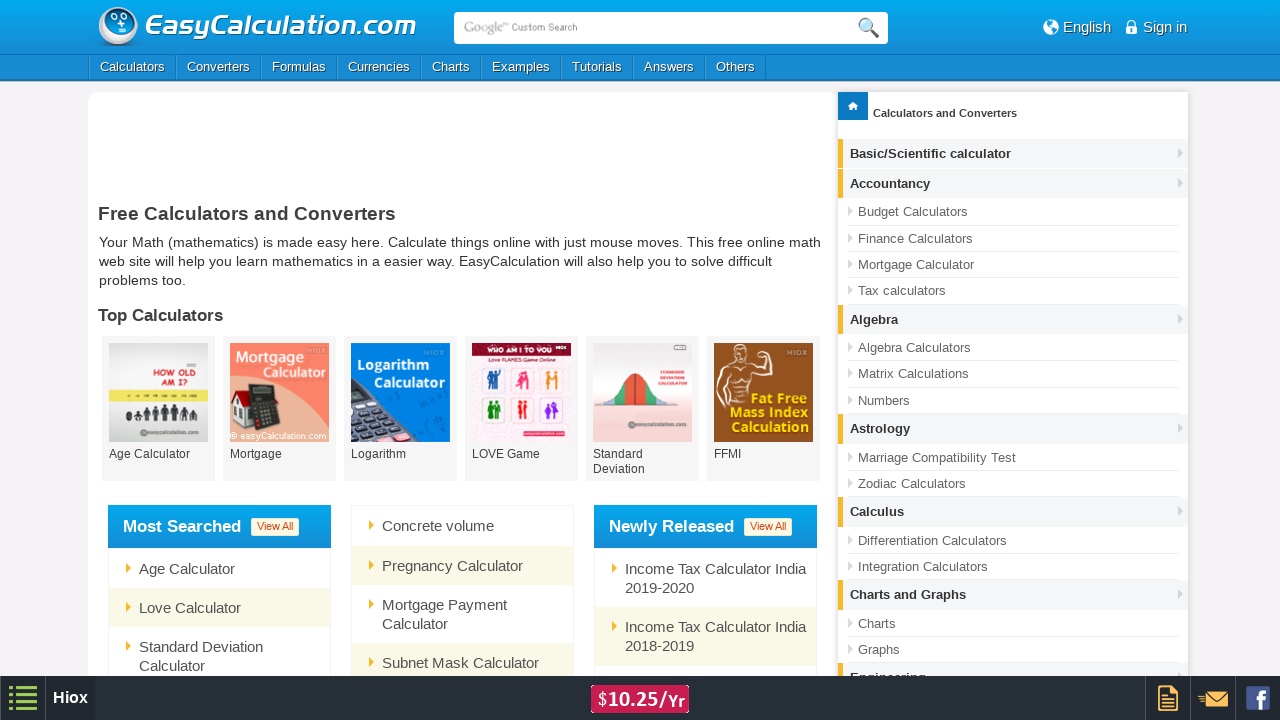

Printed option: ESP
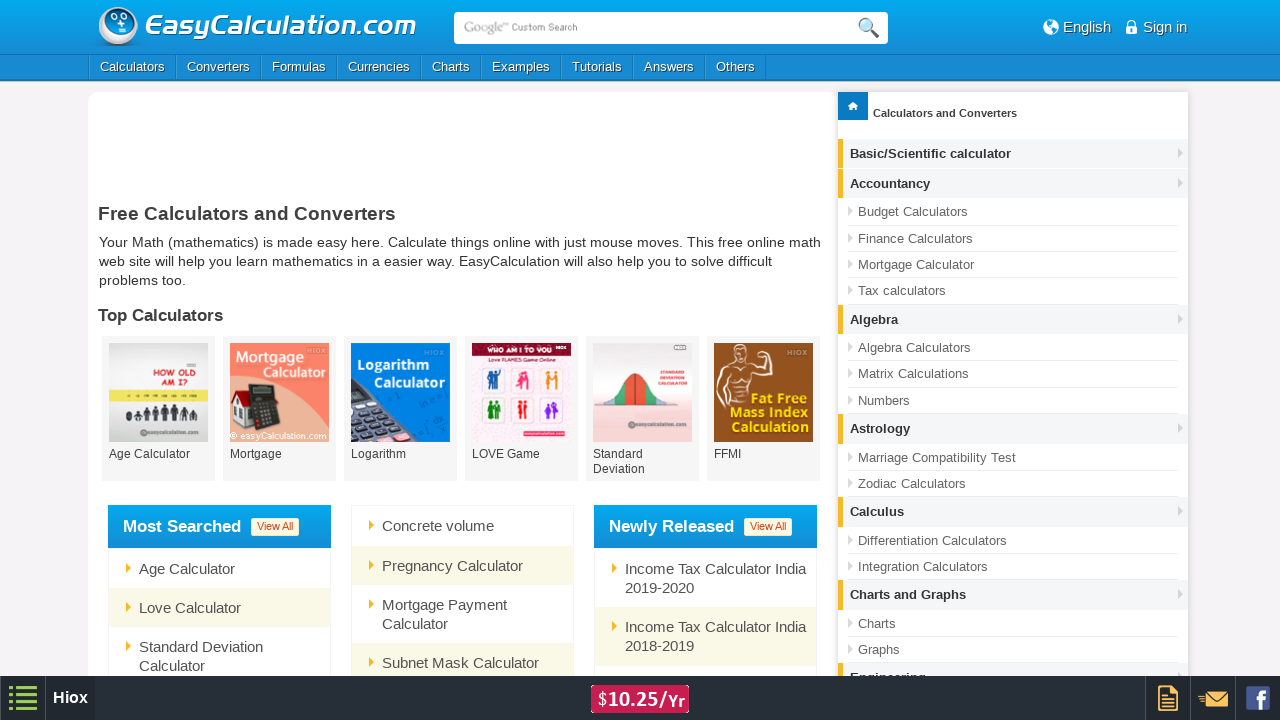

Printed option: LKR
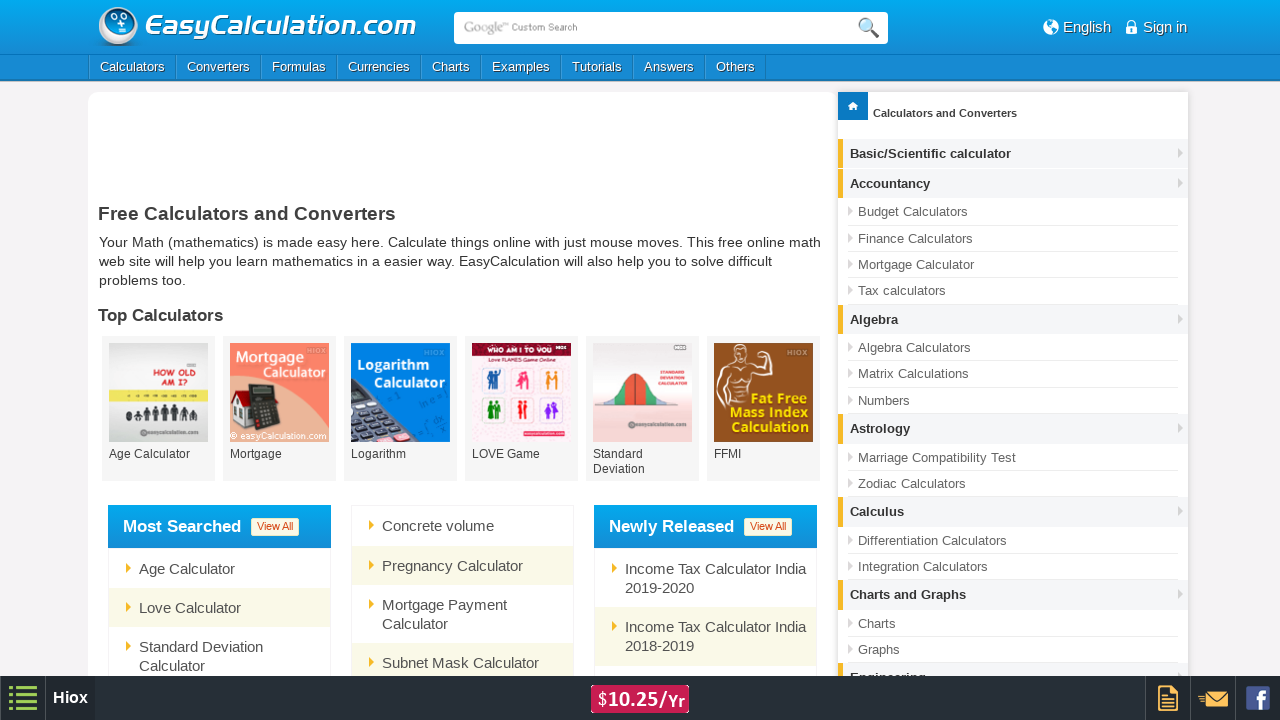

Printed option: SHP
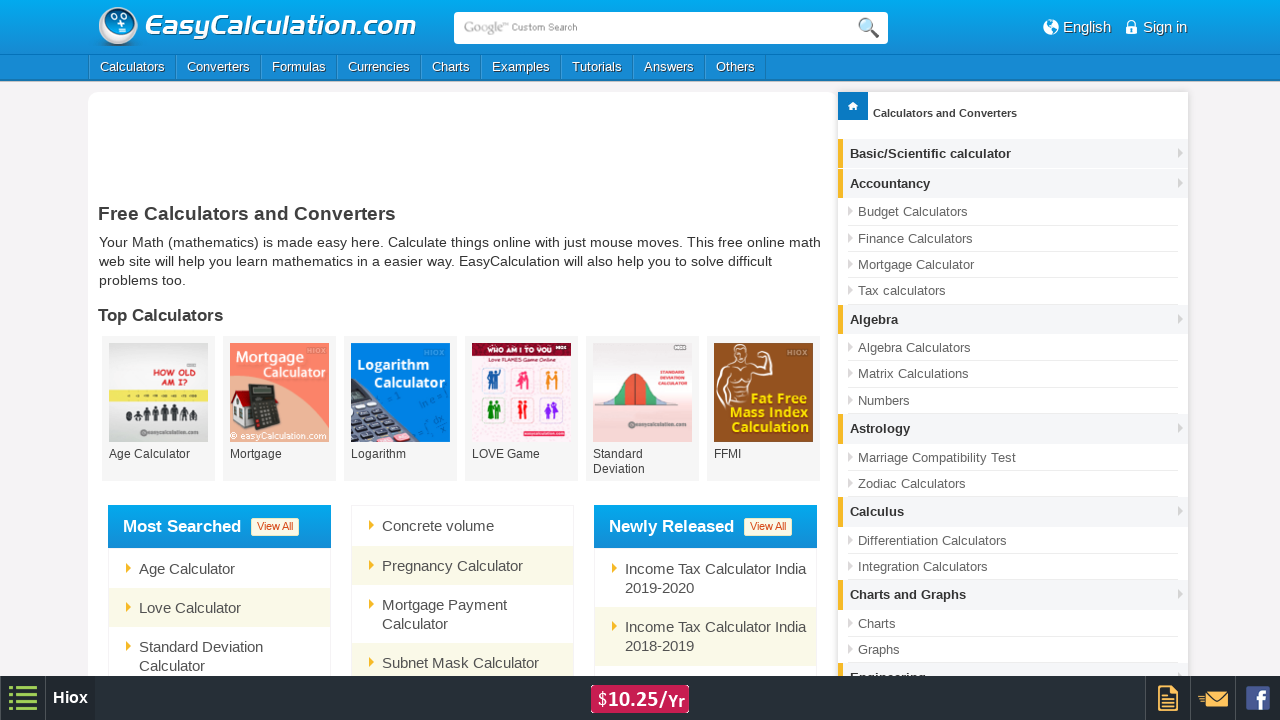

Printed option: SDD
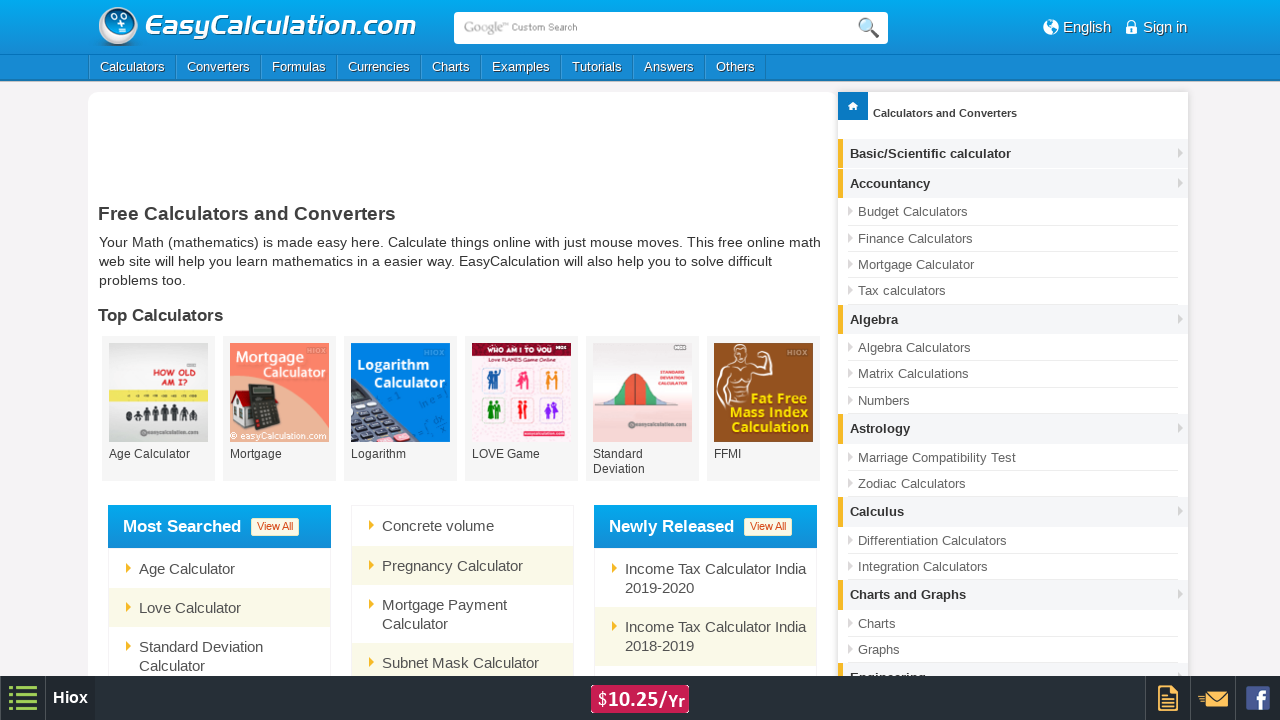

Printed option: SDP
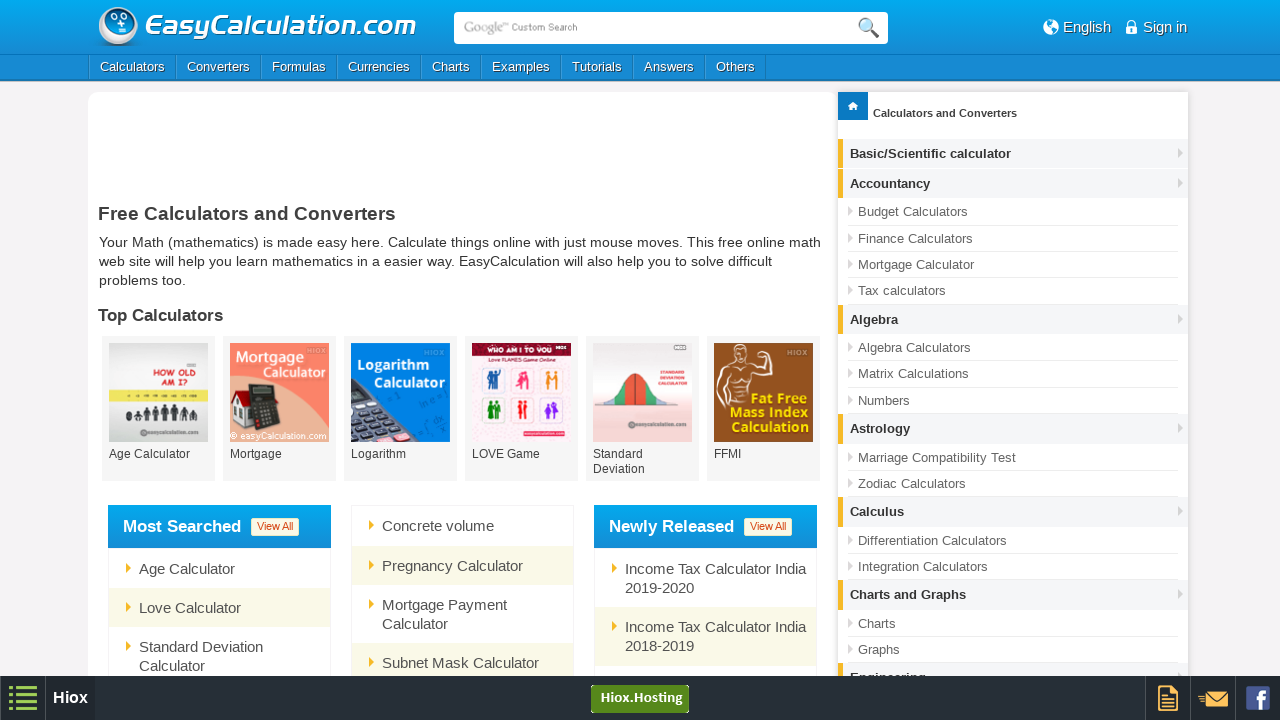

Printed option: SDG
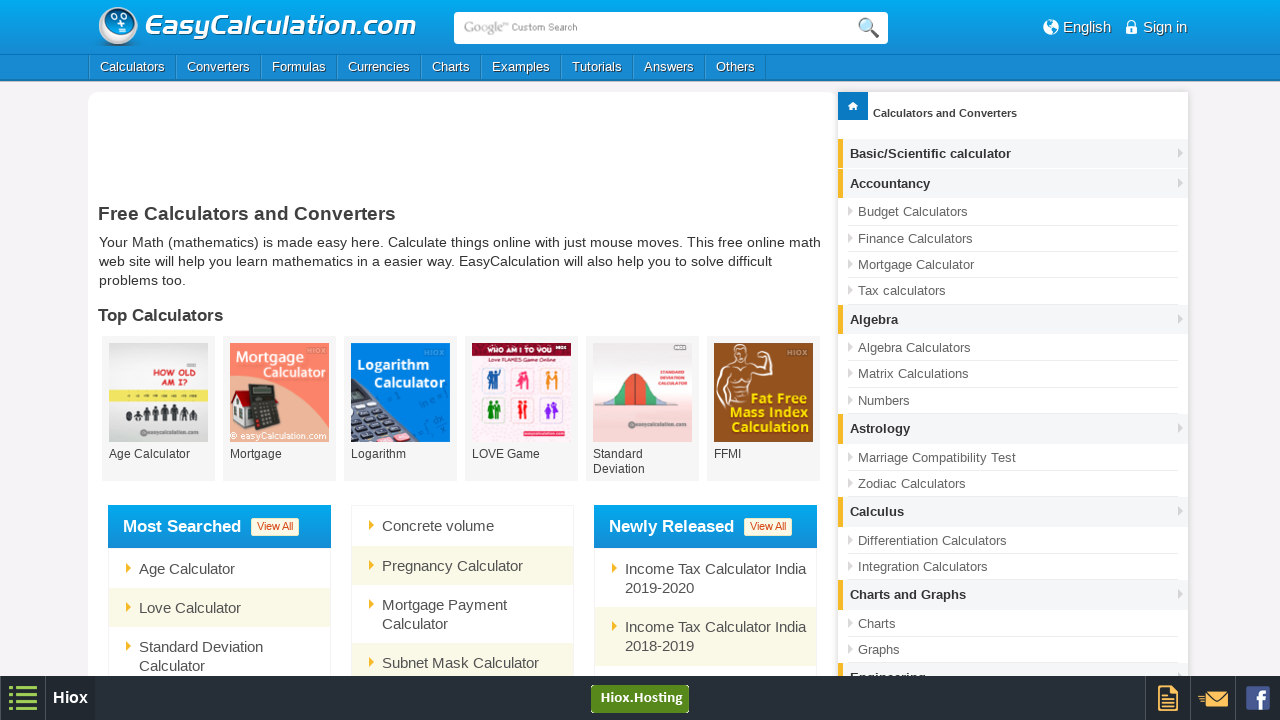

Printed option: SRD
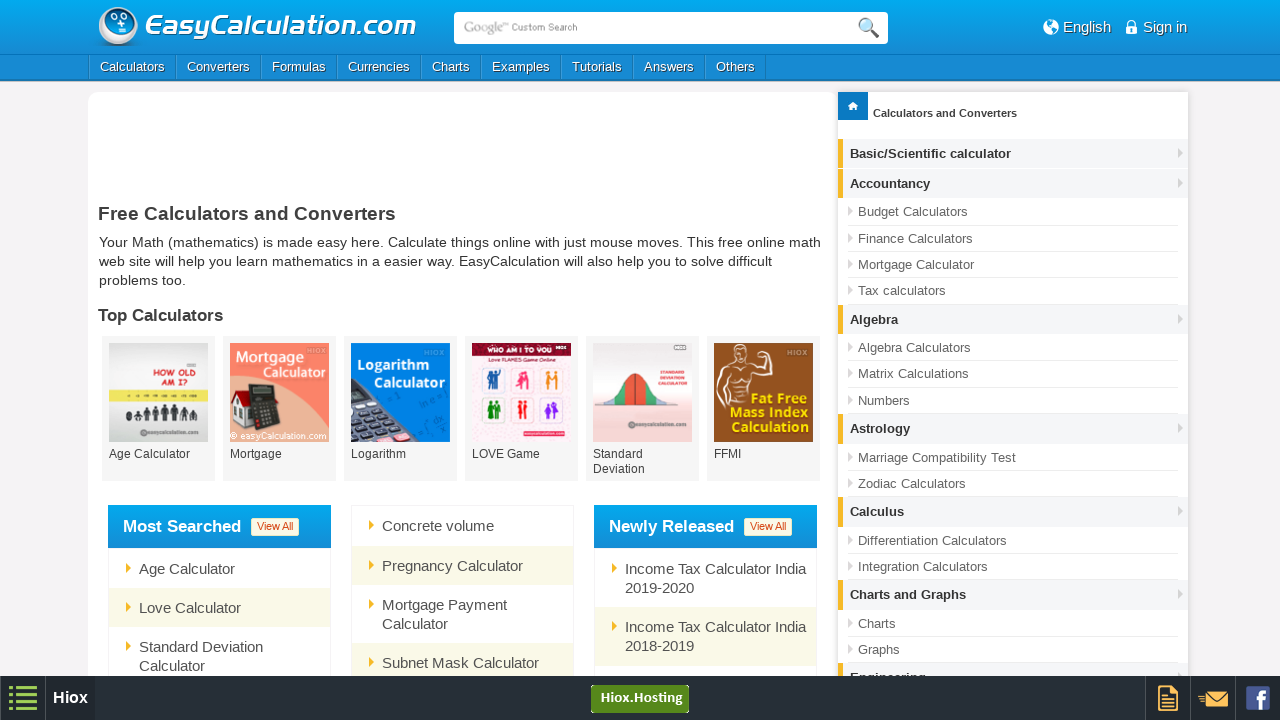

Printed option: SRG
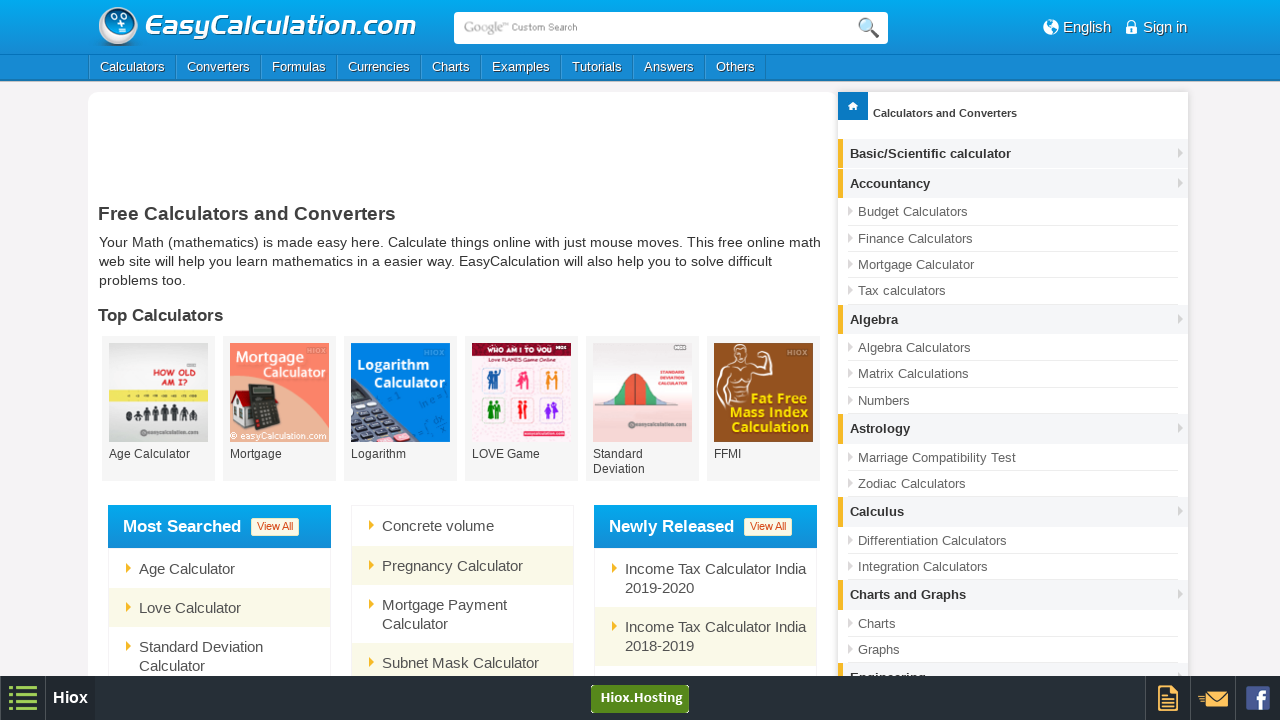

Printed option: SZL
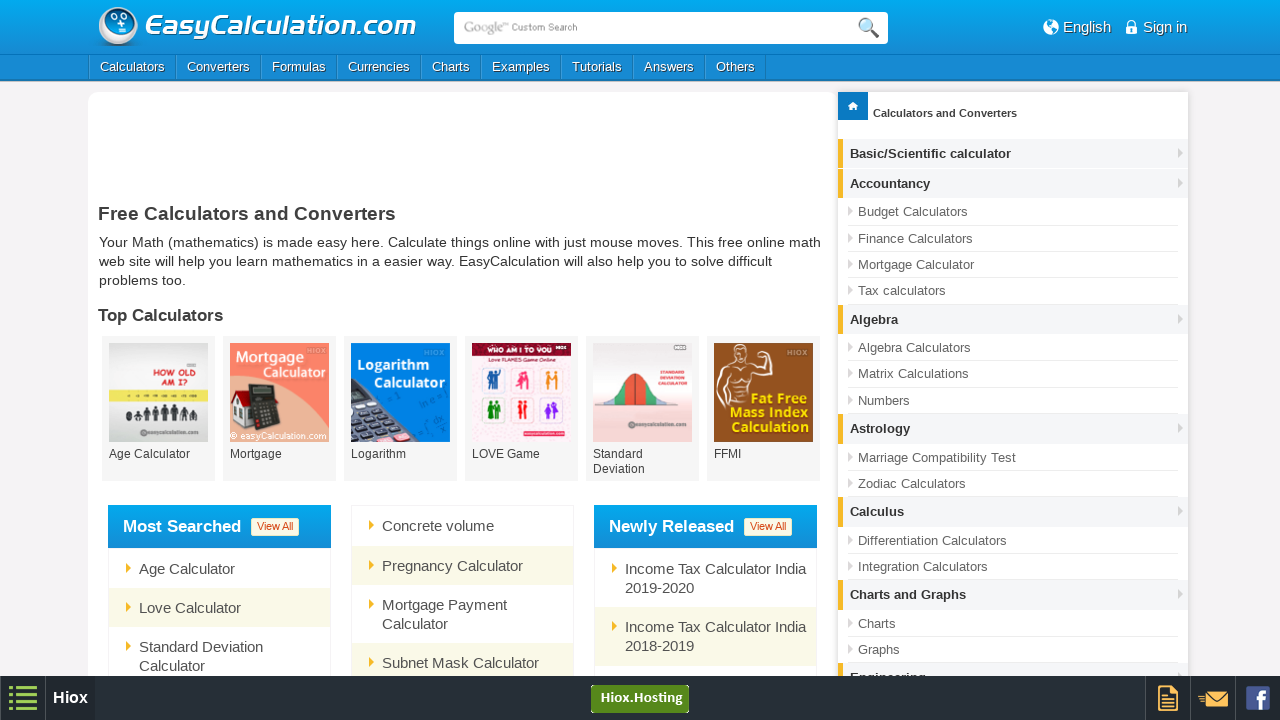

Printed option: SEK
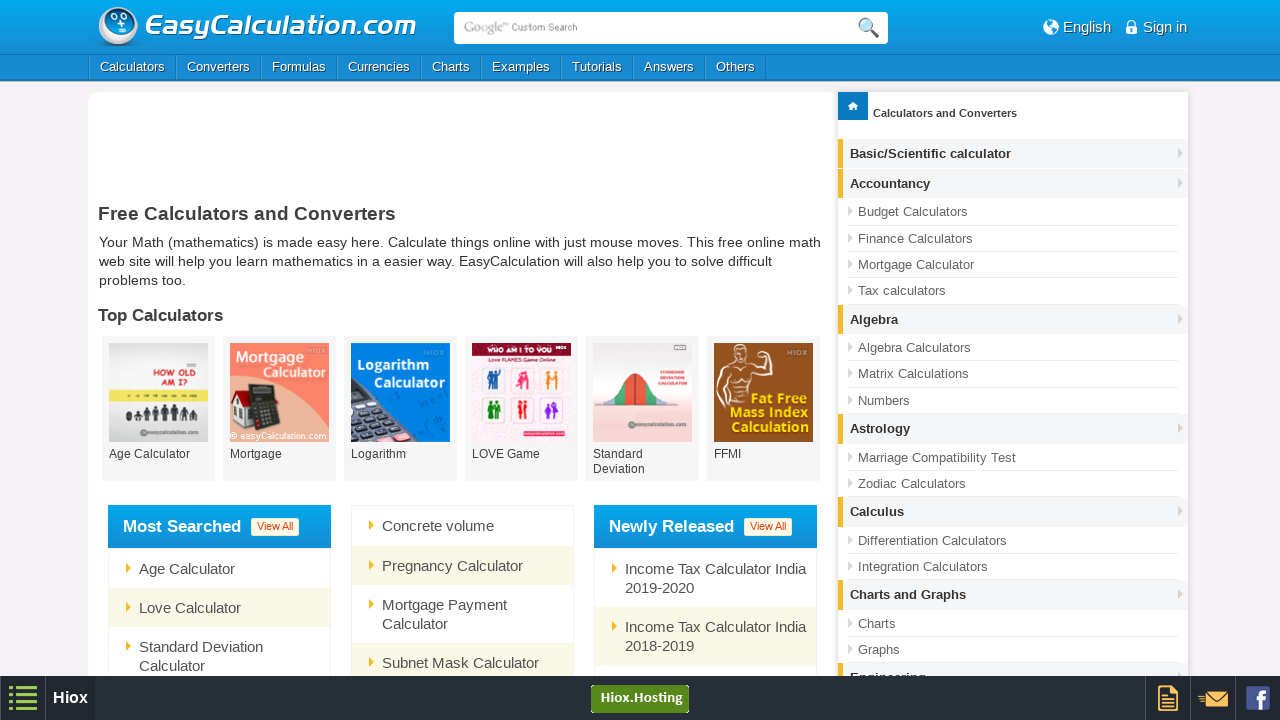

Printed option: CHF
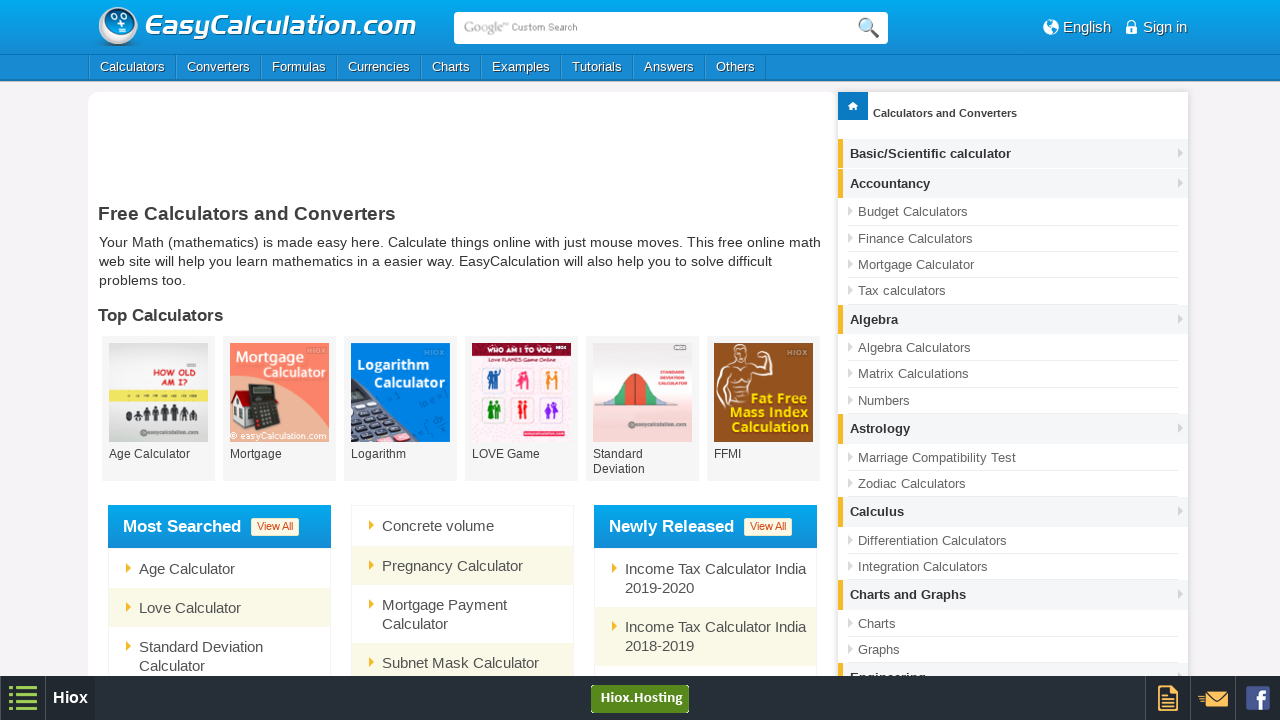

Printed option: SYP
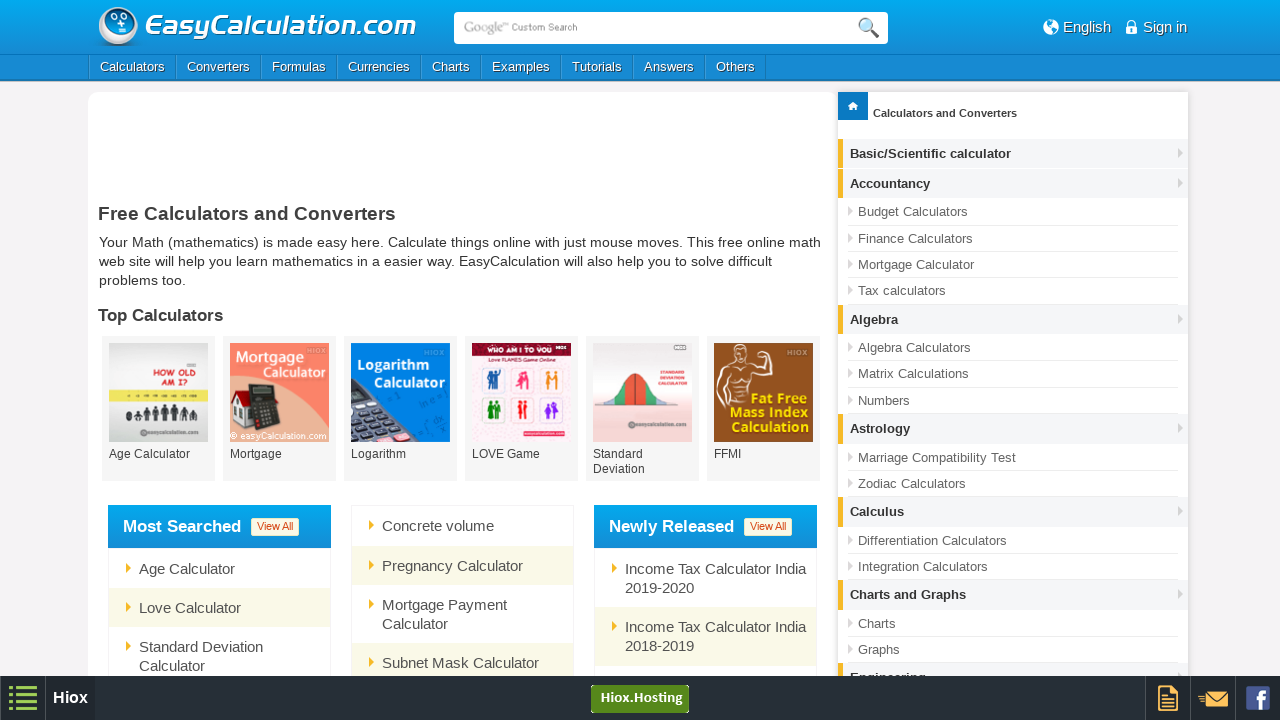

Printed option: TWD
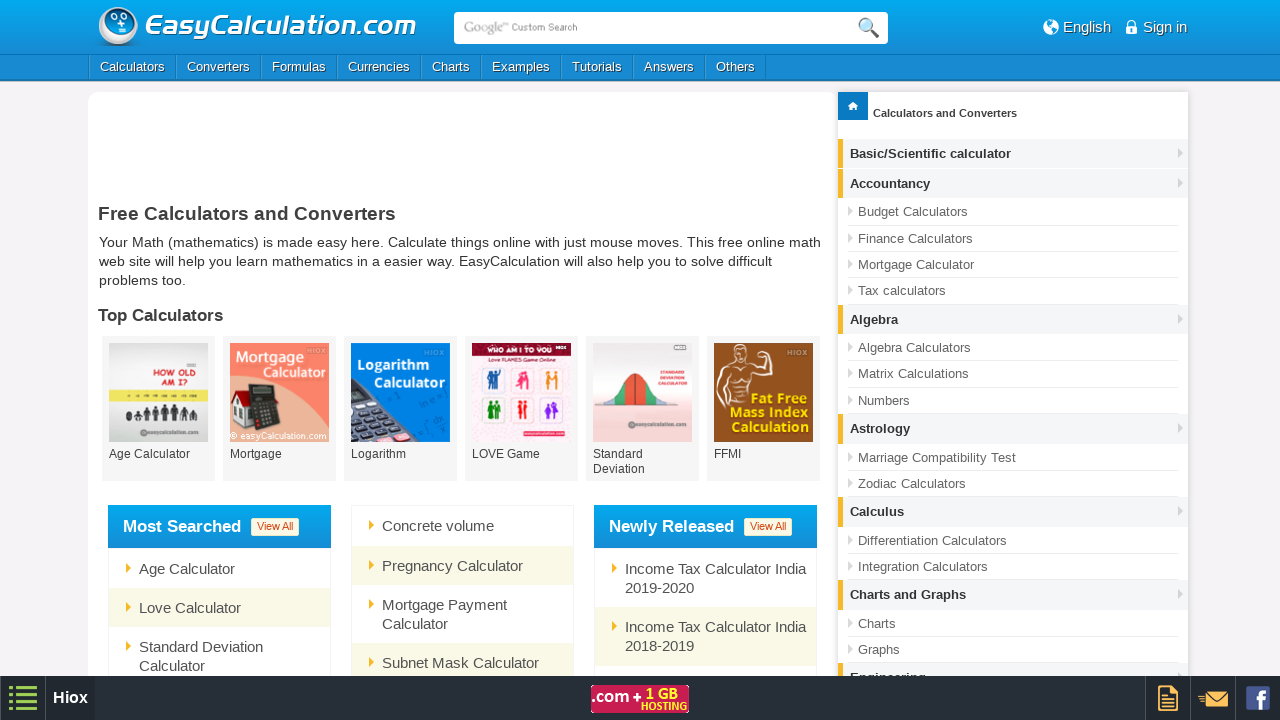

Printed option: TJS
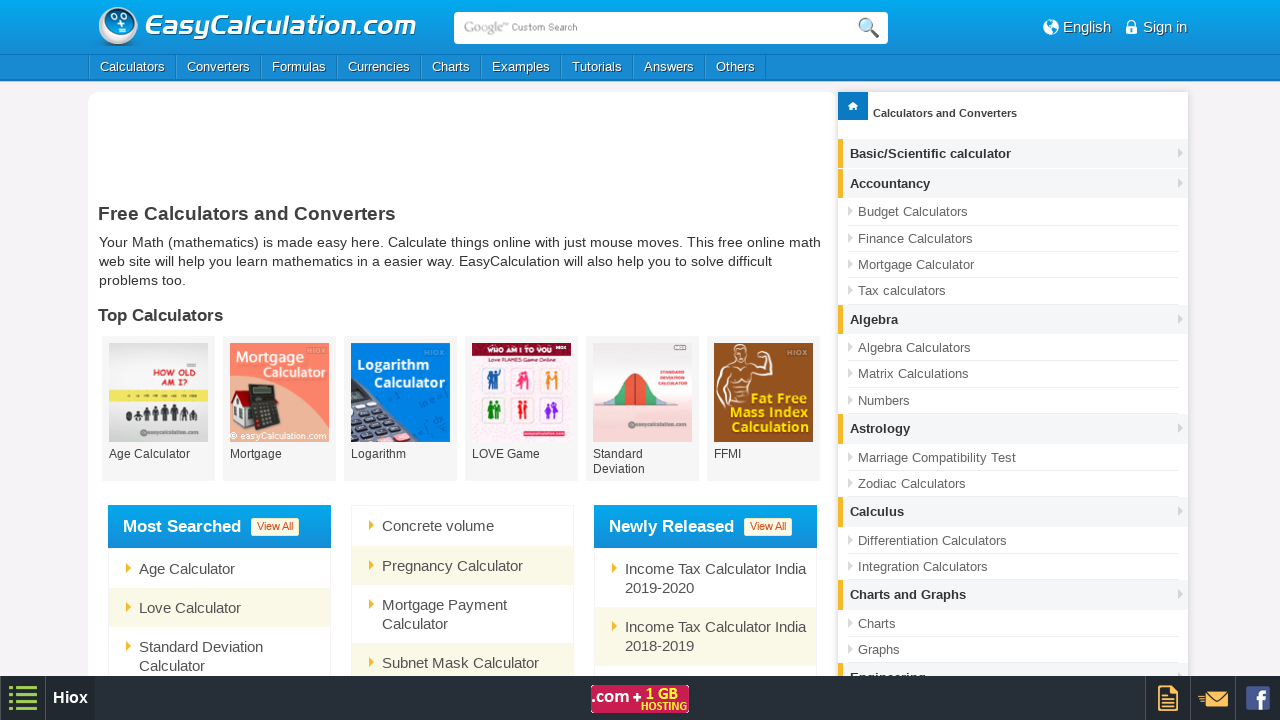

Printed option: TZS
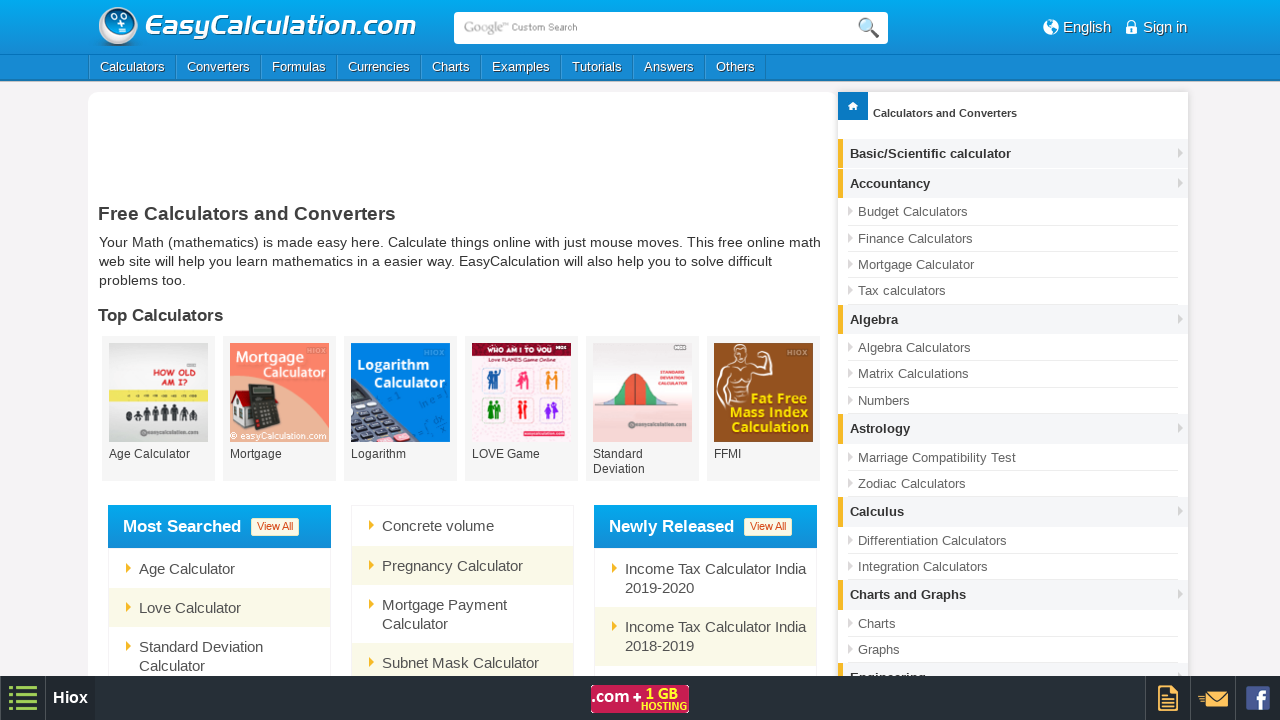

Printed option: THB
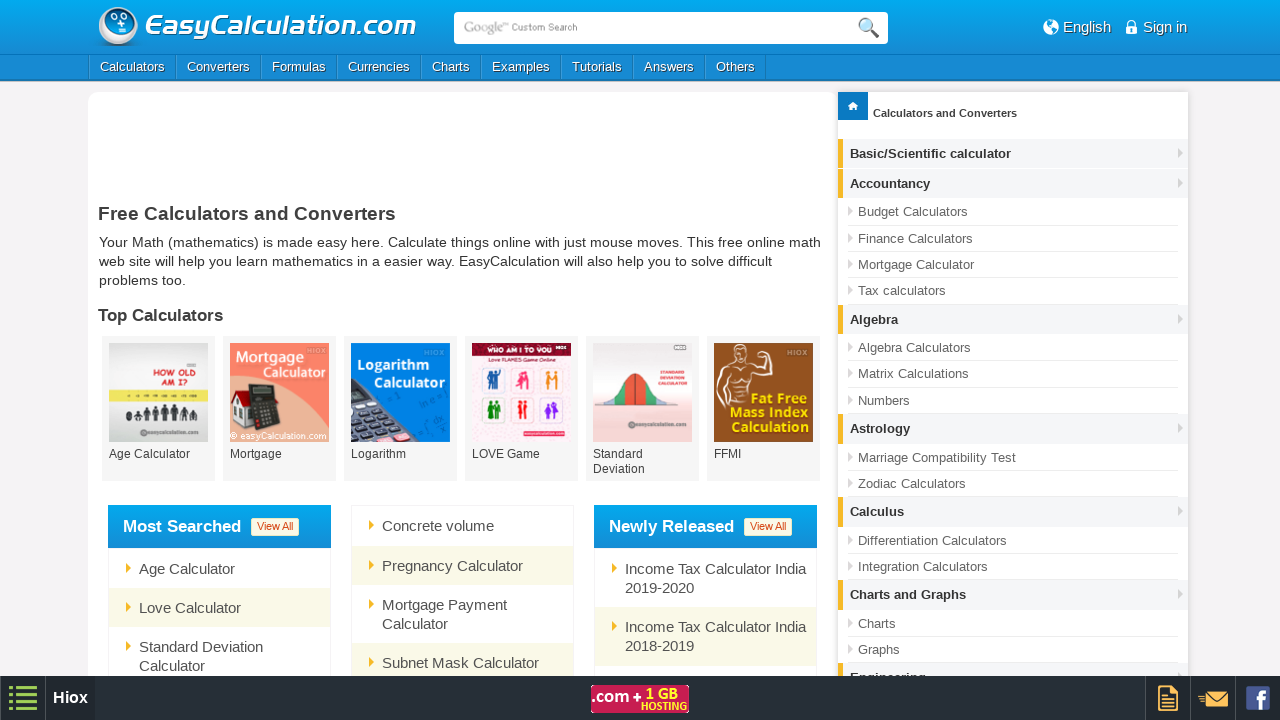

Printed option: BAHT
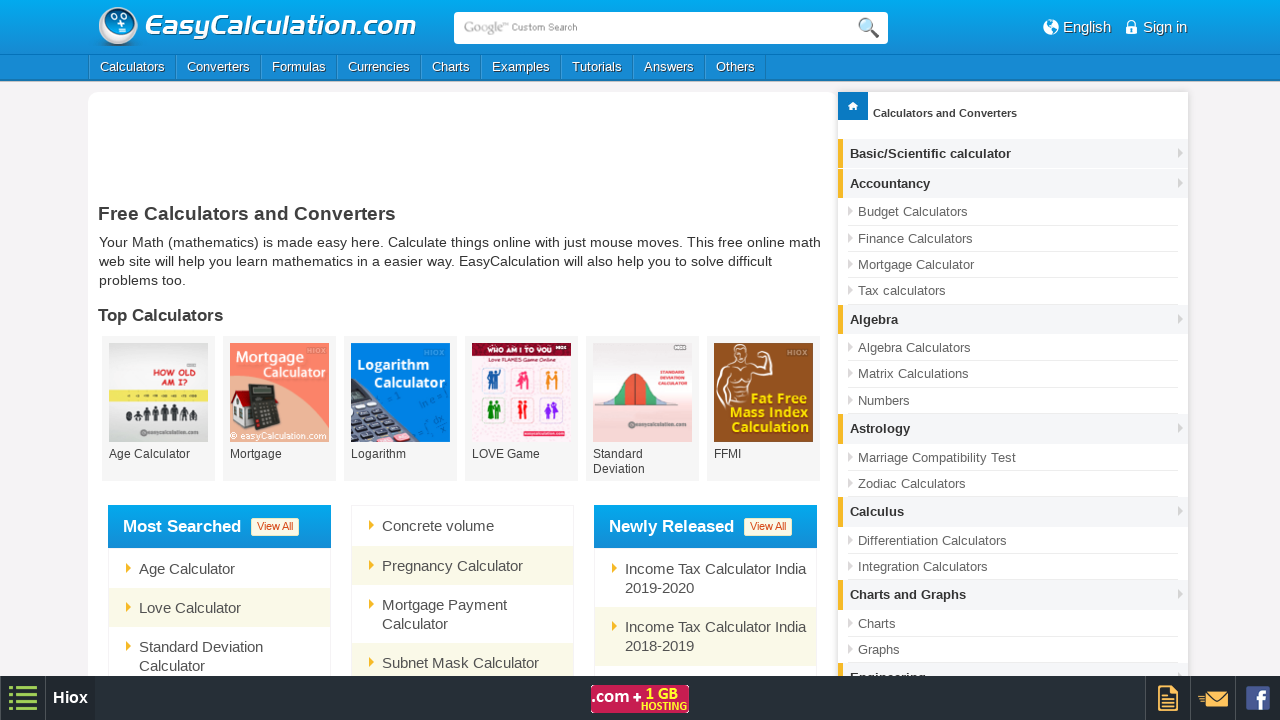

Printed option: TOP
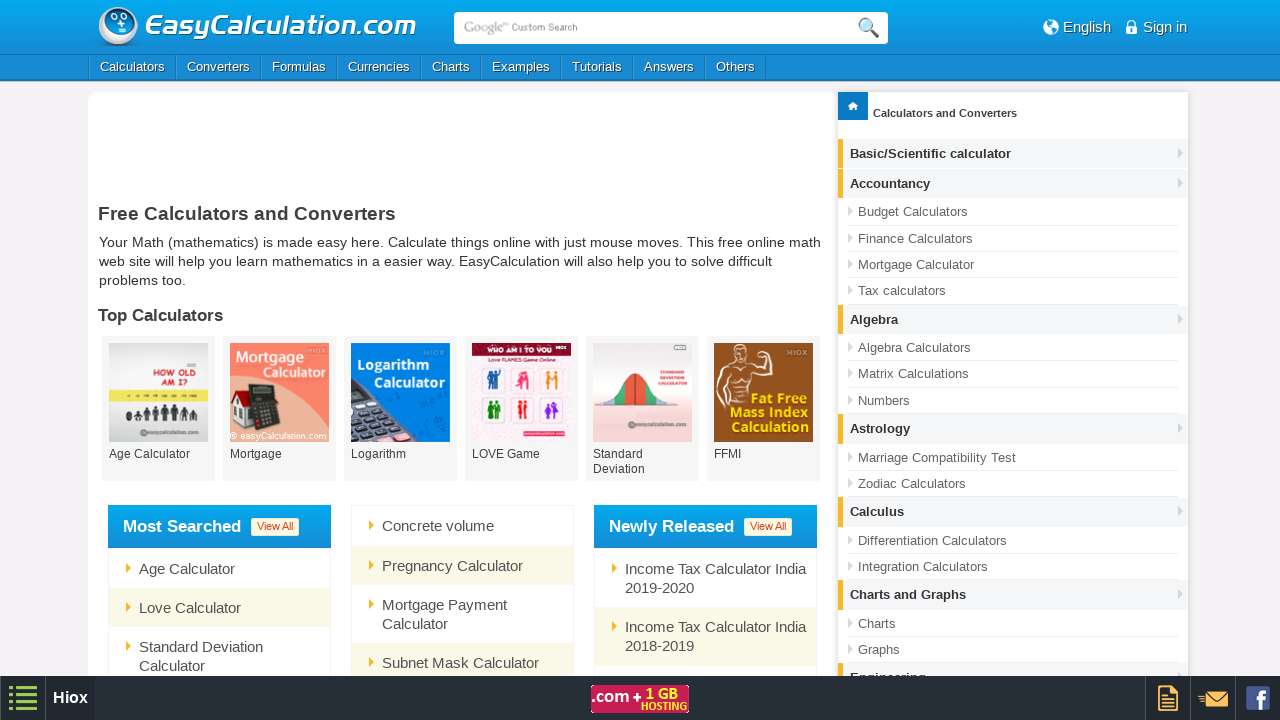

Printed option: TTD
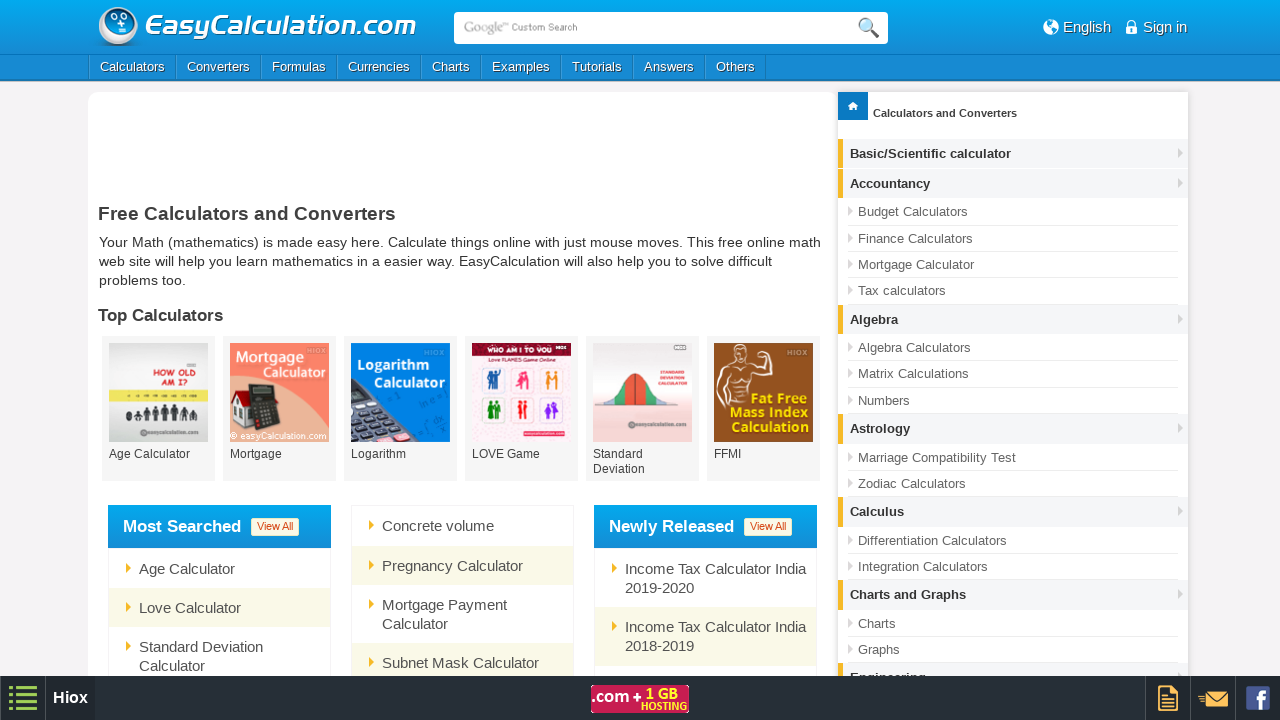

Printed option: TND
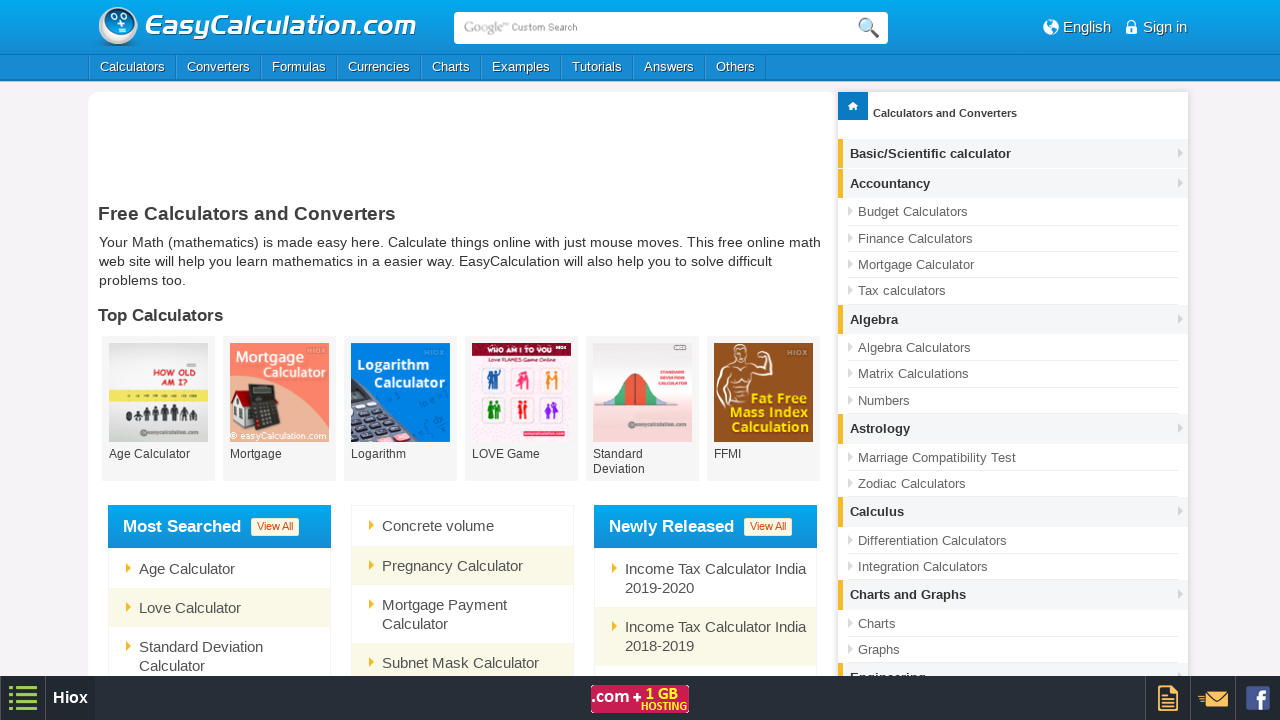

Printed option: TRY
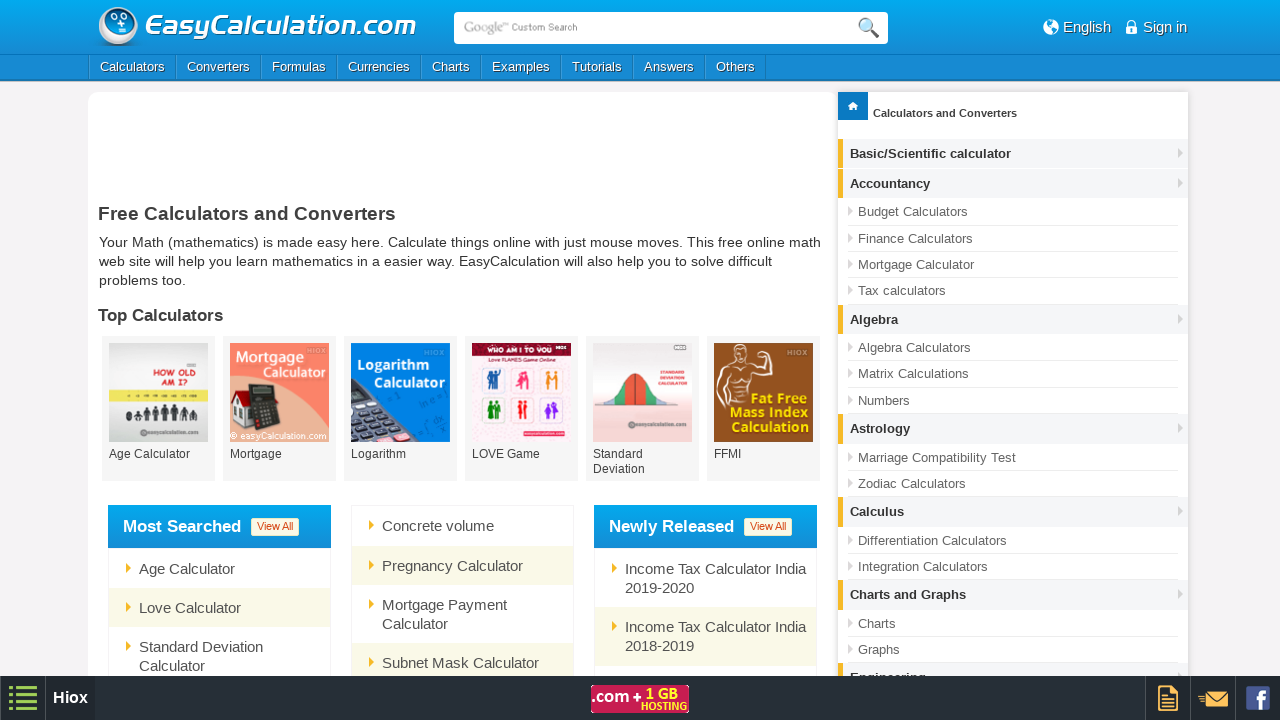

Printed option: TRL
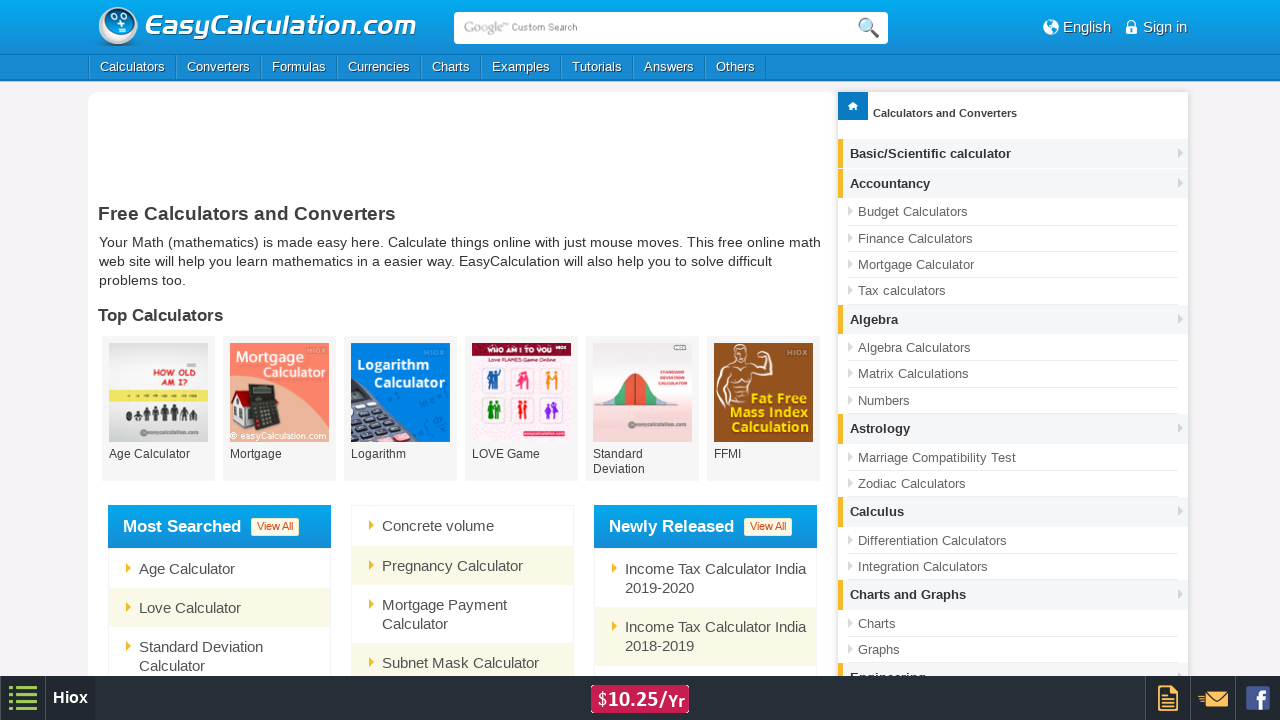

Printed option: TMM
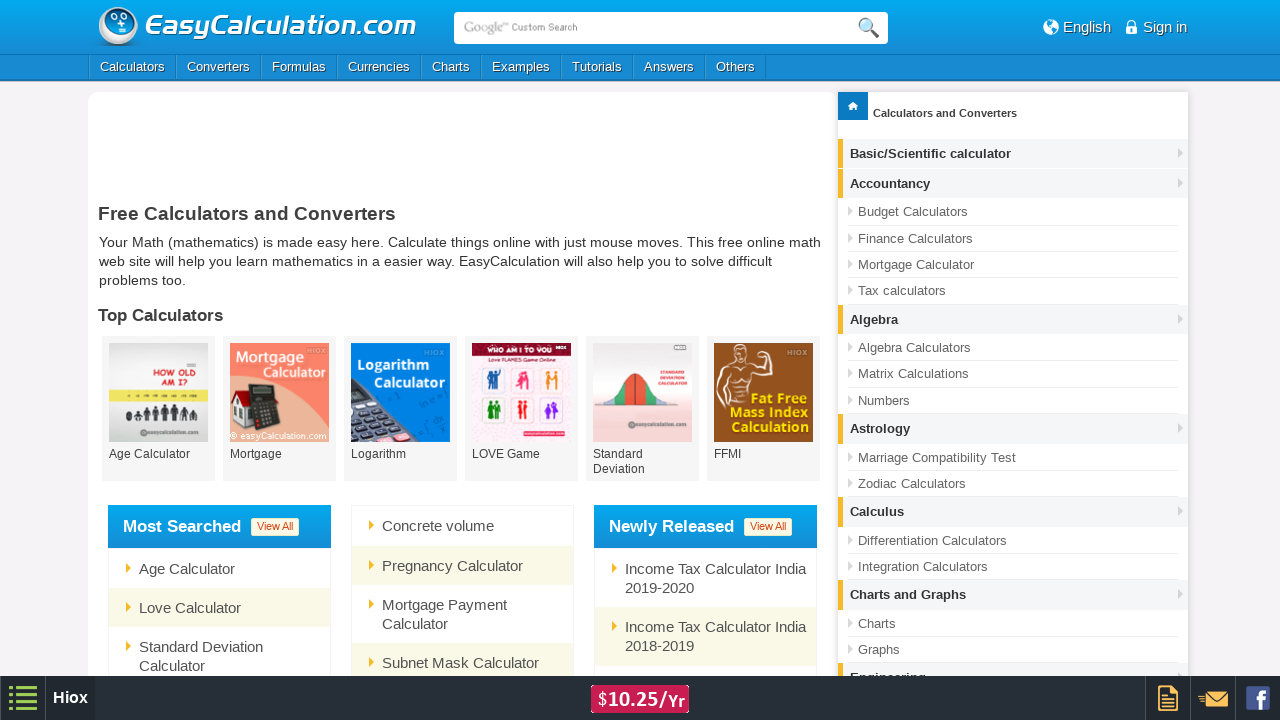

Printed option: TMT
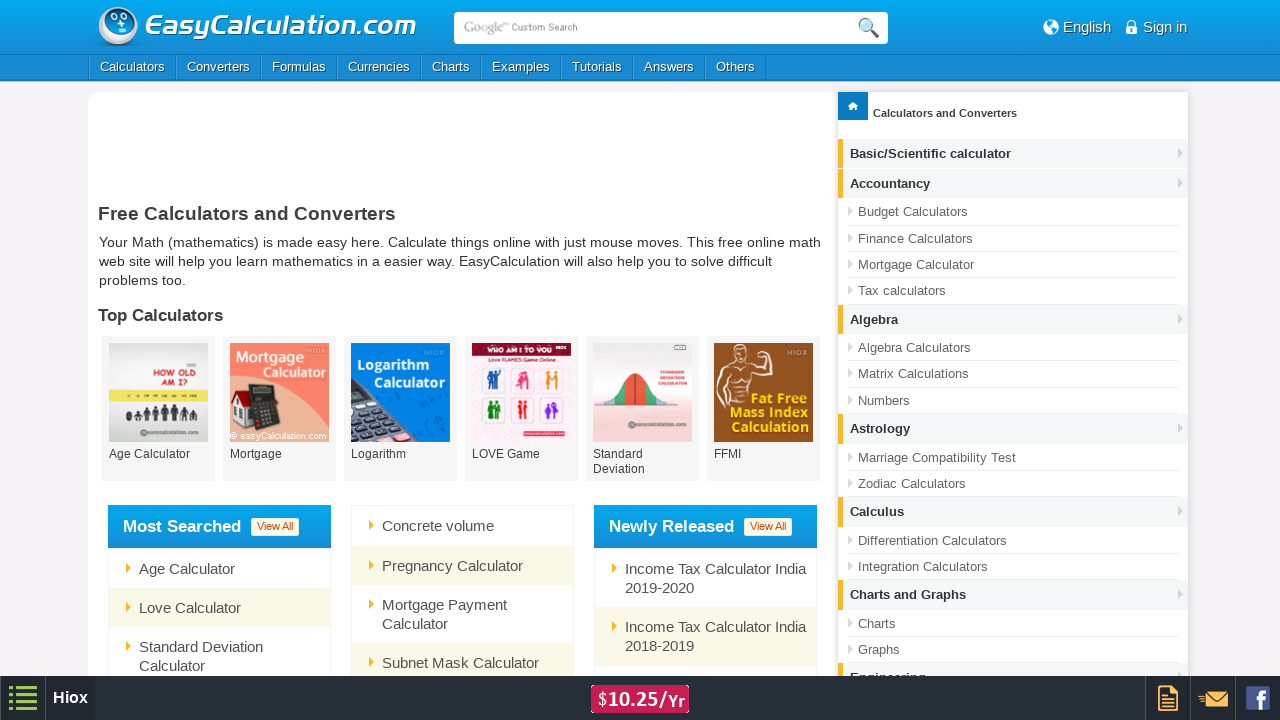

Printed option: UGX
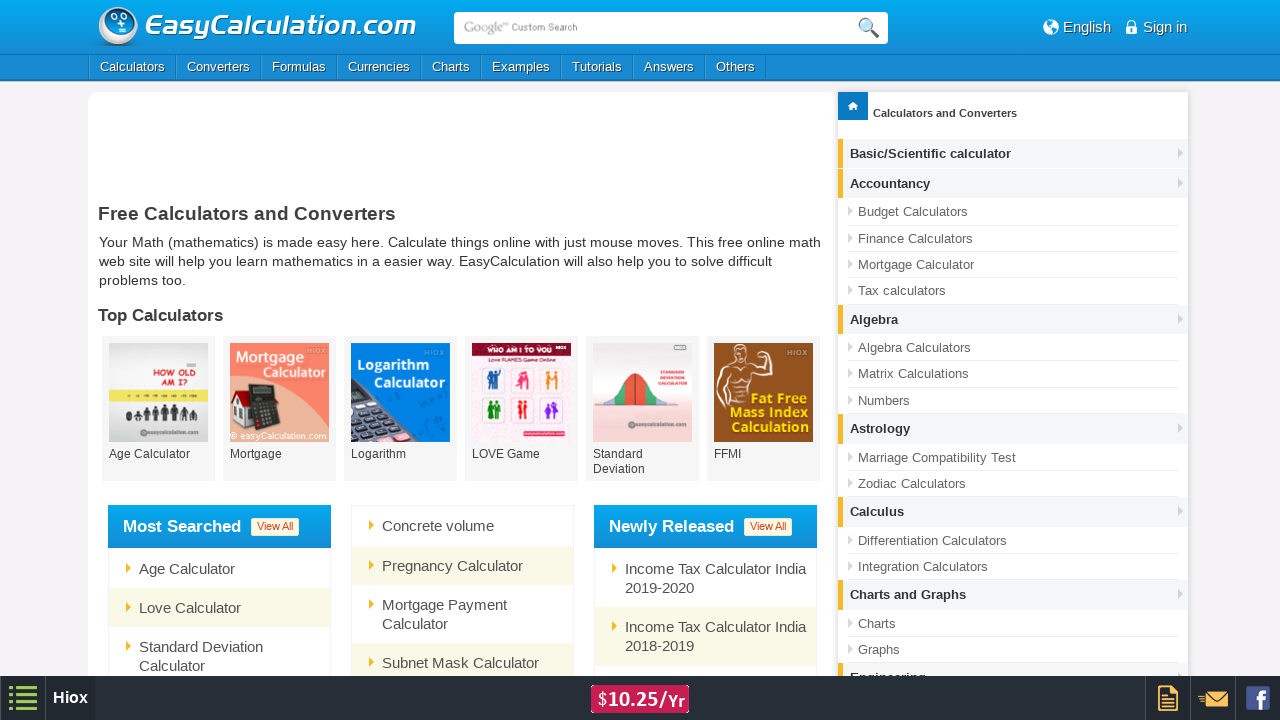

Printed option: UAH
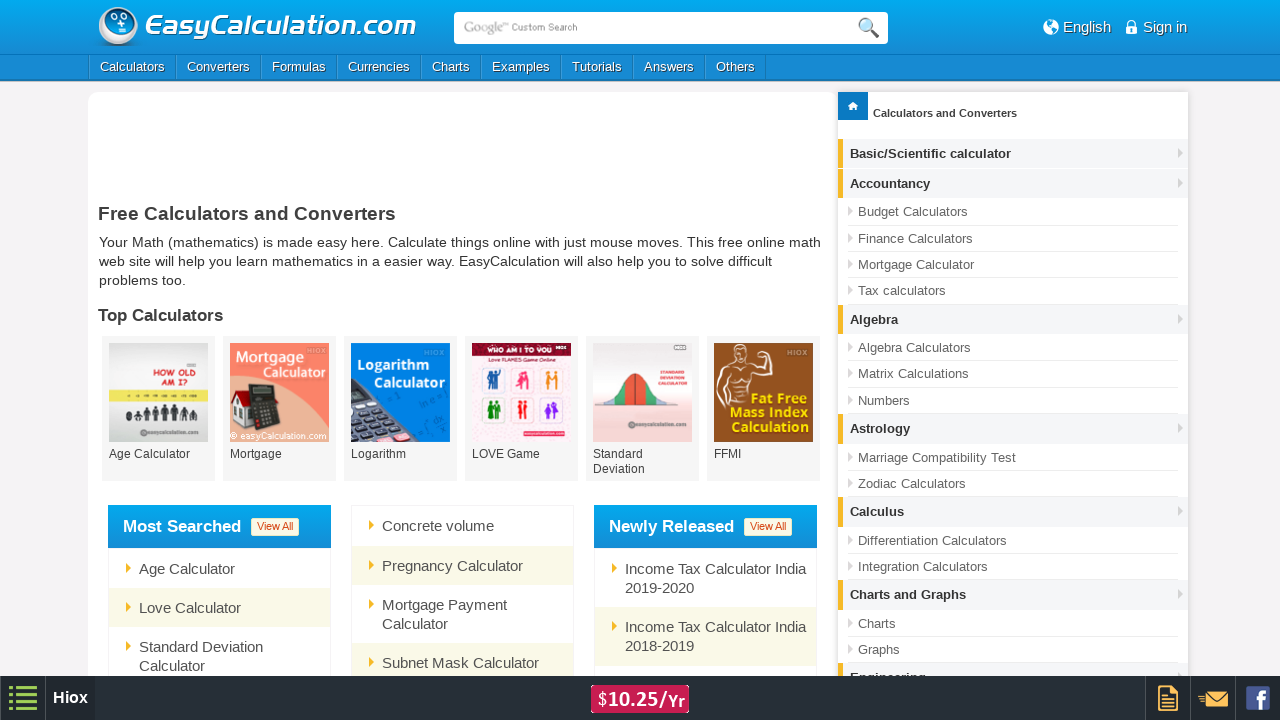

Printed option: DHS
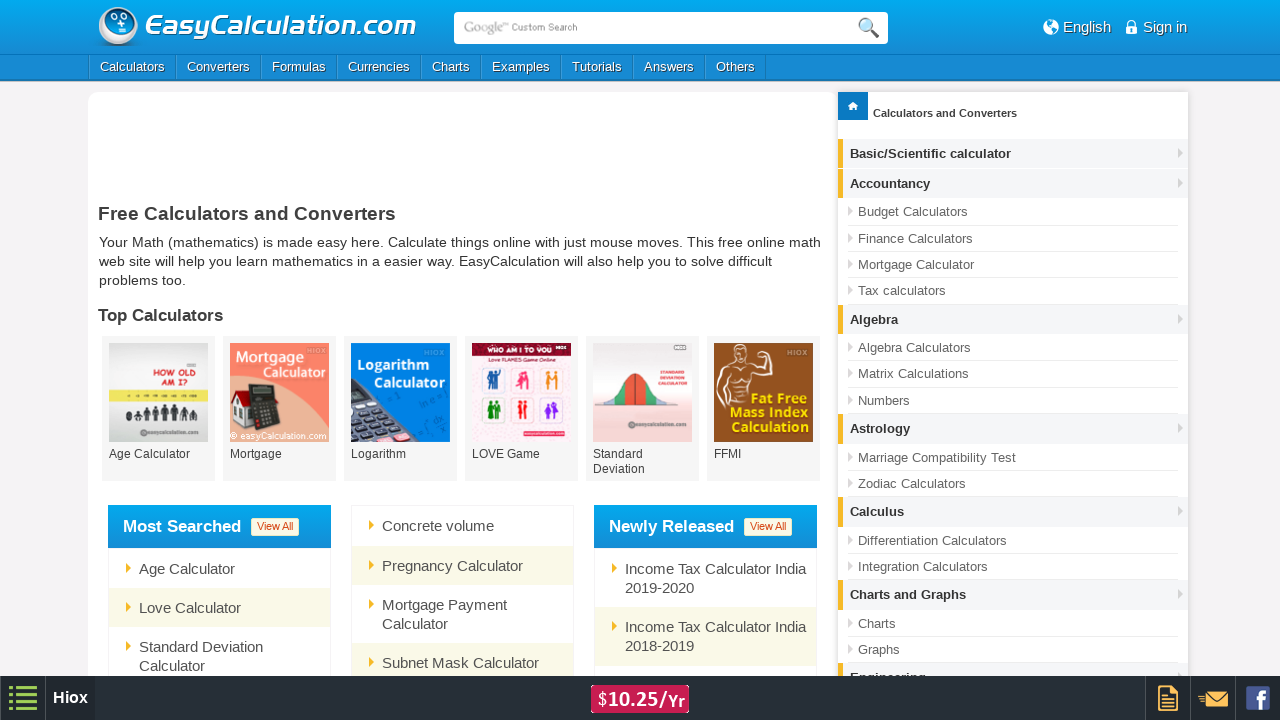

Printed option: UYU
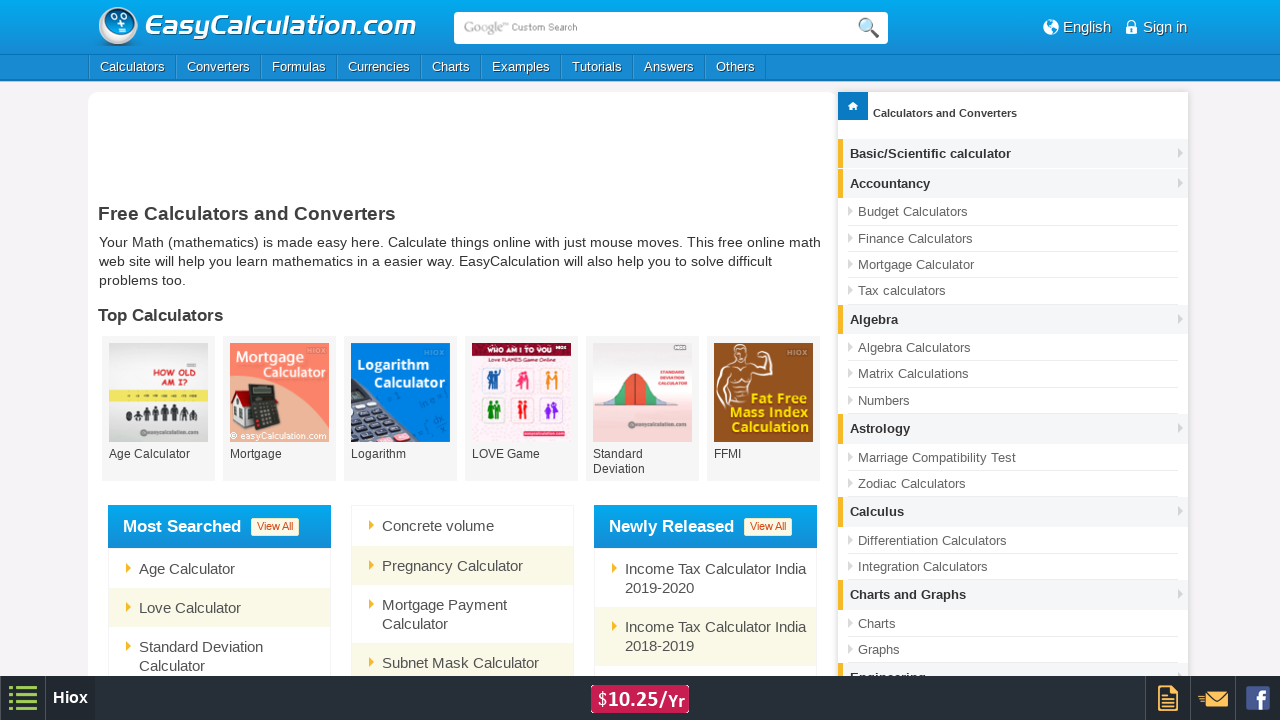

Printed option: AED
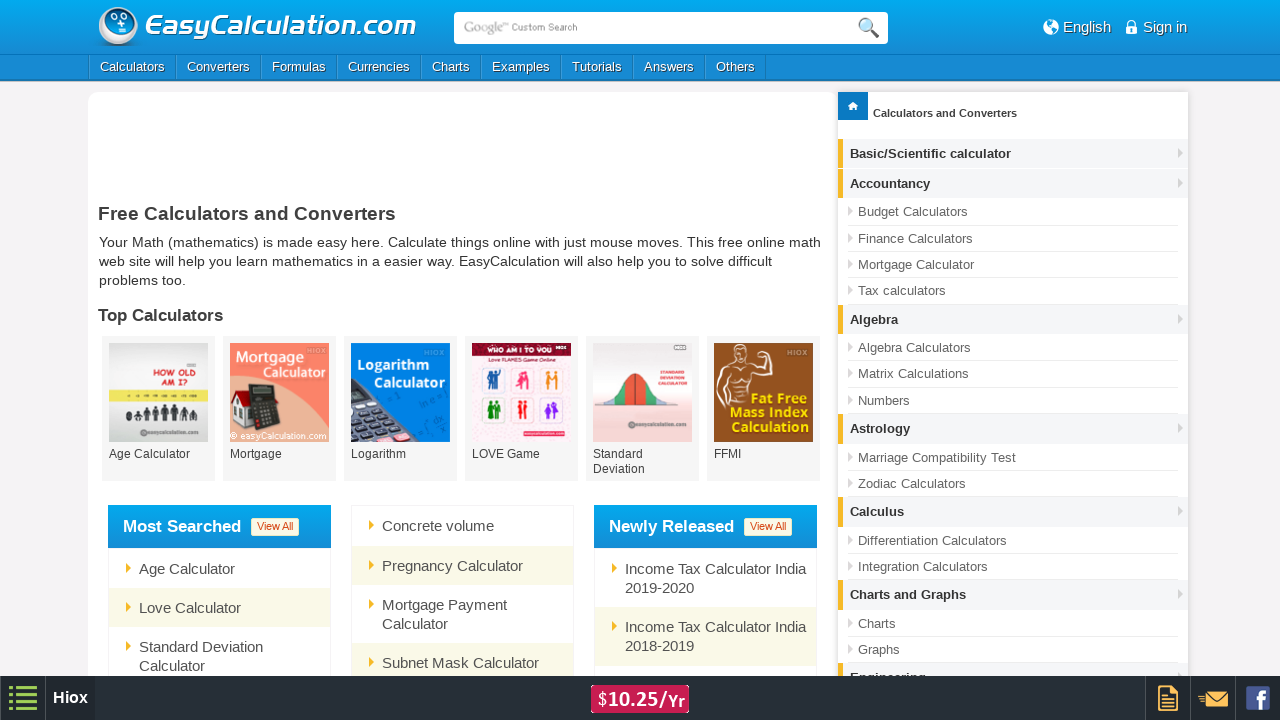

Printed option: UZS
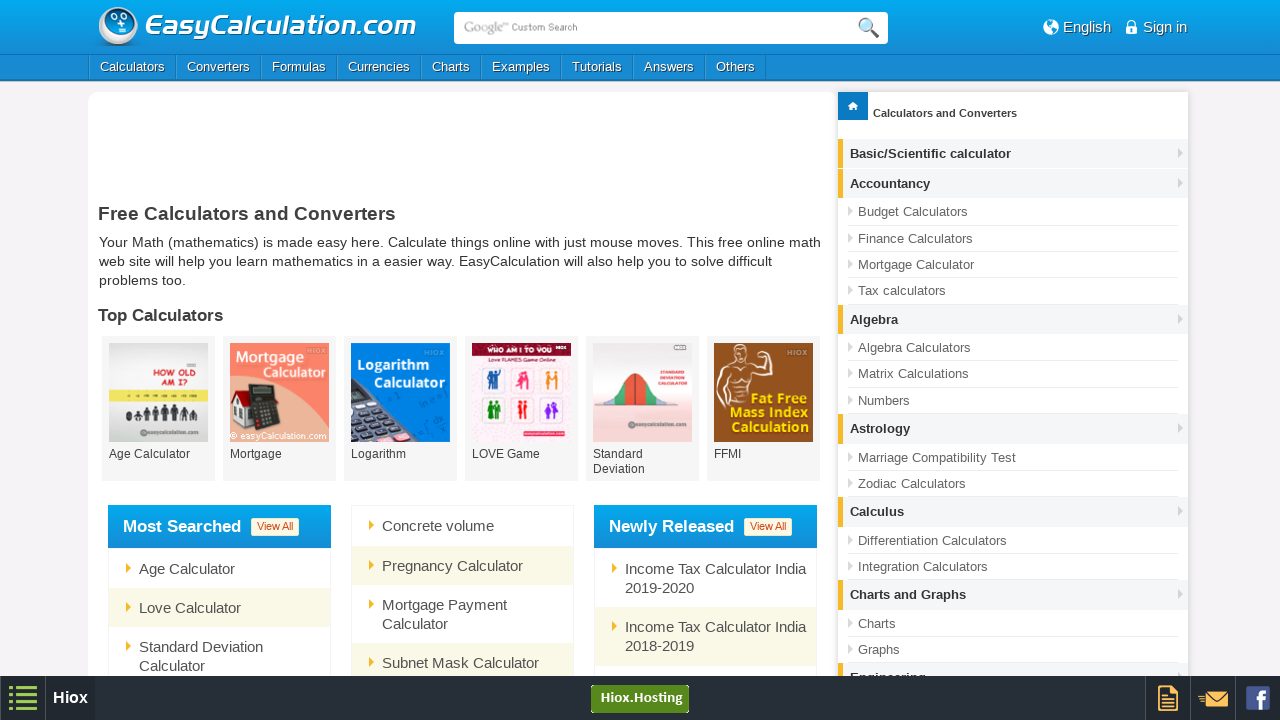

Printed option: VUV
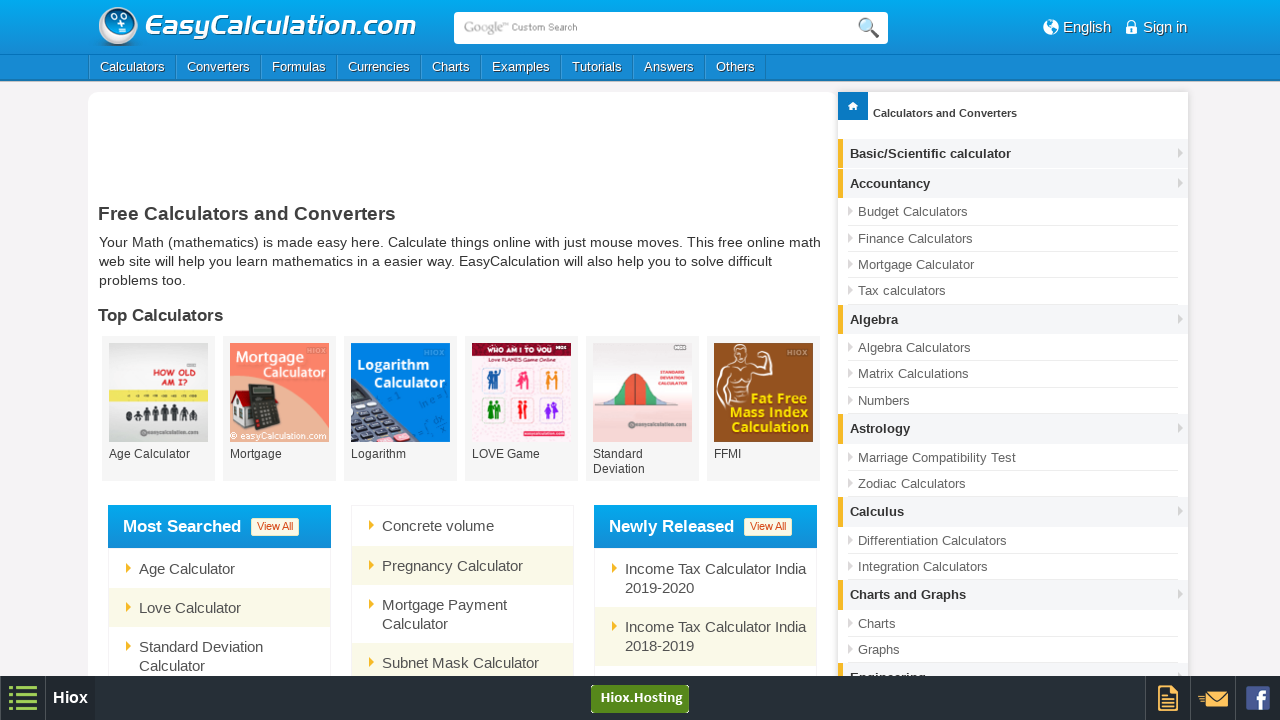

Printed option: VEB
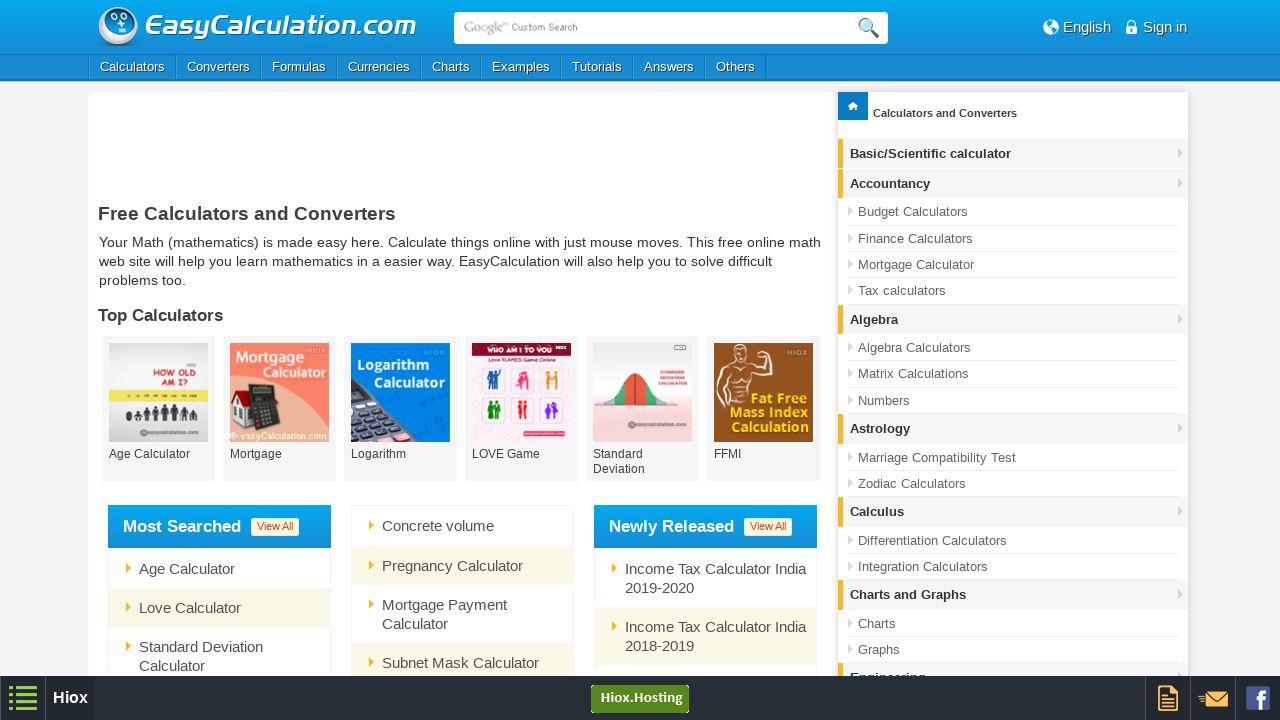

Printed option: VEF
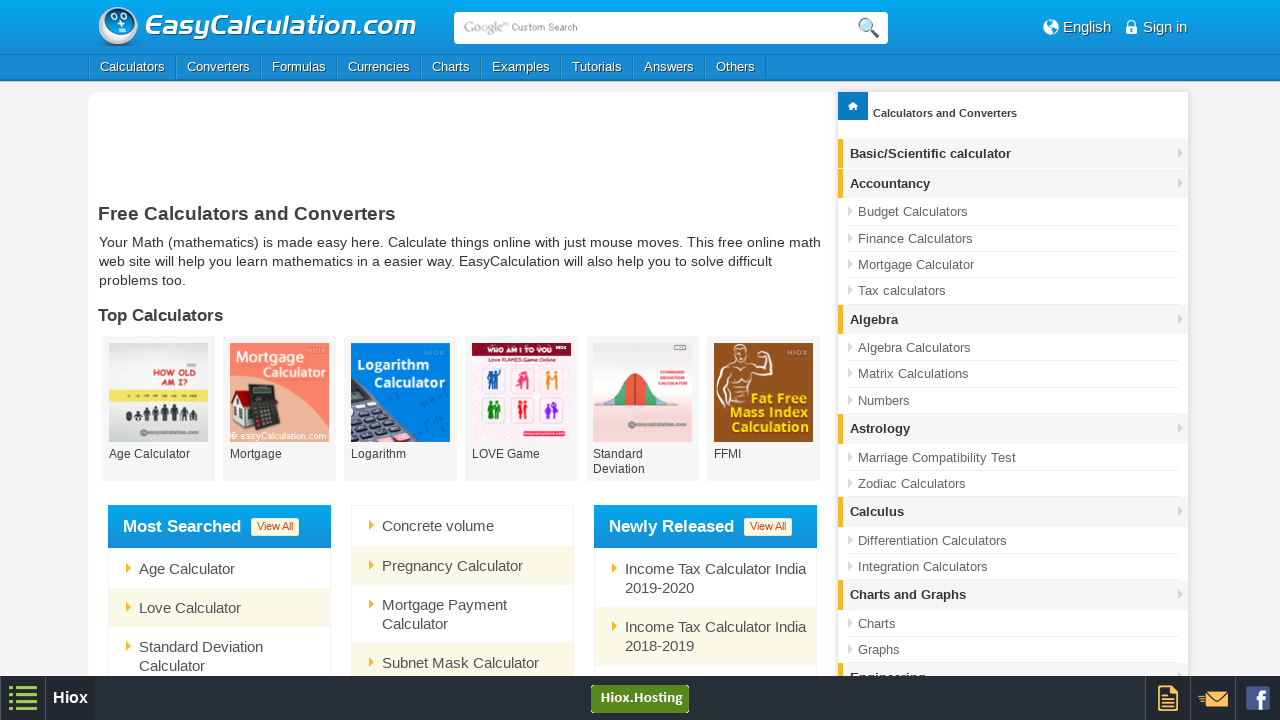

Printed option: VND
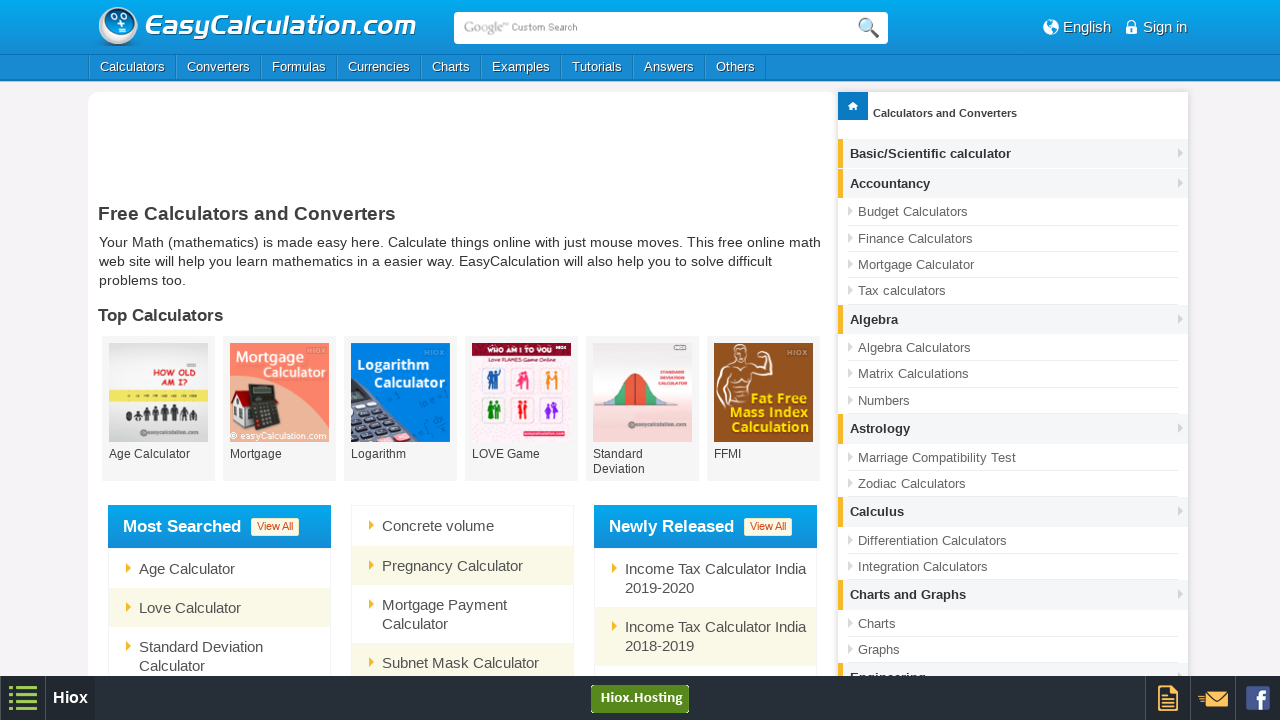

Printed option: YER
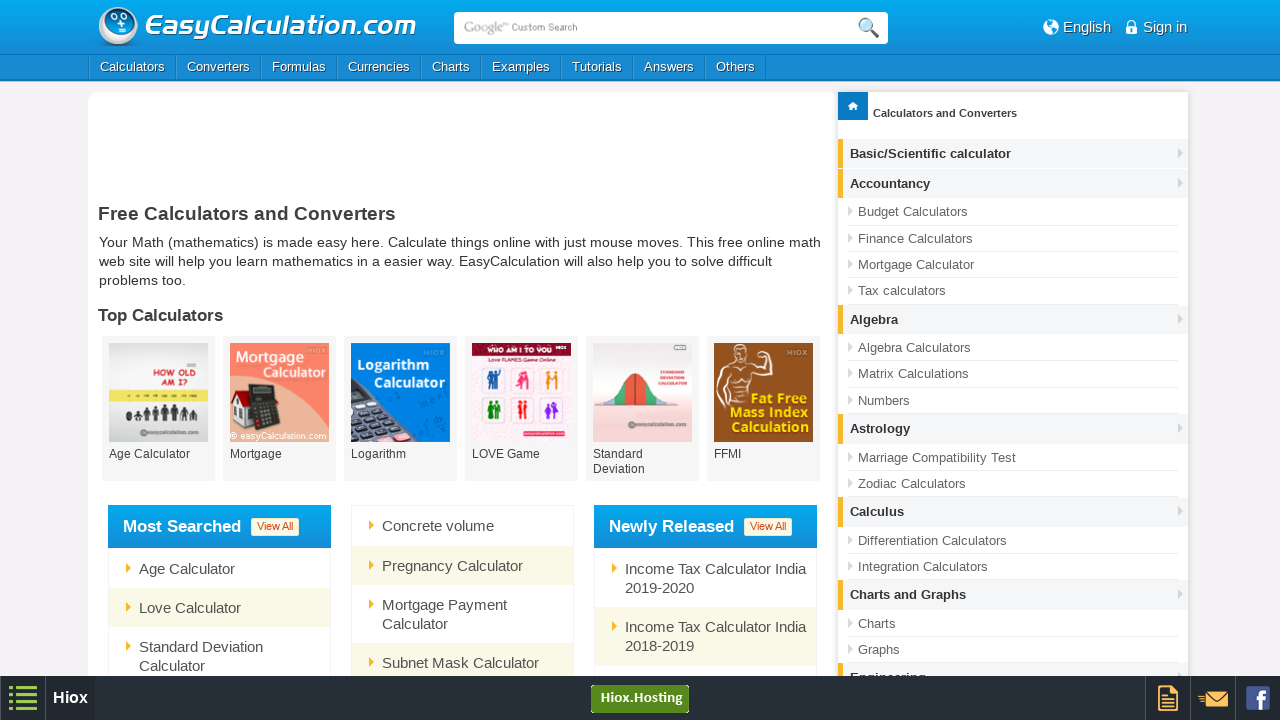

Printed option: YUN
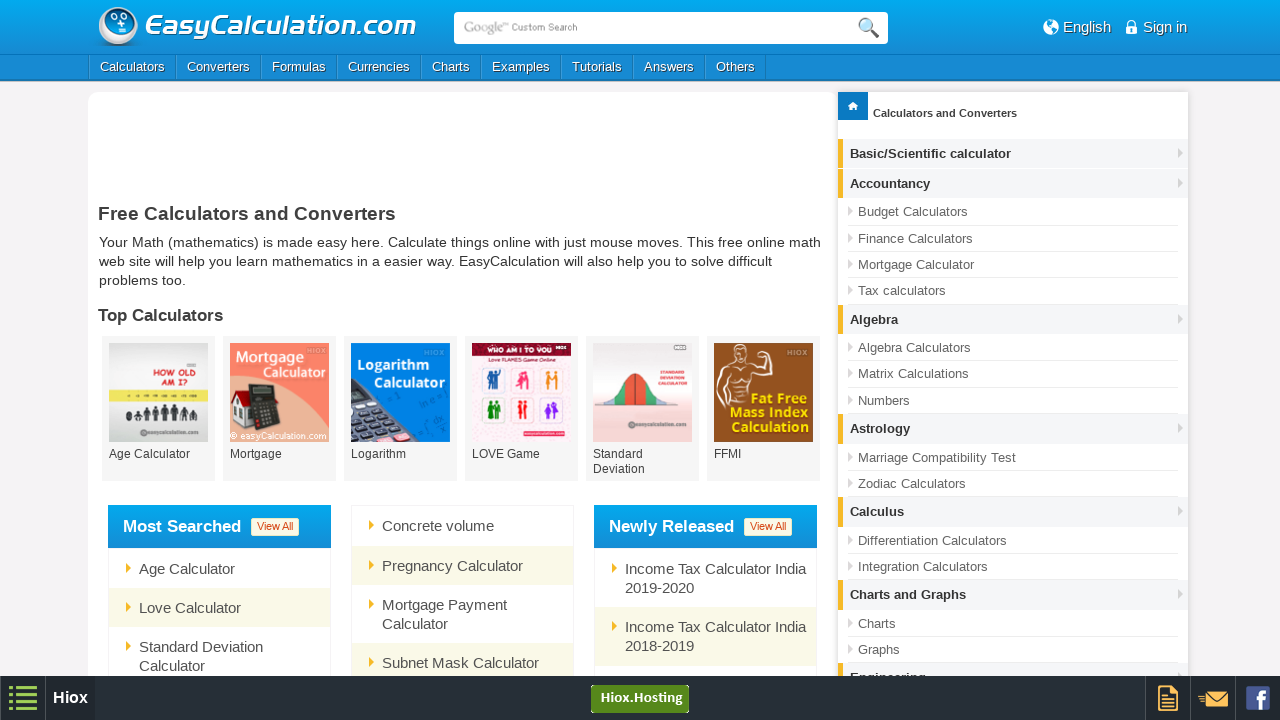

Printed option: ZMK
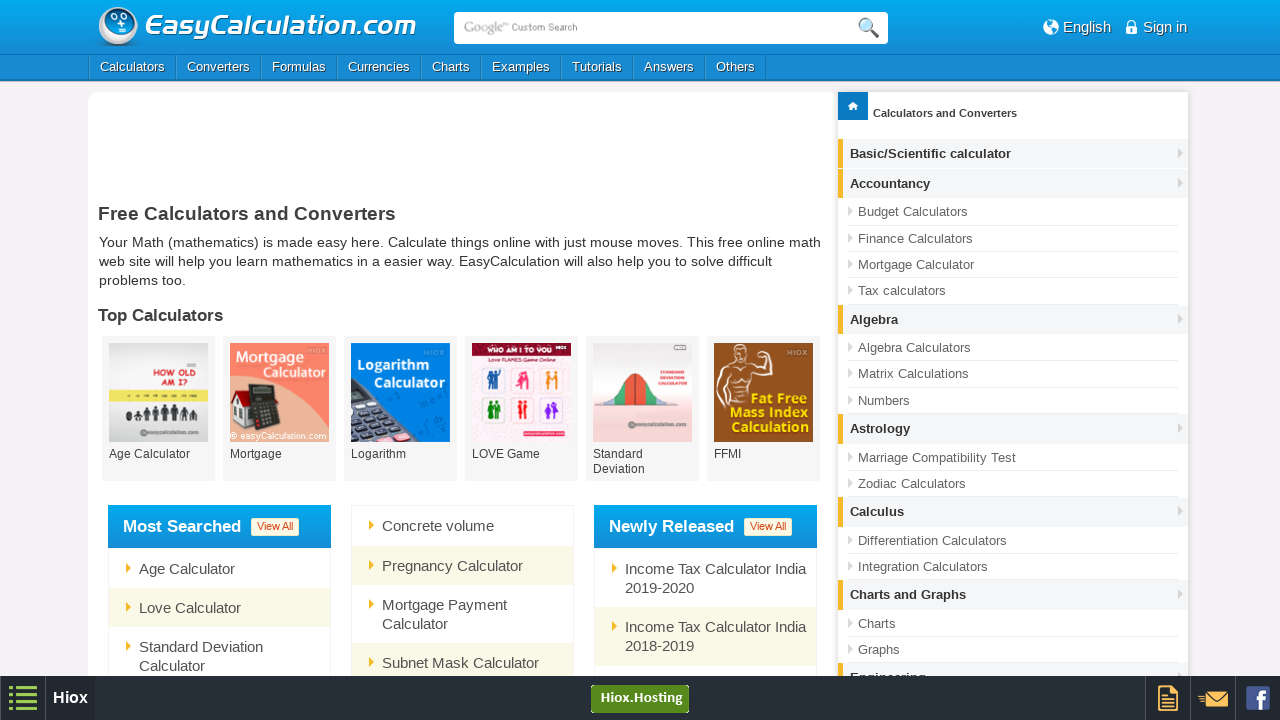

Printed option: ZWD
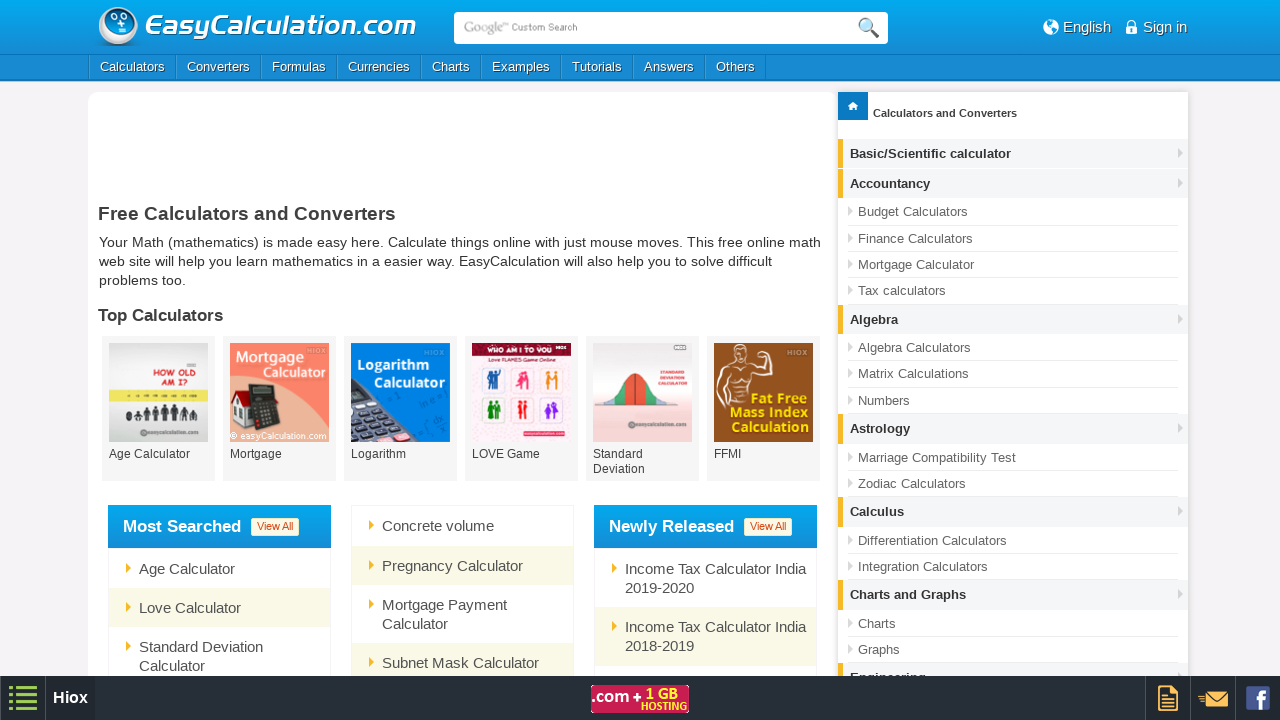

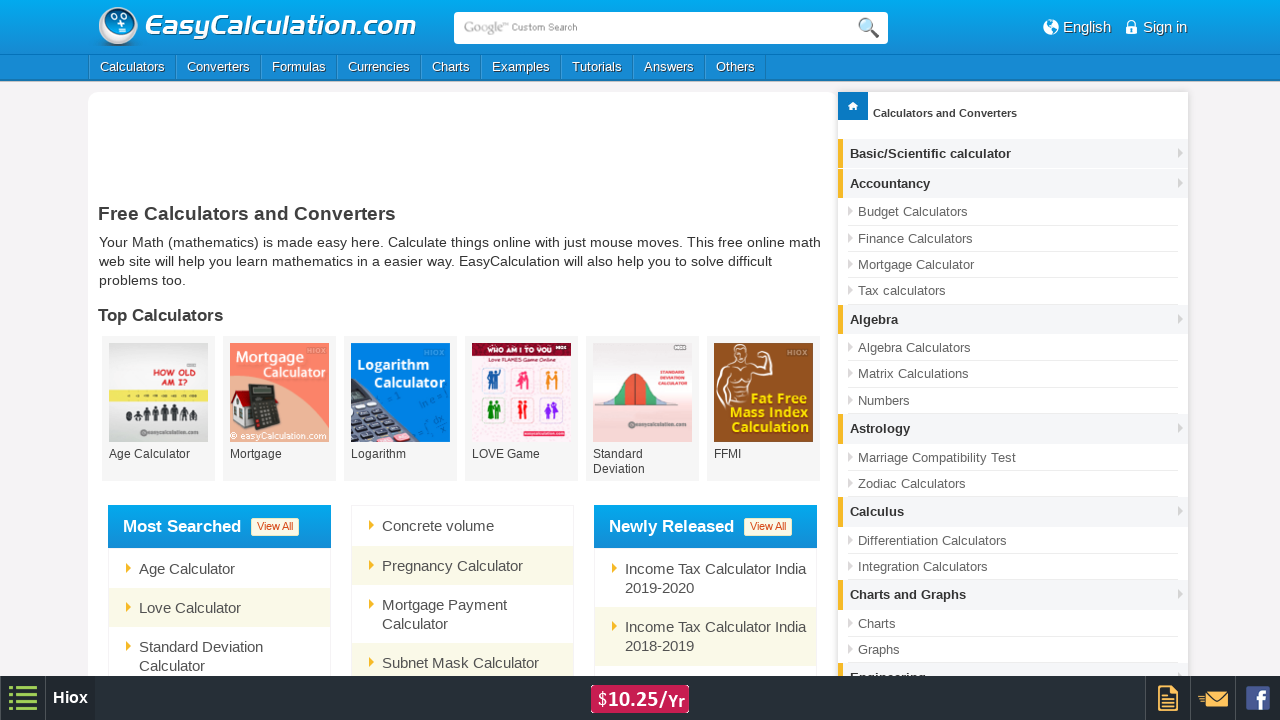